Tests dynamic element creation and deletion by clicking "Add Element" button 100 times, then deleting 60 elements and validating the count

Starting URL: http://the-internet.herokuapp.com/add_remove_elements/

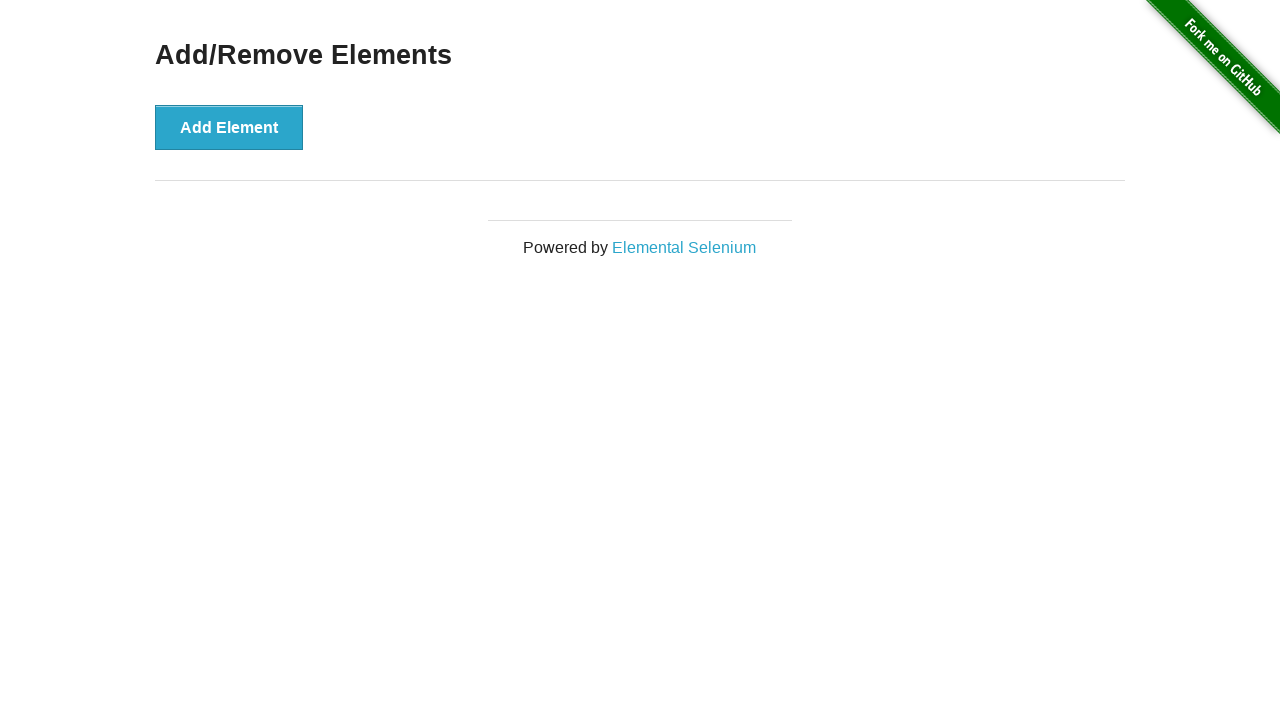

Navigated to add/remove elements page
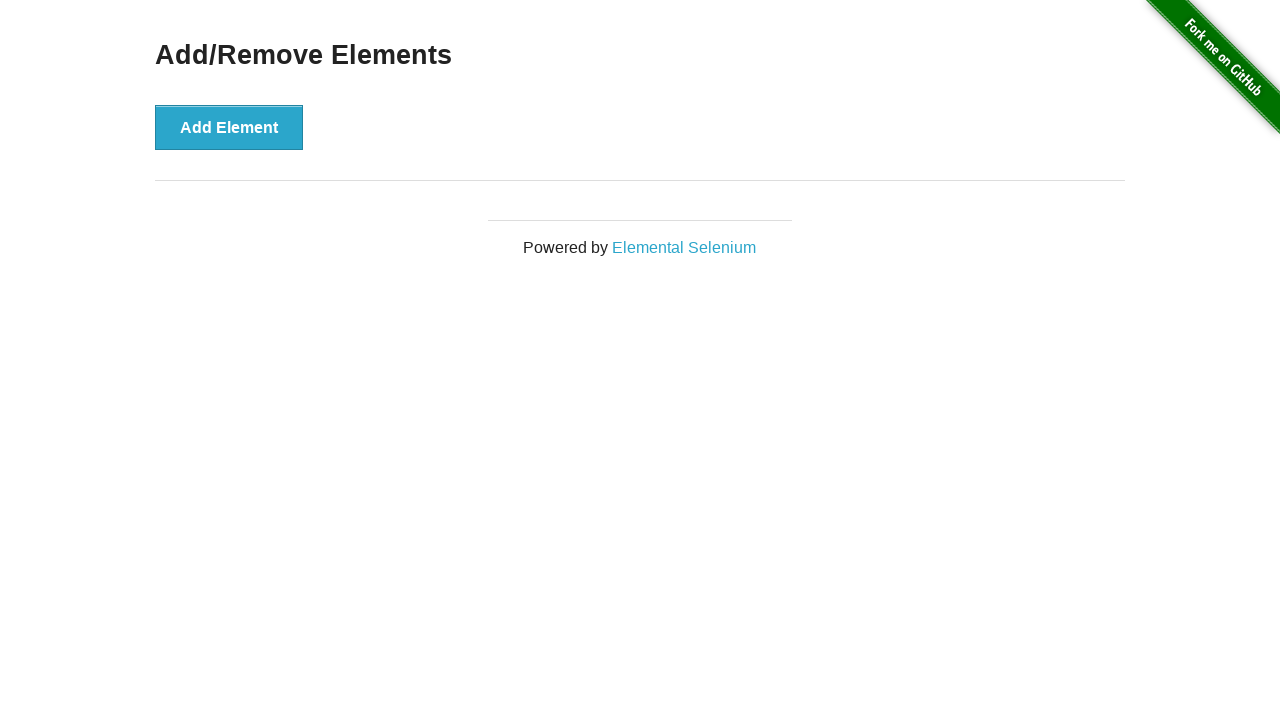

Clicked 'Add Element' button (iteration 1/100) at (229, 127) on button[onclick='addElement()']
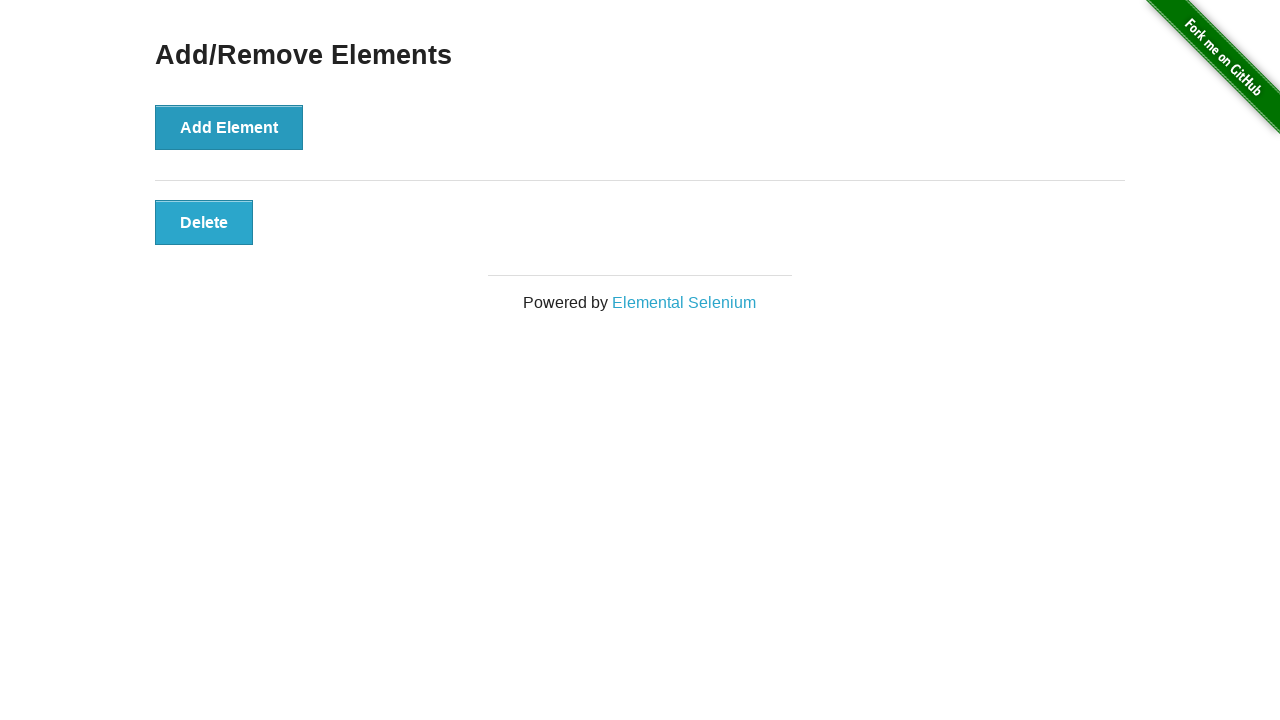

Clicked 'Add Element' button (iteration 2/100) at (229, 127) on button[onclick='addElement()']
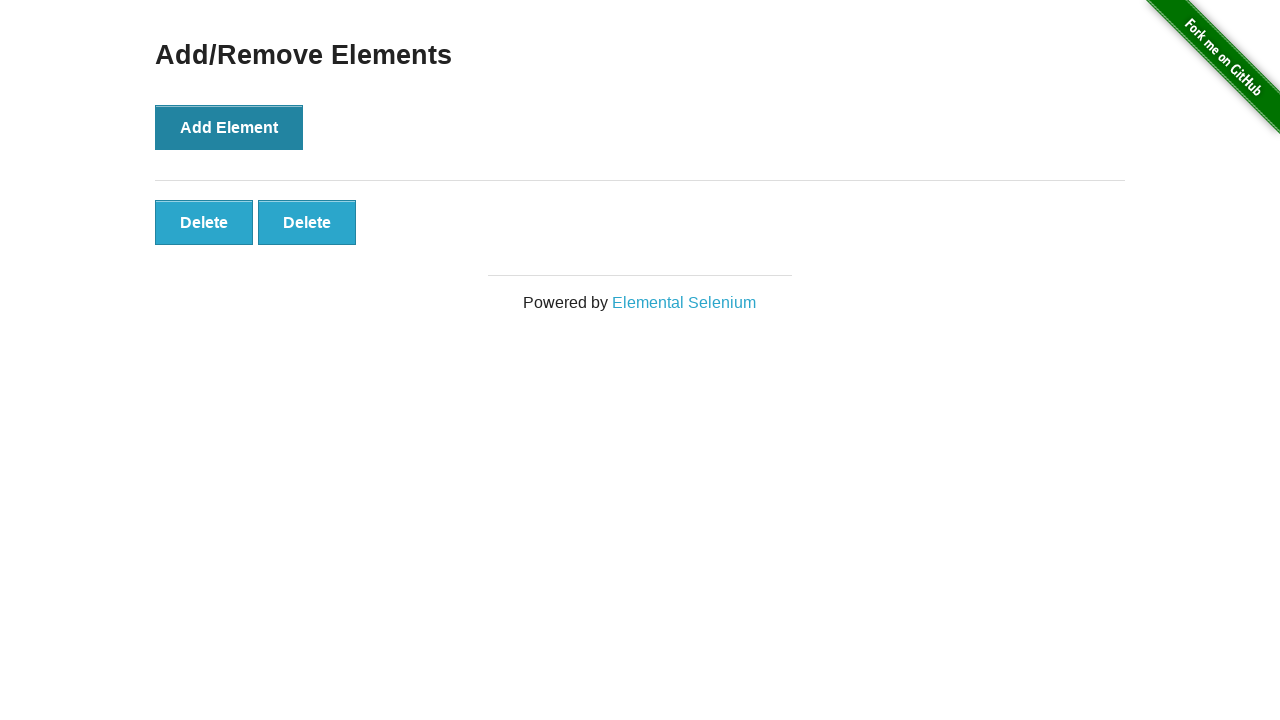

Clicked 'Add Element' button (iteration 3/100) at (229, 127) on button[onclick='addElement()']
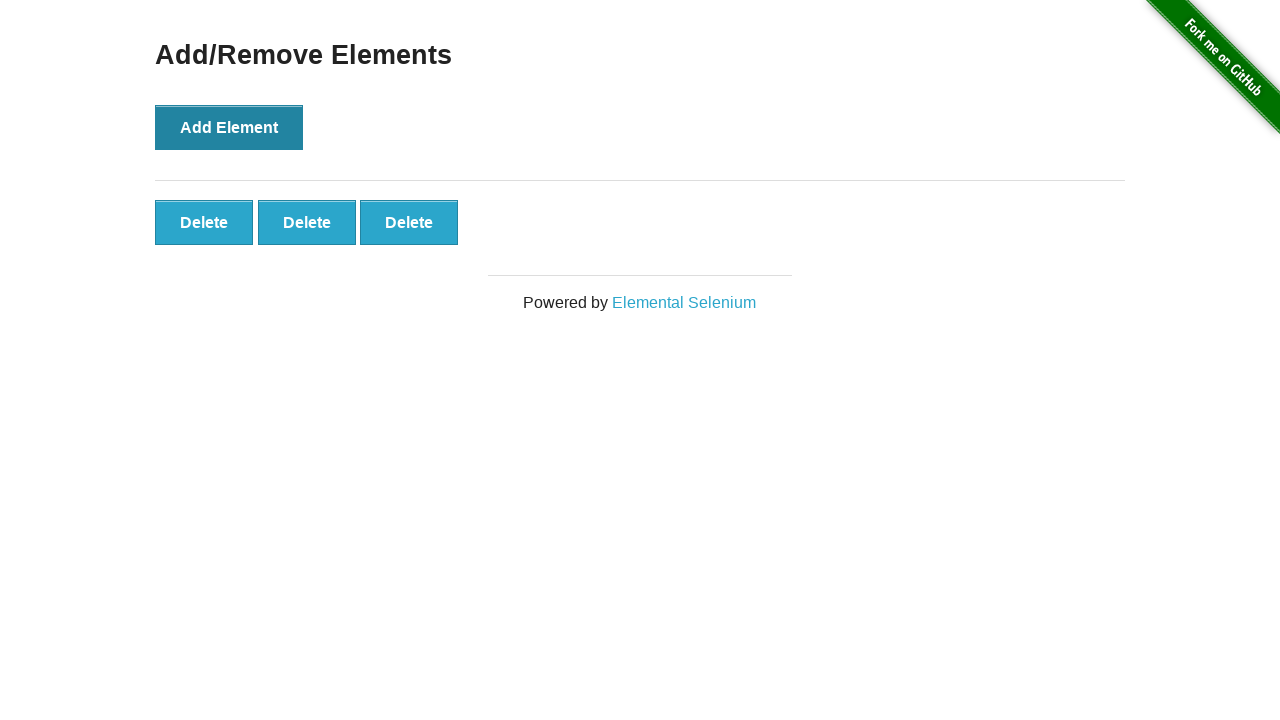

Clicked 'Add Element' button (iteration 4/100) at (229, 127) on button[onclick='addElement()']
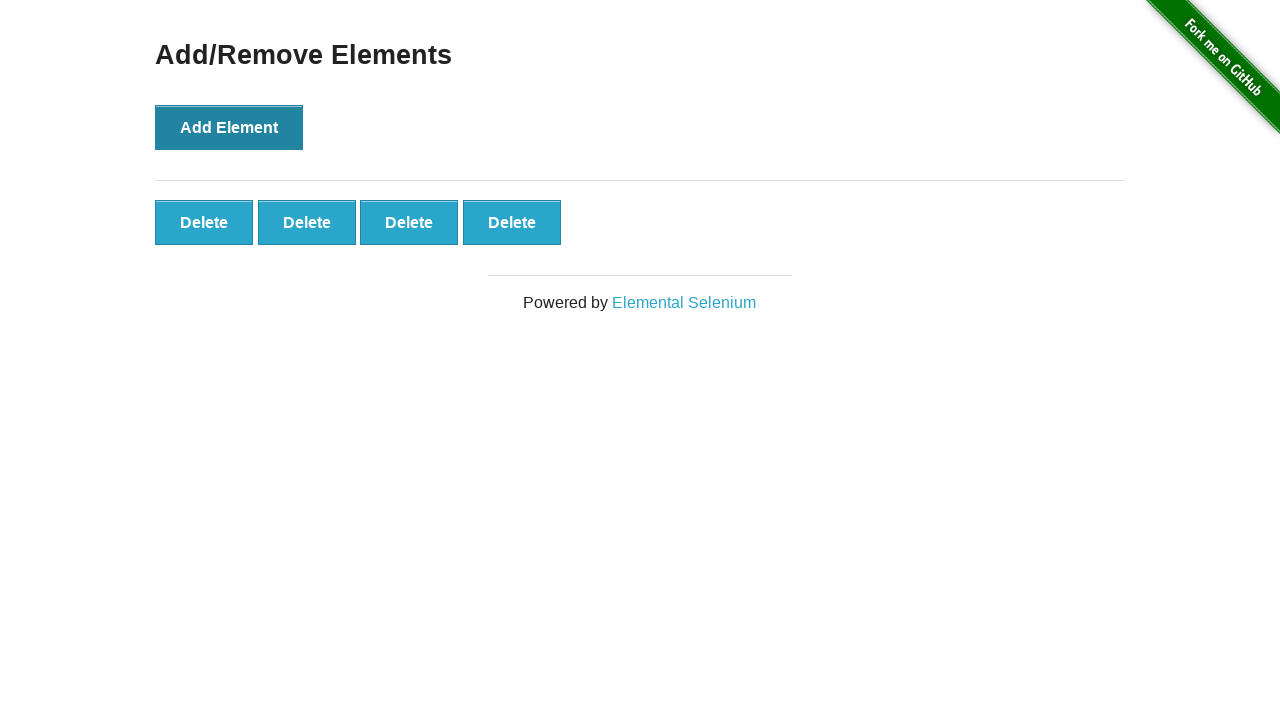

Clicked 'Add Element' button (iteration 5/100) at (229, 127) on button[onclick='addElement()']
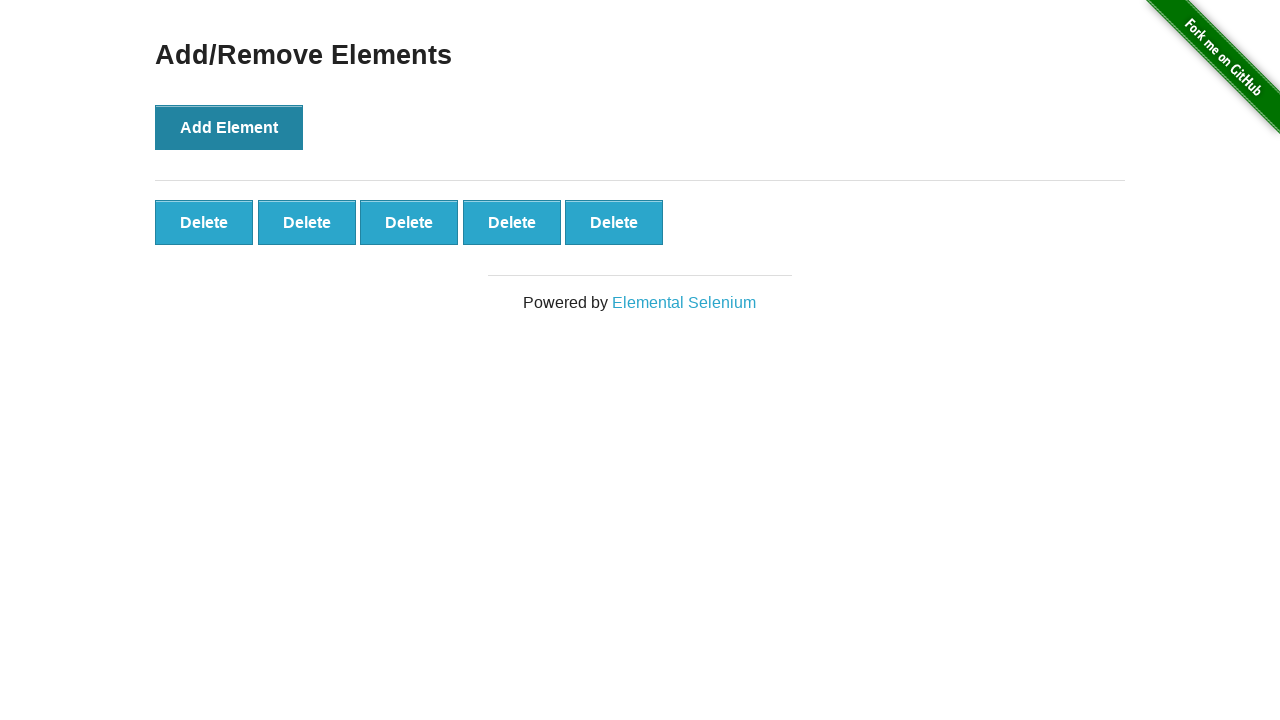

Clicked 'Add Element' button (iteration 6/100) at (229, 127) on button[onclick='addElement()']
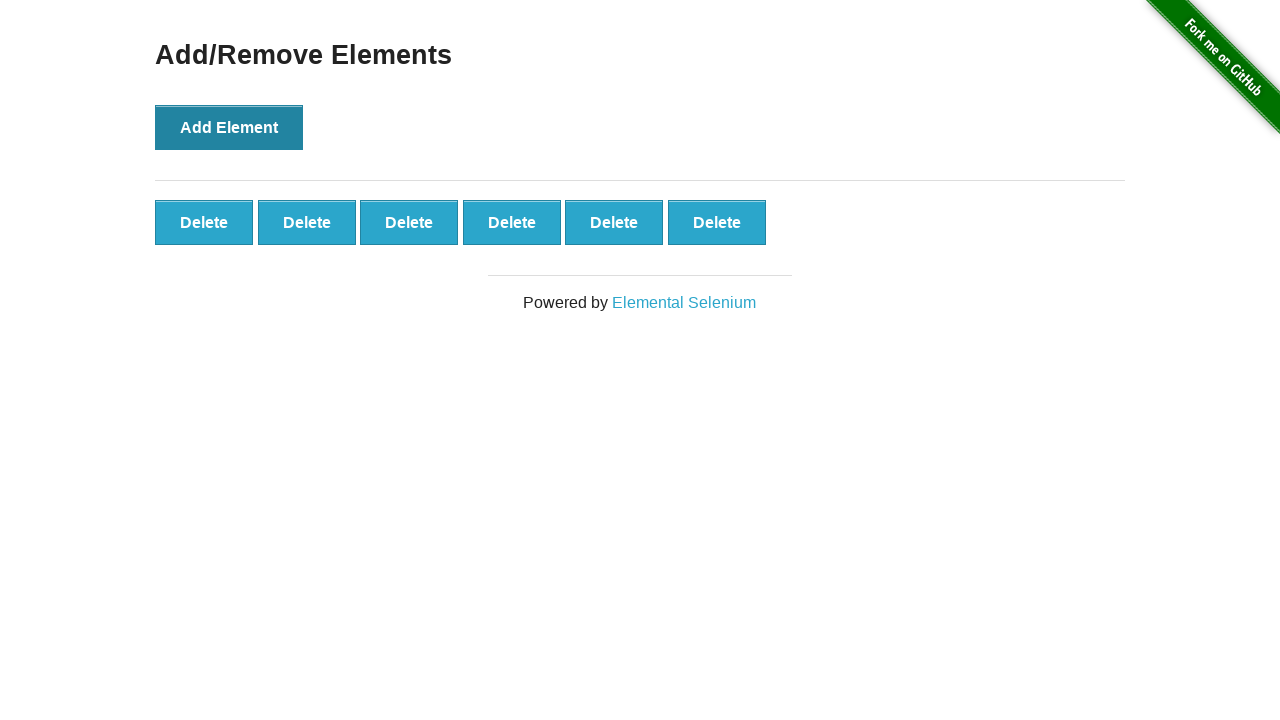

Clicked 'Add Element' button (iteration 7/100) at (229, 127) on button[onclick='addElement()']
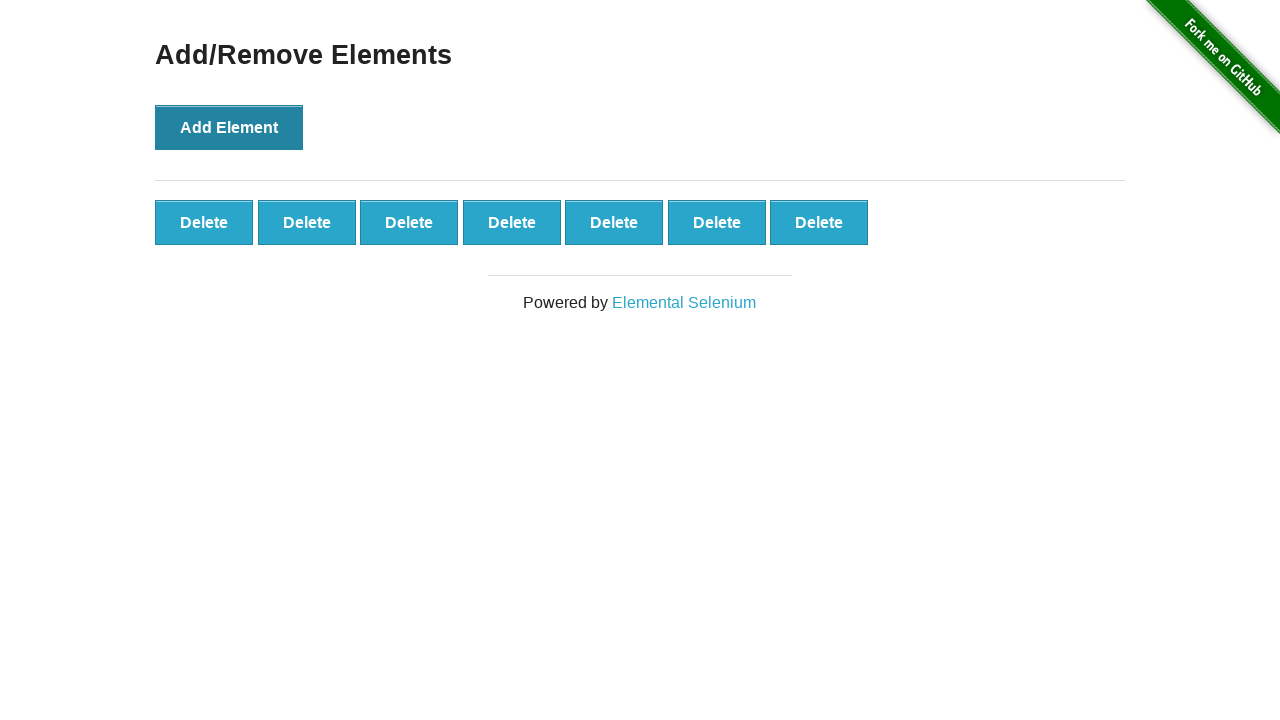

Clicked 'Add Element' button (iteration 8/100) at (229, 127) on button[onclick='addElement()']
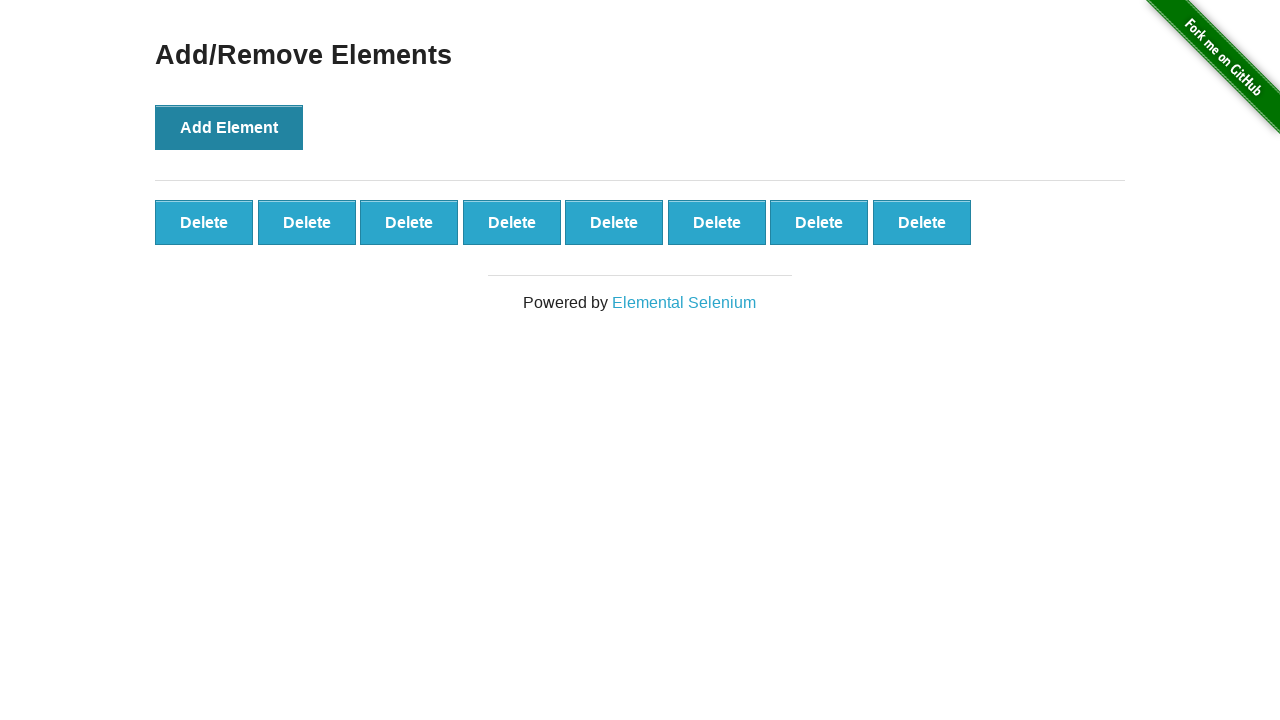

Clicked 'Add Element' button (iteration 9/100) at (229, 127) on button[onclick='addElement()']
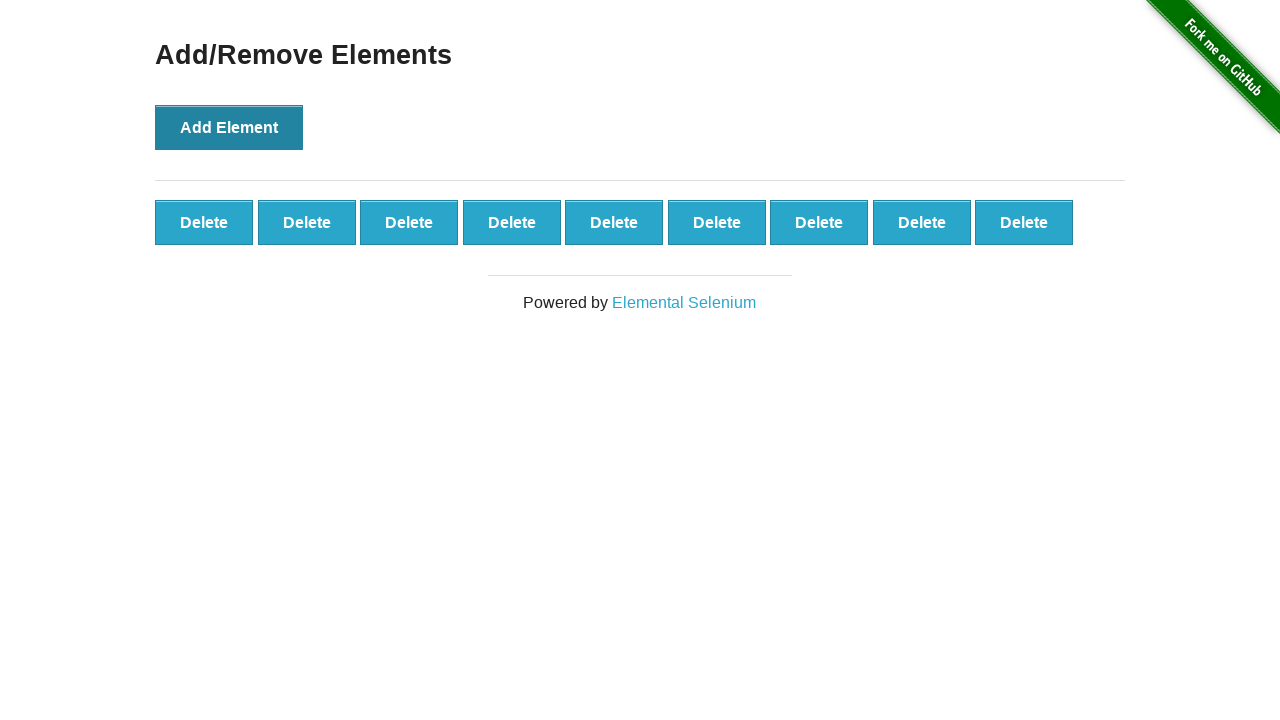

Clicked 'Add Element' button (iteration 10/100) at (229, 127) on button[onclick='addElement()']
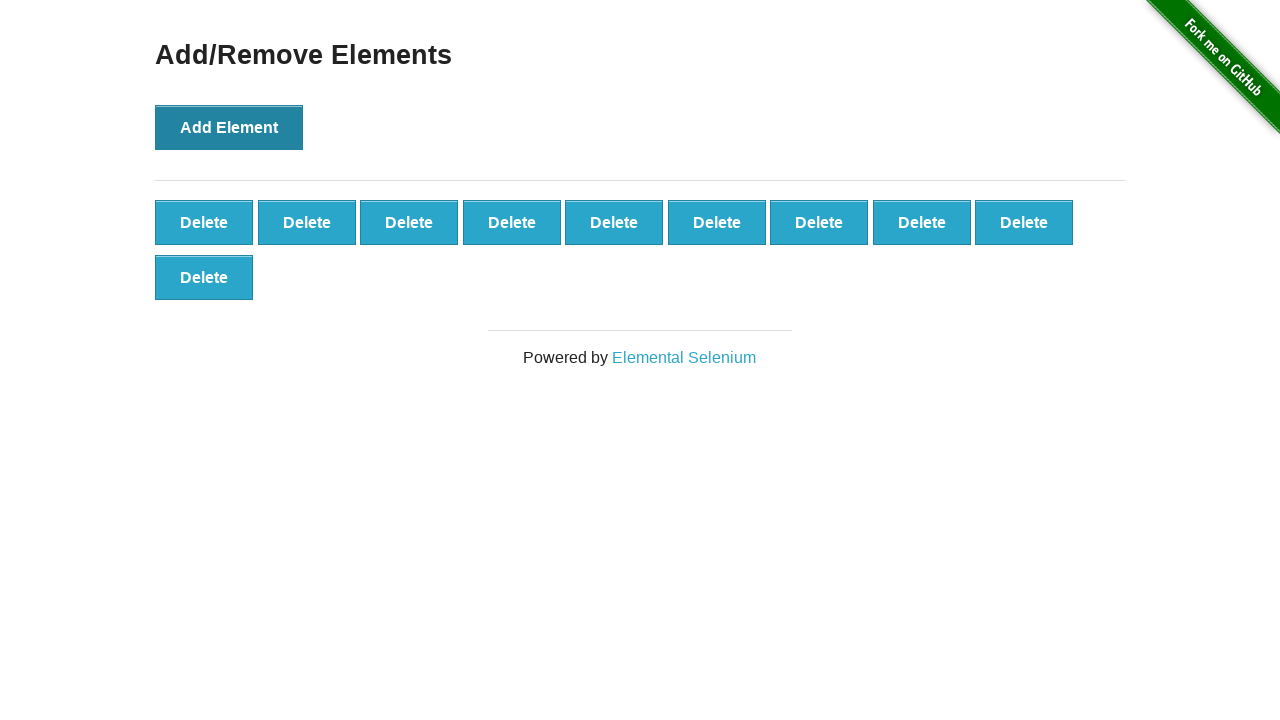

Clicked 'Add Element' button (iteration 11/100) at (229, 127) on button[onclick='addElement()']
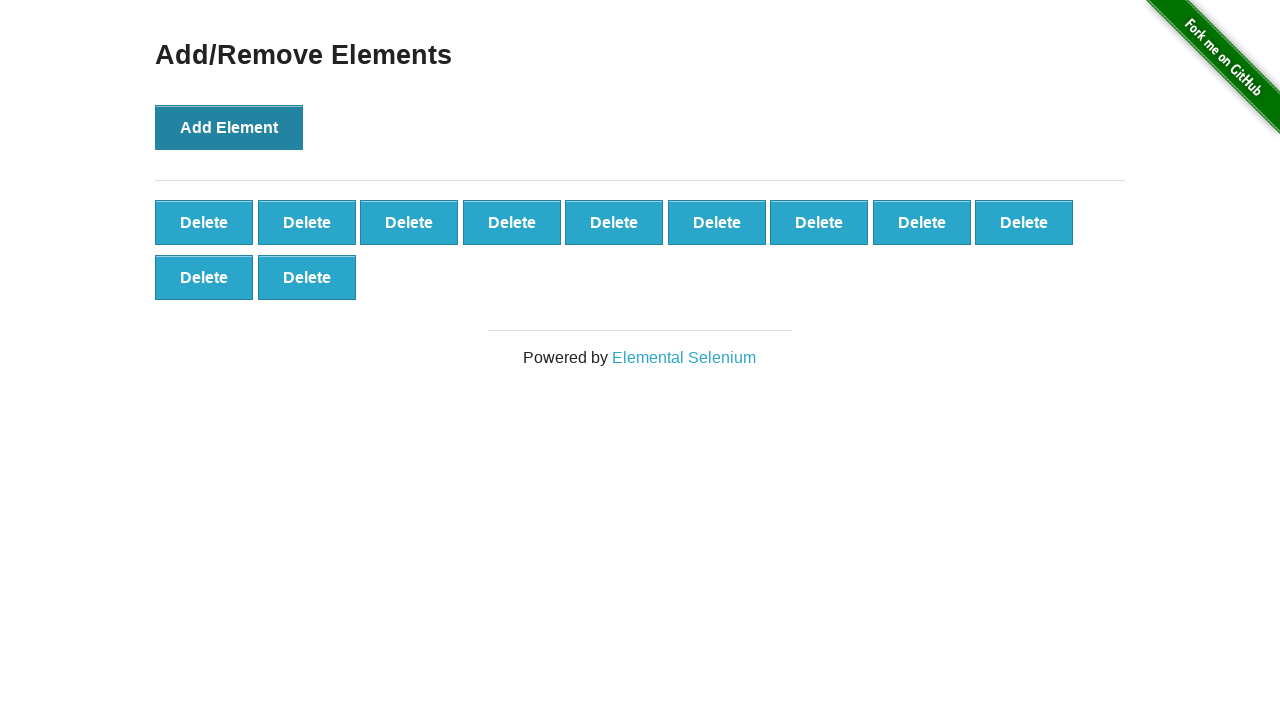

Clicked 'Add Element' button (iteration 12/100) at (229, 127) on button[onclick='addElement()']
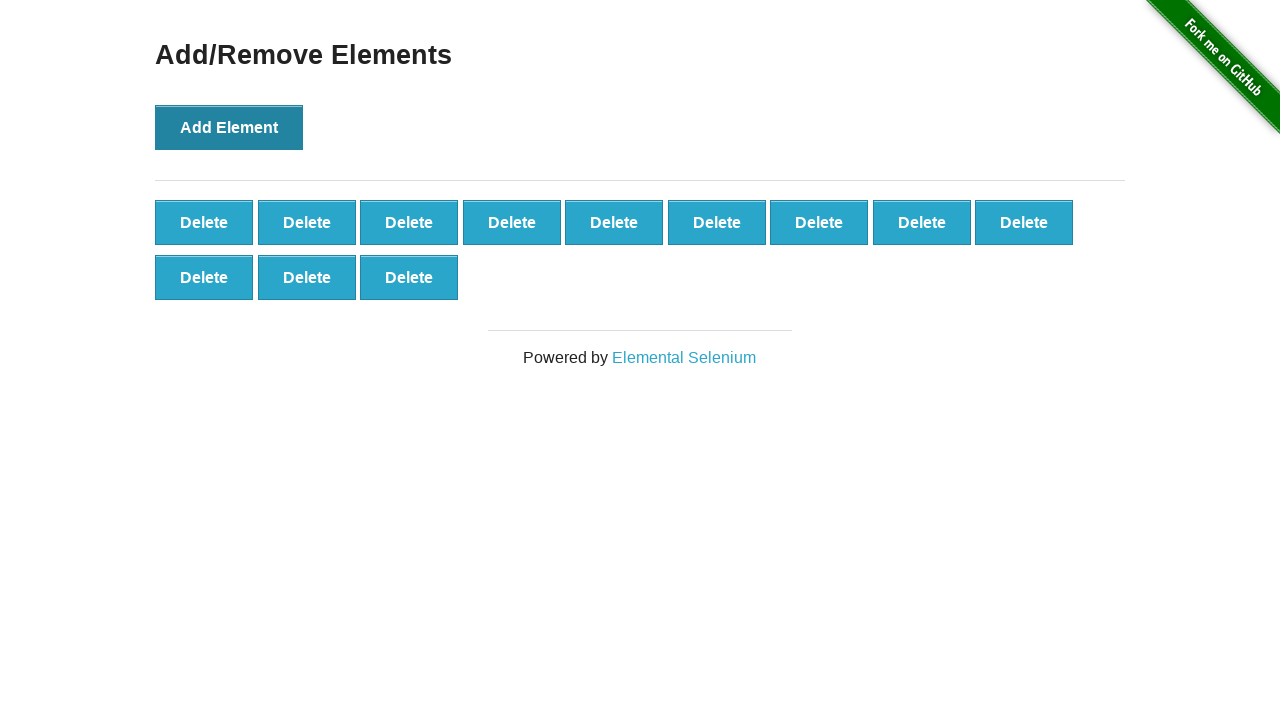

Clicked 'Add Element' button (iteration 13/100) at (229, 127) on button[onclick='addElement()']
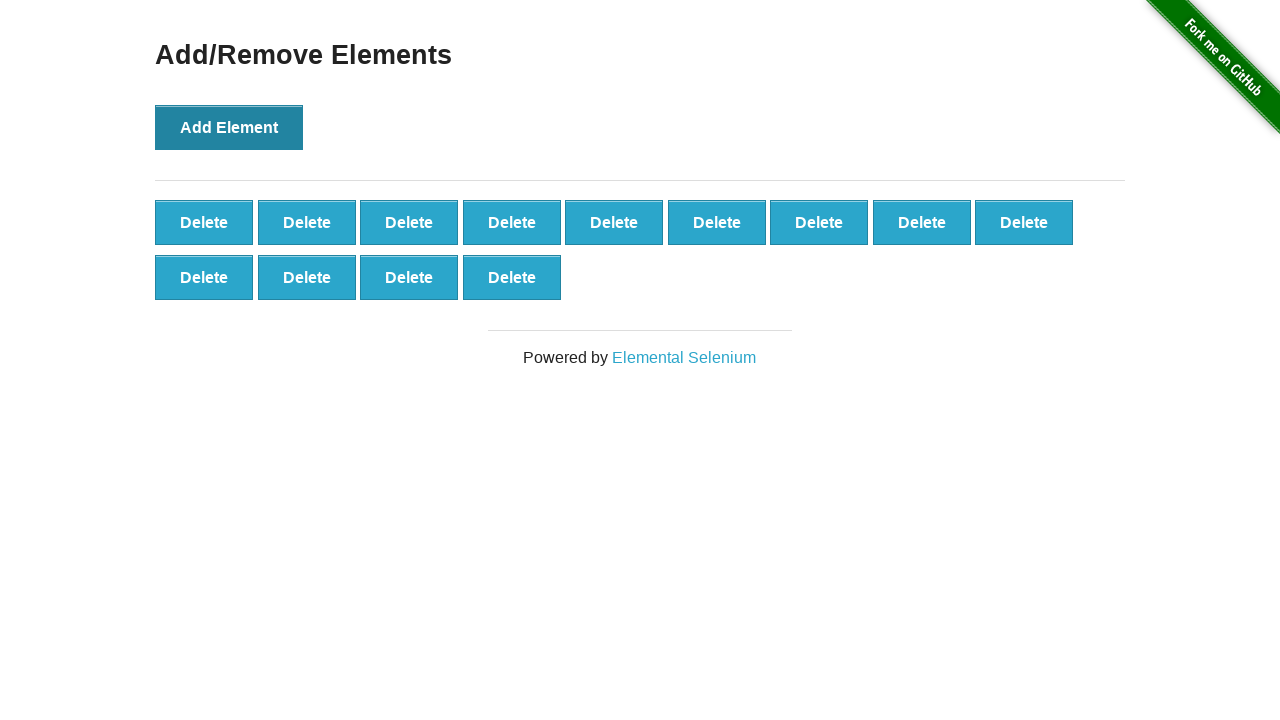

Clicked 'Add Element' button (iteration 14/100) at (229, 127) on button[onclick='addElement()']
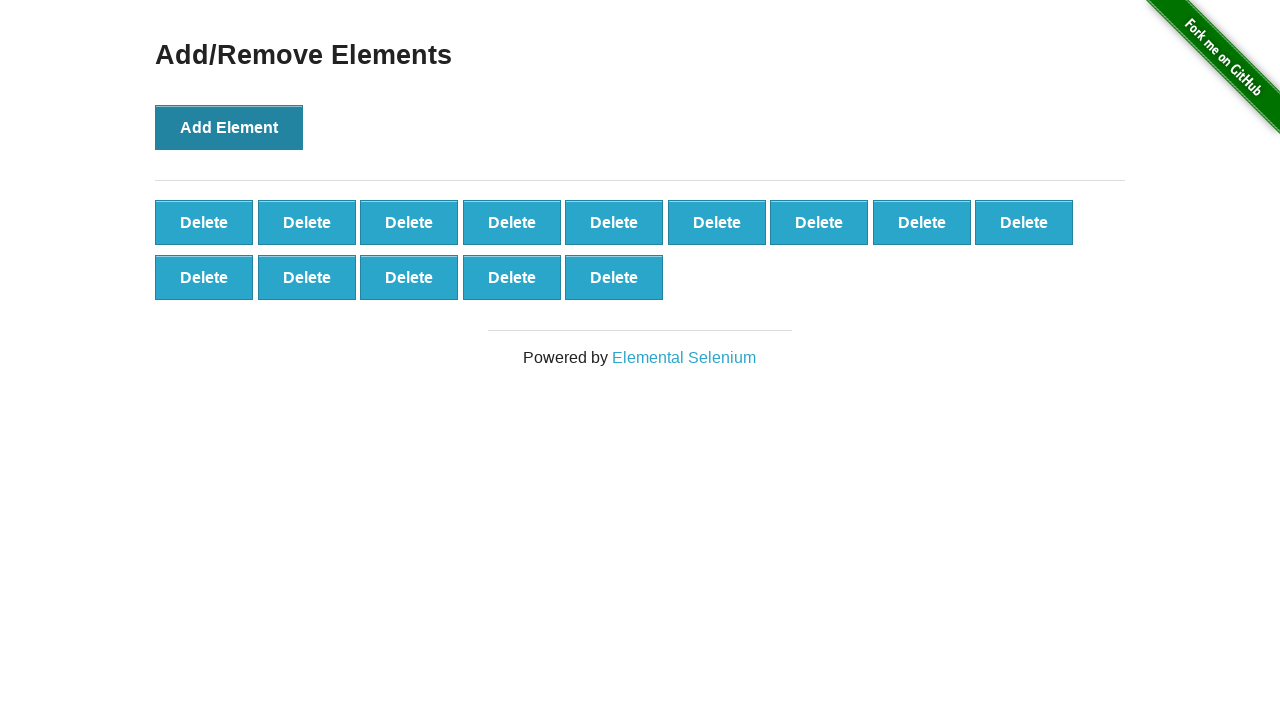

Clicked 'Add Element' button (iteration 15/100) at (229, 127) on button[onclick='addElement()']
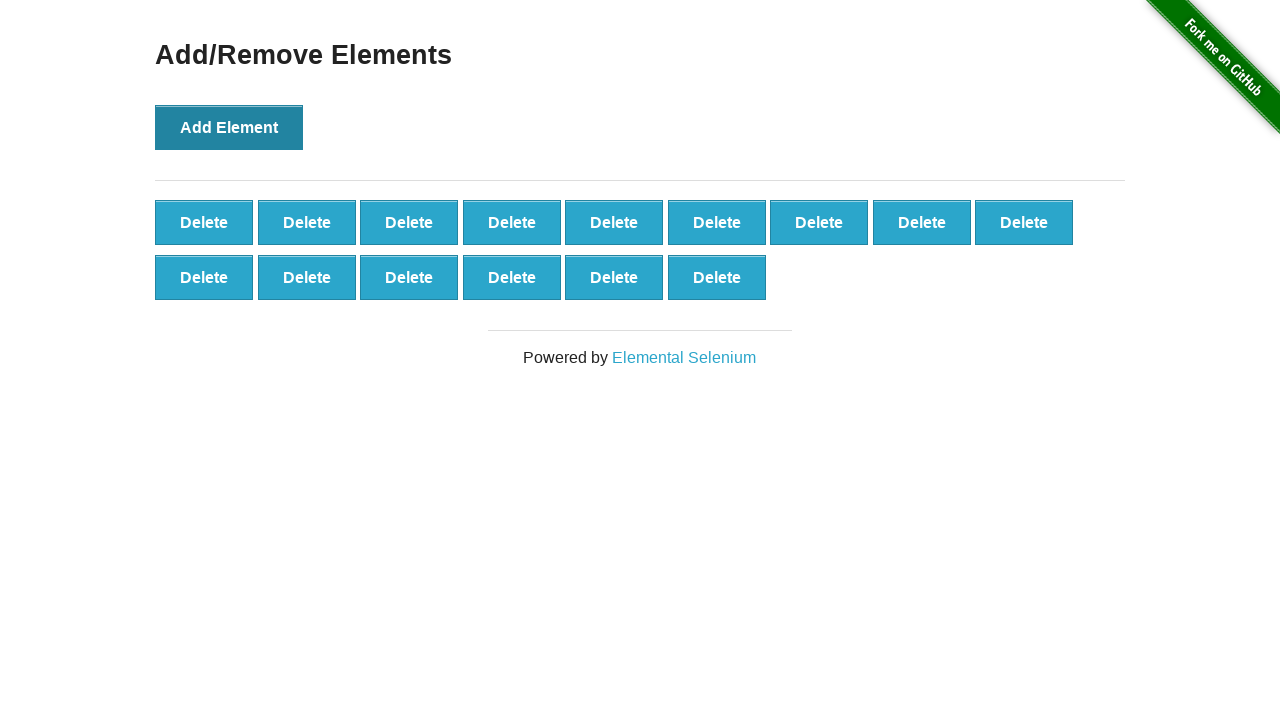

Clicked 'Add Element' button (iteration 16/100) at (229, 127) on button[onclick='addElement()']
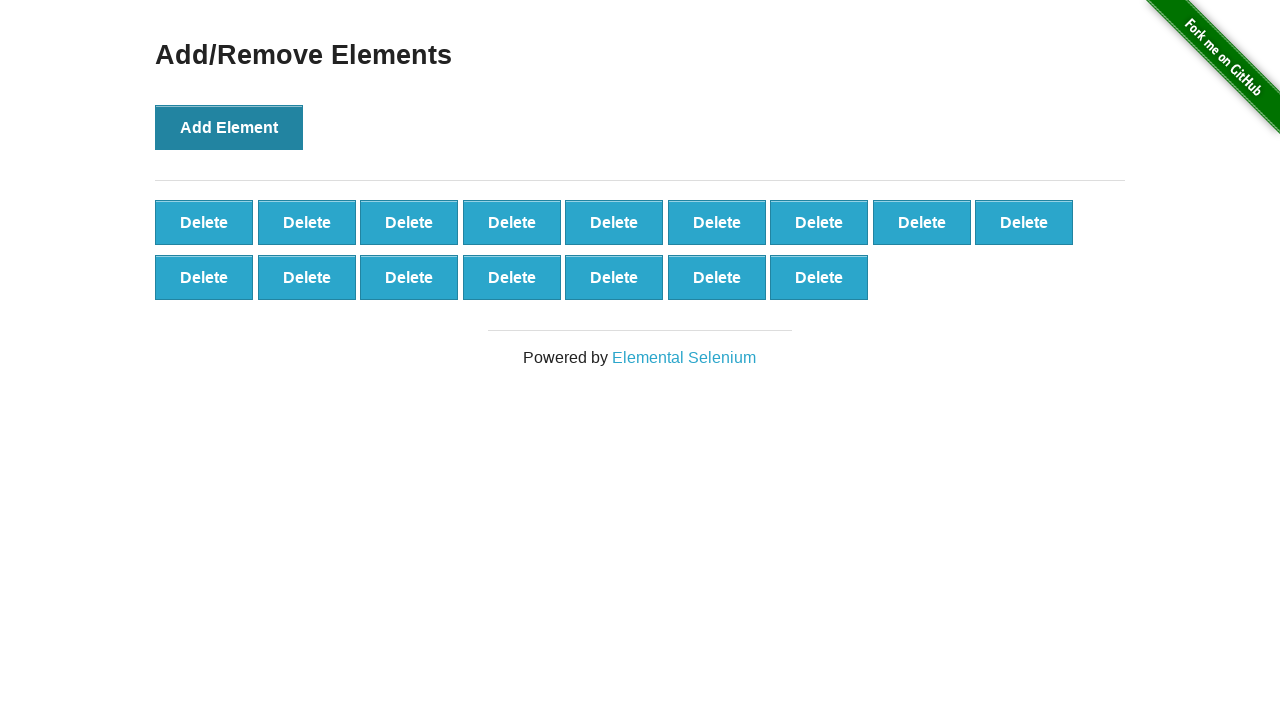

Clicked 'Add Element' button (iteration 17/100) at (229, 127) on button[onclick='addElement()']
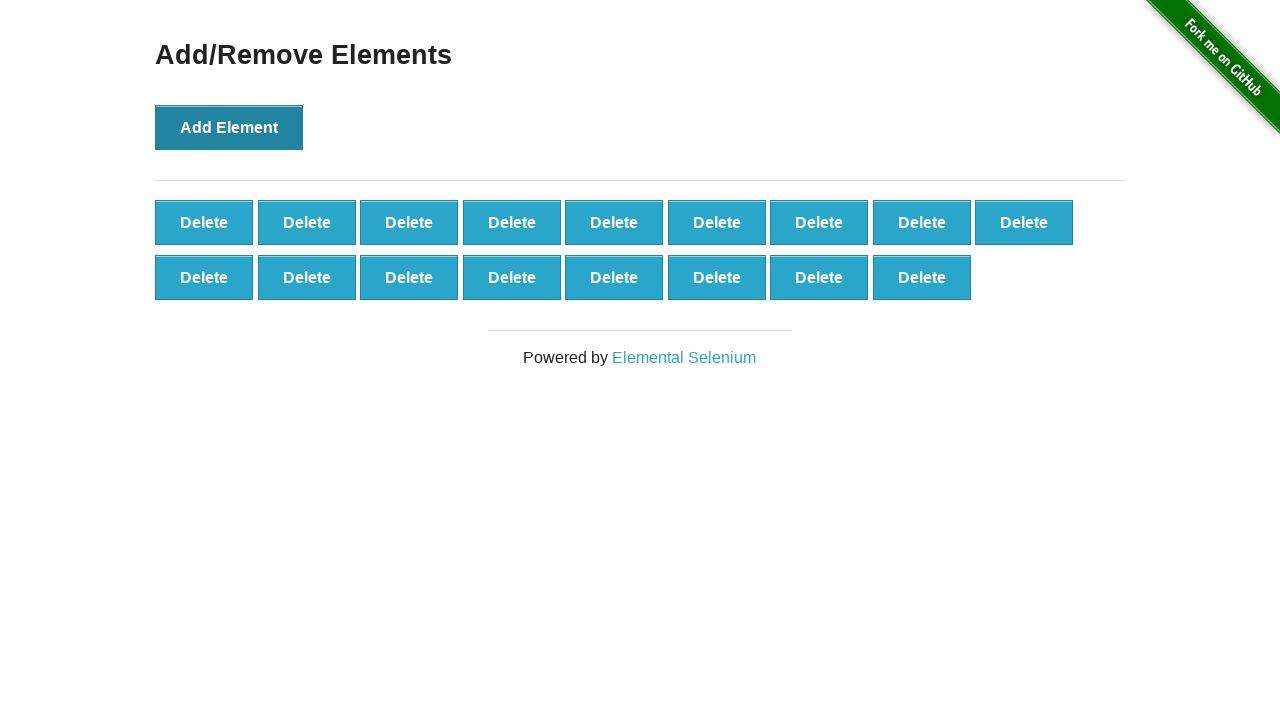

Clicked 'Add Element' button (iteration 18/100) at (229, 127) on button[onclick='addElement()']
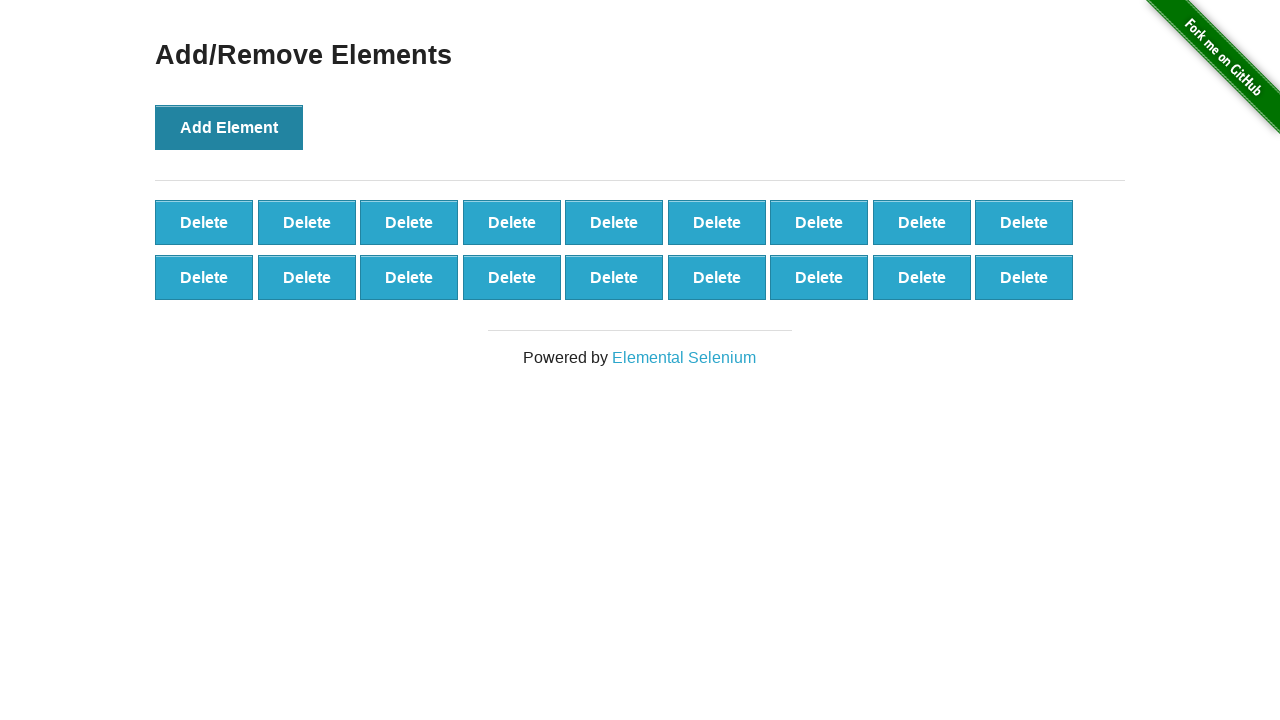

Clicked 'Add Element' button (iteration 19/100) at (229, 127) on button[onclick='addElement()']
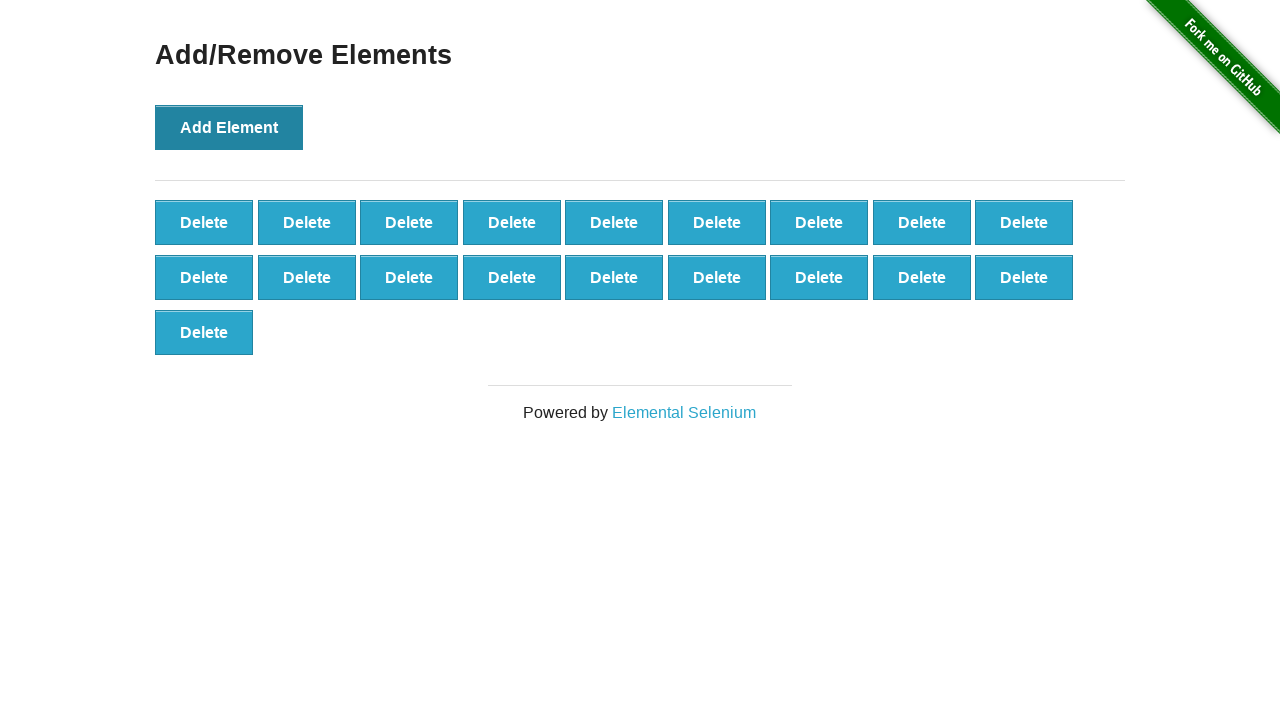

Clicked 'Add Element' button (iteration 20/100) at (229, 127) on button[onclick='addElement()']
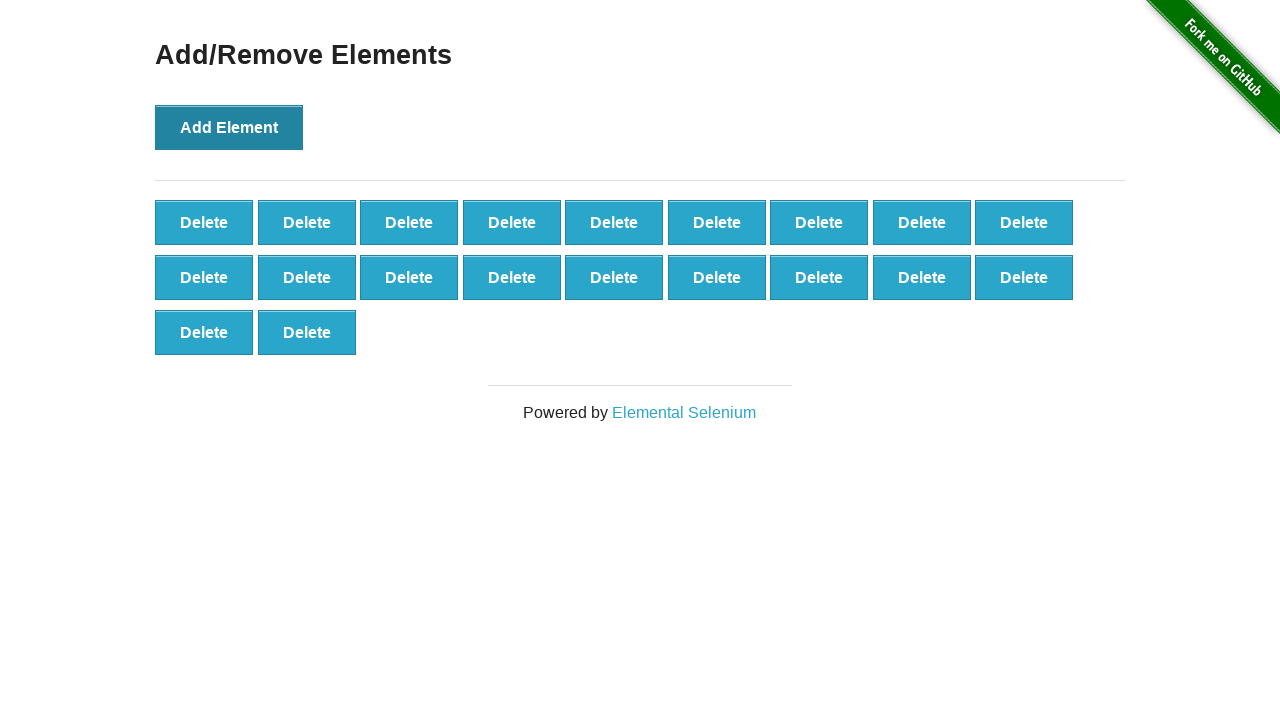

Clicked 'Add Element' button (iteration 21/100) at (229, 127) on button[onclick='addElement()']
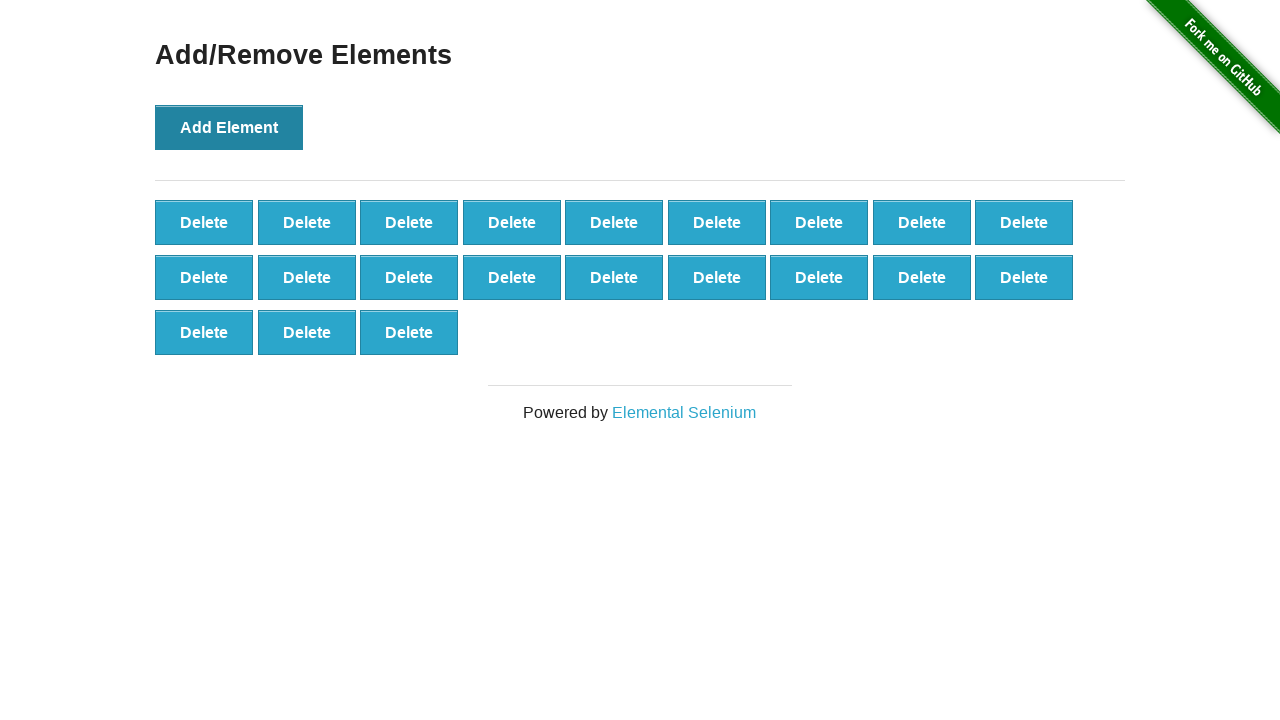

Clicked 'Add Element' button (iteration 22/100) at (229, 127) on button[onclick='addElement()']
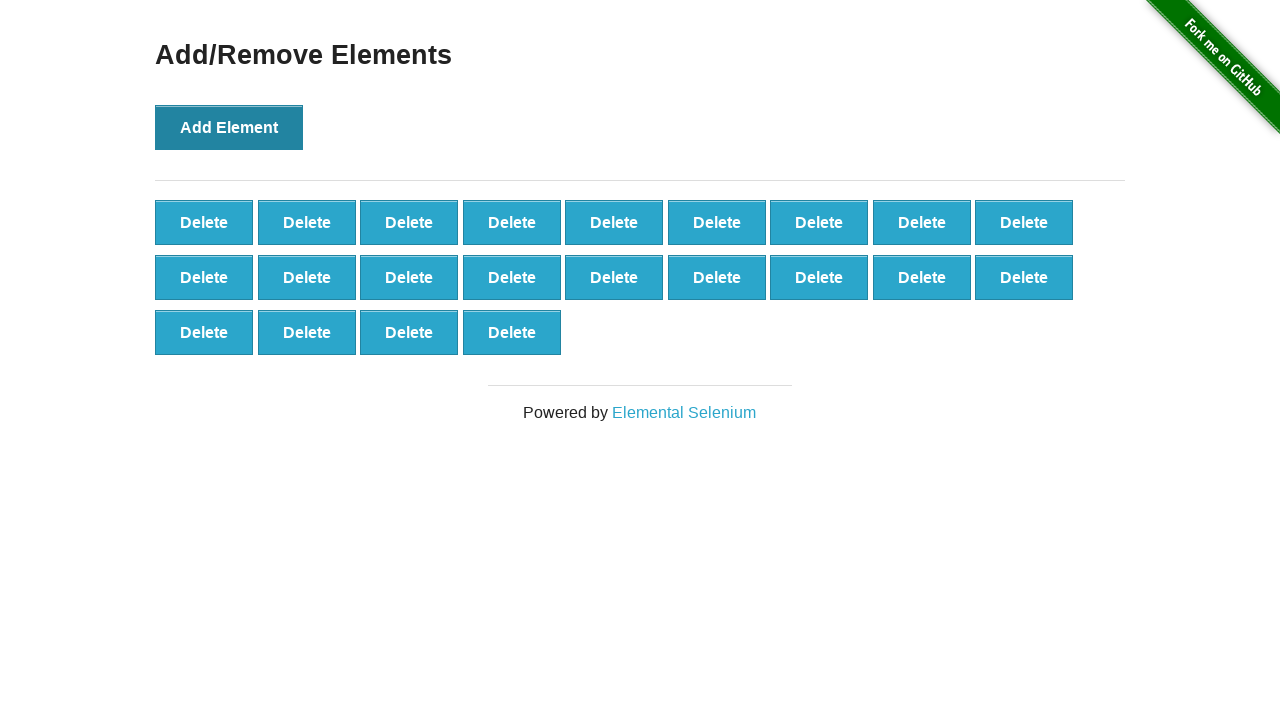

Clicked 'Add Element' button (iteration 23/100) at (229, 127) on button[onclick='addElement()']
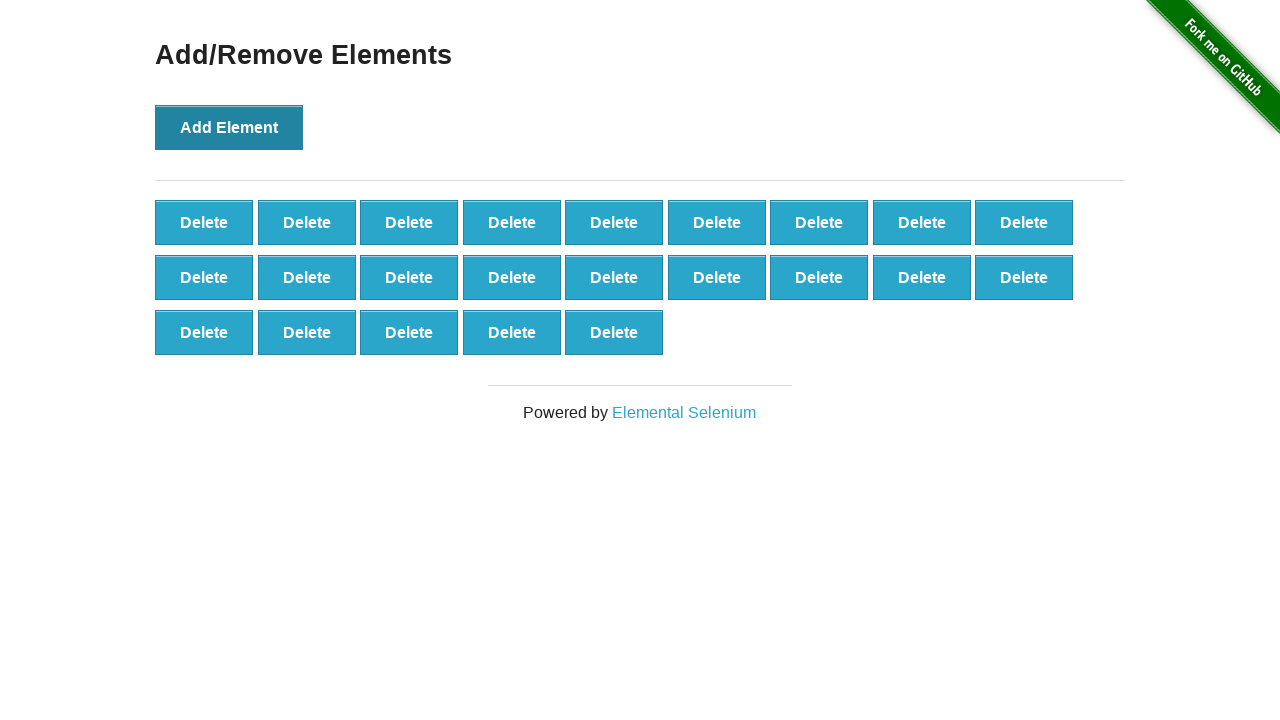

Clicked 'Add Element' button (iteration 24/100) at (229, 127) on button[onclick='addElement()']
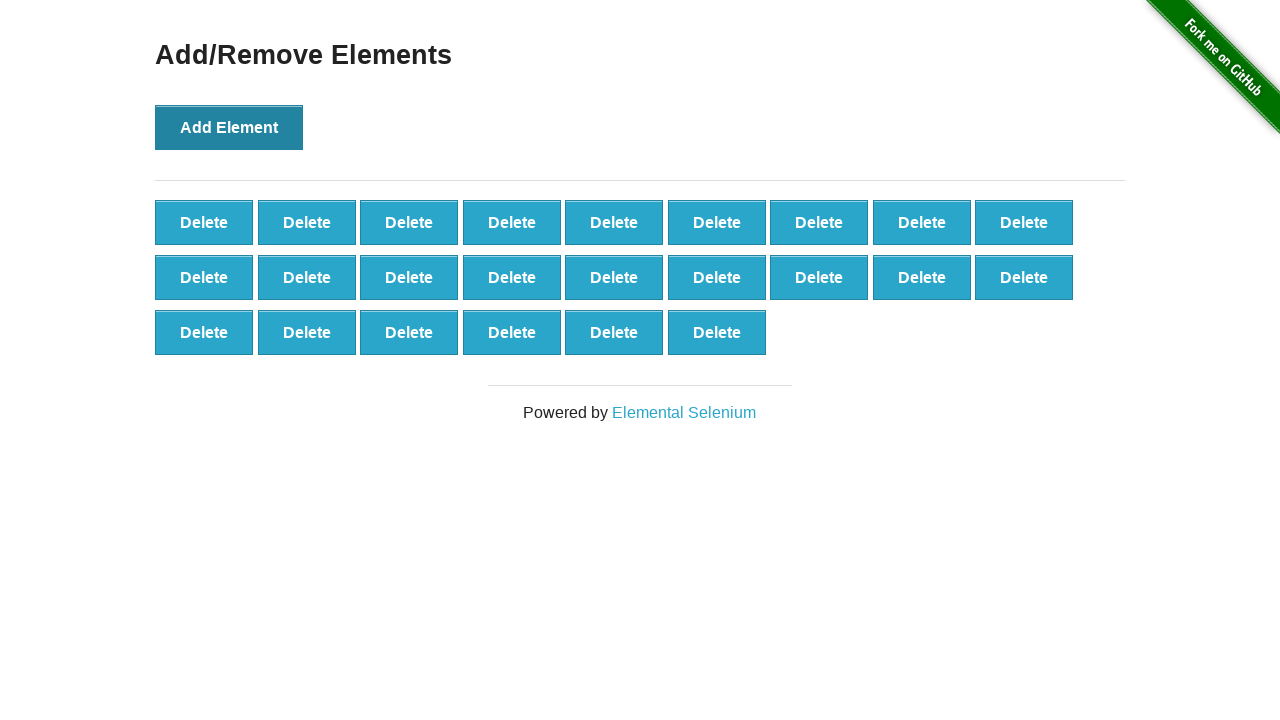

Clicked 'Add Element' button (iteration 25/100) at (229, 127) on button[onclick='addElement()']
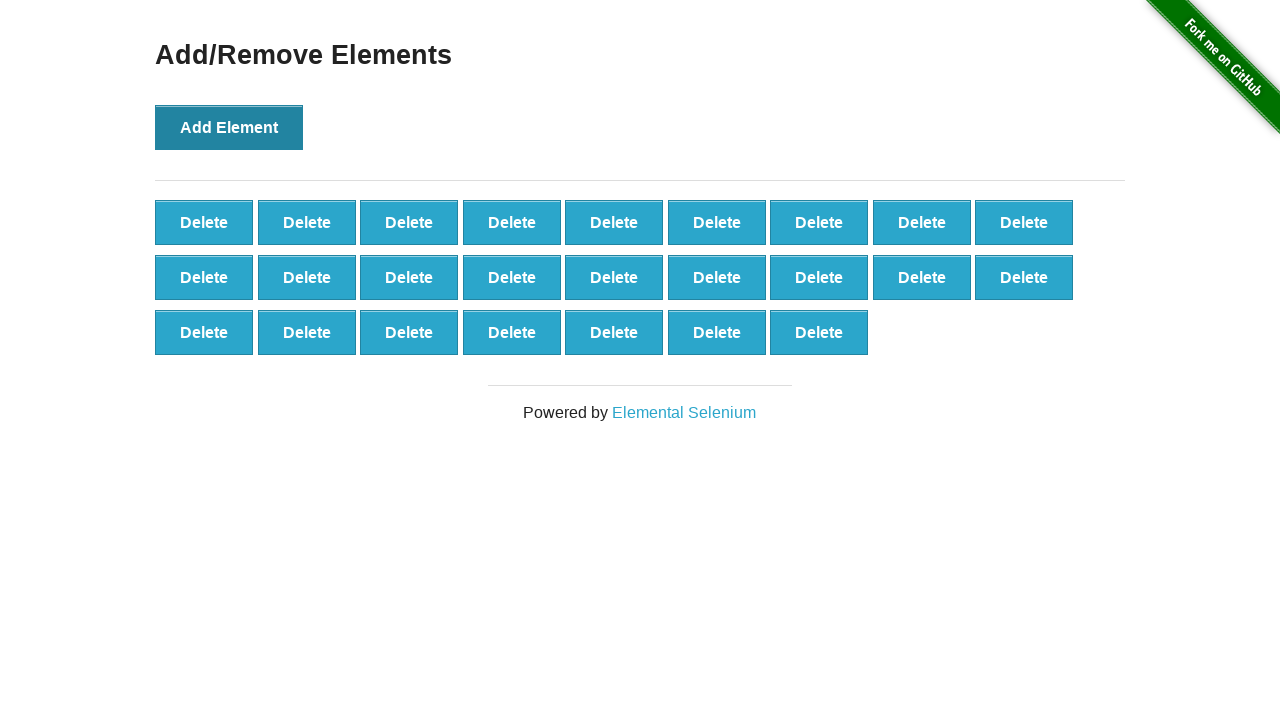

Clicked 'Add Element' button (iteration 26/100) at (229, 127) on button[onclick='addElement()']
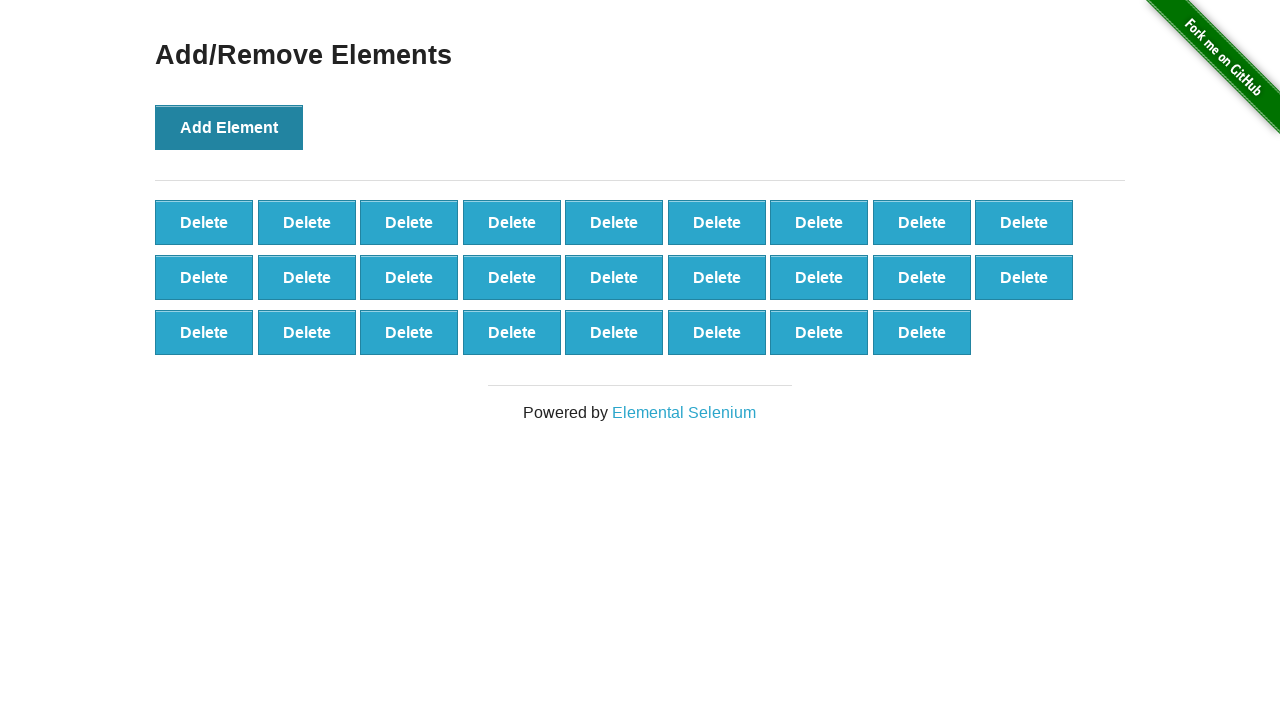

Clicked 'Add Element' button (iteration 27/100) at (229, 127) on button[onclick='addElement()']
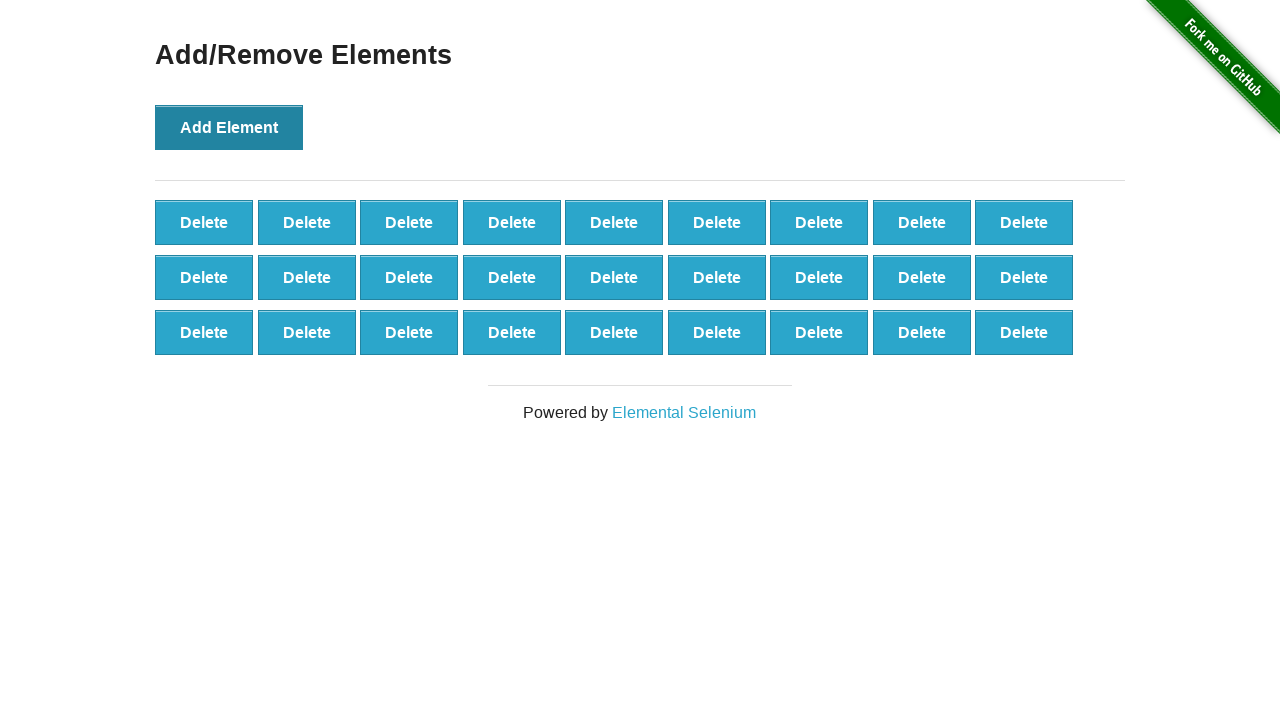

Clicked 'Add Element' button (iteration 28/100) at (229, 127) on button[onclick='addElement()']
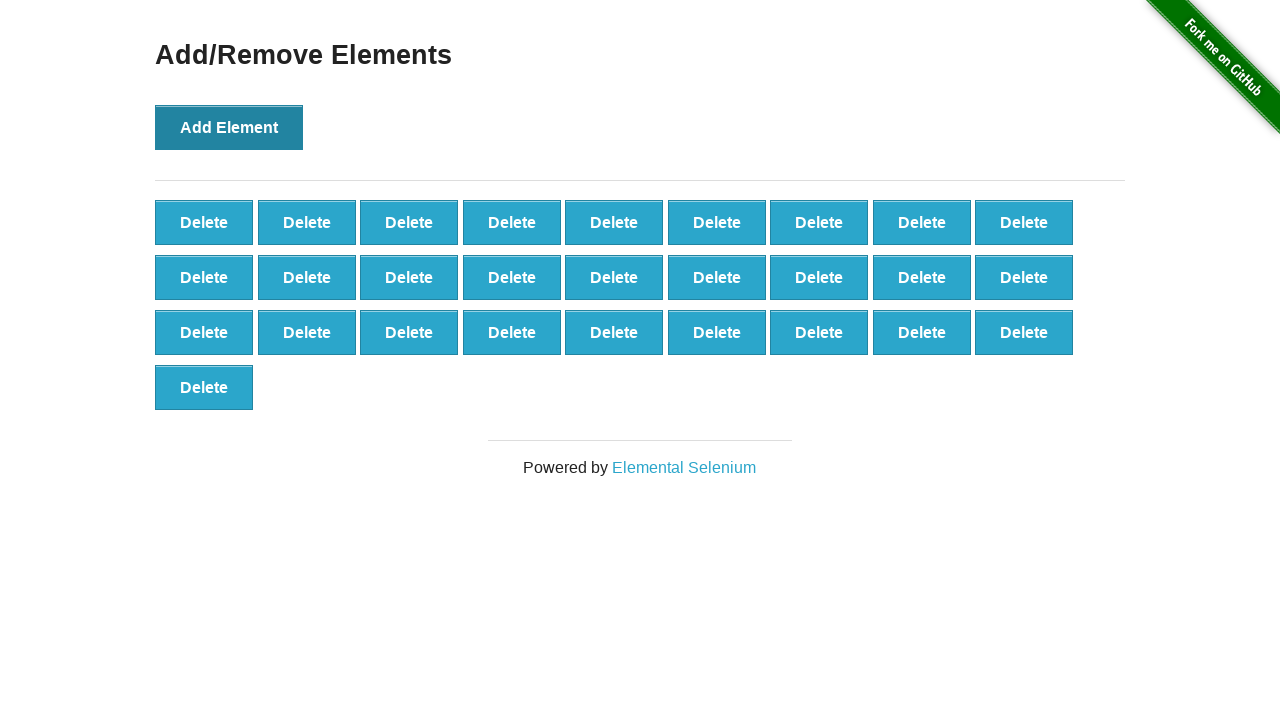

Clicked 'Add Element' button (iteration 29/100) at (229, 127) on button[onclick='addElement()']
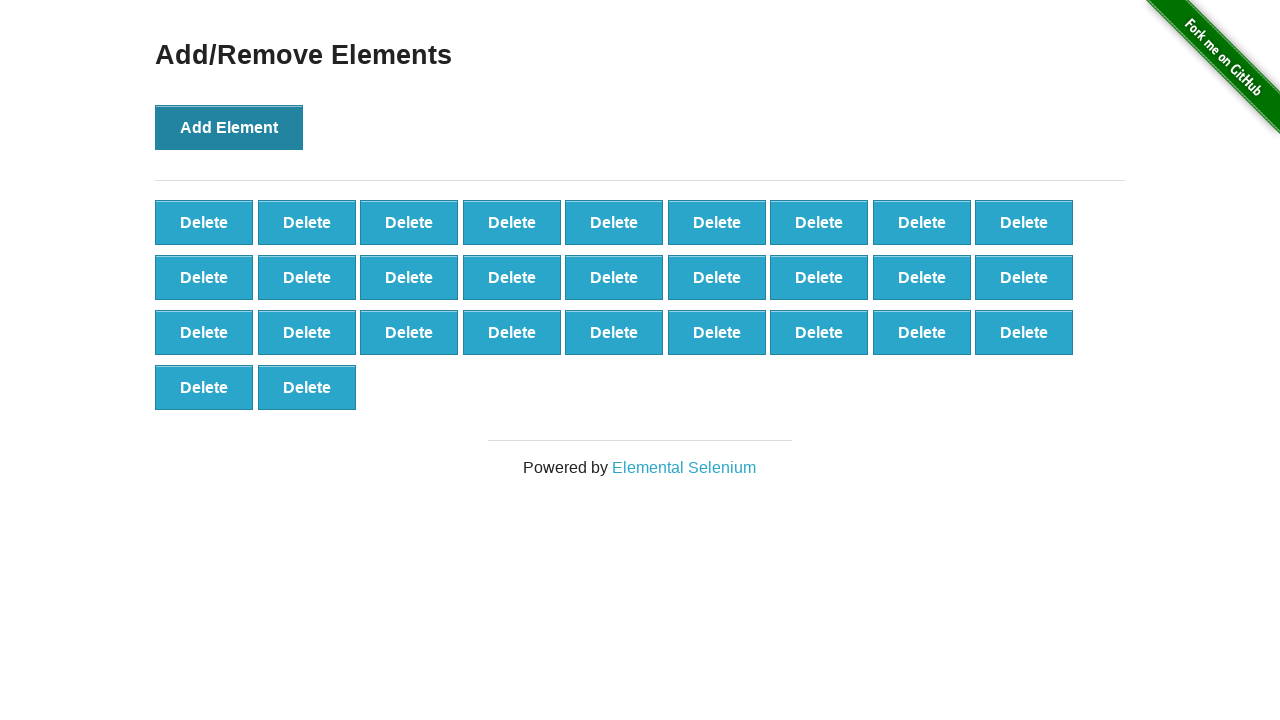

Clicked 'Add Element' button (iteration 30/100) at (229, 127) on button[onclick='addElement()']
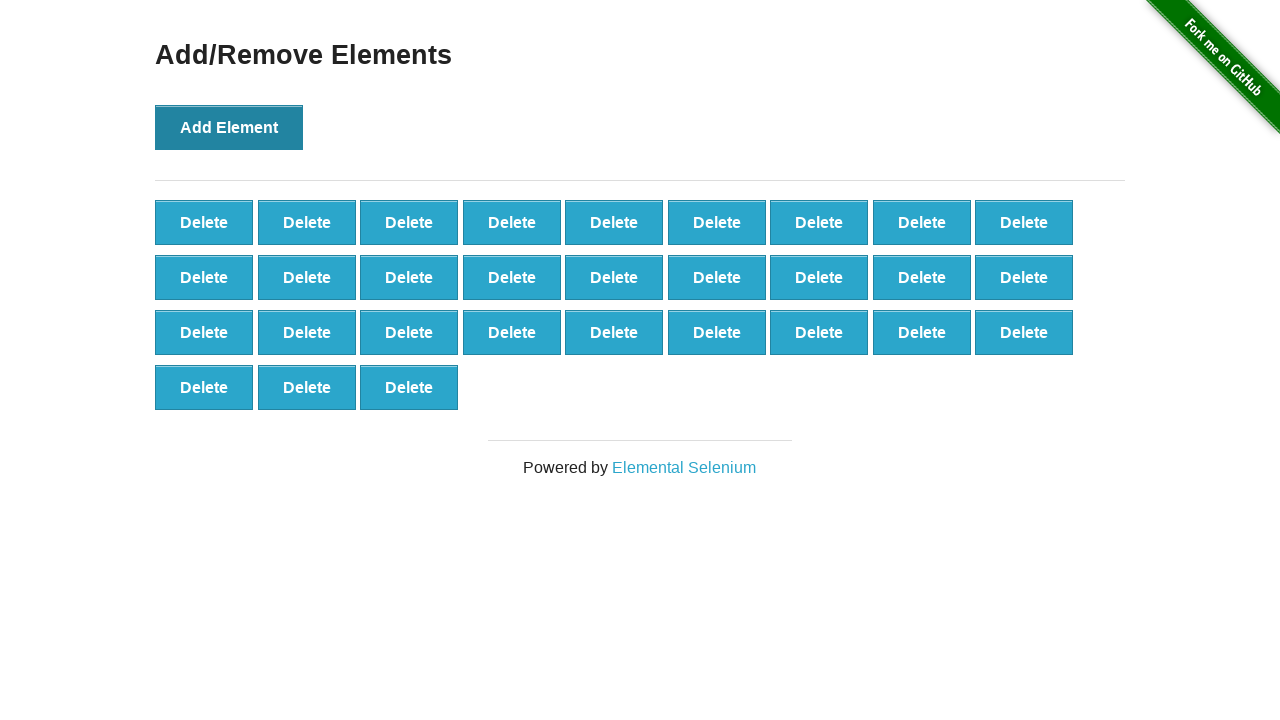

Clicked 'Add Element' button (iteration 31/100) at (229, 127) on button[onclick='addElement()']
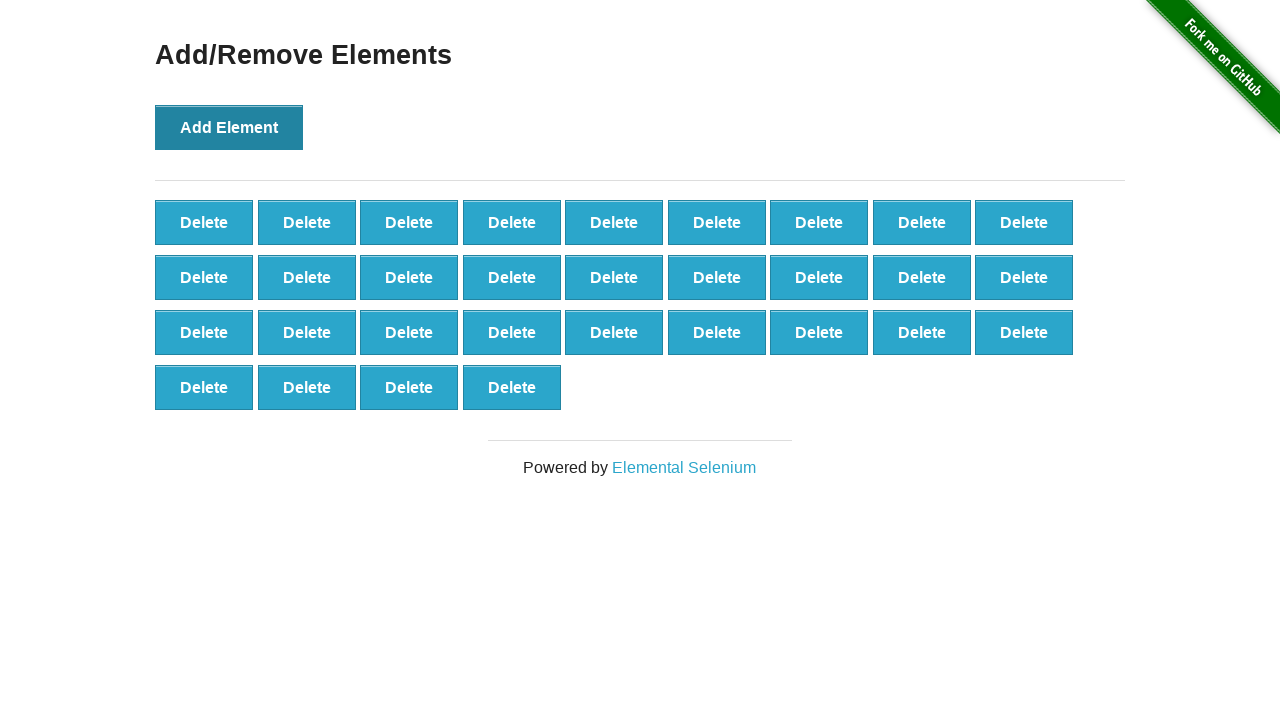

Clicked 'Add Element' button (iteration 32/100) at (229, 127) on button[onclick='addElement()']
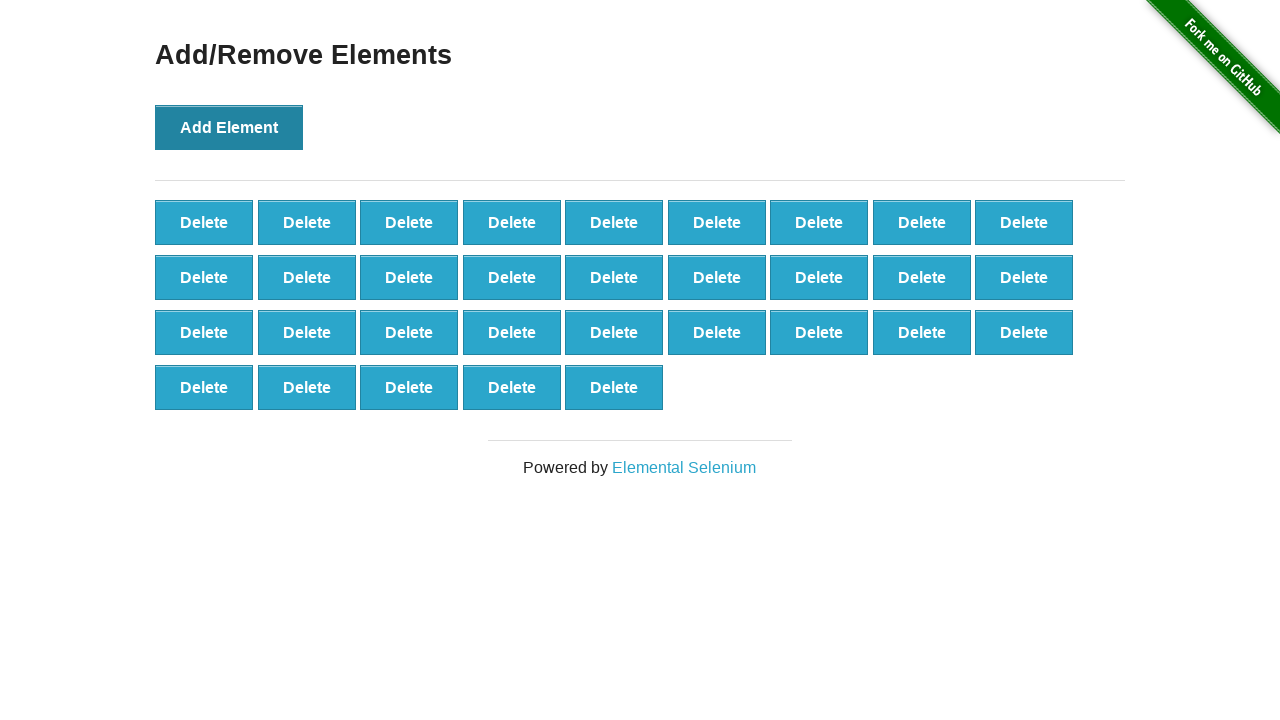

Clicked 'Add Element' button (iteration 33/100) at (229, 127) on button[onclick='addElement()']
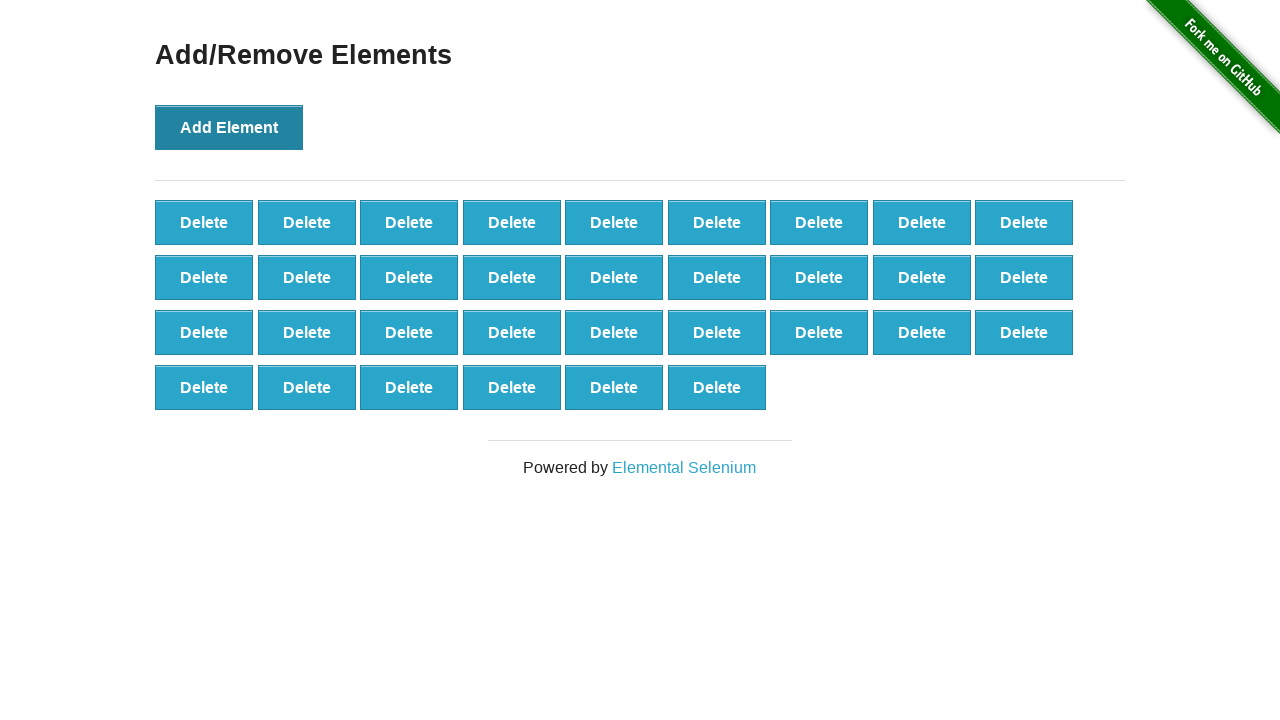

Clicked 'Add Element' button (iteration 34/100) at (229, 127) on button[onclick='addElement()']
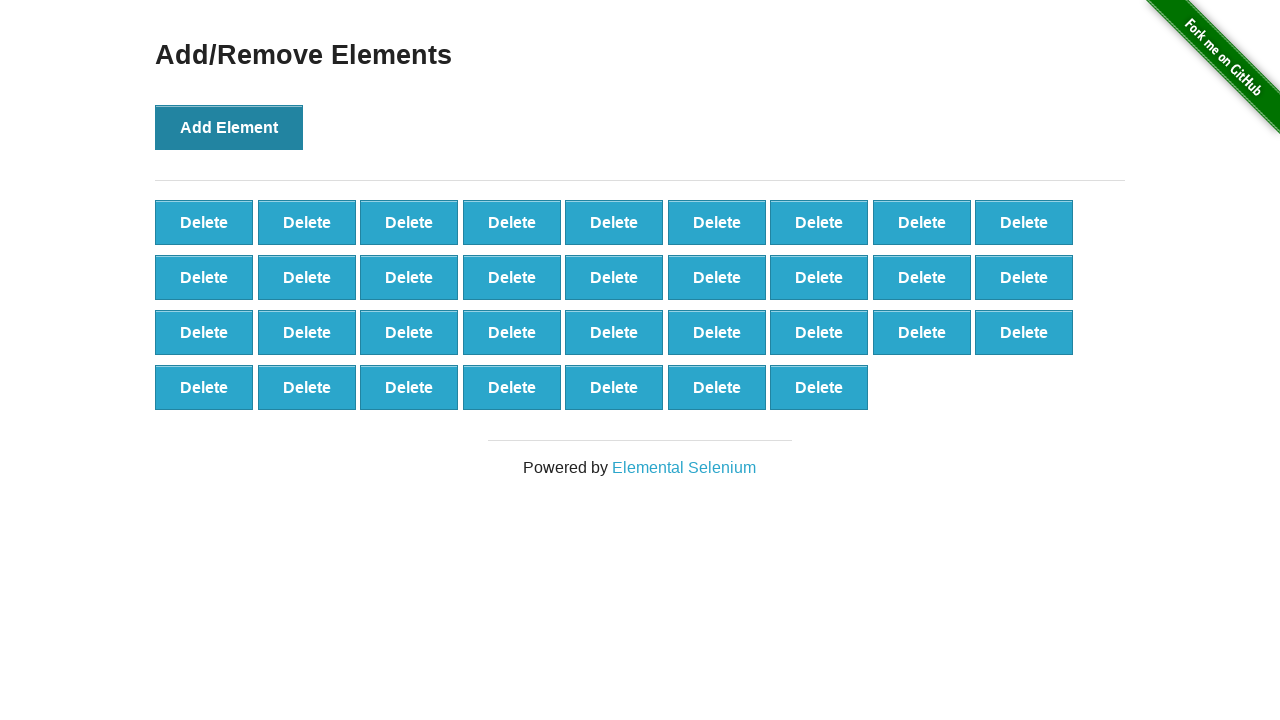

Clicked 'Add Element' button (iteration 35/100) at (229, 127) on button[onclick='addElement()']
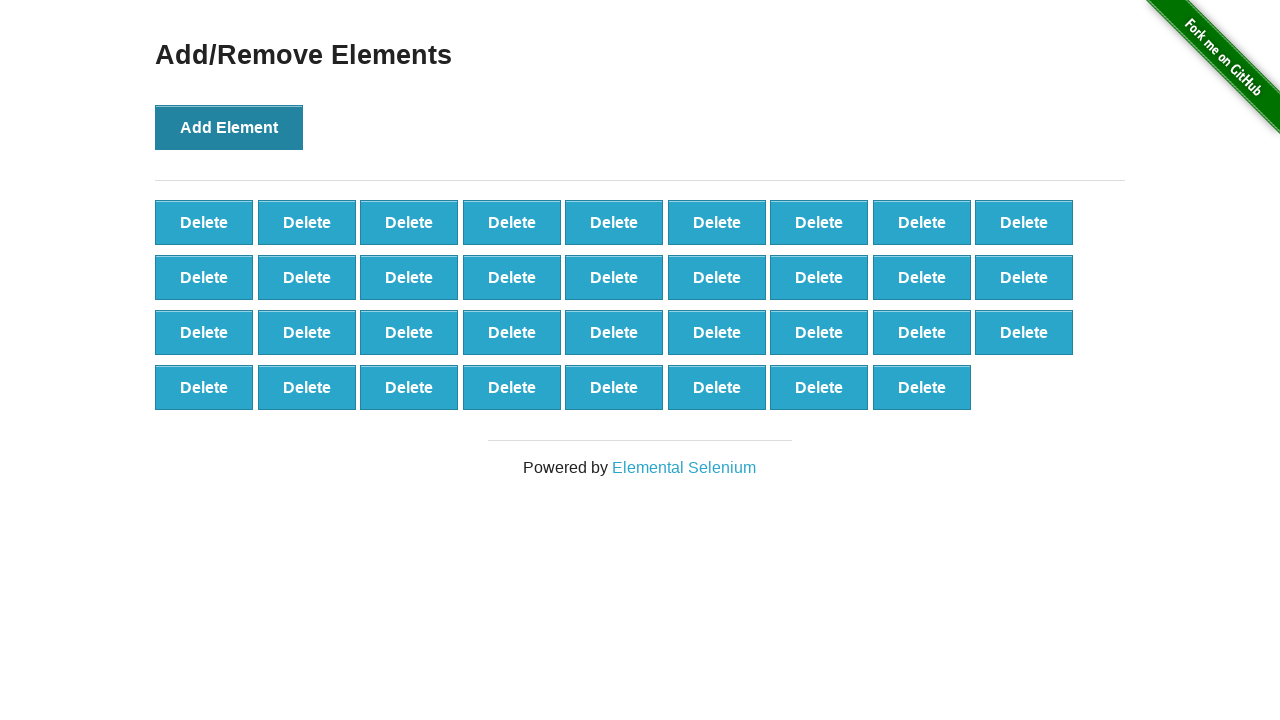

Clicked 'Add Element' button (iteration 36/100) at (229, 127) on button[onclick='addElement()']
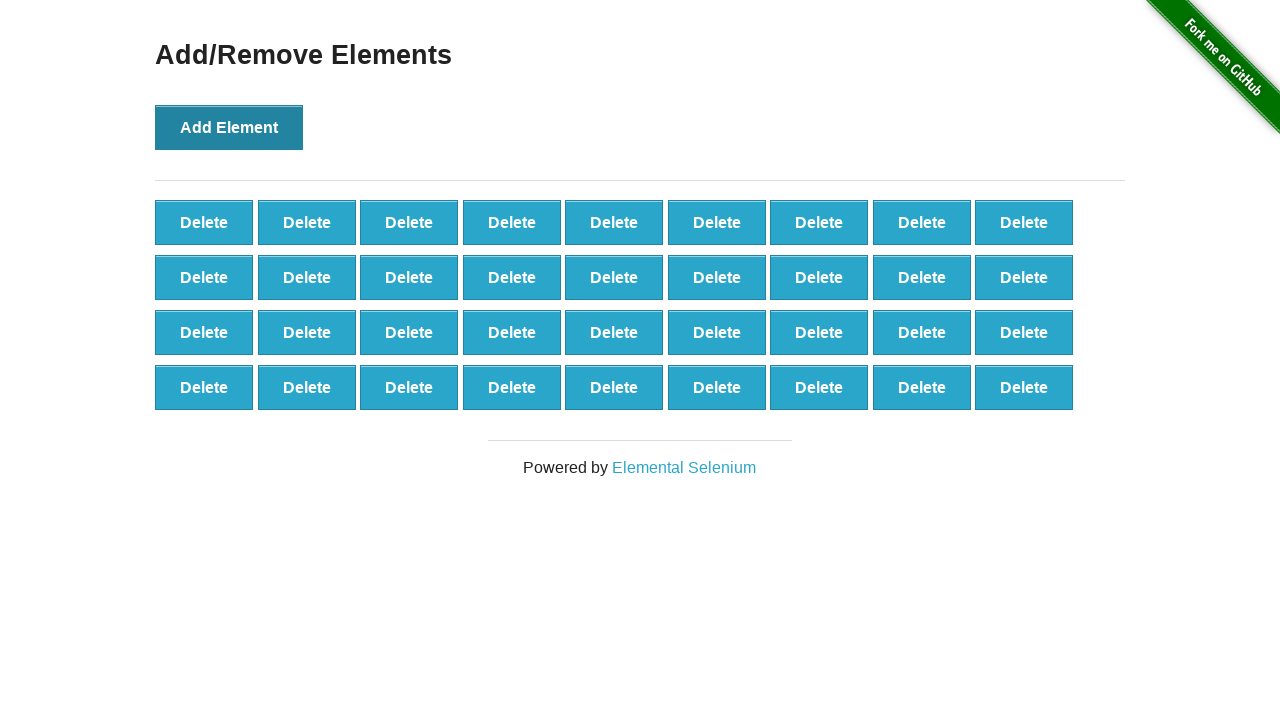

Clicked 'Add Element' button (iteration 37/100) at (229, 127) on button[onclick='addElement()']
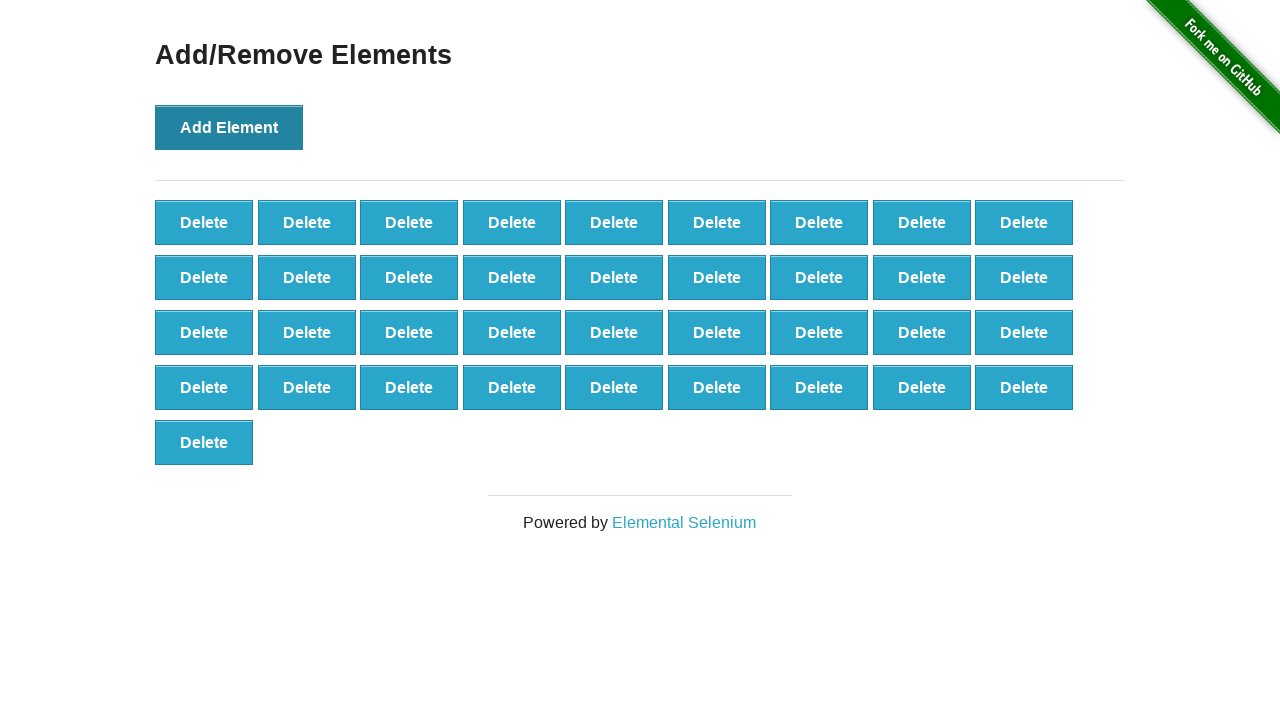

Clicked 'Add Element' button (iteration 38/100) at (229, 127) on button[onclick='addElement()']
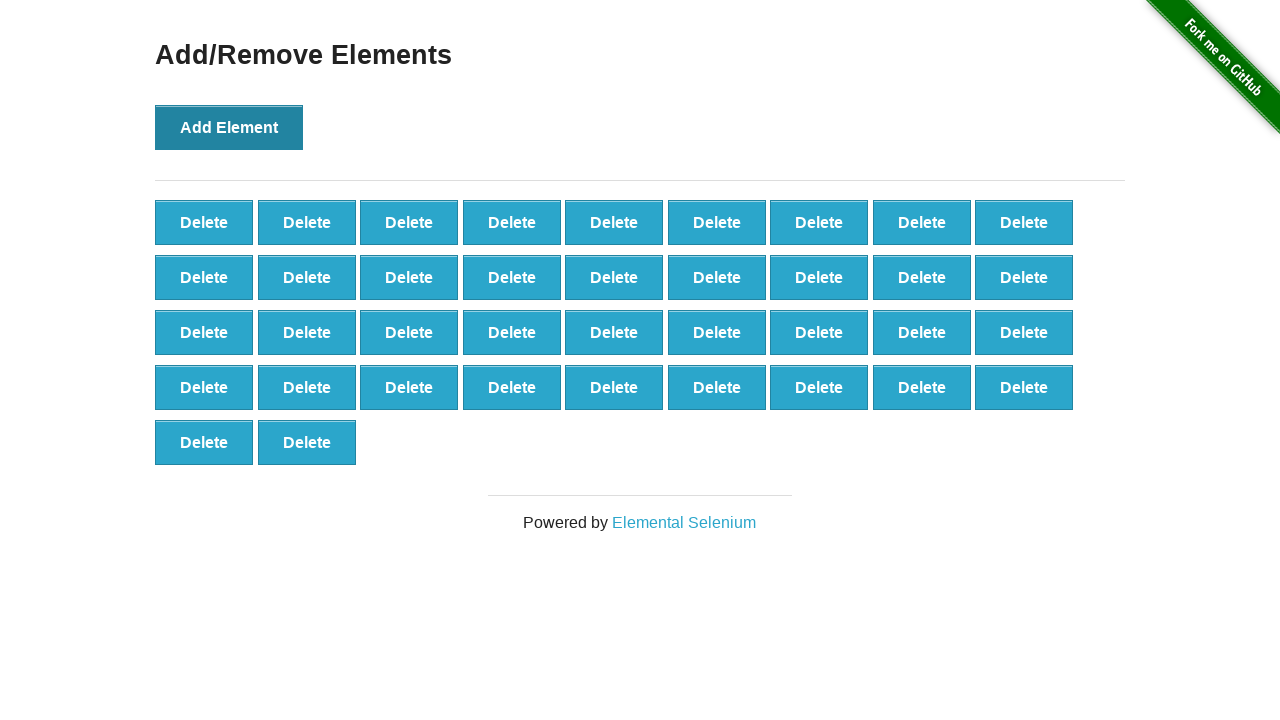

Clicked 'Add Element' button (iteration 39/100) at (229, 127) on button[onclick='addElement()']
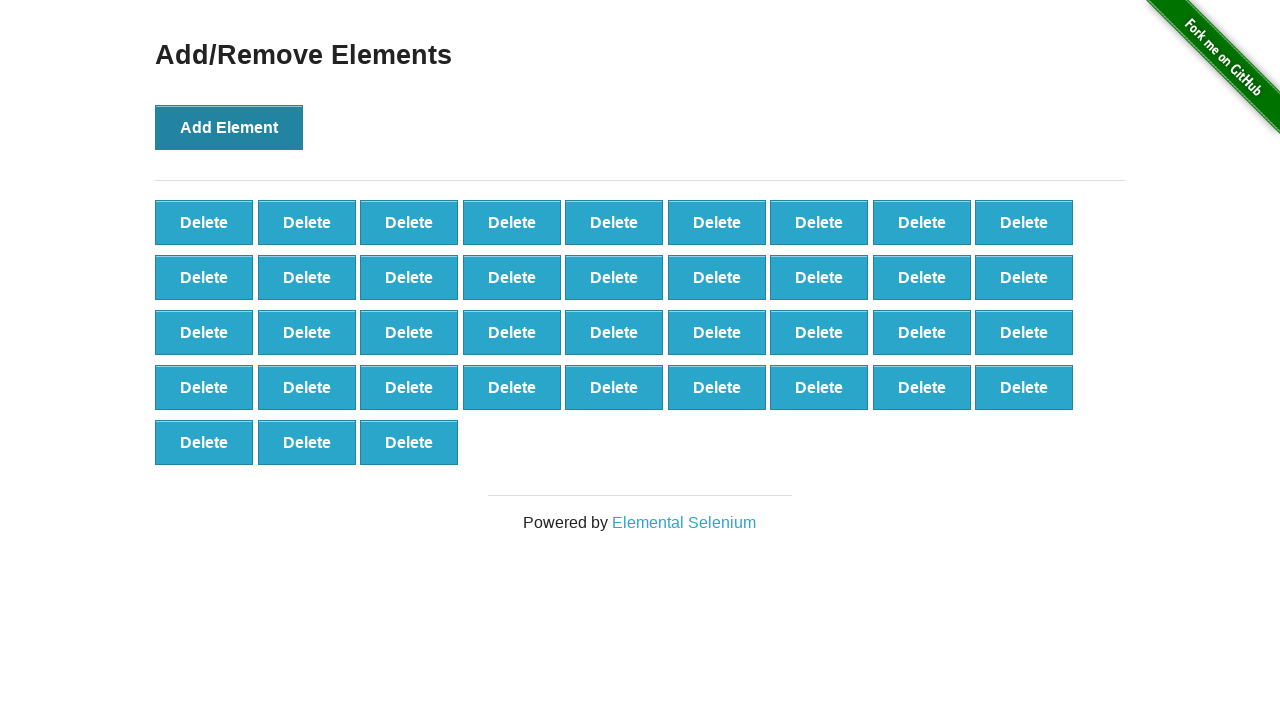

Clicked 'Add Element' button (iteration 40/100) at (229, 127) on button[onclick='addElement()']
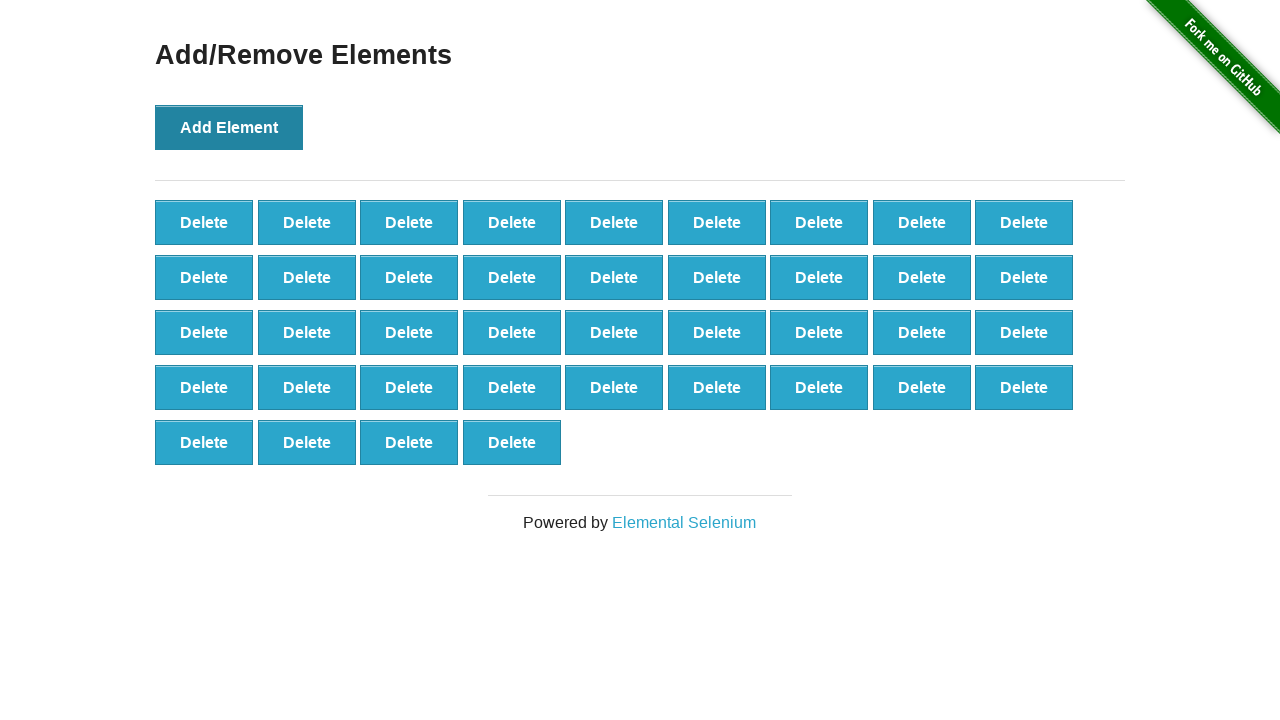

Clicked 'Add Element' button (iteration 41/100) at (229, 127) on button[onclick='addElement()']
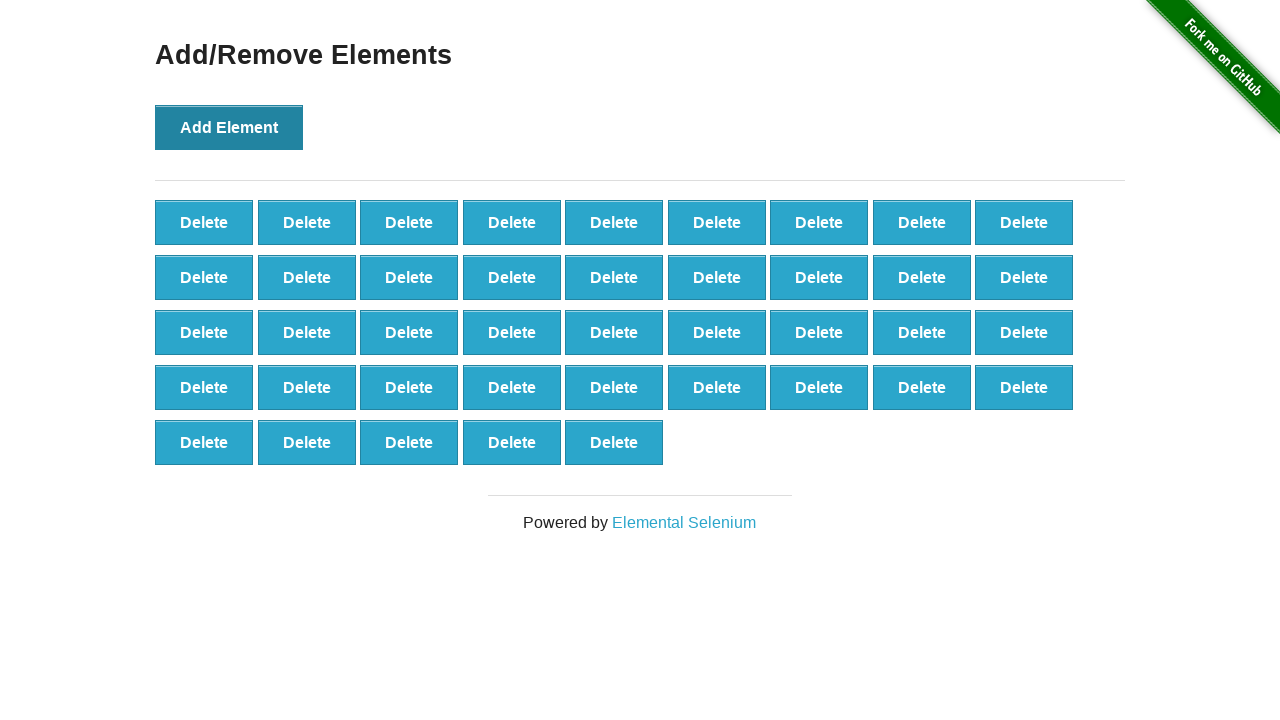

Clicked 'Add Element' button (iteration 42/100) at (229, 127) on button[onclick='addElement()']
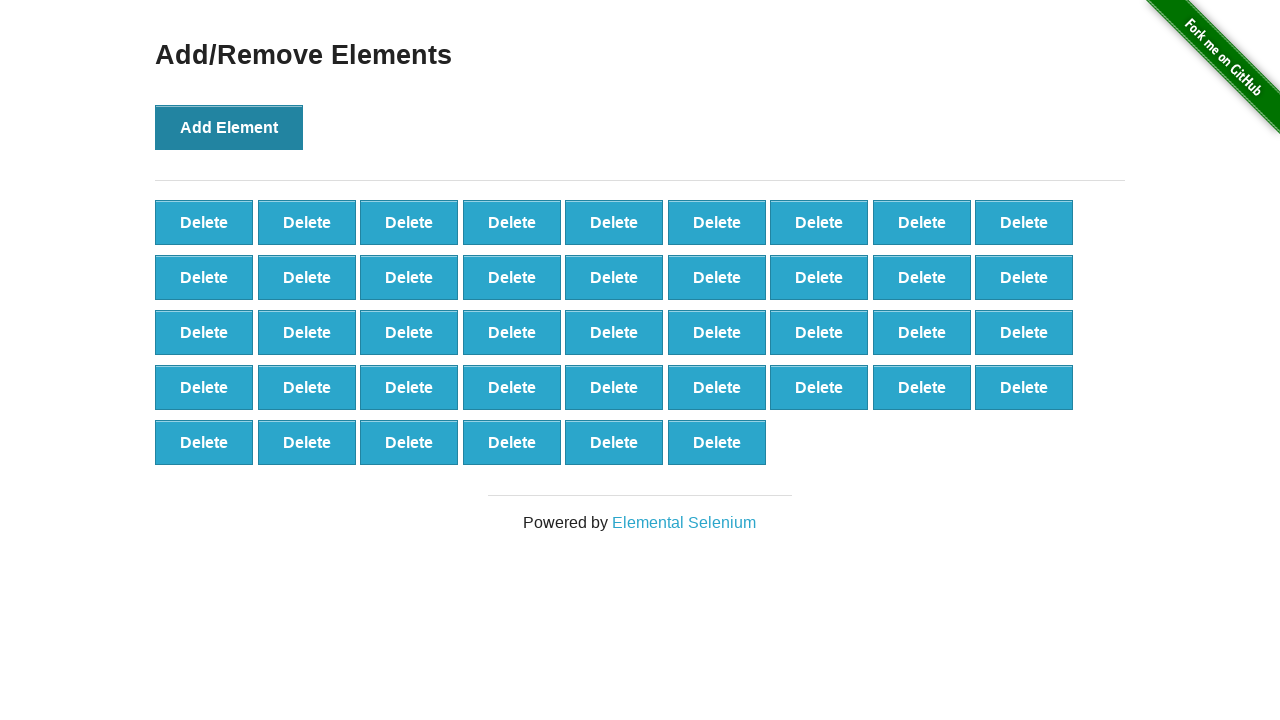

Clicked 'Add Element' button (iteration 43/100) at (229, 127) on button[onclick='addElement()']
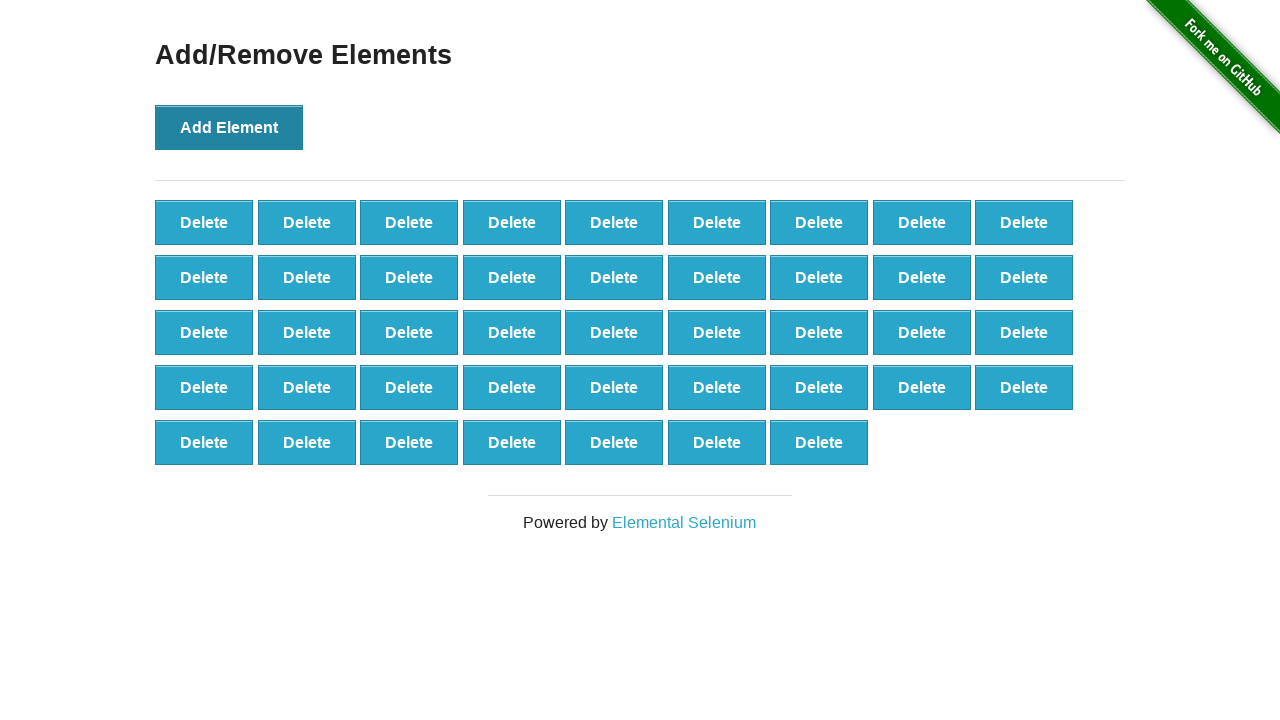

Clicked 'Add Element' button (iteration 44/100) at (229, 127) on button[onclick='addElement()']
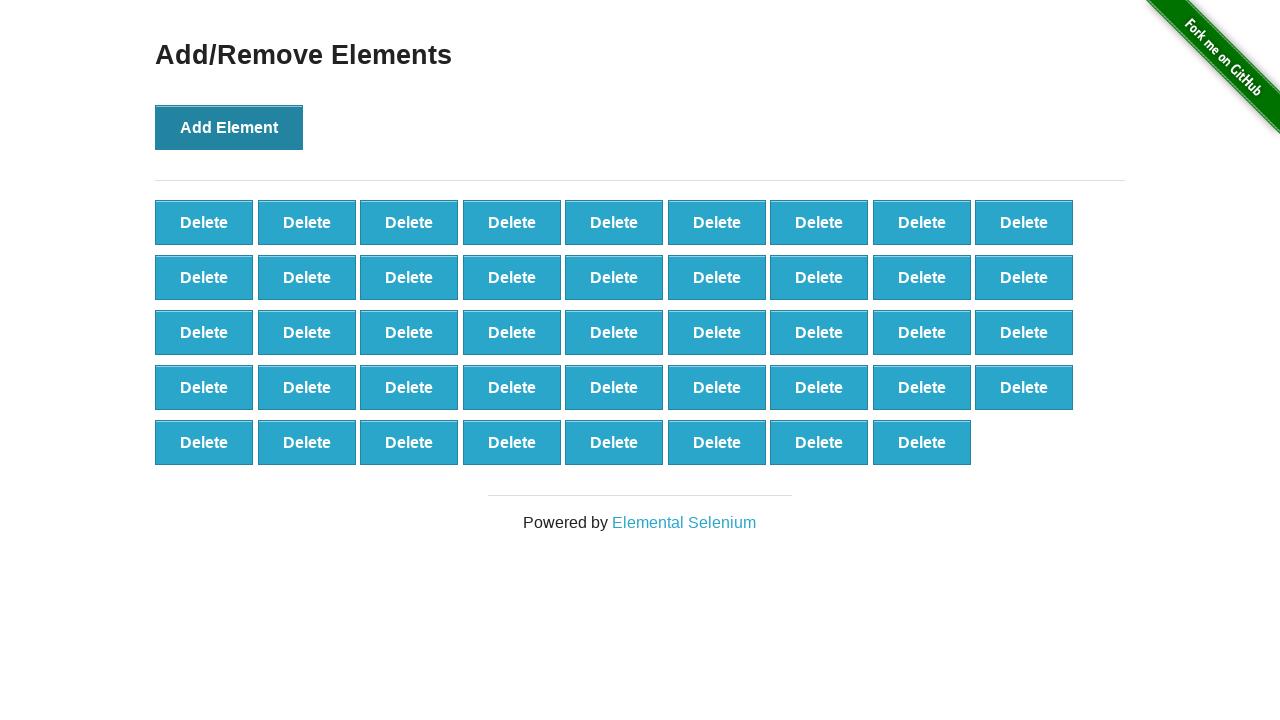

Clicked 'Add Element' button (iteration 45/100) at (229, 127) on button[onclick='addElement()']
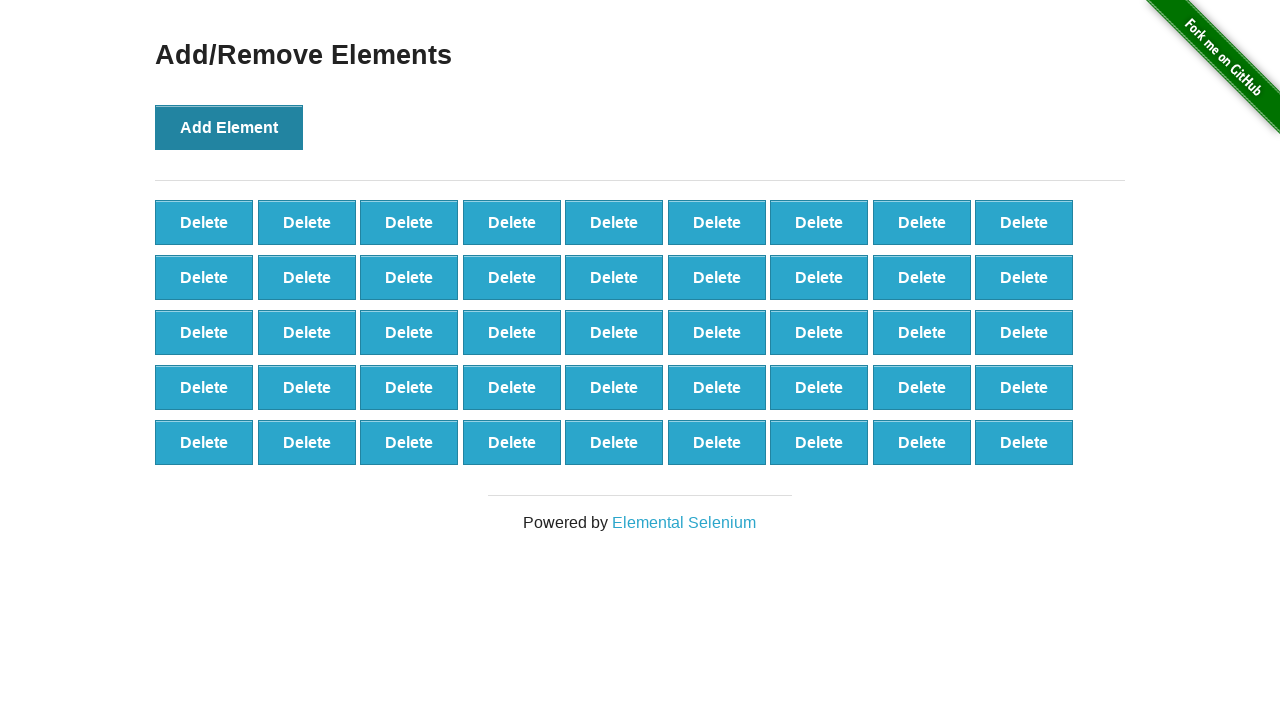

Clicked 'Add Element' button (iteration 46/100) at (229, 127) on button[onclick='addElement()']
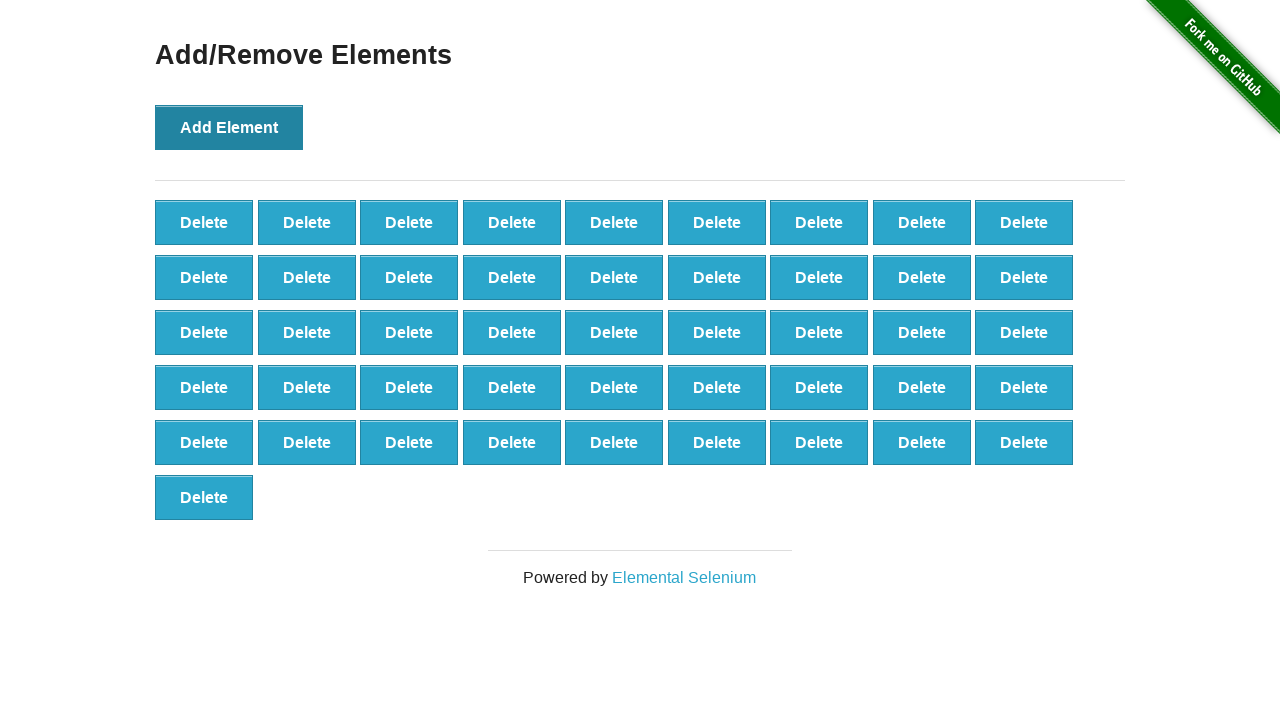

Clicked 'Add Element' button (iteration 47/100) at (229, 127) on button[onclick='addElement()']
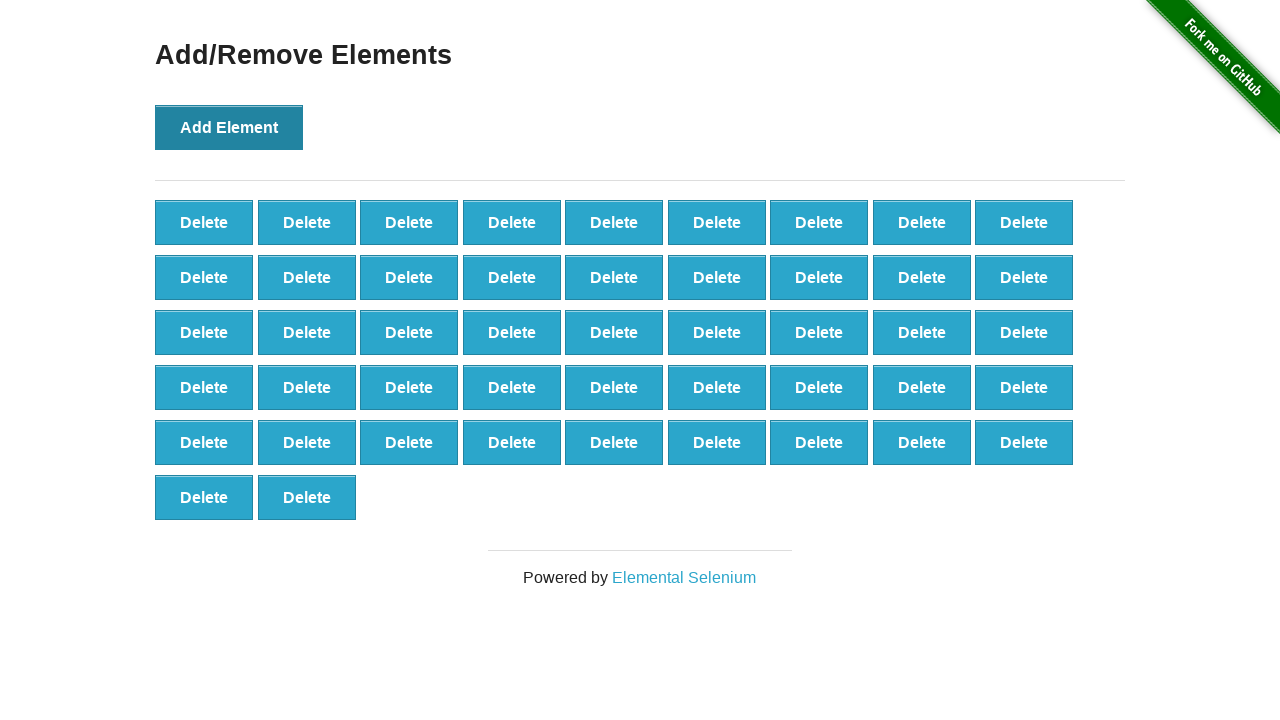

Clicked 'Add Element' button (iteration 48/100) at (229, 127) on button[onclick='addElement()']
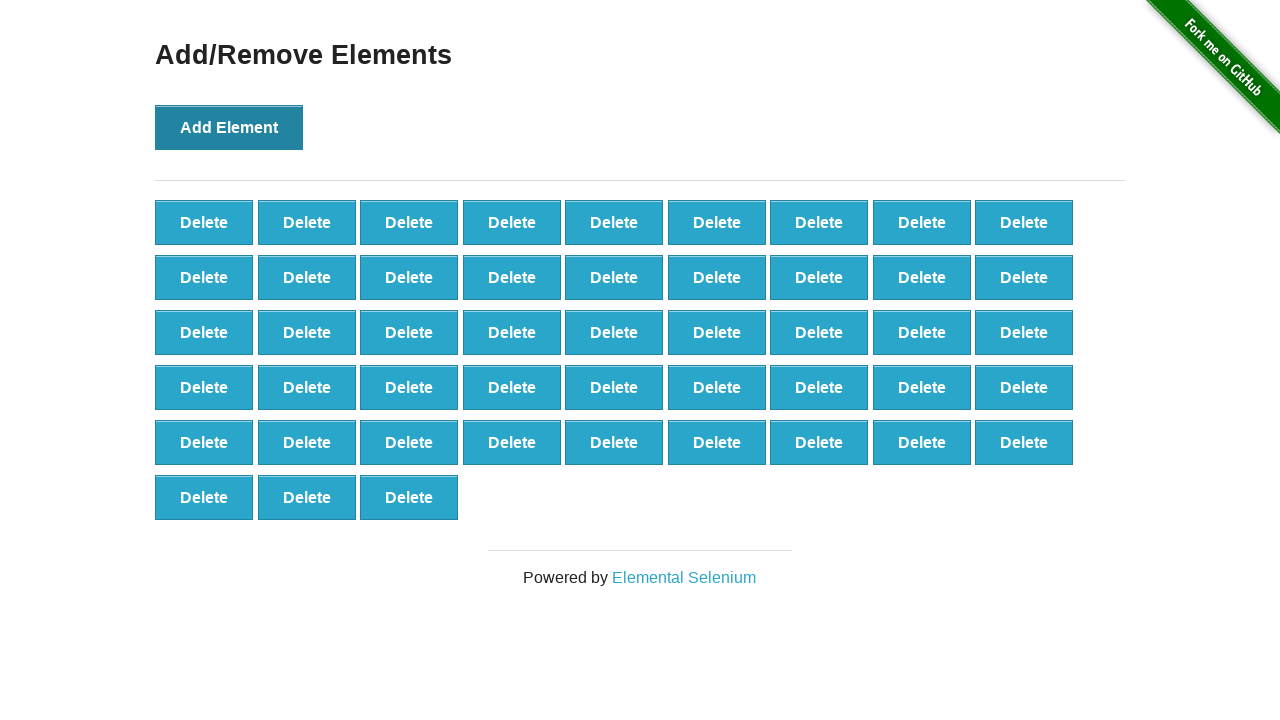

Clicked 'Add Element' button (iteration 49/100) at (229, 127) on button[onclick='addElement()']
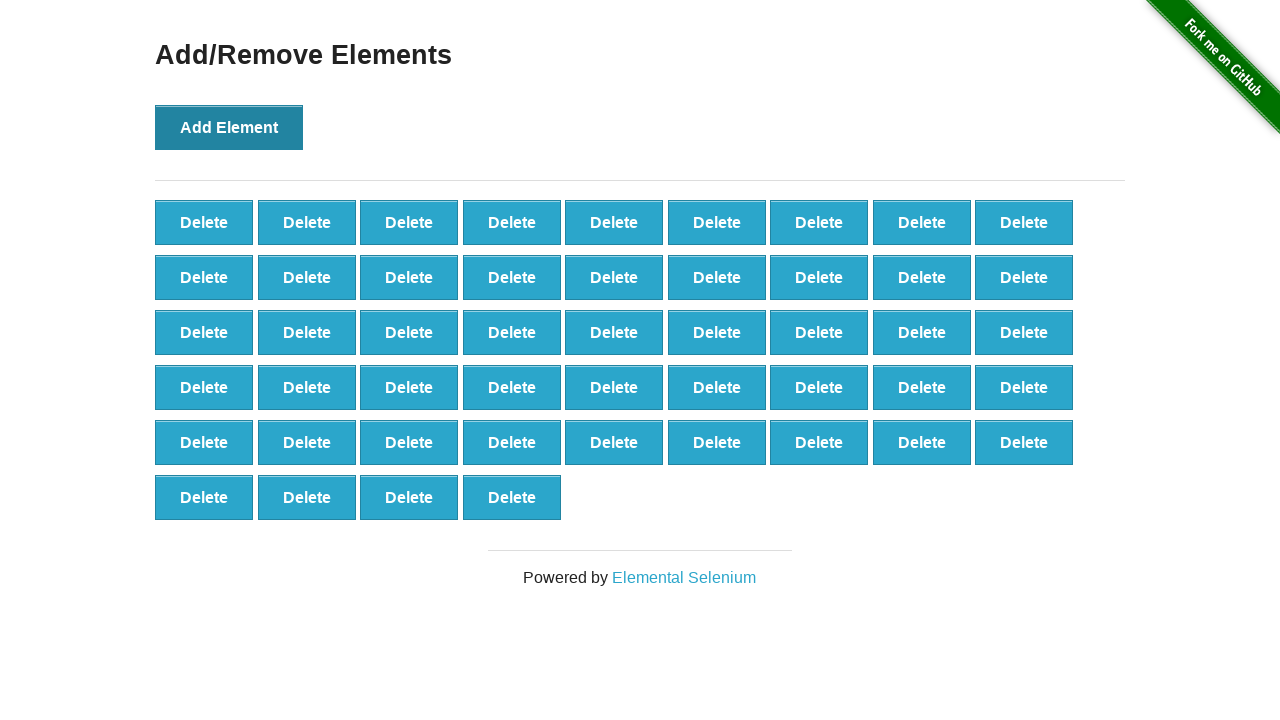

Clicked 'Add Element' button (iteration 50/100) at (229, 127) on button[onclick='addElement()']
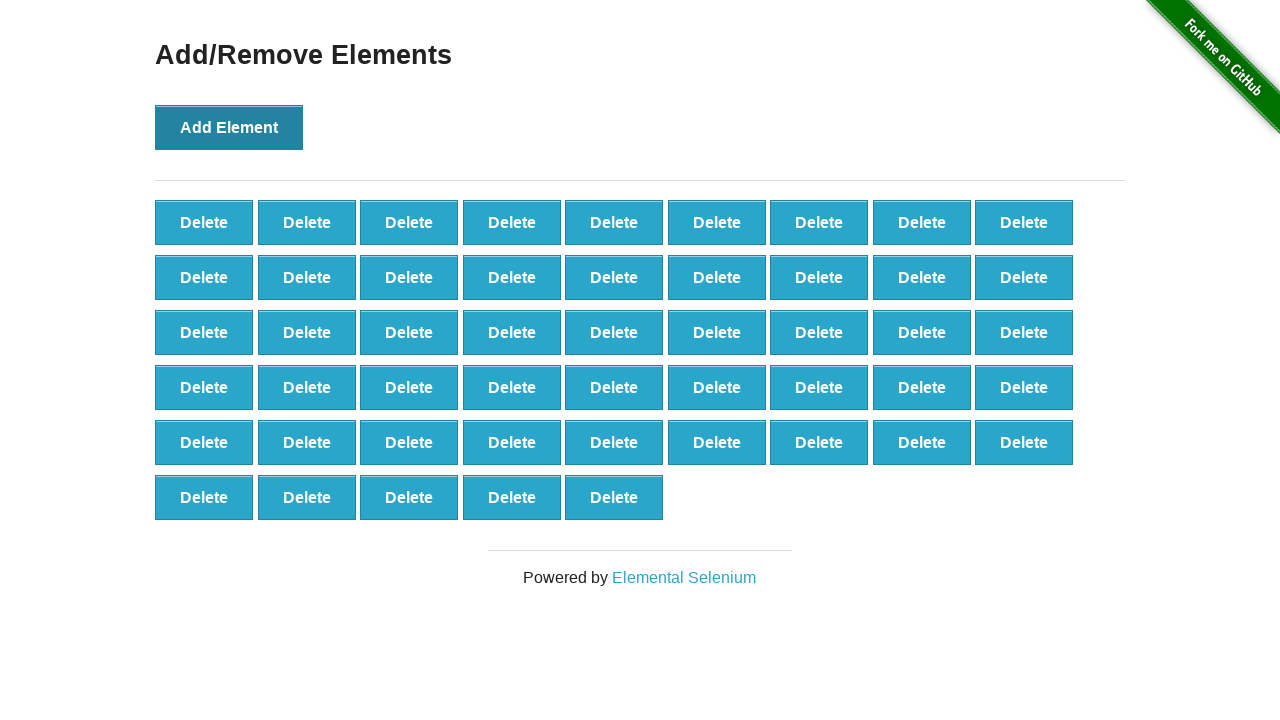

Clicked 'Add Element' button (iteration 51/100) at (229, 127) on button[onclick='addElement()']
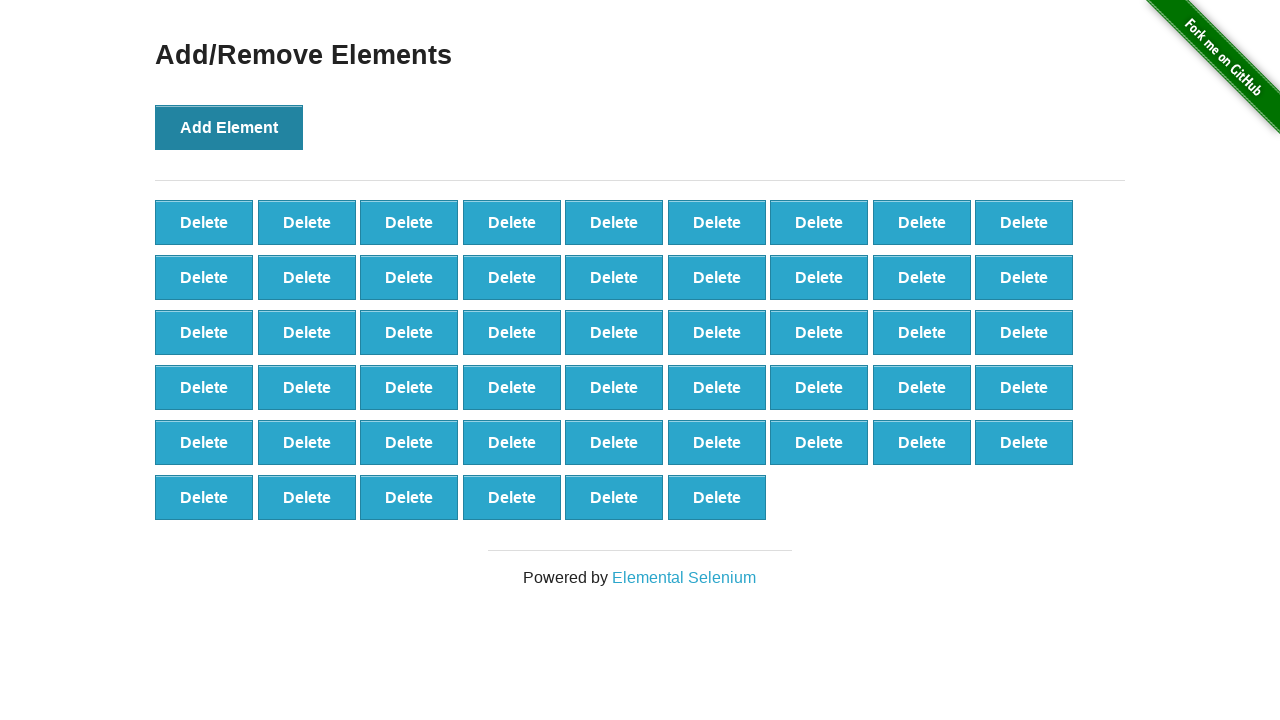

Clicked 'Add Element' button (iteration 52/100) at (229, 127) on button[onclick='addElement()']
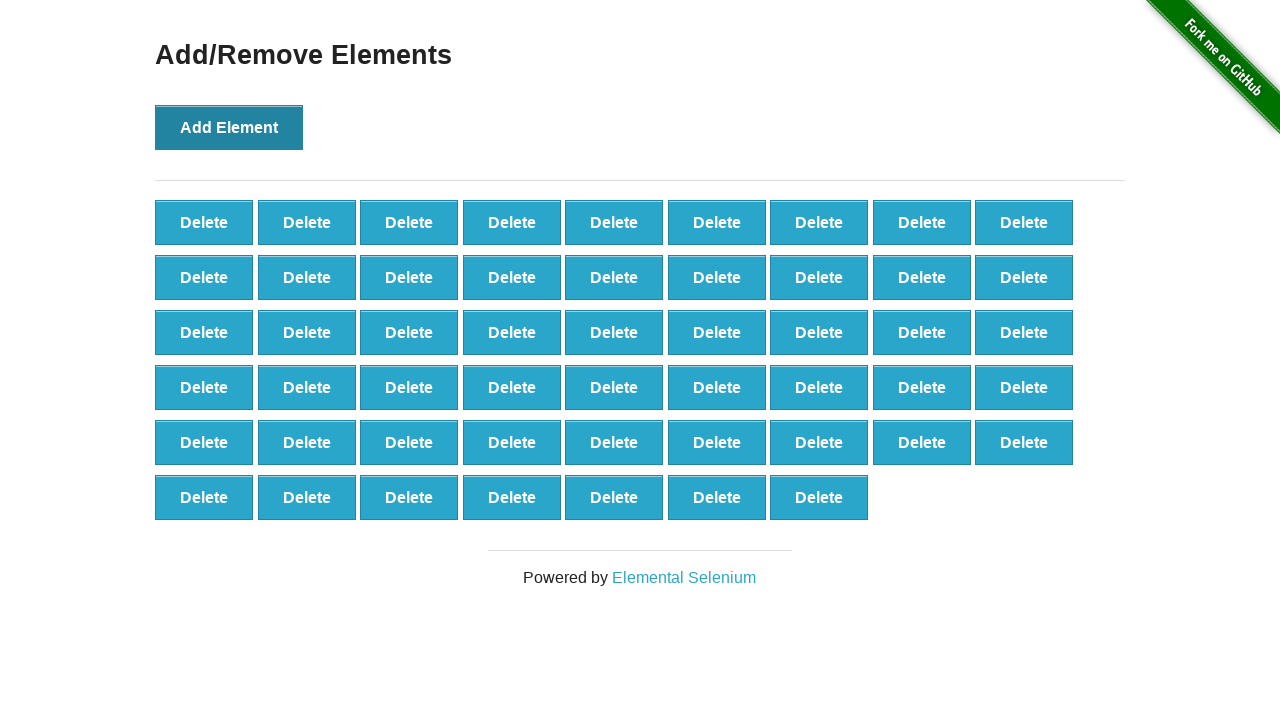

Clicked 'Add Element' button (iteration 53/100) at (229, 127) on button[onclick='addElement()']
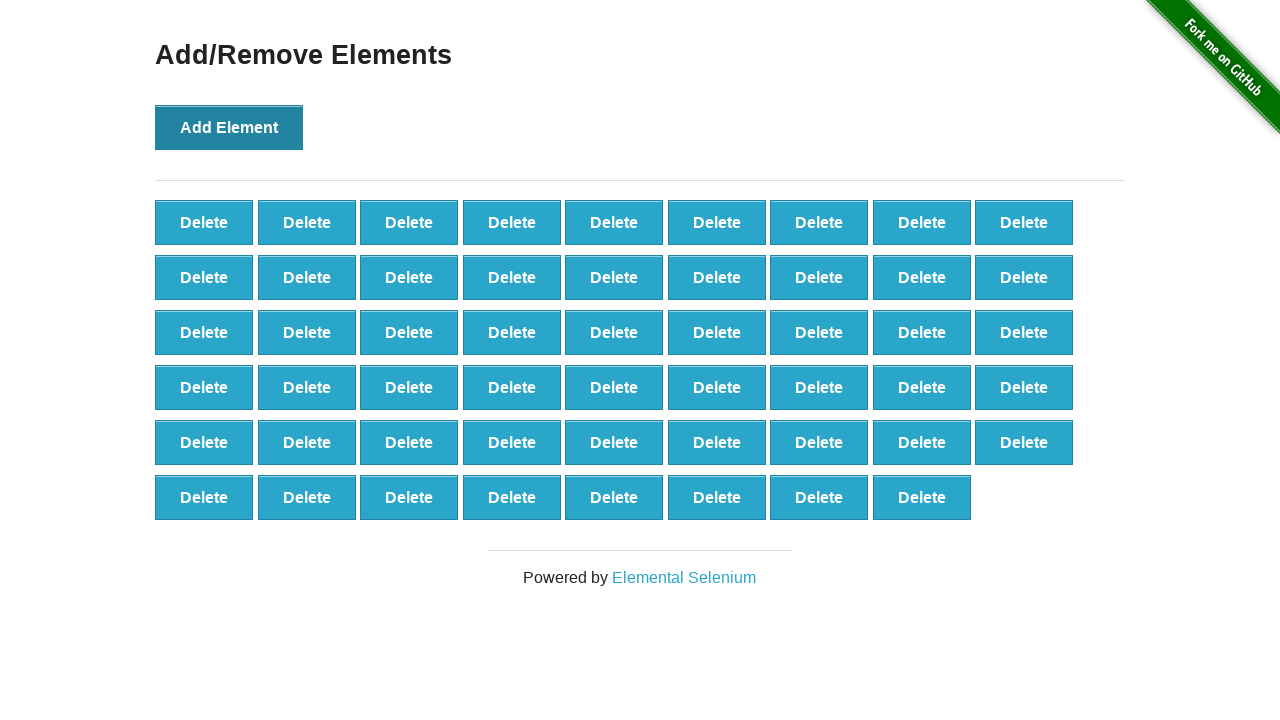

Clicked 'Add Element' button (iteration 54/100) at (229, 127) on button[onclick='addElement()']
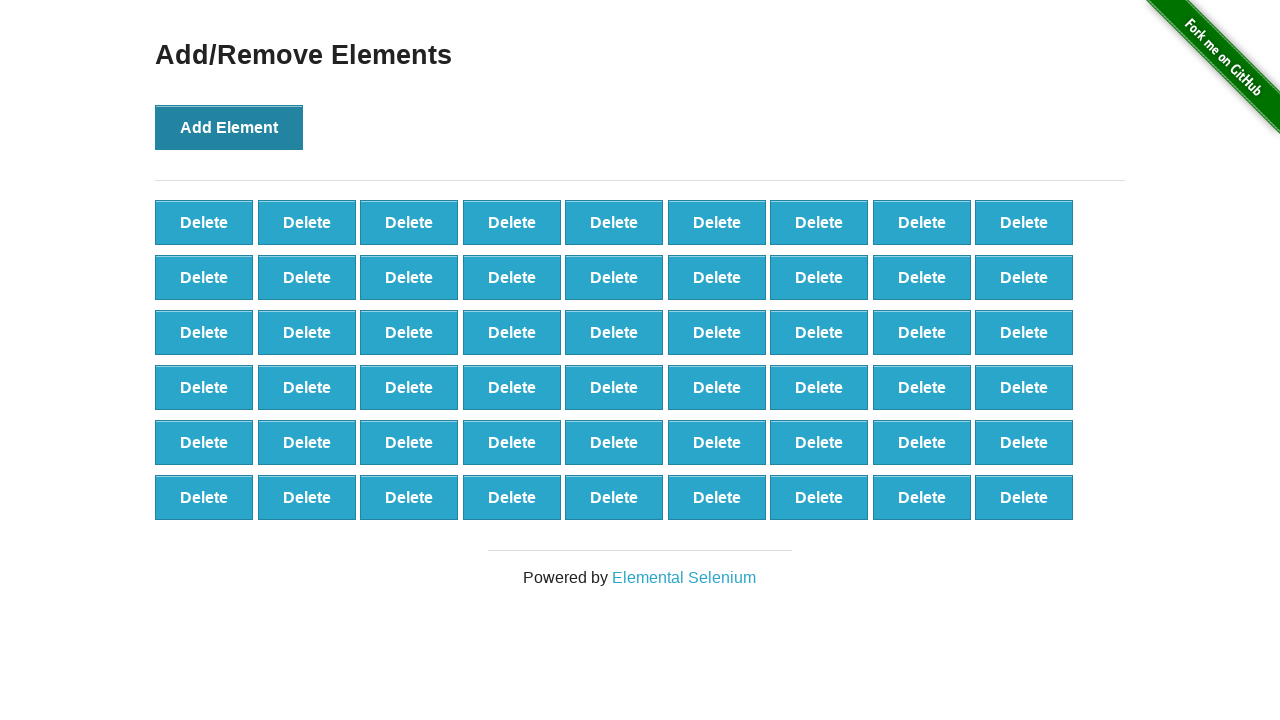

Clicked 'Add Element' button (iteration 55/100) at (229, 127) on button[onclick='addElement()']
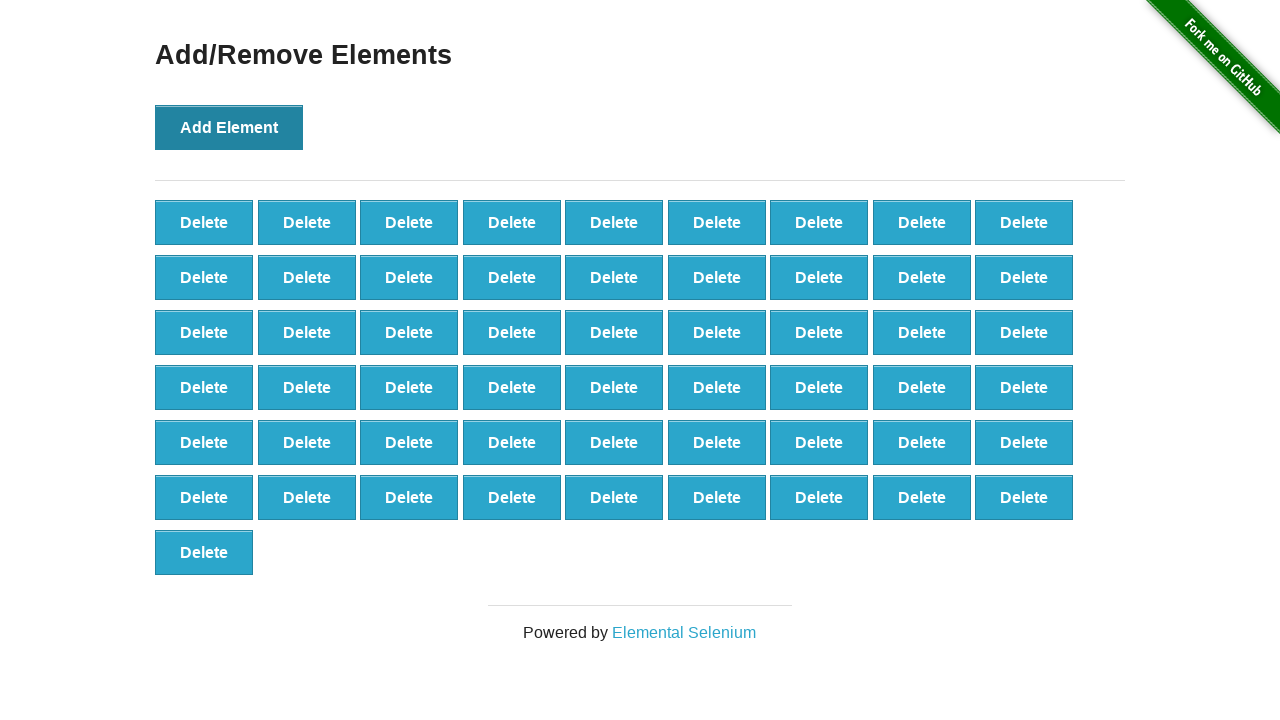

Clicked 'Add Element' button (iteration 56/100) at (229, 127) on button[onclick='addElement()']
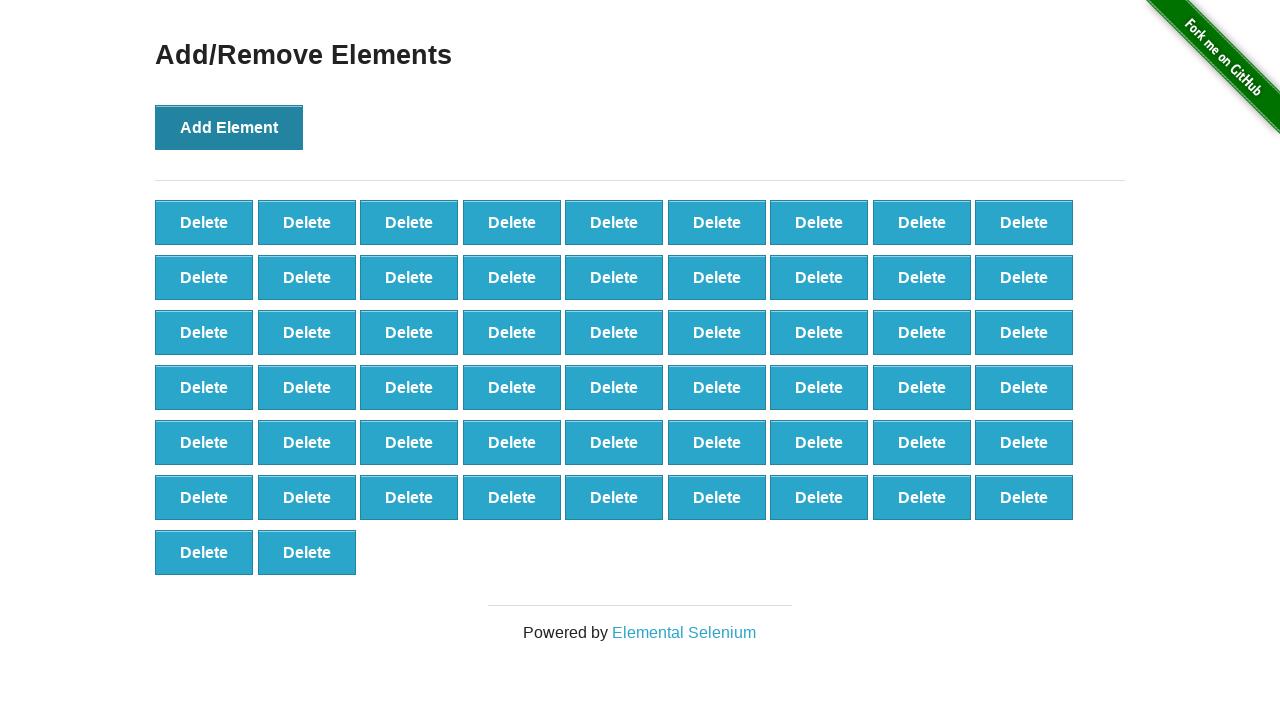

Clicked 'Add Element' button (iteration 57/100) at (229, 127) on button[onclick='addElement()']
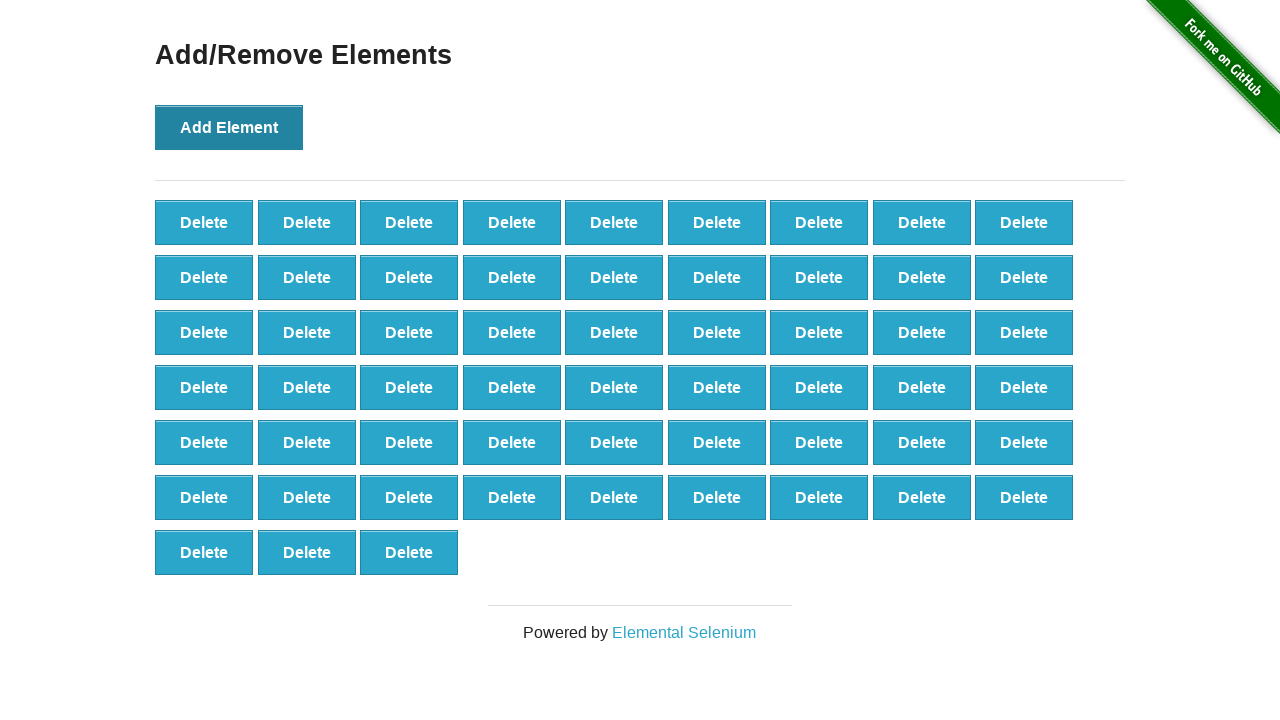

Clicked 'Add Element' button (iteration 58/100) at (229, 127) on button[onclick='addElement()']
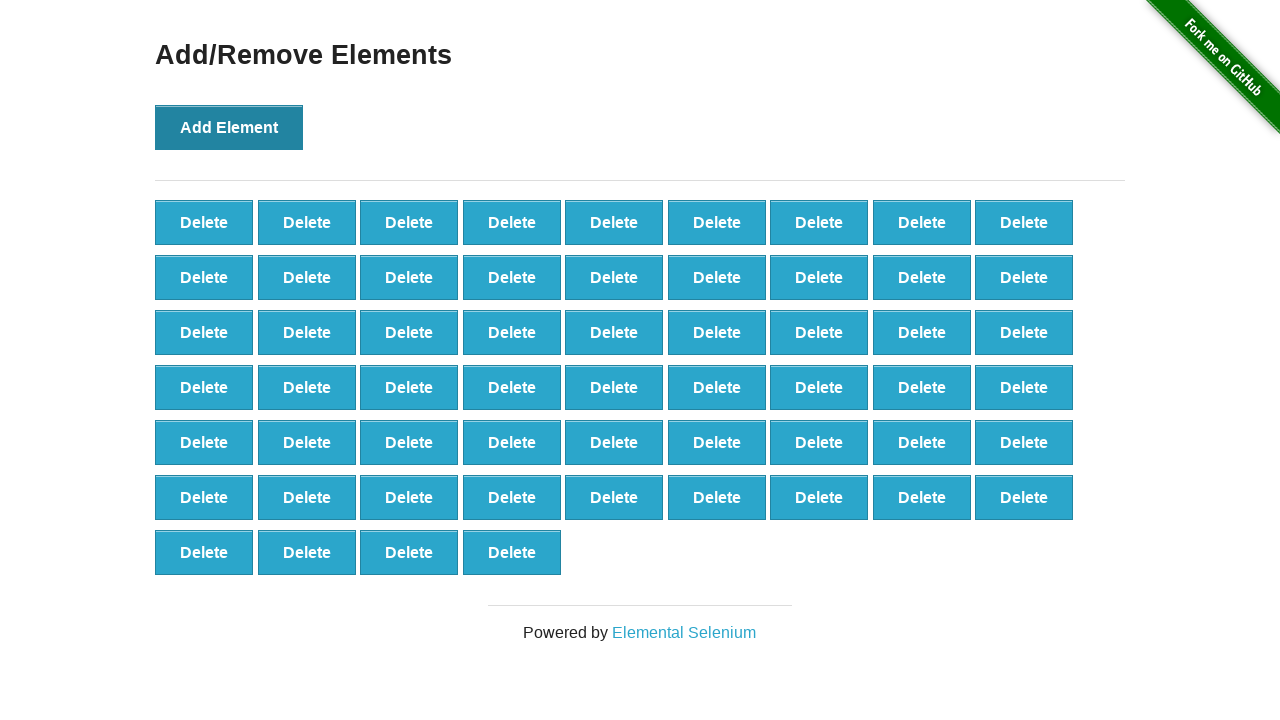

Clicked 'Add Element' button (iteration 59/100) at (229, 127) on button[onclick='addElement()']
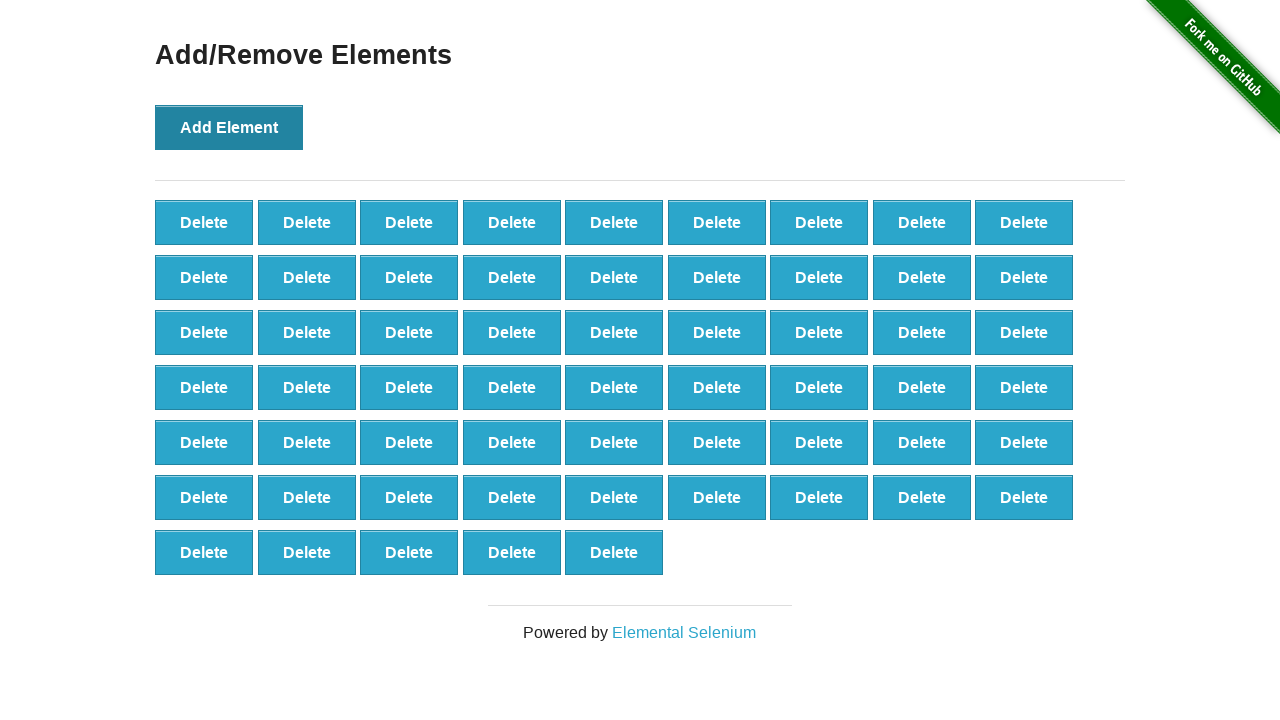

Clicked 'Add Element' button (iteration 60/100) at (229, 127) on button[onclick='addElement()']
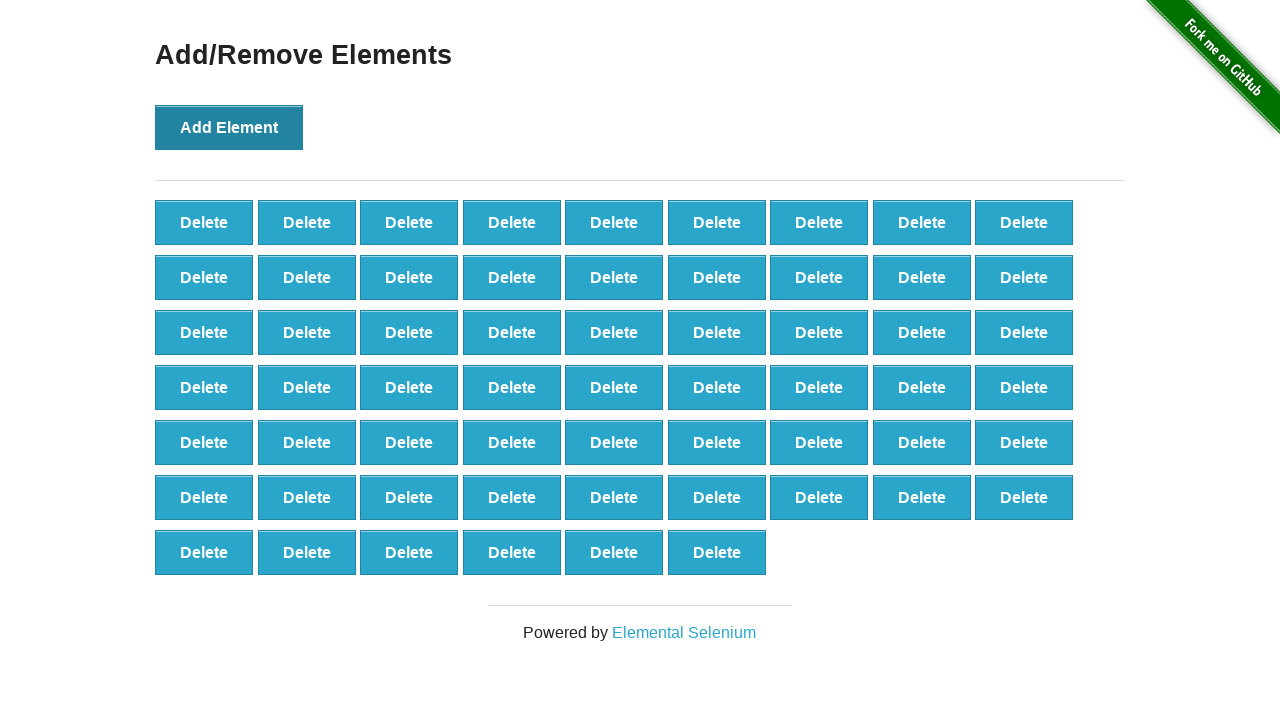

Clicked 'Add Element' button (iteration 61/100) at (229, 127) on button[onclick='addElement()']
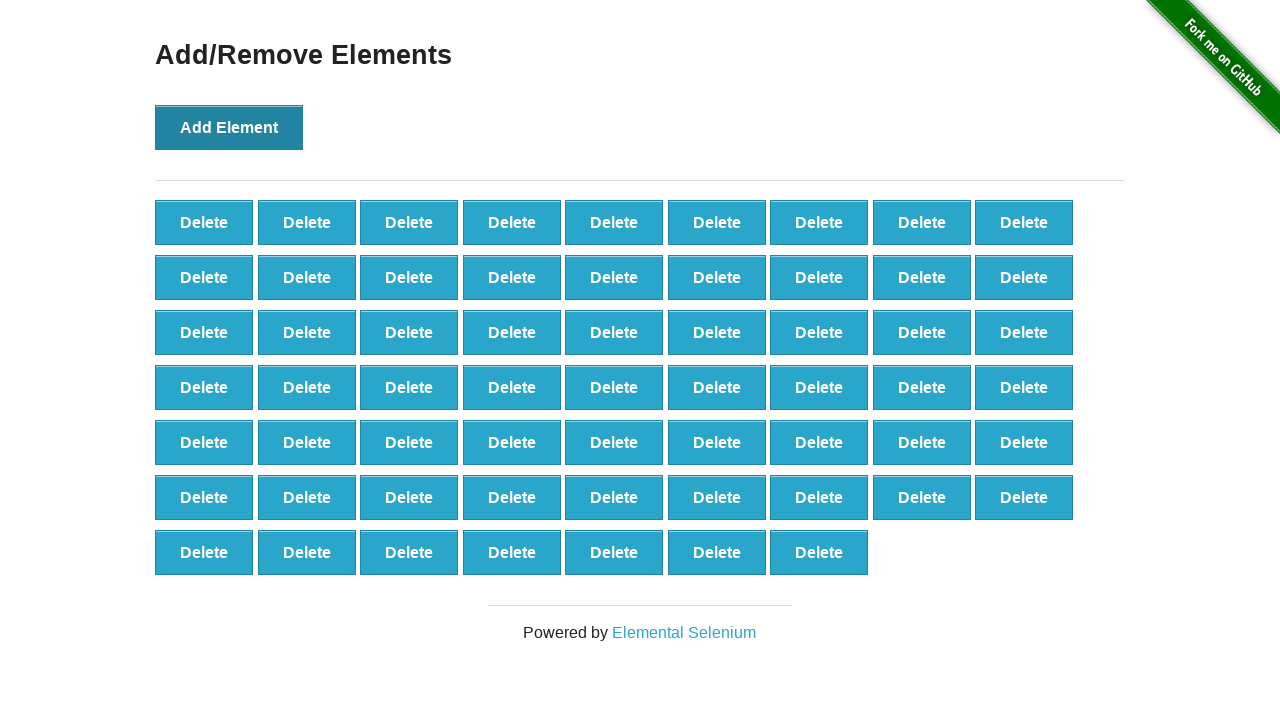

Clicked 'Add Element' button (iteration 62/100) at (229, 127) on button[onclick='addElement()']
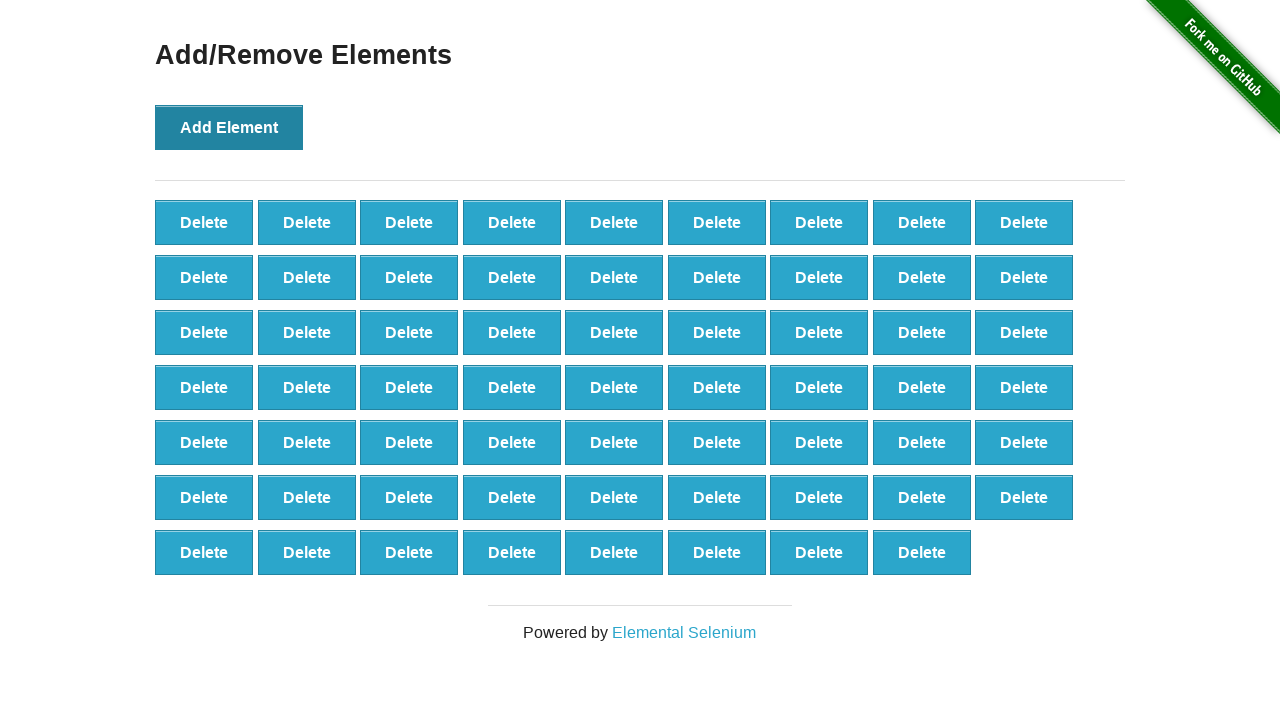

Clicked 'Add Element' button (iteration 63/100) at (229, 127) on button[onclick='addElement()']
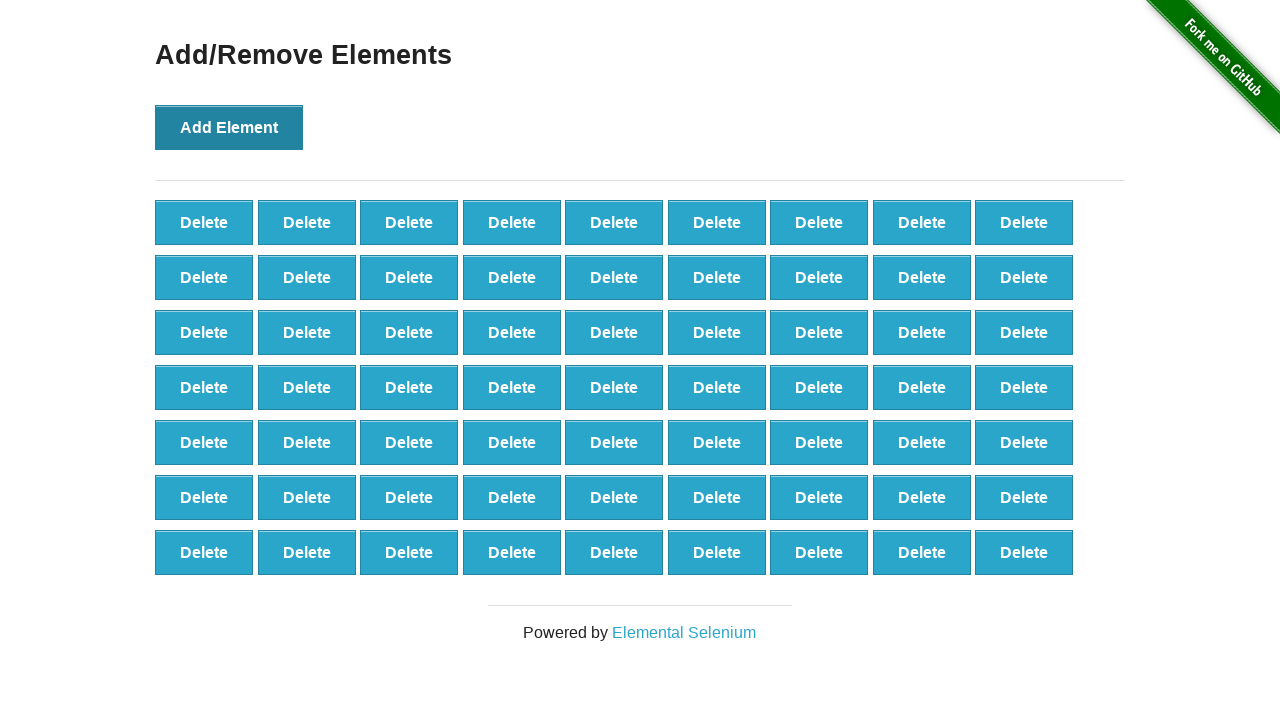

Clicked 'Add Element' button (iteration 64/100) at (229, 127) on button[onclick='addElement()']
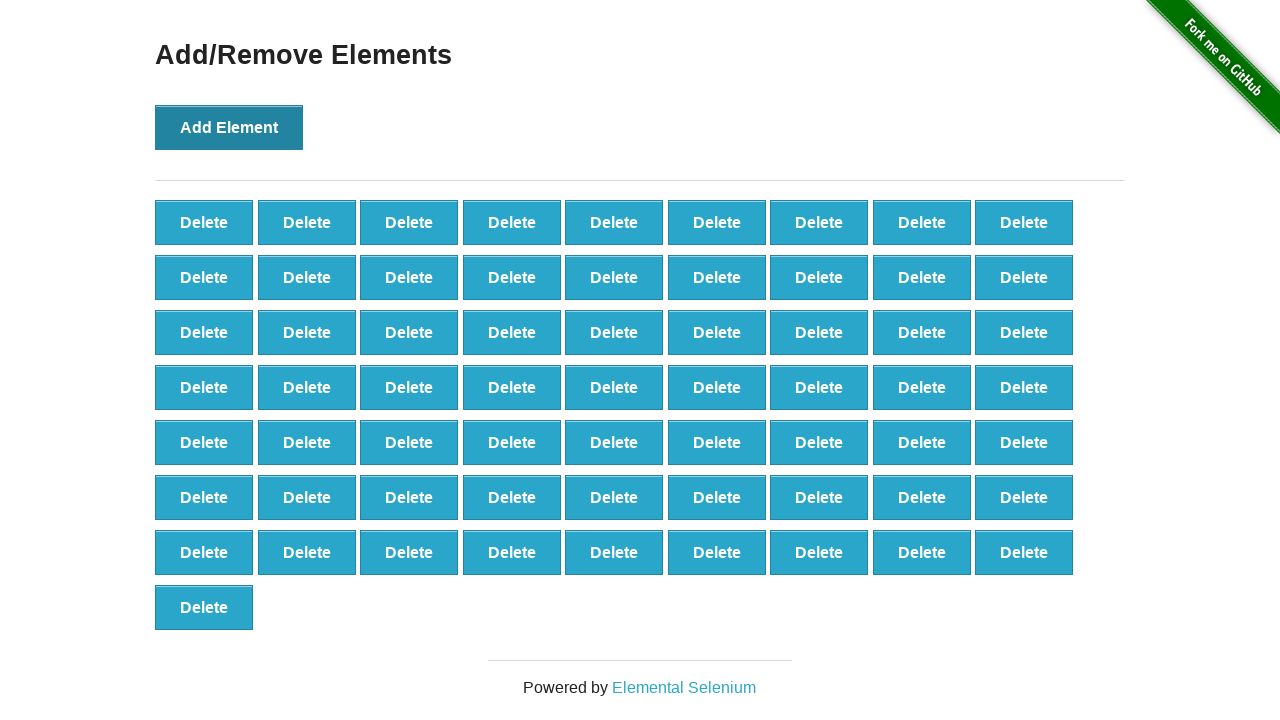

Clicked 'Add Element' button (iteration 65/100) at (229, 127) on button[onclick='addElement()']
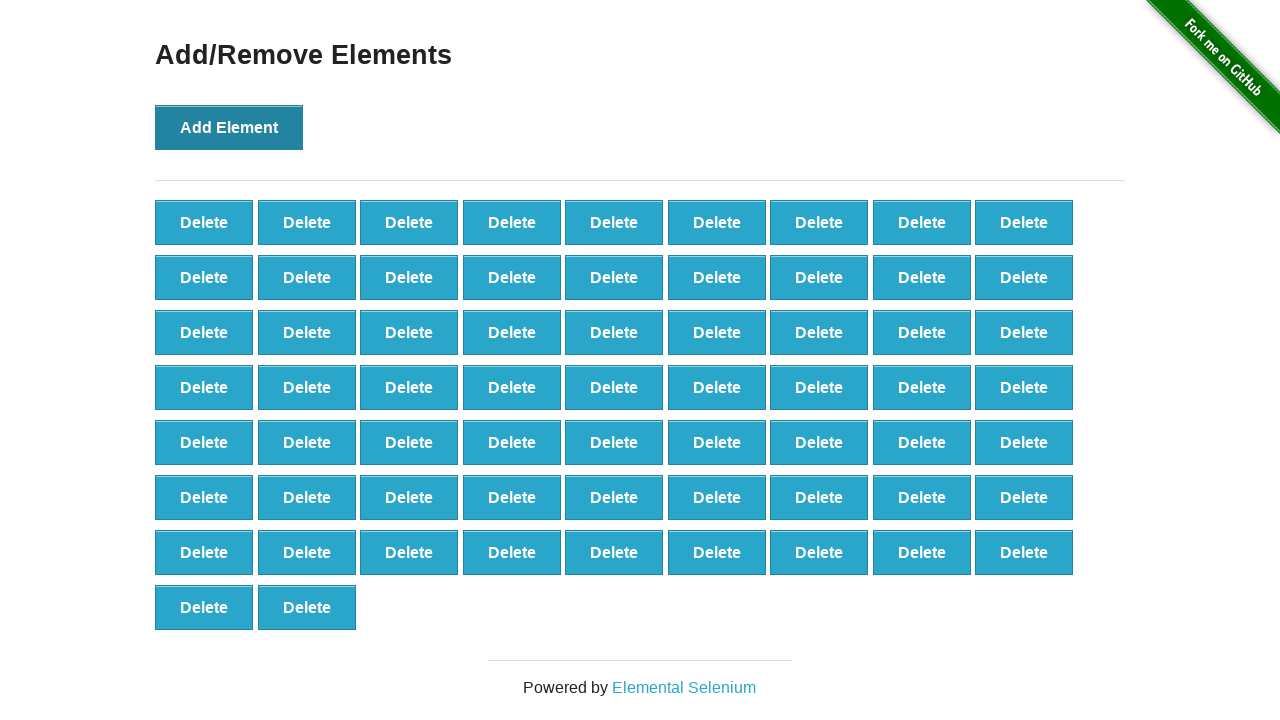

Clicked 'Add Element' button (iteration 66/100) at (229, 127) on button[onclick='addElement()']
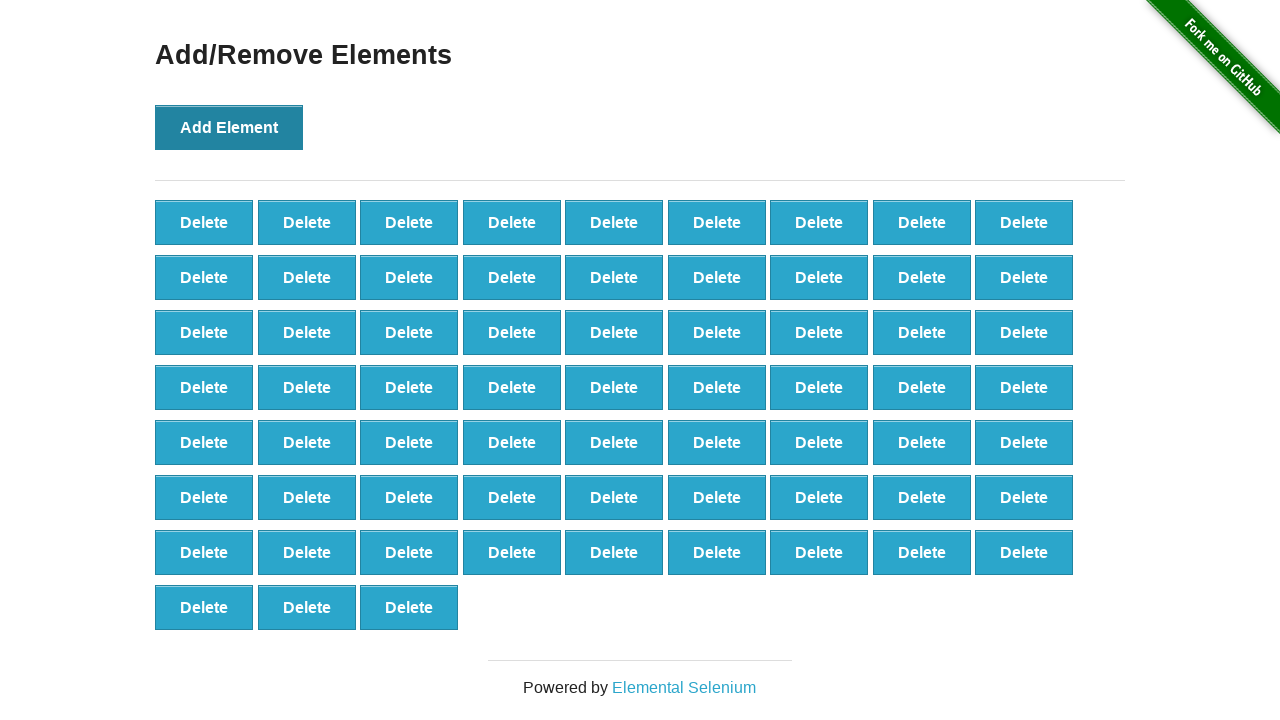

Clicked 'Add Element' button (iteration 67/100) at (229, 127) on button[onclick='addElement()']
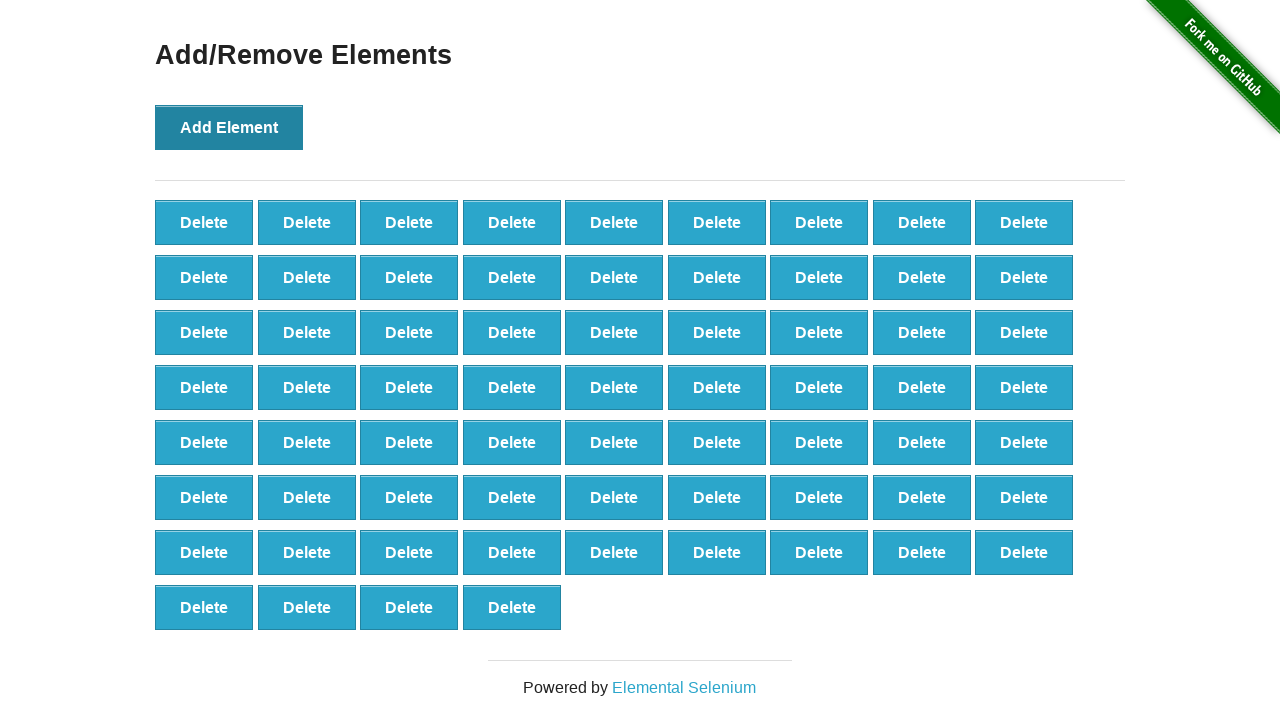

Clicked 'Add Element' button (iteration 68/100) at (229, 127) on button[onclick='addElement()']
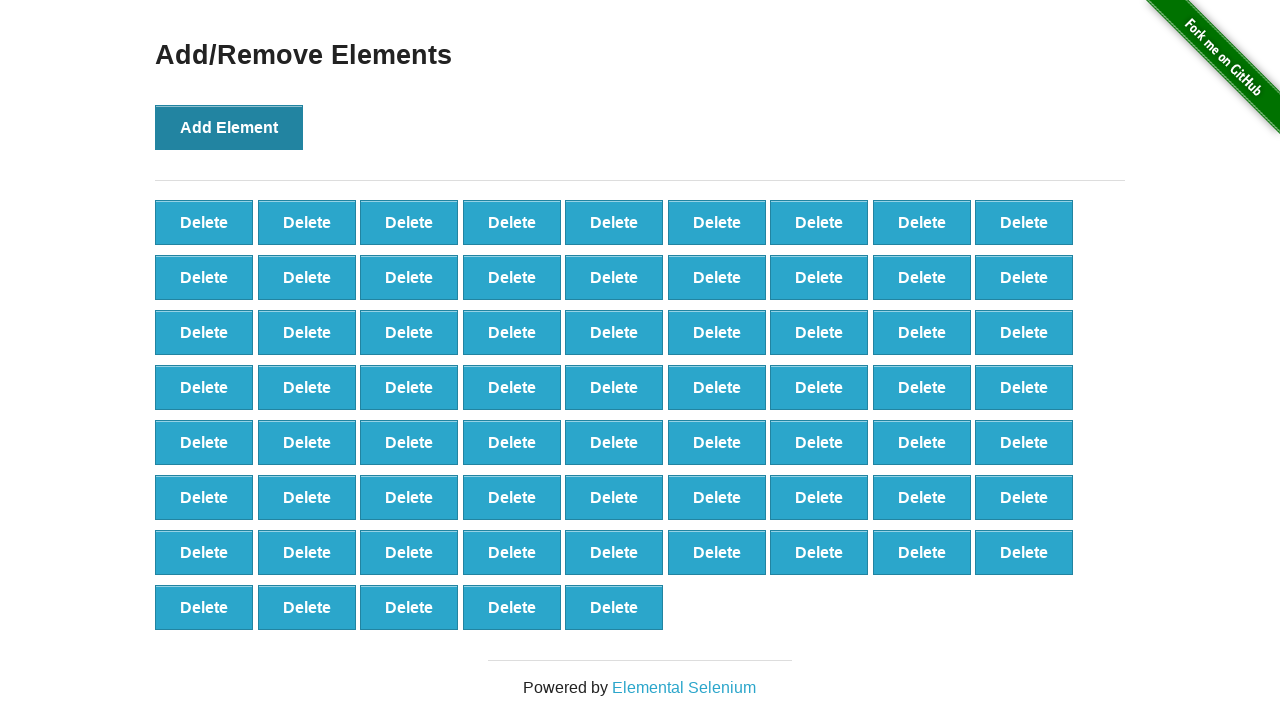

Clicked 'Add Element' button (iteration 69/100) at (229, 127) on button[onclick='addElement()']
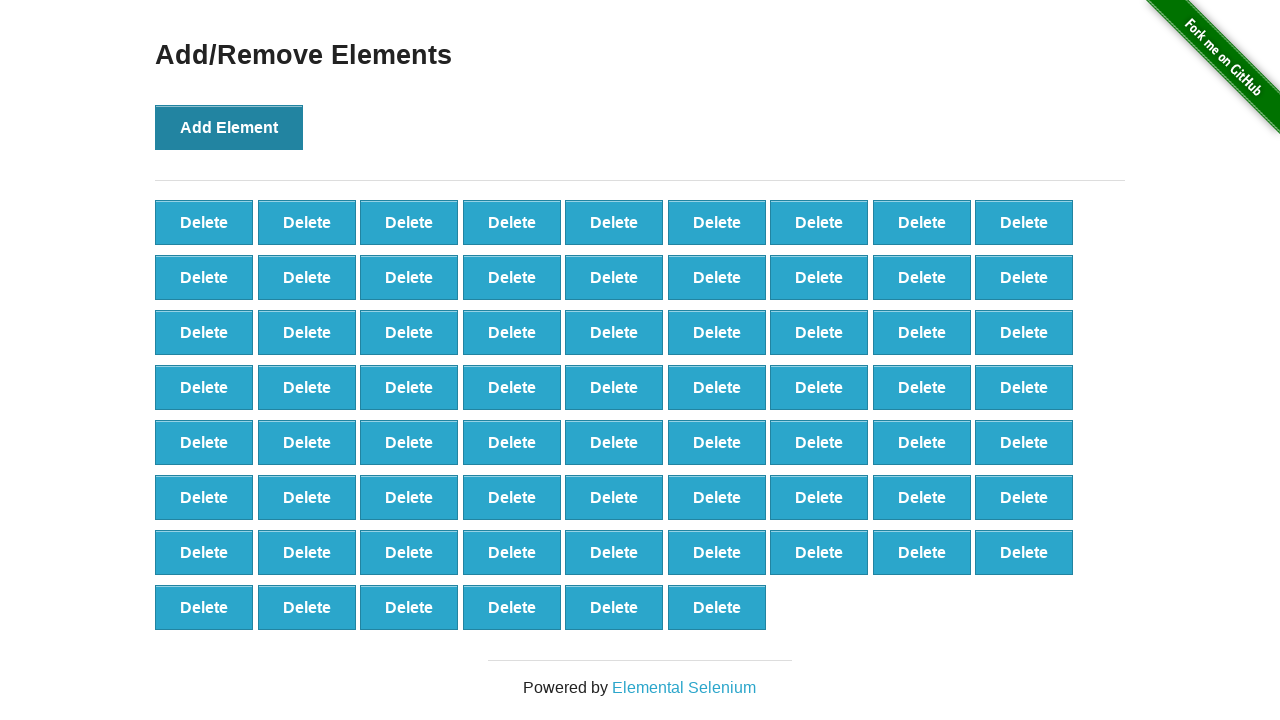

Clicked 'Add Element' button (iteration 70/100) at (229, 127) on button[onclick='addElement()']
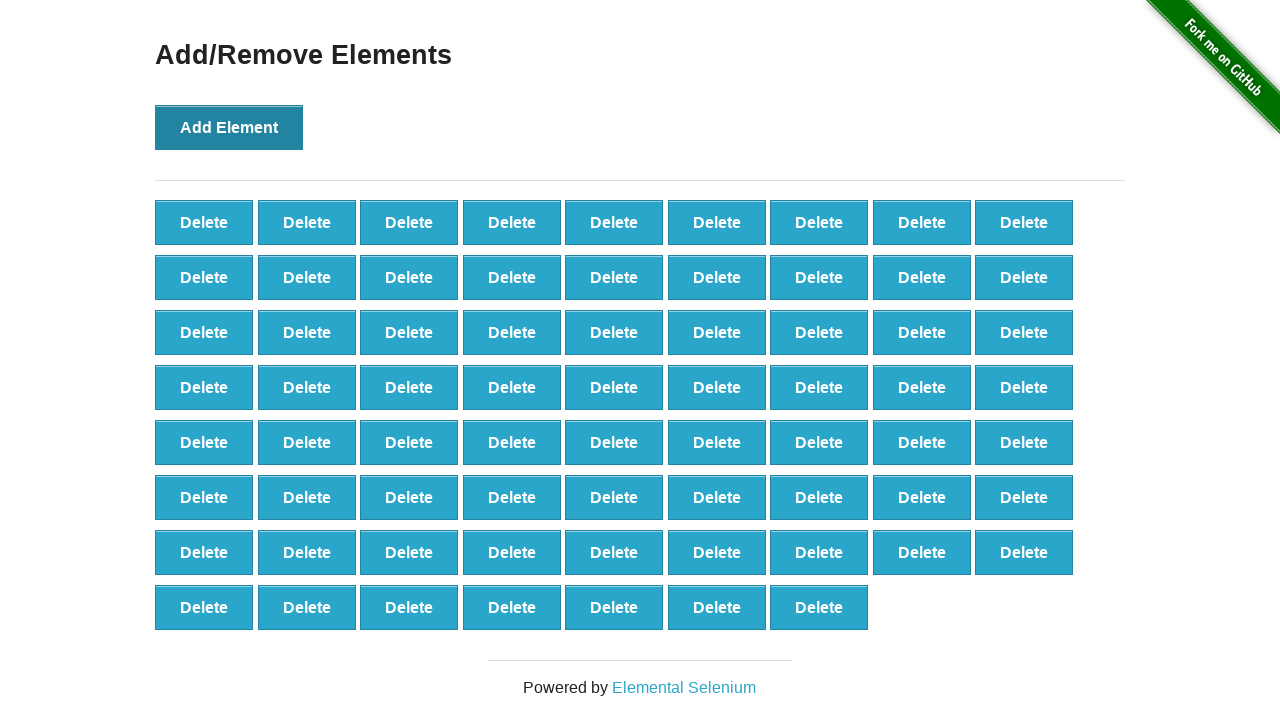

Clicked 'Add Element' button (iteration 71/100) at (229, 127) on button[onclick='addElement()']
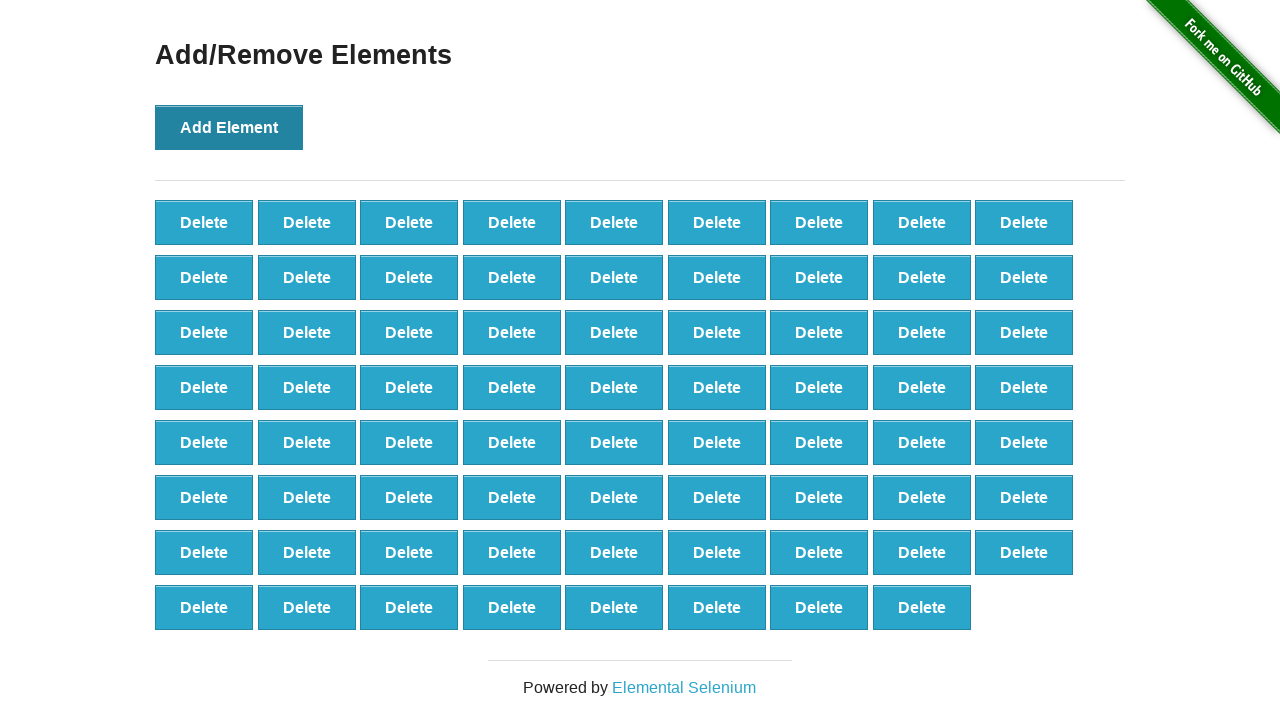

Clicked 'Add Element' button (iteration 72/100) at (229, 127) on button[onclick='addElement()']
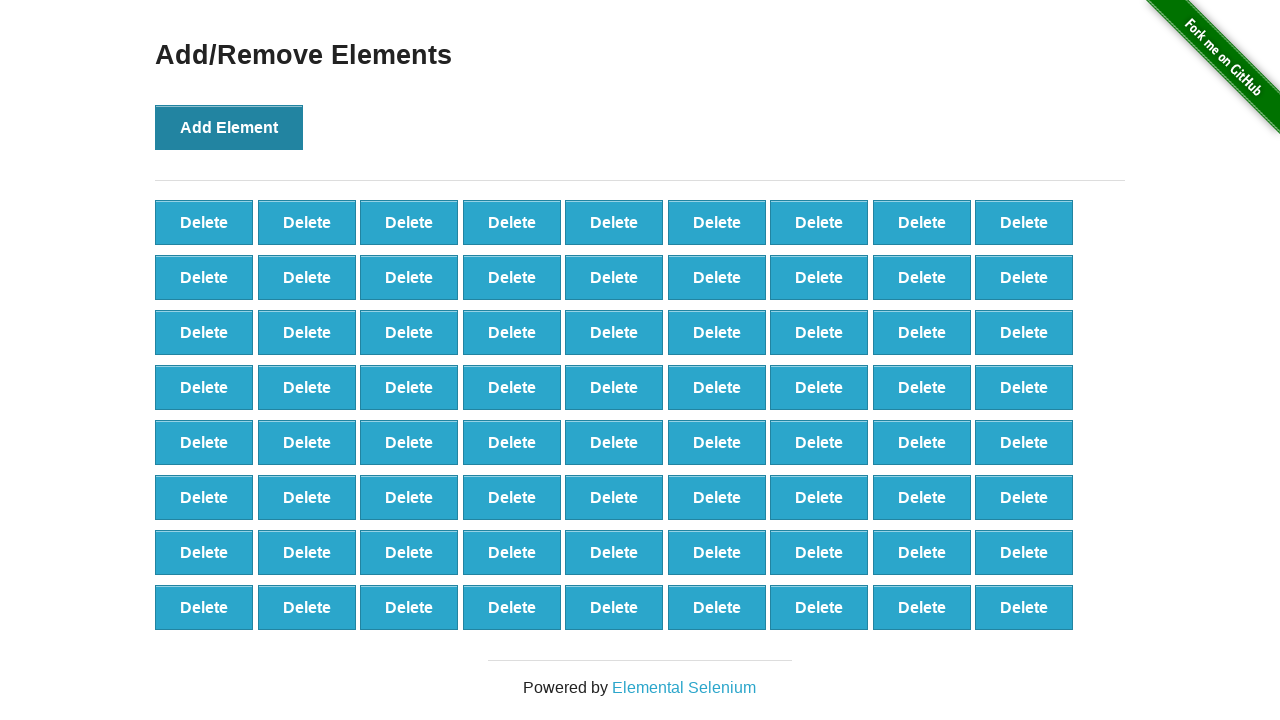

Clicked 'Add Element' button (iteration 73/100) at (229, 127) on button[onclick='addElement()']
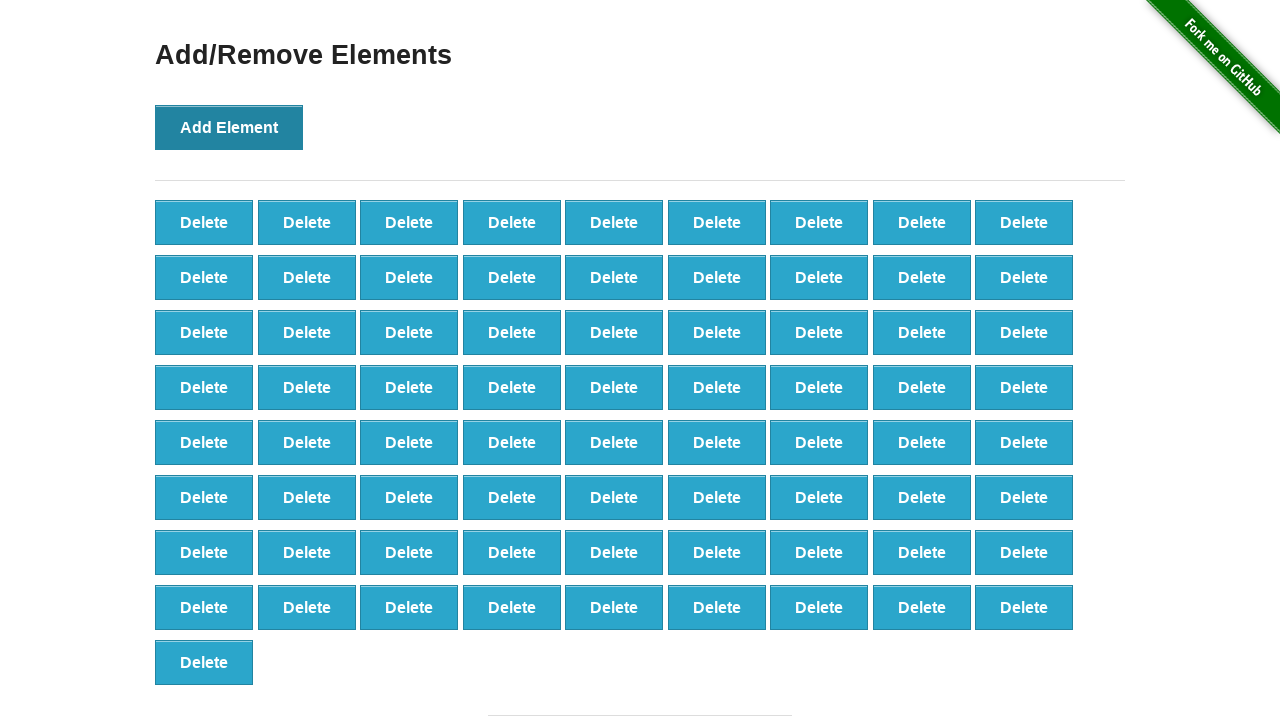

Clicked 'Add Element' button (iteration 74/100) at (229, 127) on button[onclick='addElement()']
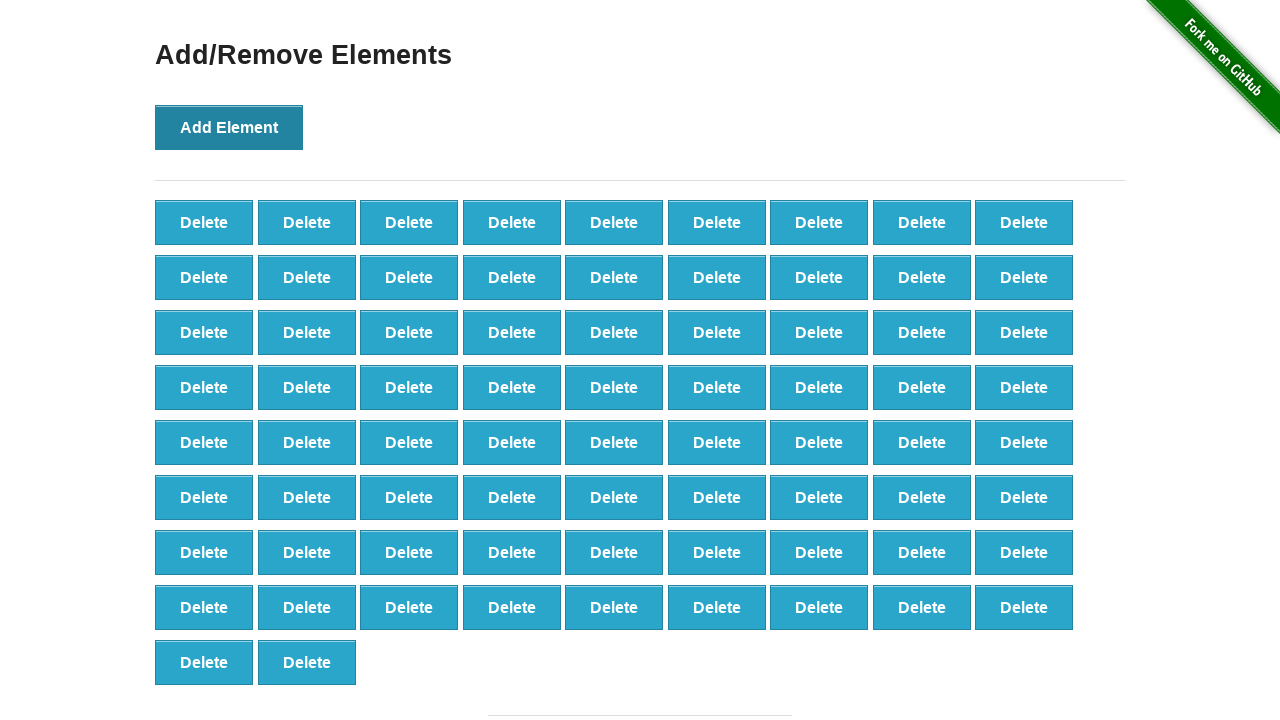

Clicked 'Add Element' button (iteration 75/100) at (229, 127) on button[onclick='addElement()']
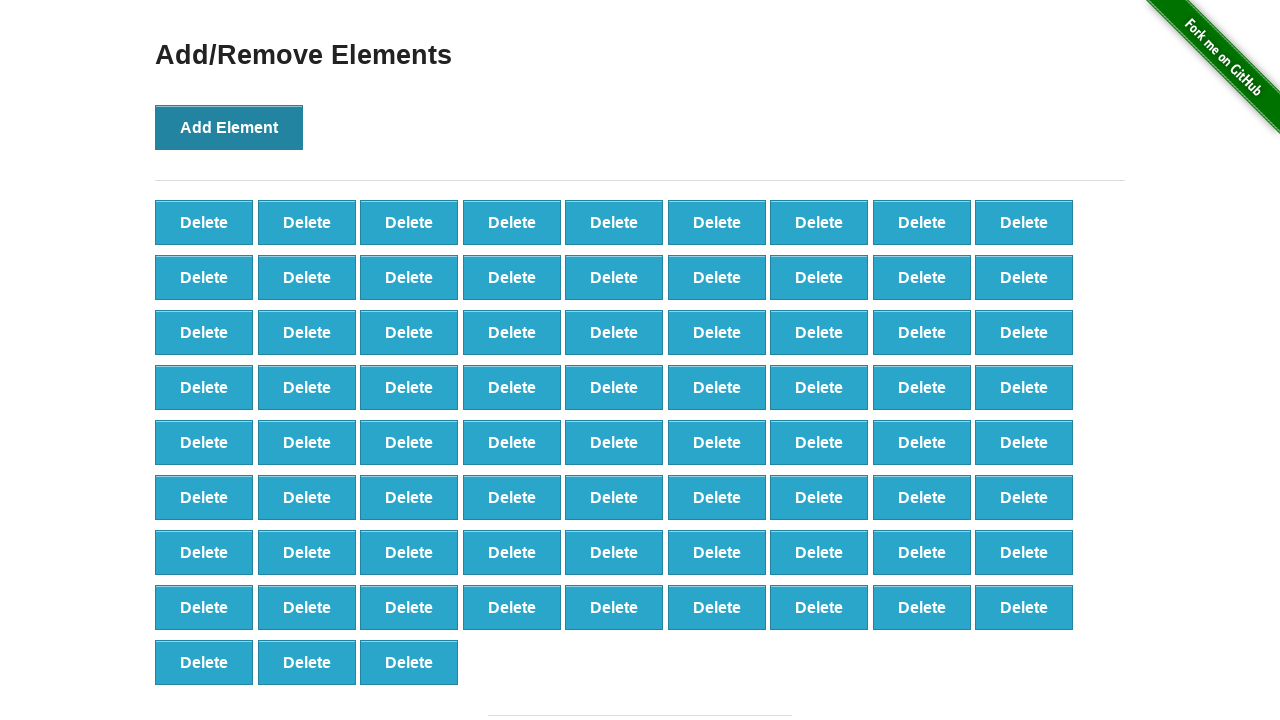

Clicked 'Add Element' button (iteration 76/100) at (229, 127) on button[onclick='addElement()']
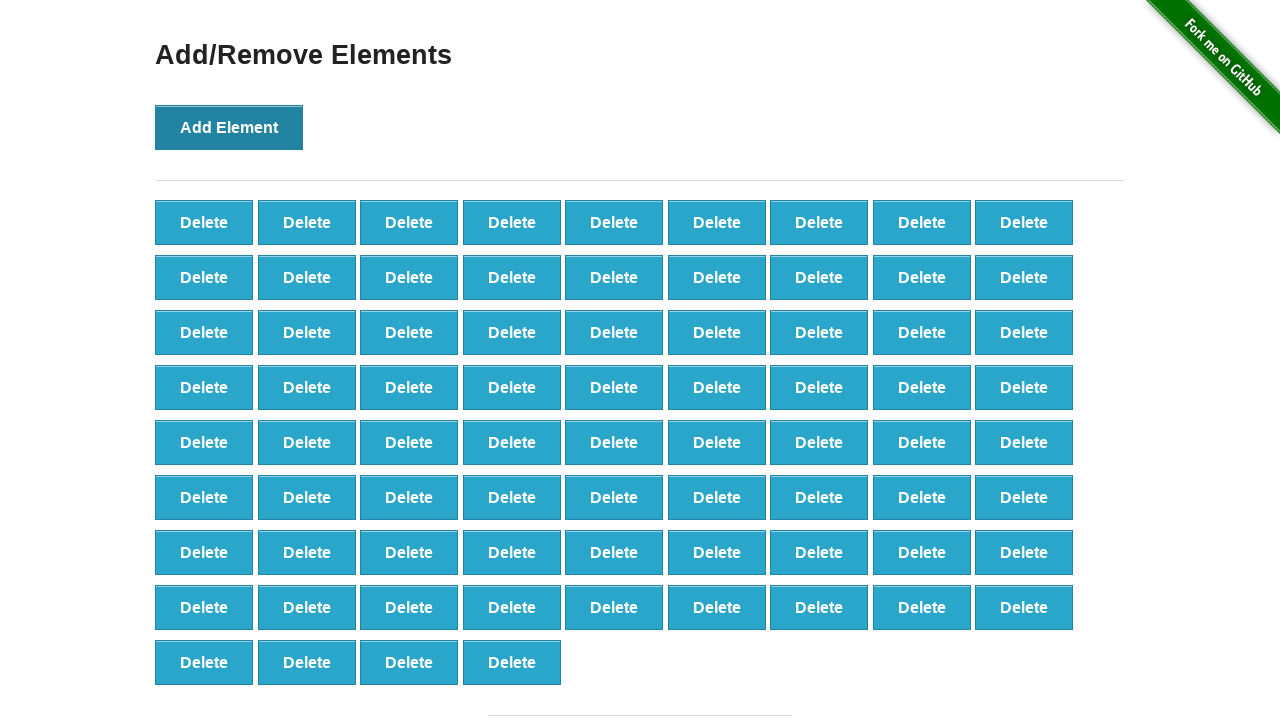

Clicked 'Add Element' button (iteration 77/100) at (229, 127) on button[onclick='addElement()']
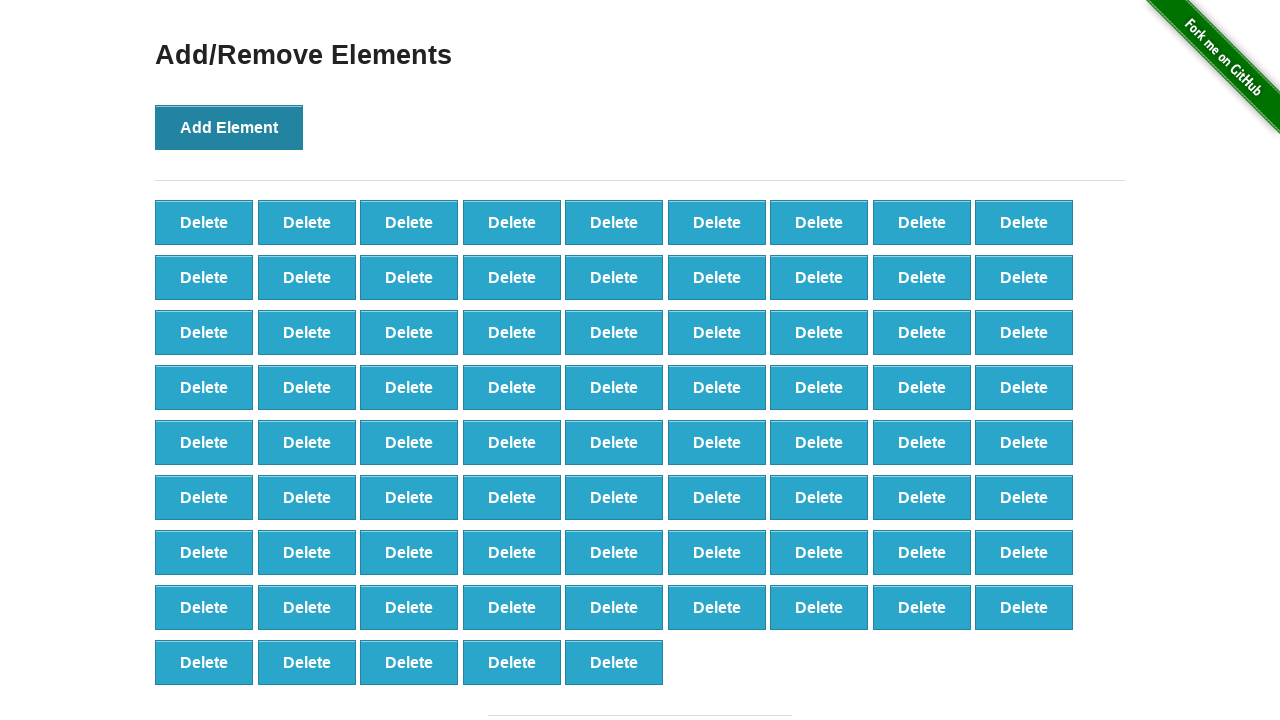

Clicked 'Add Element' button (iteration 78/100) at (229, 127) on button[onclick='addElement()']
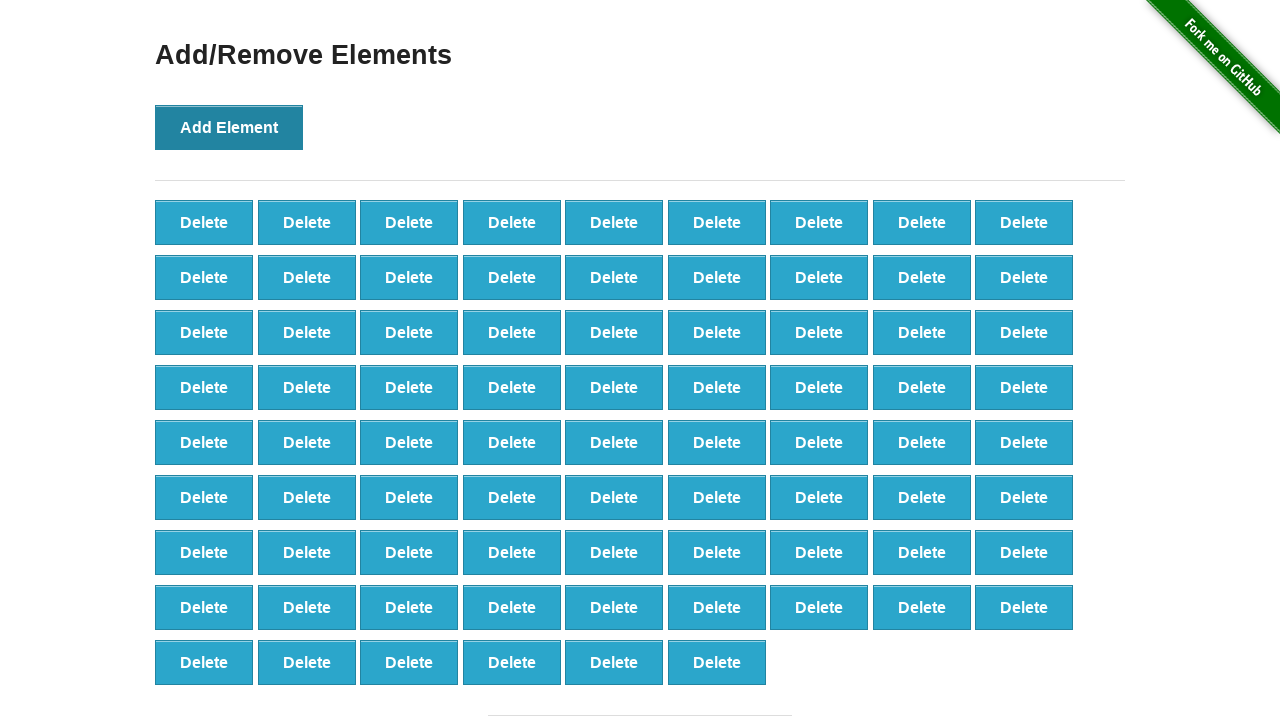

Clicked 'Add Element' button (iteration 79/100) at (229, 127) on button[onclick='addElement()']
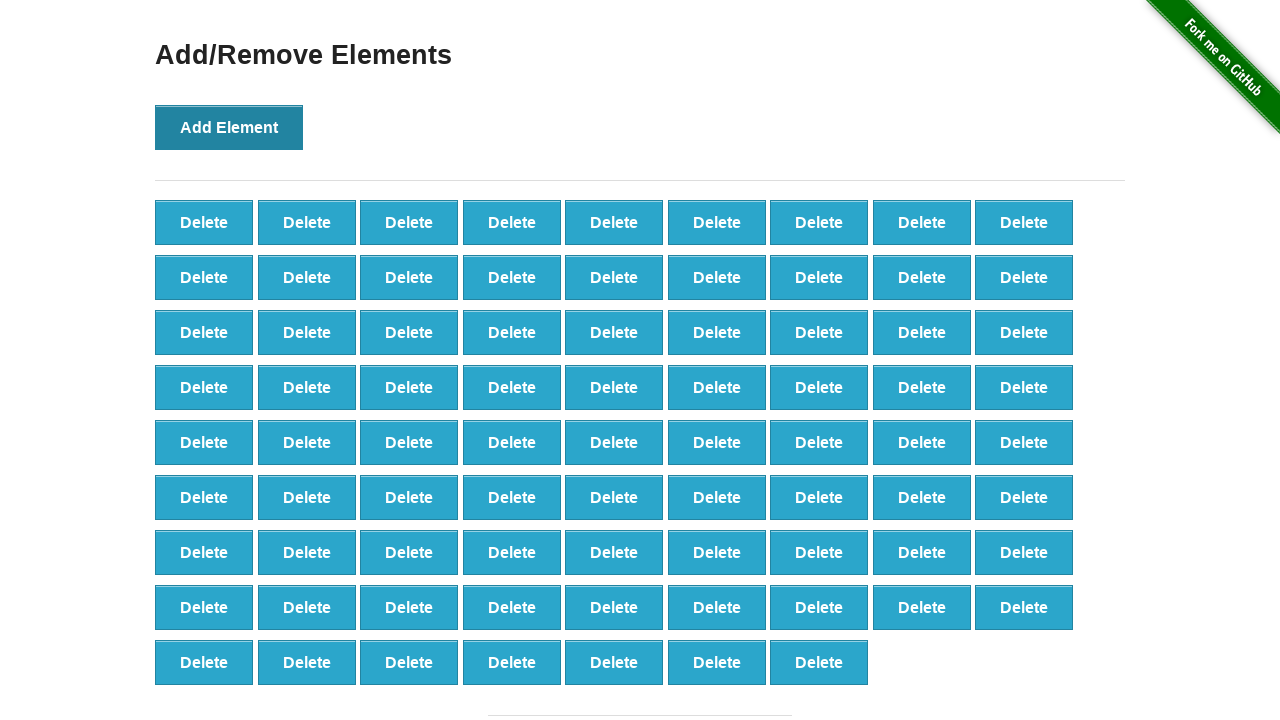

Clicked 'Add Element' button (iteration 80/100) at (229, 127) on button[onclick='addElement()']
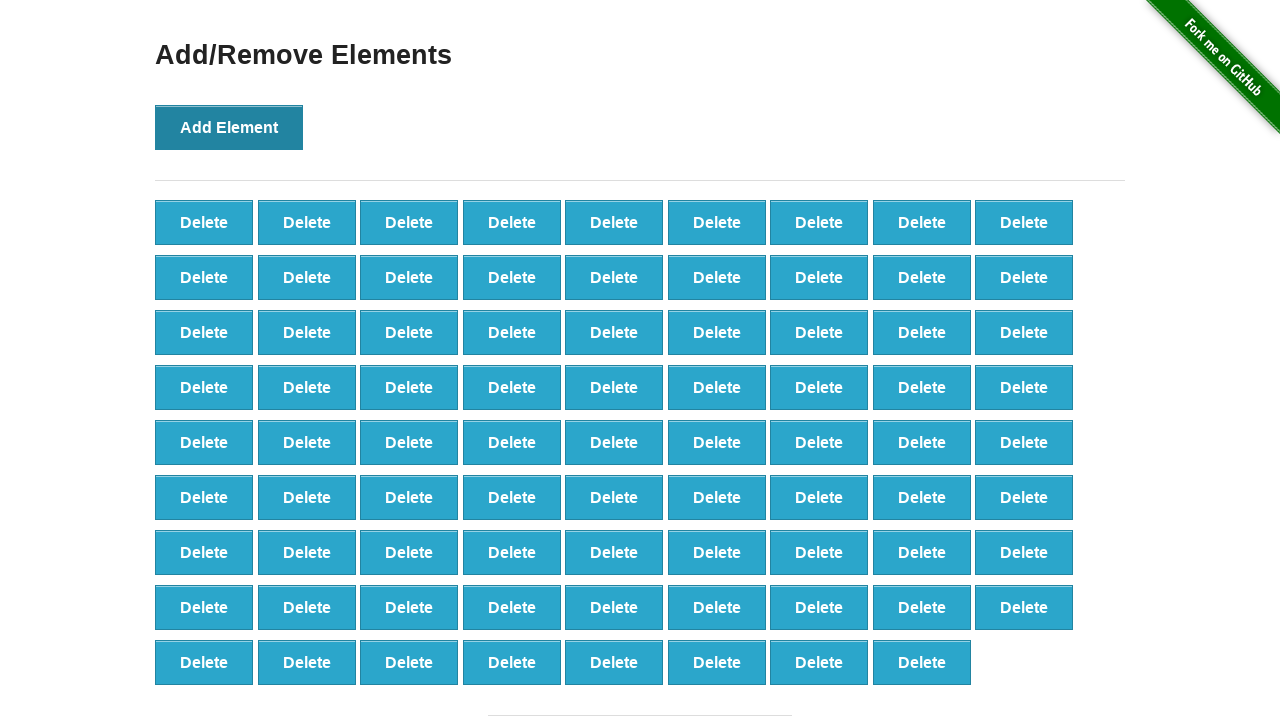

Clicked 'Add Element' button (iteration 81/100) at (229, 127) on button[onclick='addElement()']
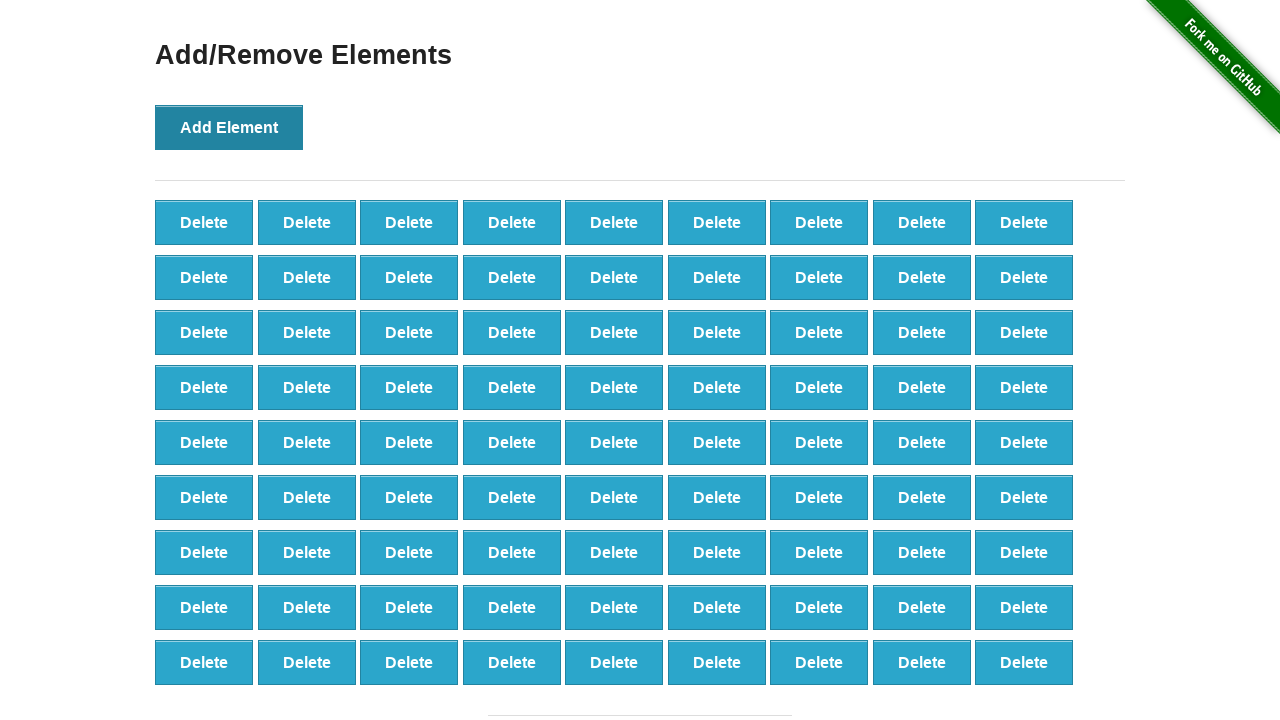

Clicked 'Add Element' button (iteration 82/100) at (229, 127) on button[onclick='addElement()']
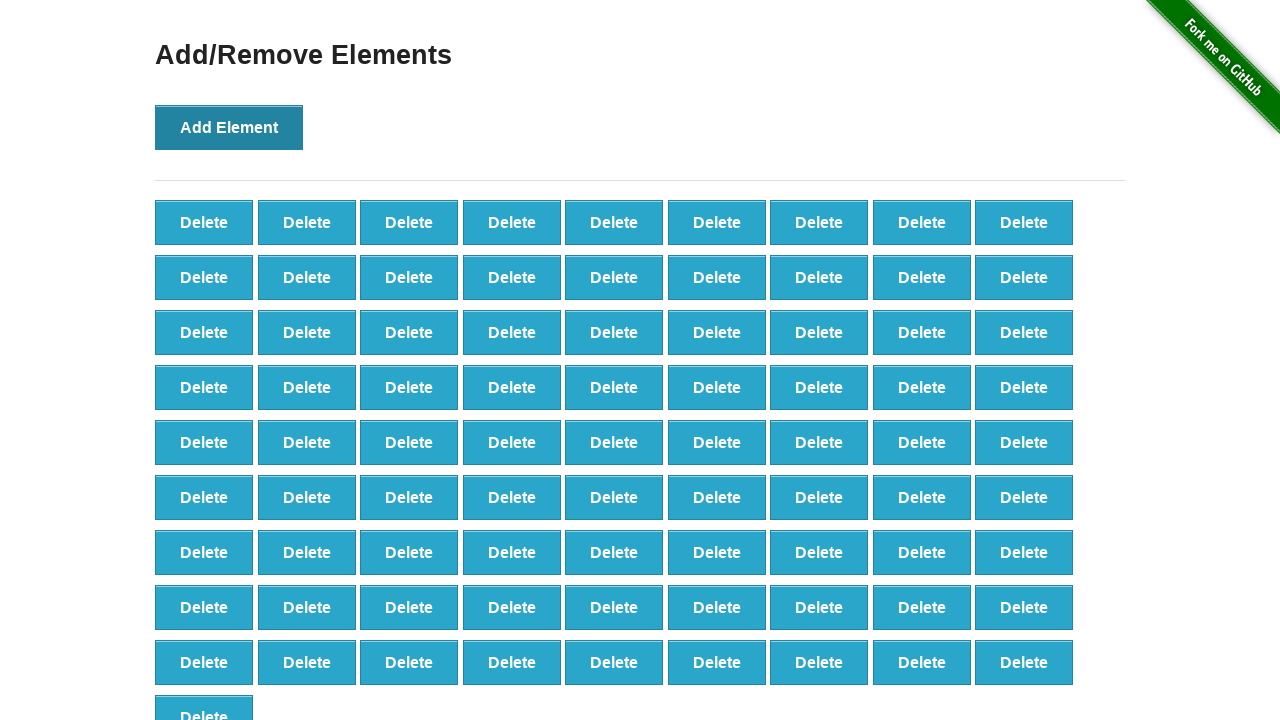

Clicked 'Add Element' button (iteration 83/100) at (229, 127) on button[onclick='addElement()']
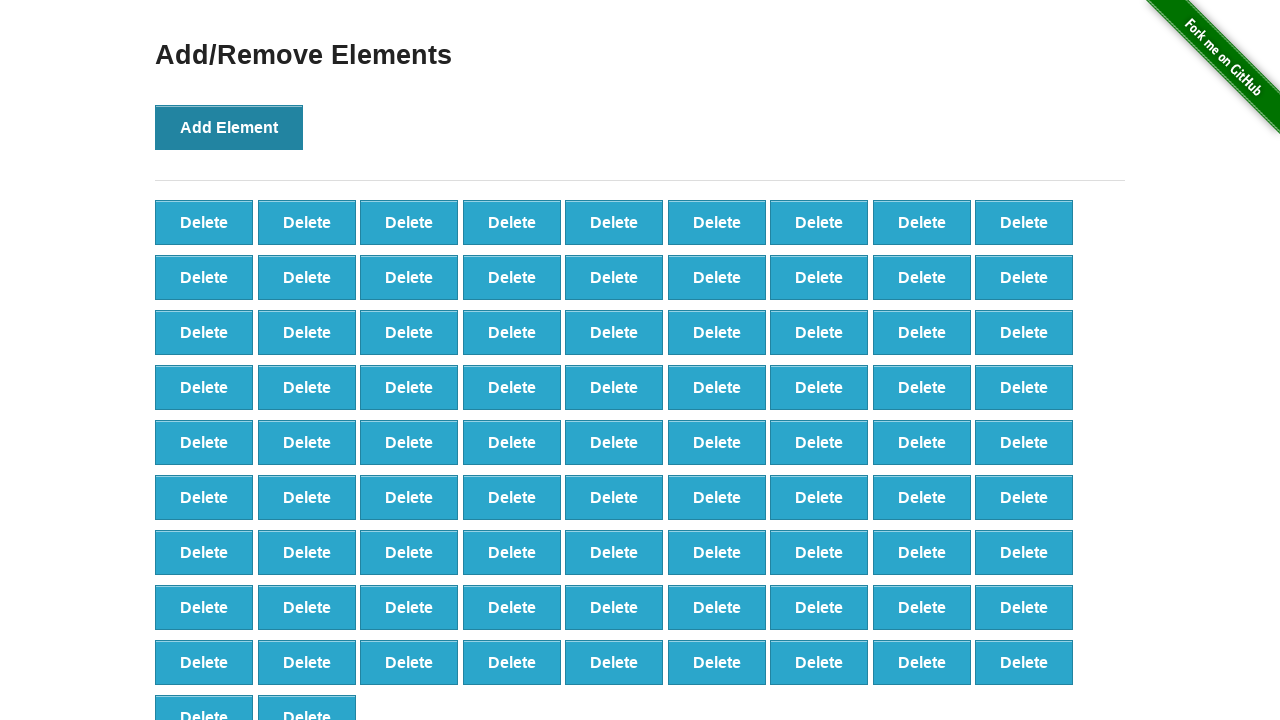

Clicked 'Add Element' button (iteration 84/100) at (229, 127) on button[onclick='addElement()']
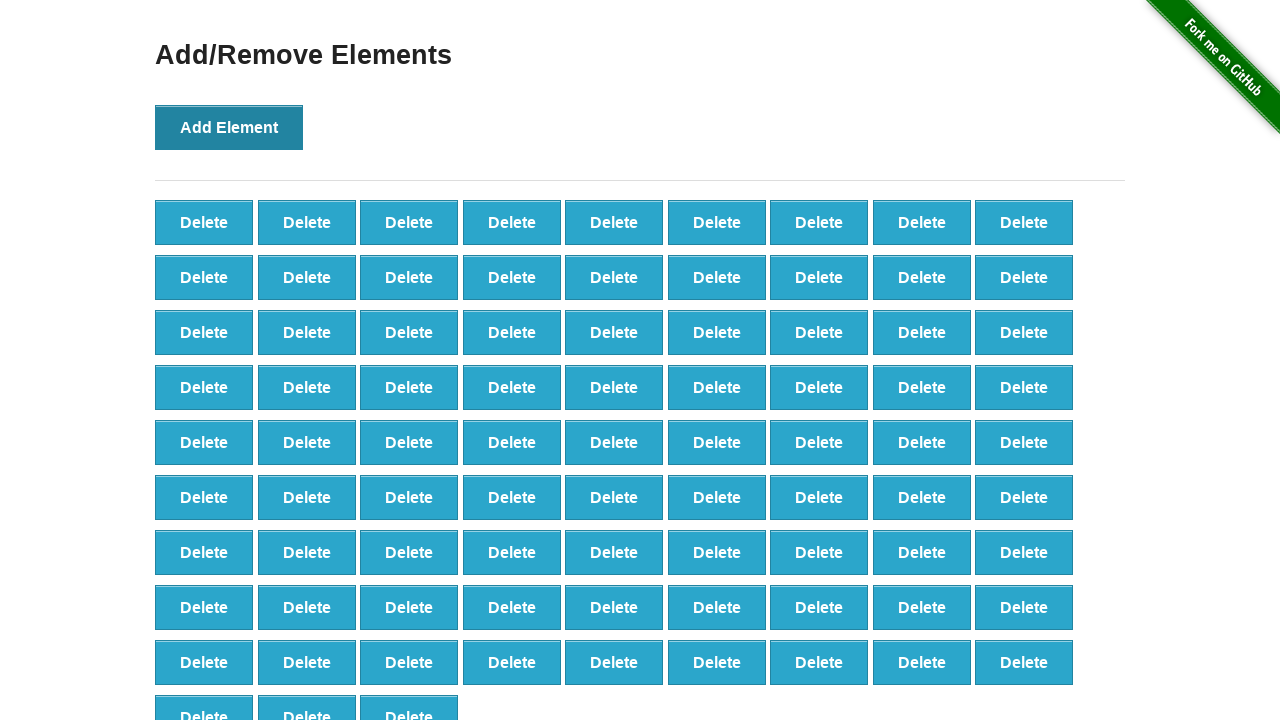

Clicked 'Add Element' button (iteration 85/100) at (229, 127) on button[onclick='addElement()']
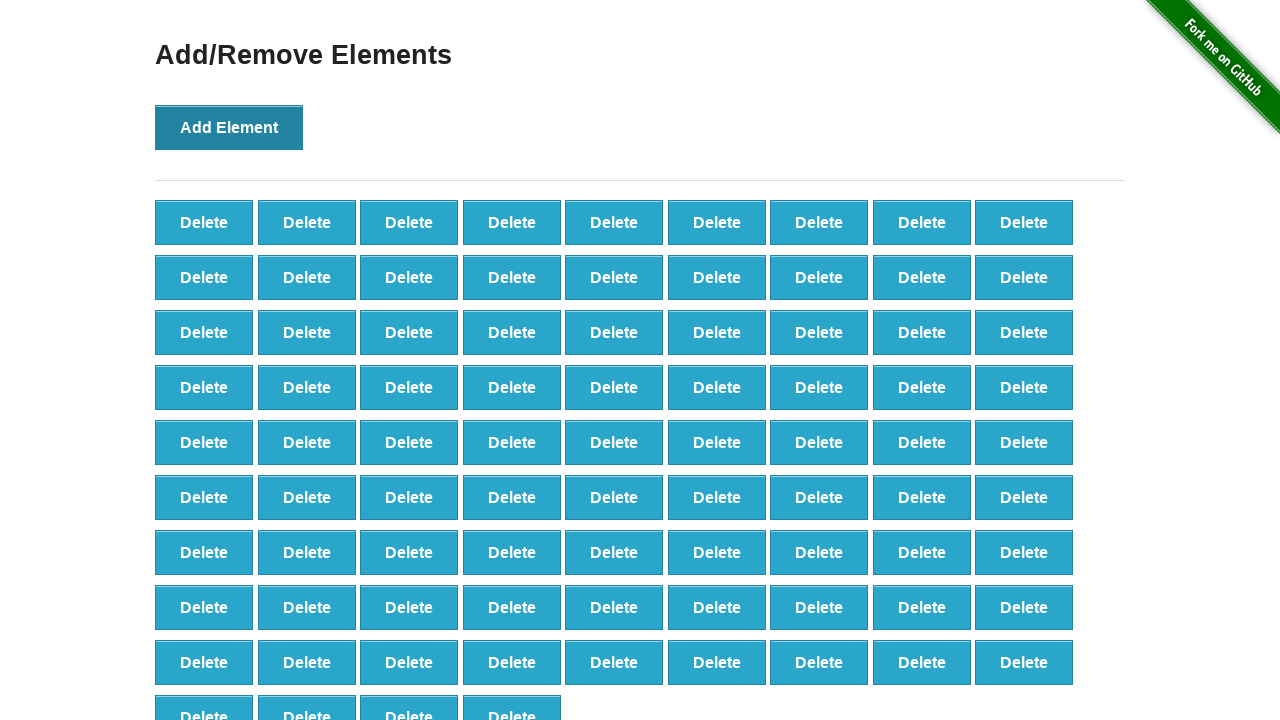

Clicked 'Add Element' button (iteration 86/100) at (229, 127) on button[onclick='addElement()']
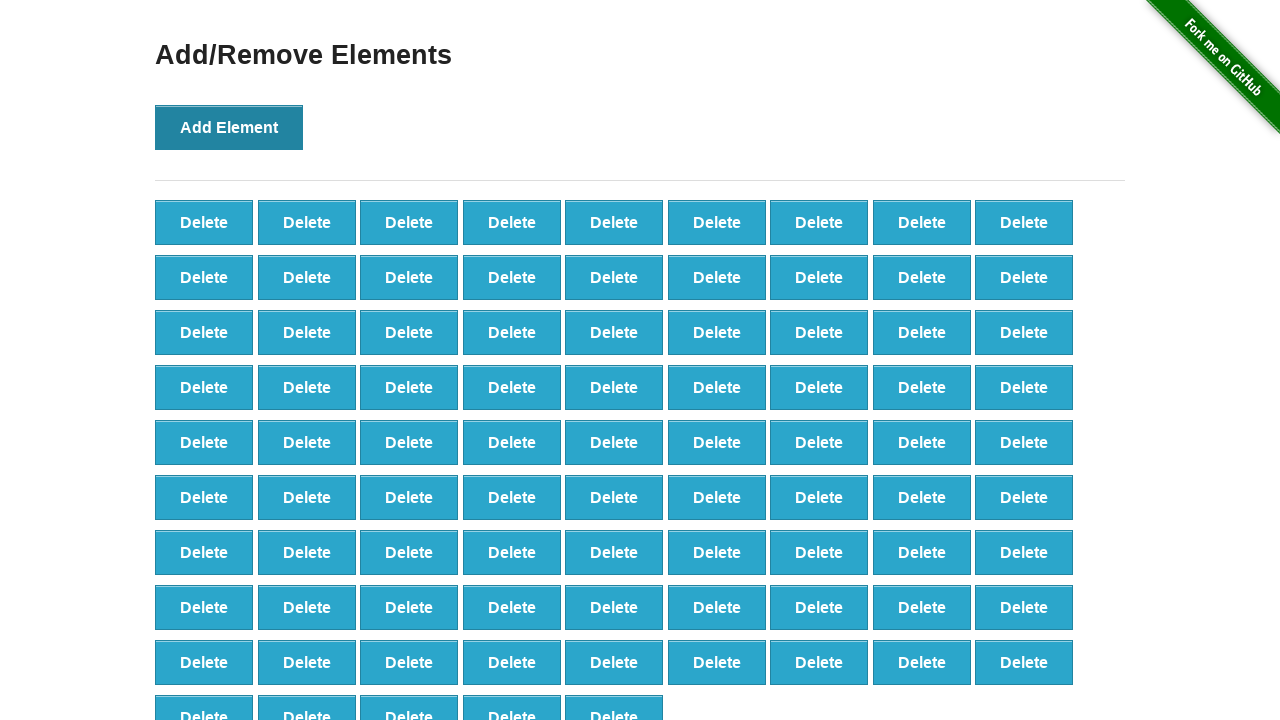

Clicked 'Add Element' button (iteration 87/100) at (229, 127) on button[onclick='addElement()']
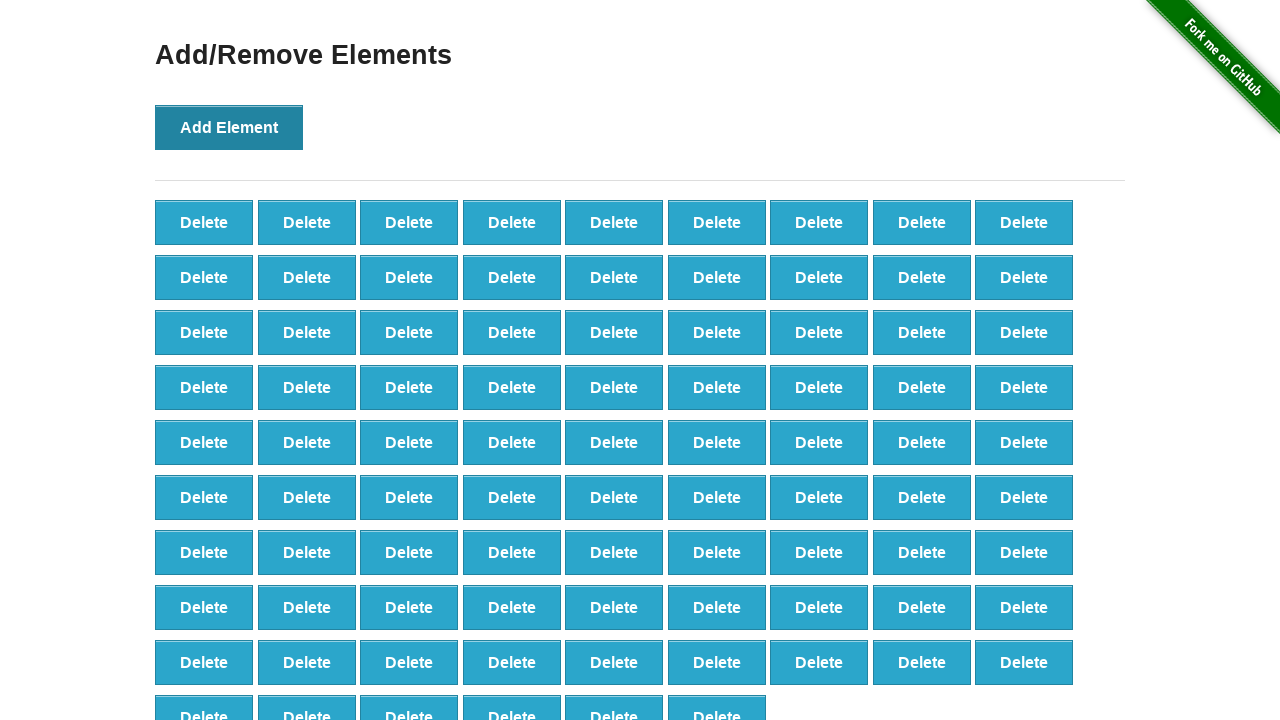

Clicked 'Add Element' button (iteration 88/100) at (229, 127) on button[onclick='addElement()']
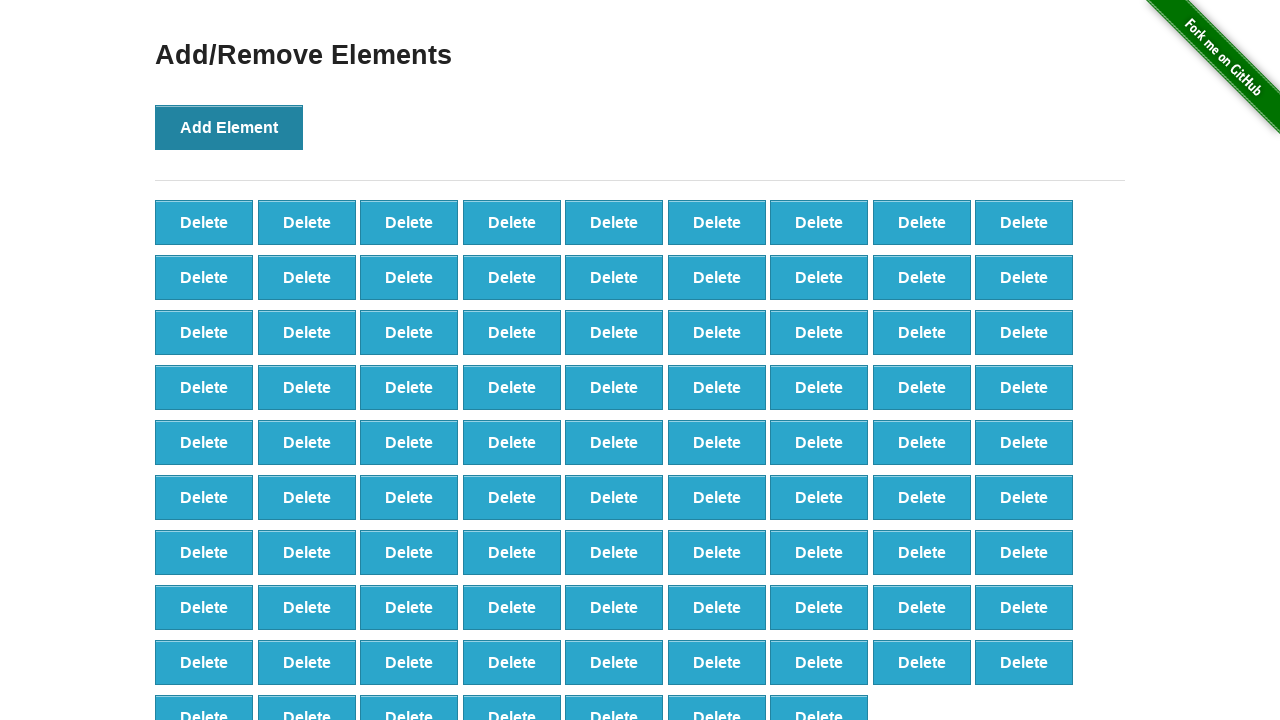

Clicked 'Add Element' button (iteration 89/100) at (229, 127) on button[onclick='addElement()']
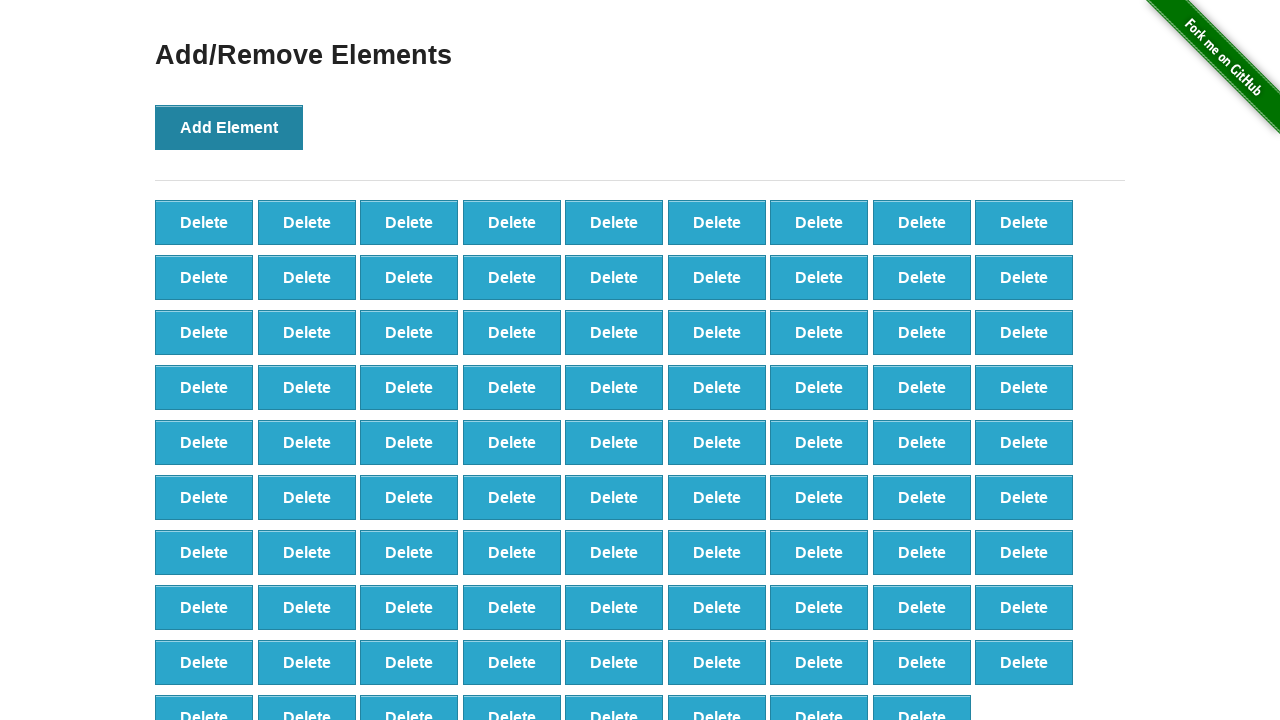

Clicked 'Add Element' button (iteration 90/100) at (229, 127) on button[onclick='addElement()']
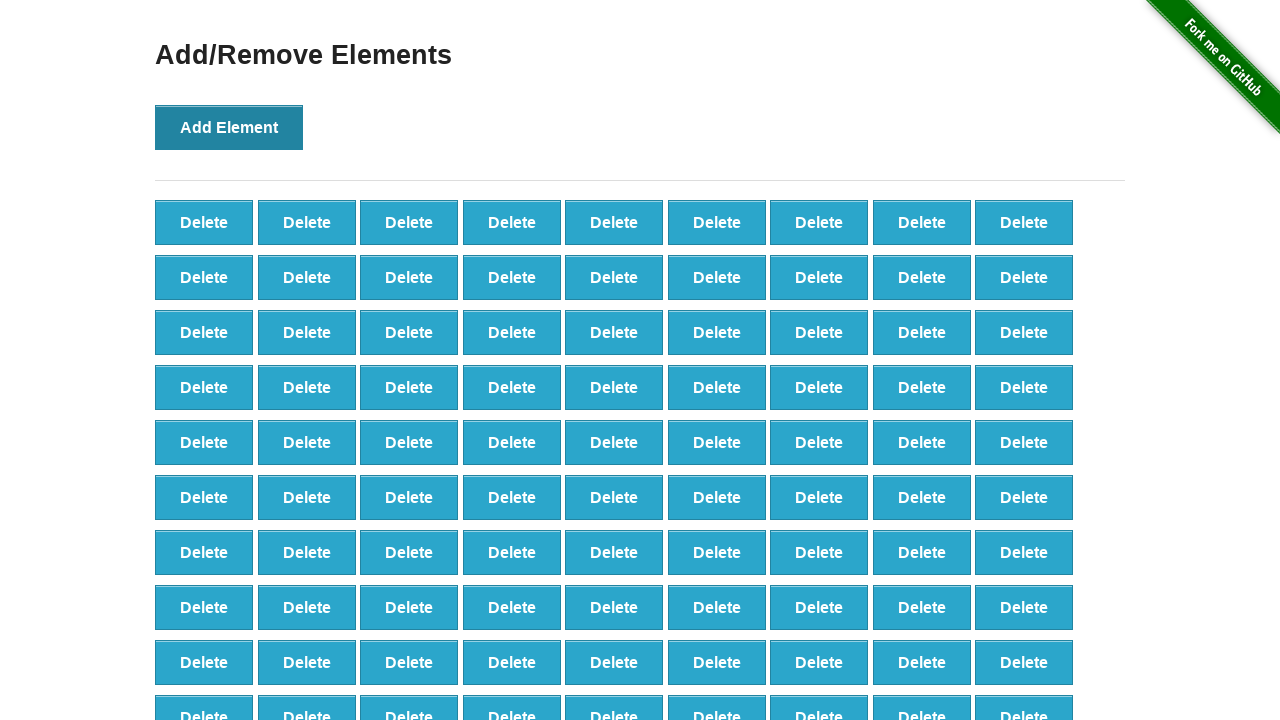

Clicked 'Add Element' button (iteration 91/100) at (229, 127) on button[onclick='addElement()']
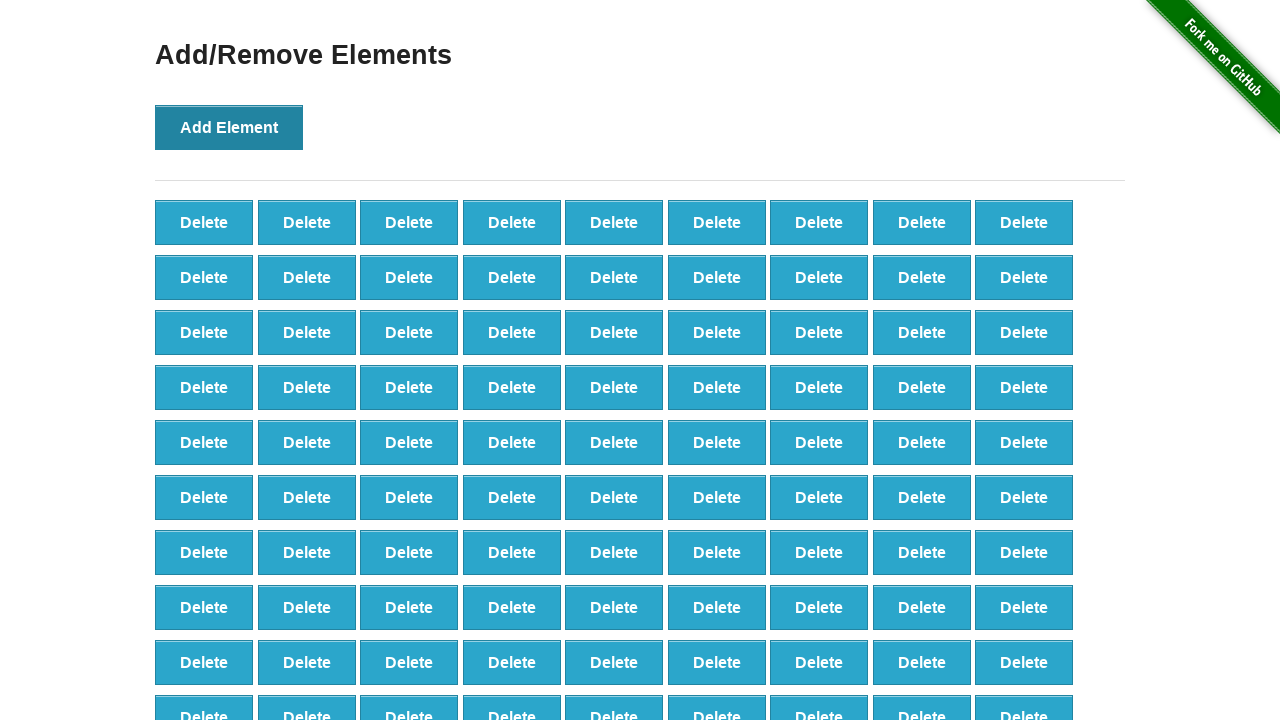

Clicked 'Add Element' button (iteration 92/100) at (229, 127) on button[onclick='addElement()']
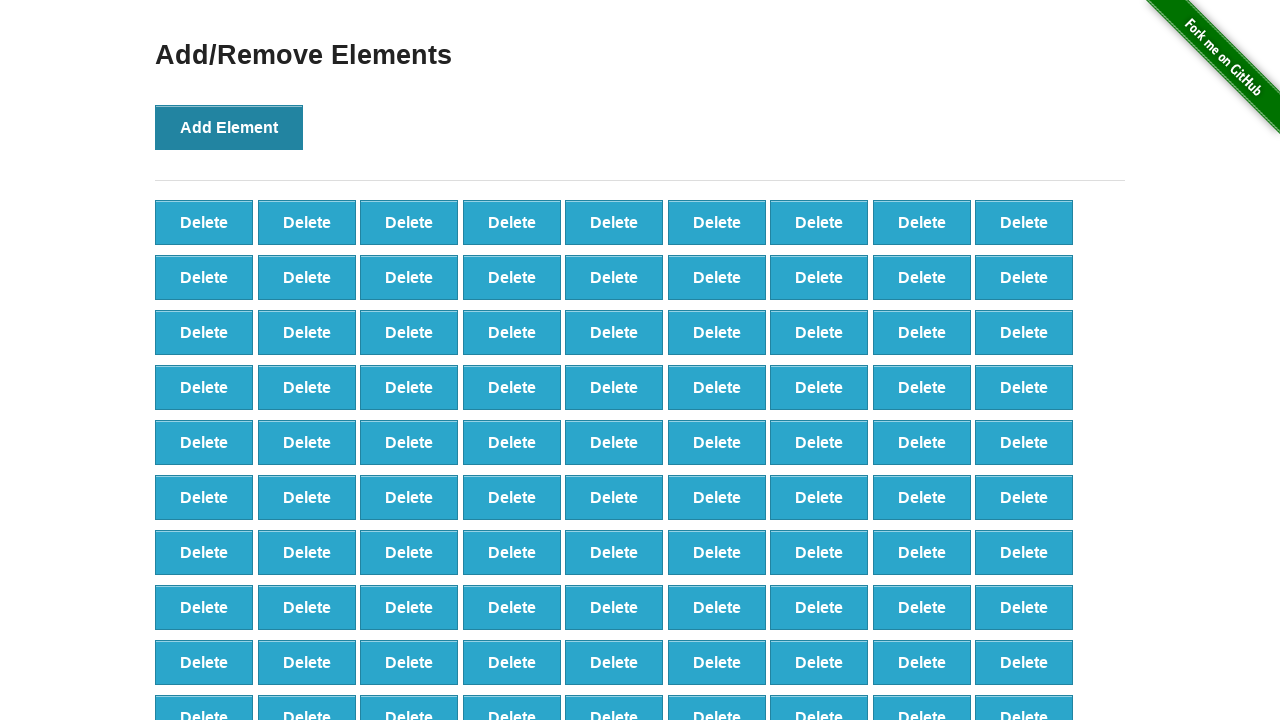

Clicked 'Add Element' button (iteration 93/100) at (229, 127) on button[onclick='addElement()']
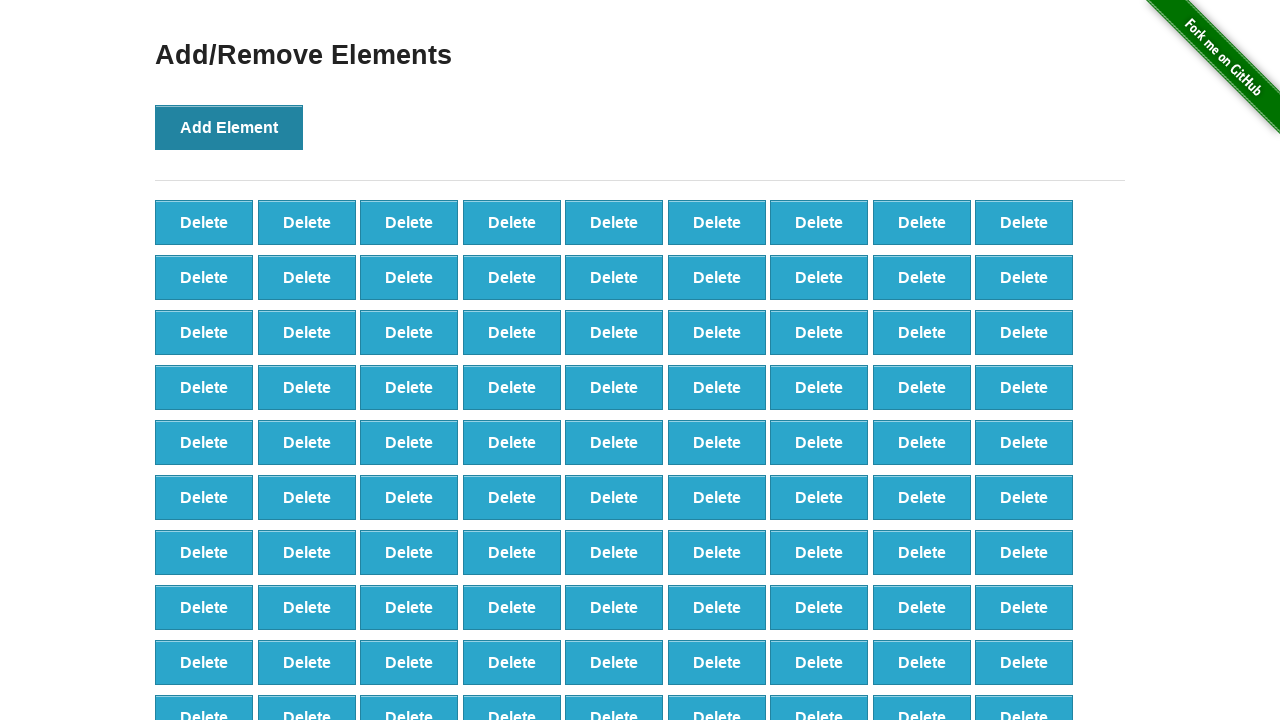

Clicked 'Add Element' button (iteration 94/100) at (229, 127) on button[onclick='addElement()']
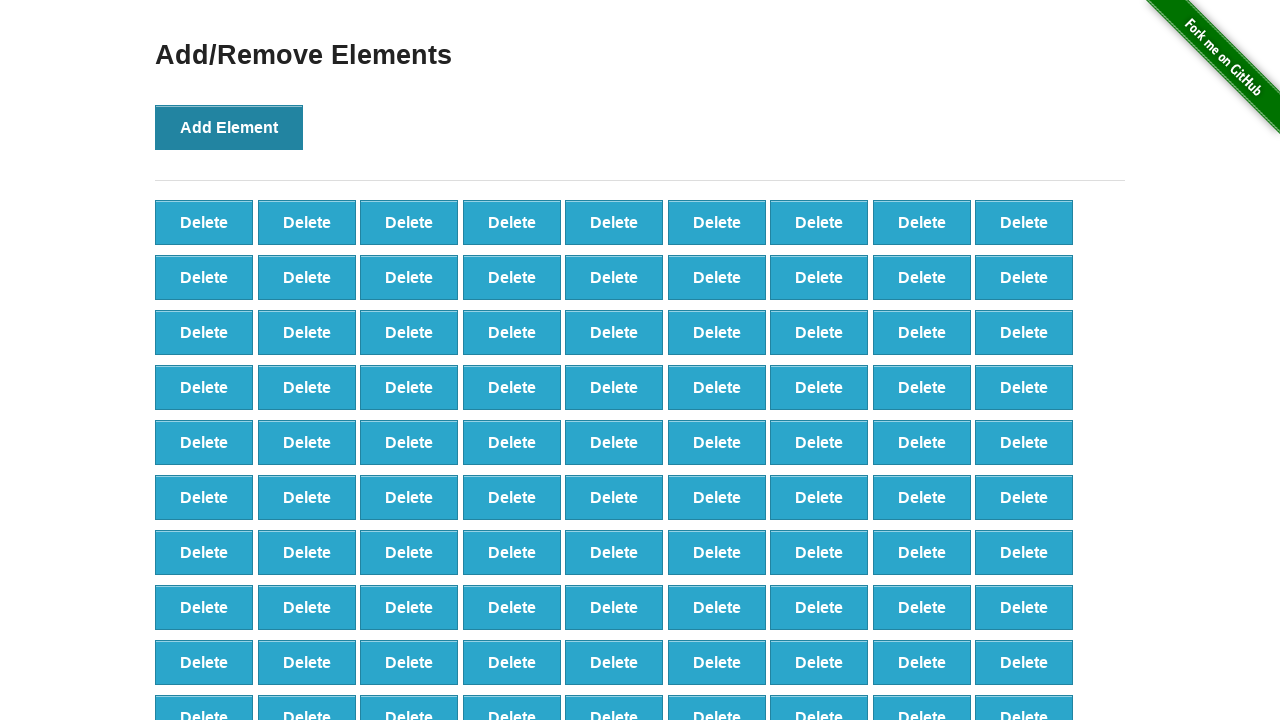

Clicked 'Add Element' button (iteration 95/100) at (229, 127) on button[onclick='addElement()']
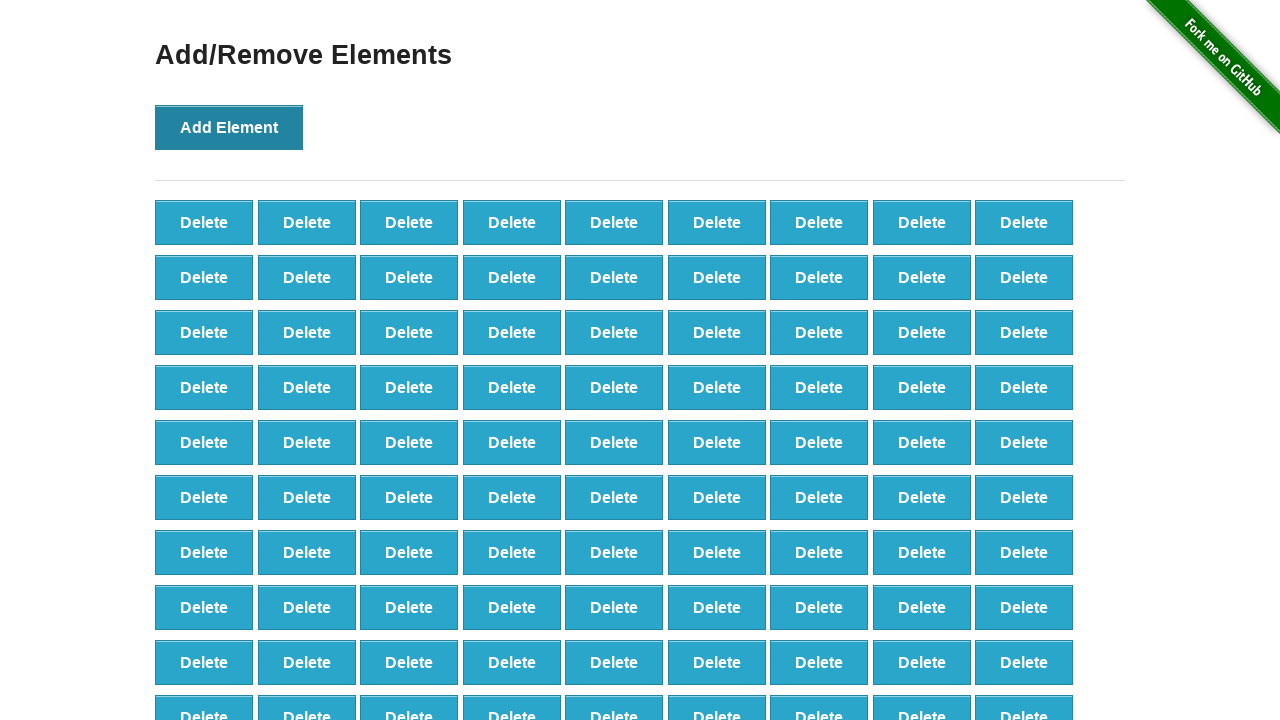

Clicked 'Add Element' button (iteration 96/100) at (229, 127) on button[onclick='addElement()']
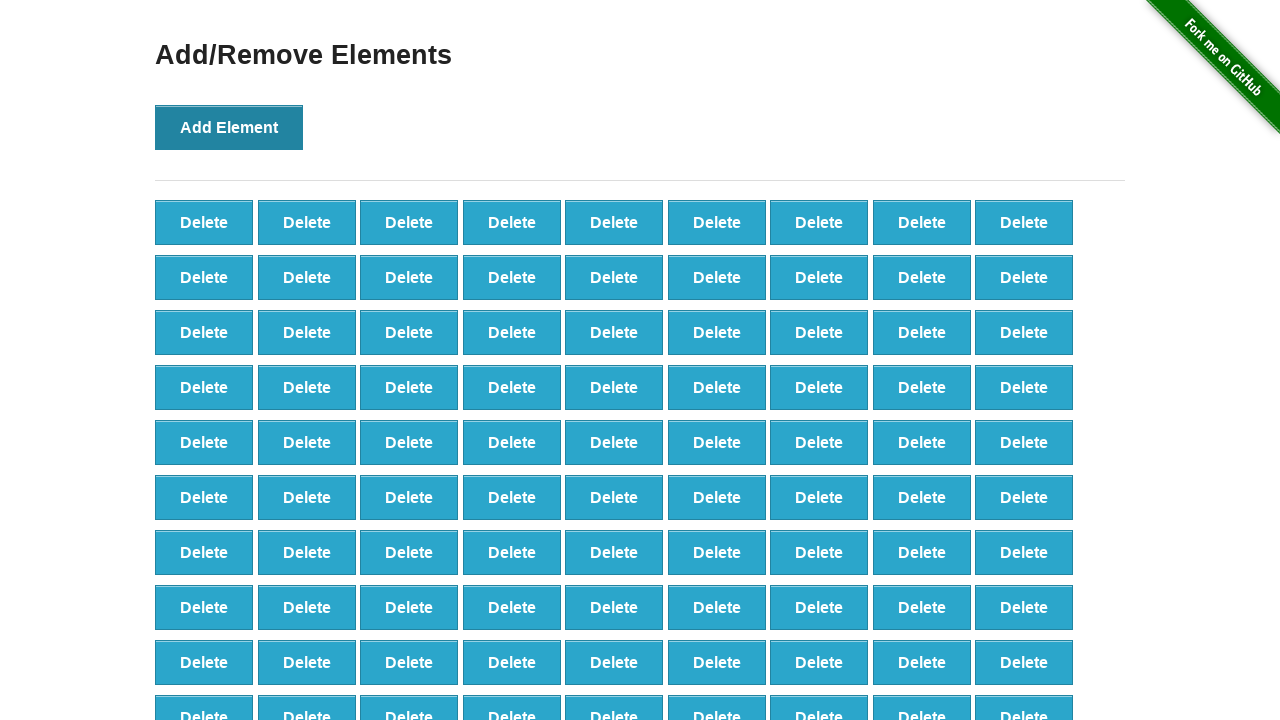

Clicked 'Add Element' button (iteration 97/100) at (229, 127) on button[onclick='addElement()']
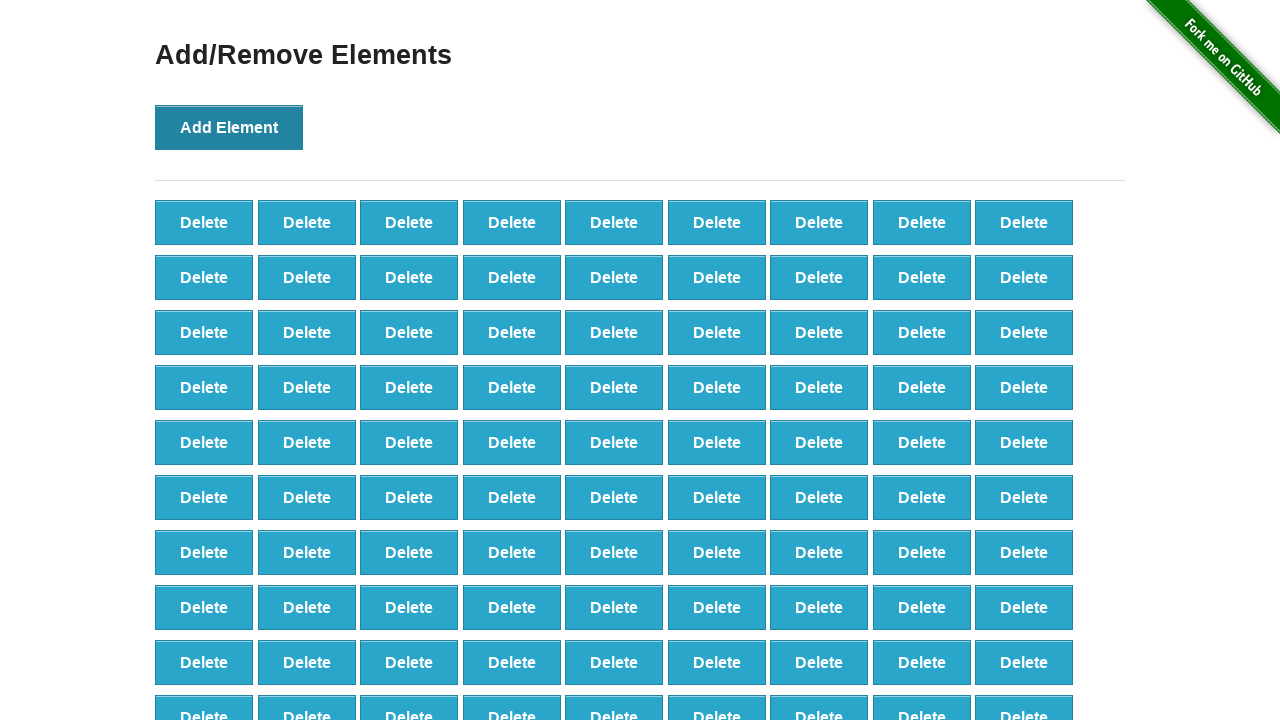

Clicked 'Add Element' button (iteration 98/100) at (229, 127) on button[onclick='addElement()']
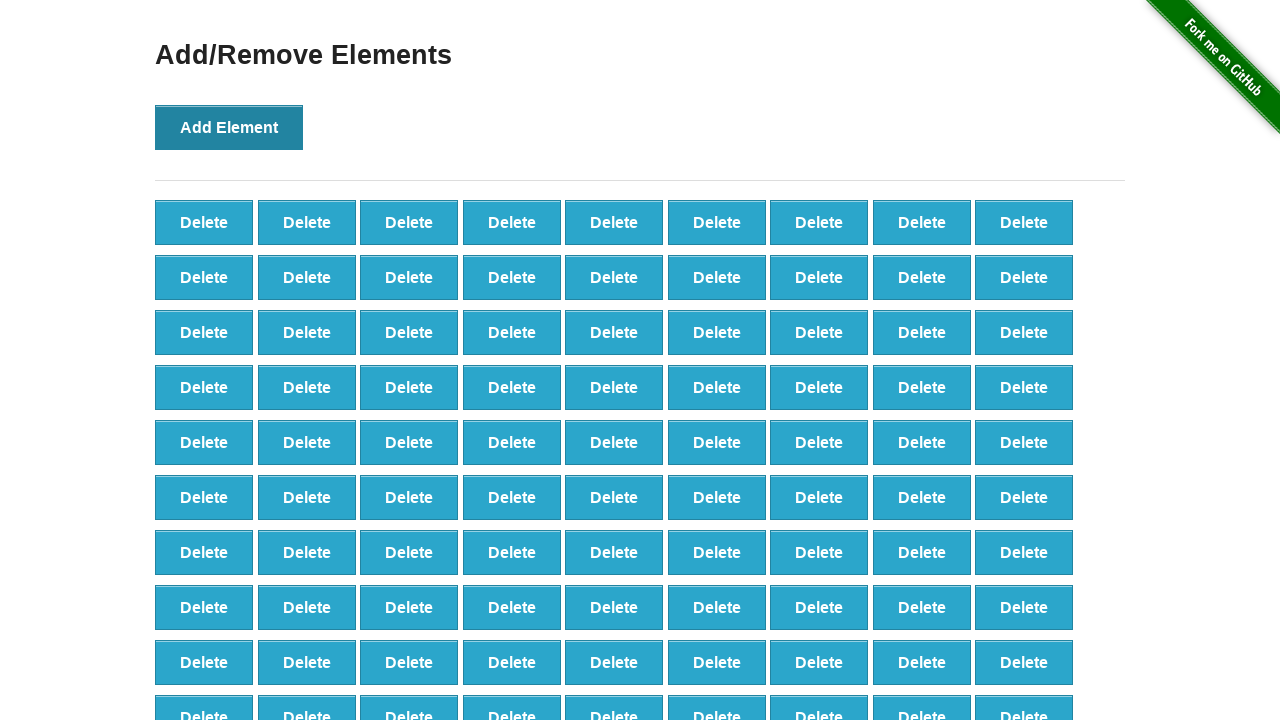

Clicked 'Add Element' button (iteration 99/100) at (229, 127) on button[onclick='addElement()']
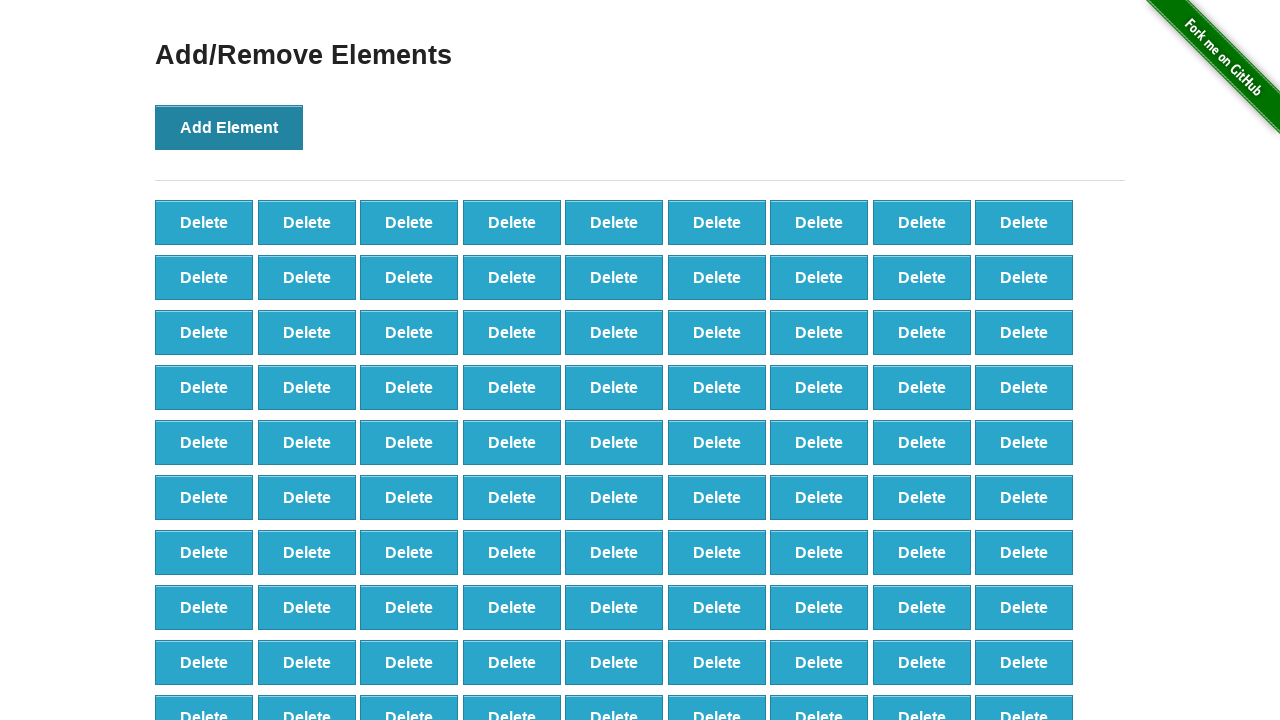

Clicked 'Add Element' button (iteration 100/100) at (229, 127) on button[onclick='addElement()']
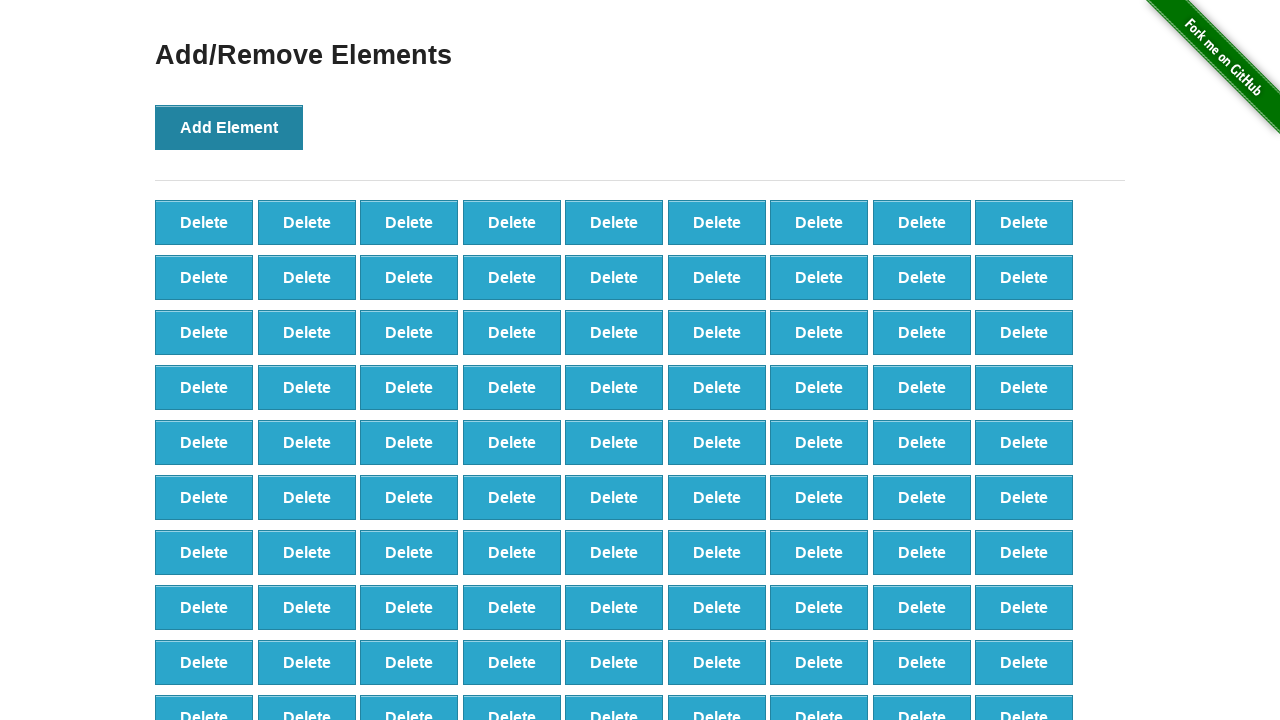

Retrieved all delete buttons after adding 100 elements
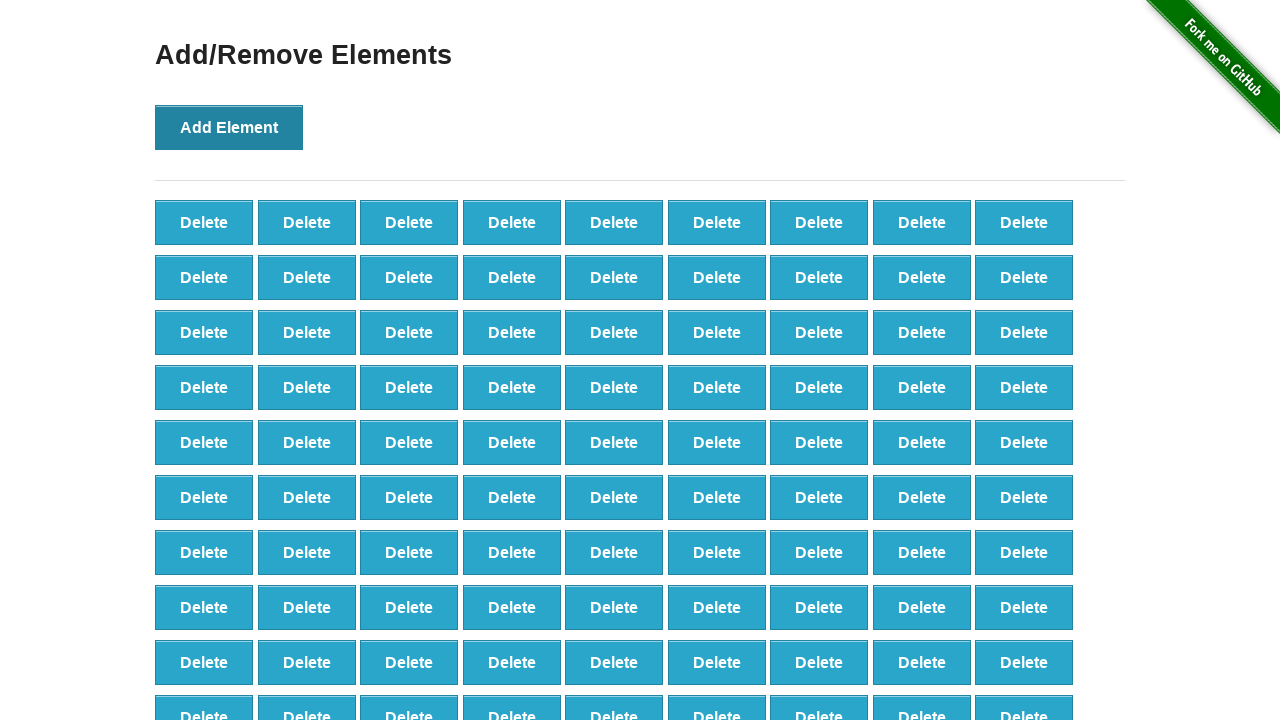

Counted 100 delete buttons before deletion
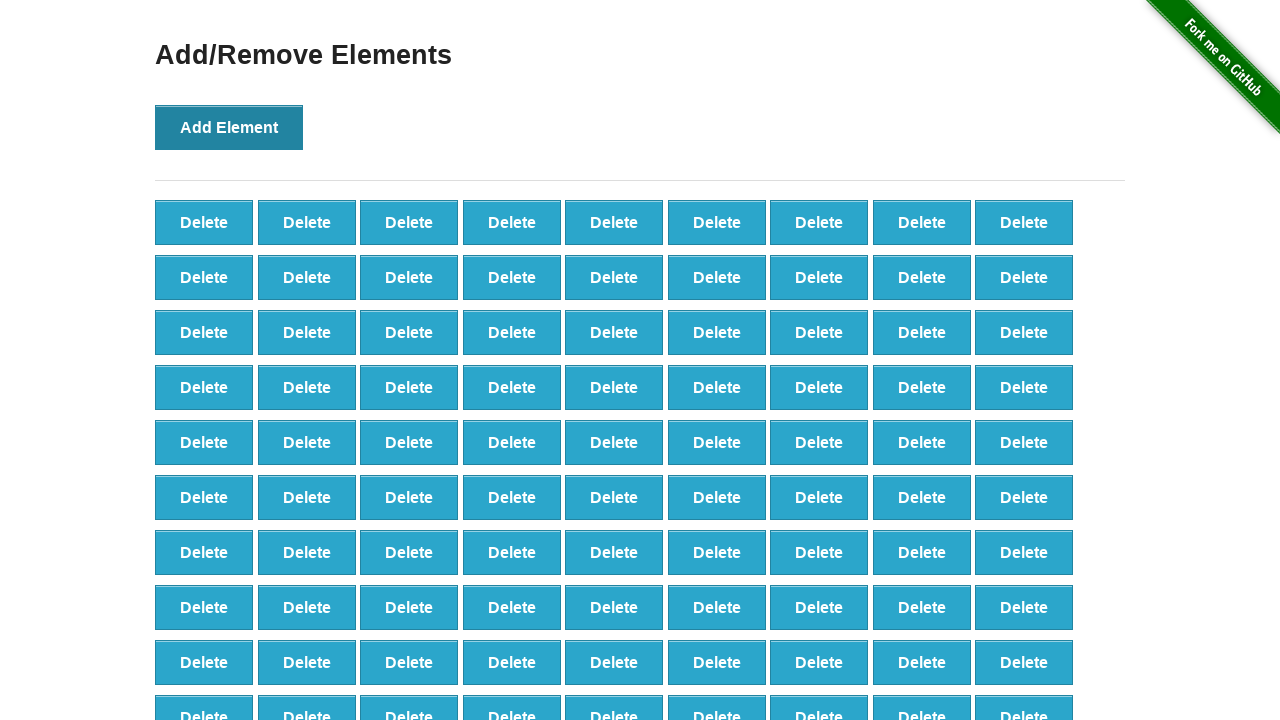

Clicked delete button (iteration 1/60) at (204, 222) on button[onclick='deleteElement()'] >> nth=0
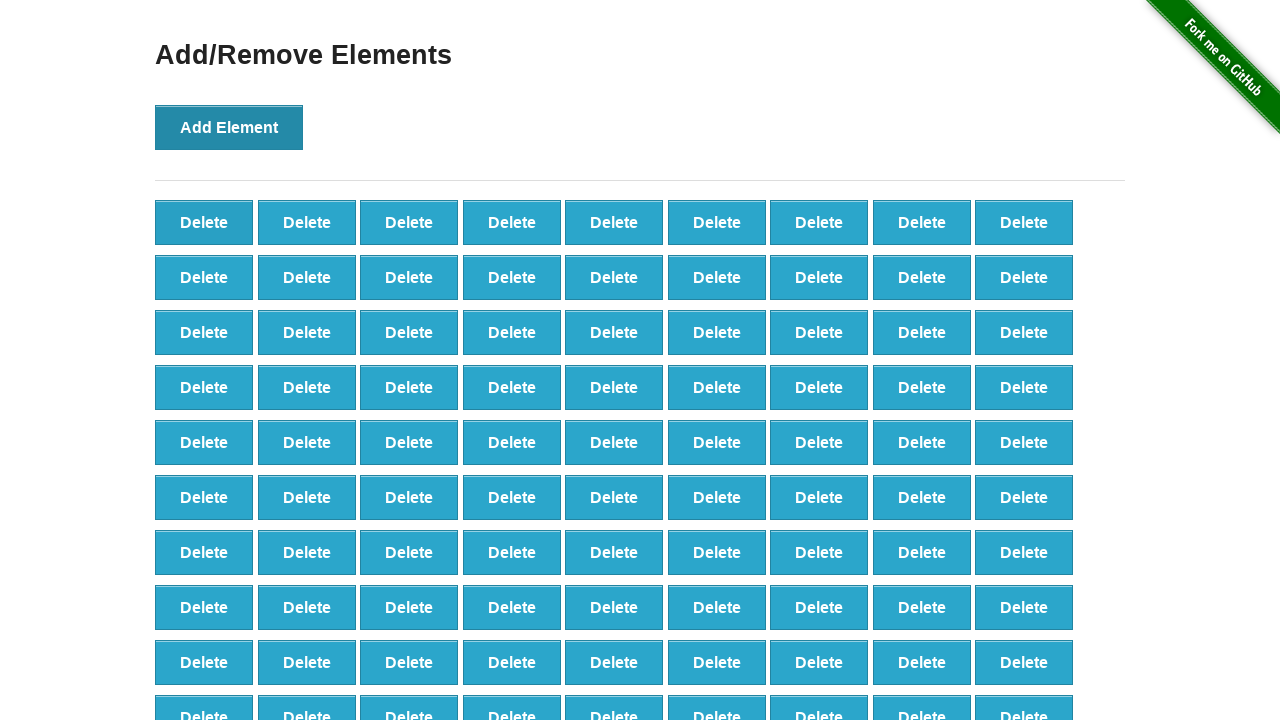

Clicked delete button (iteration 2/60) at (204, 222) on button[onclick='deleteElement()'] >> nth=0
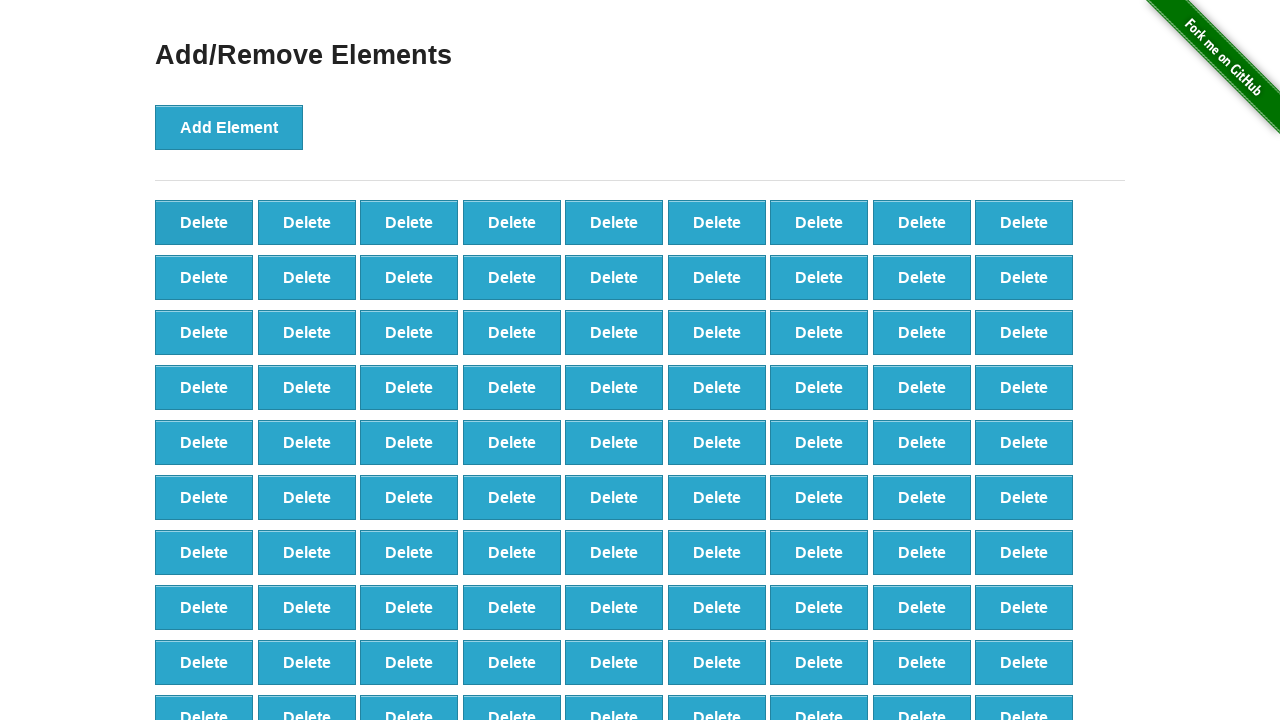

Clicked delete button (iteration 3/60) at (204, 222) on button[onclick='deleteElement()'] >> nth=0
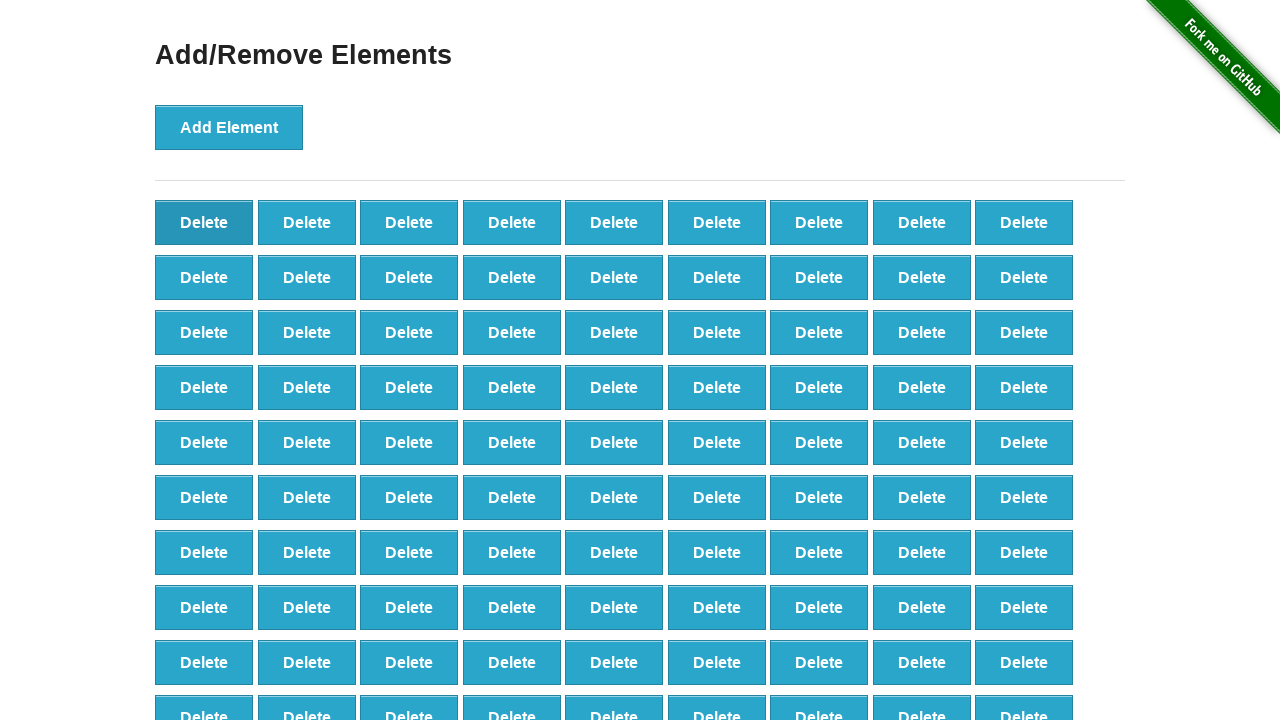

Clicked delete button (iteration 4/60) at (204, 222) on button[onclick='deleteElement()'] >> nth=0
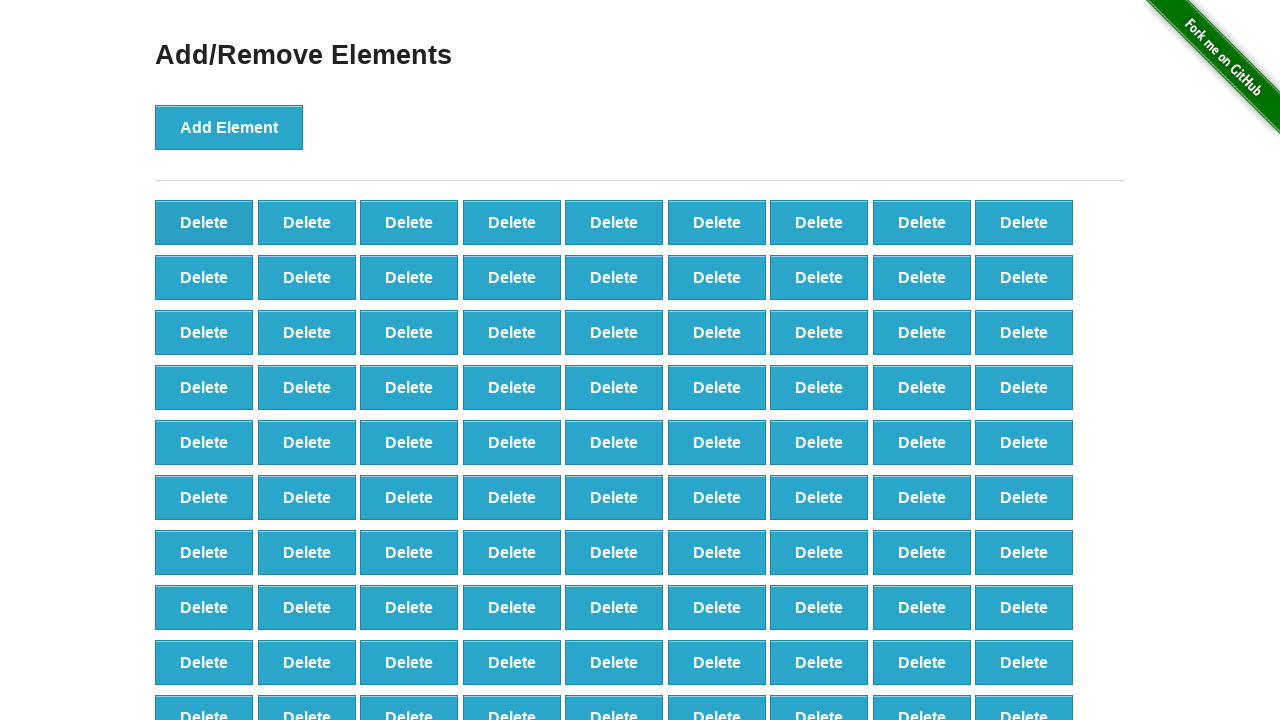

Clicked delete button (iteration 5/60) at (204, 222) on button[onclick='deleteElement()'] >> nth=0
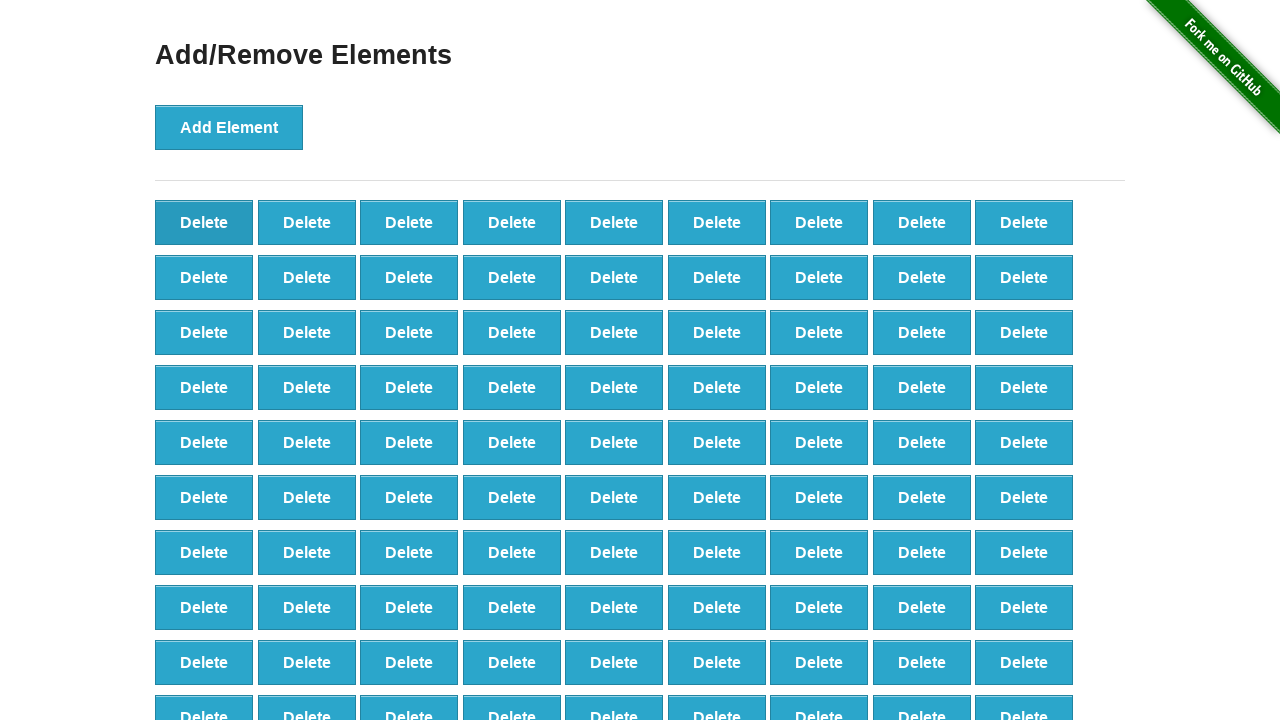

Clicked delete button (iteration 6/60) at (204, 222) on button[onclick='deleteElement()'] >> nth=0
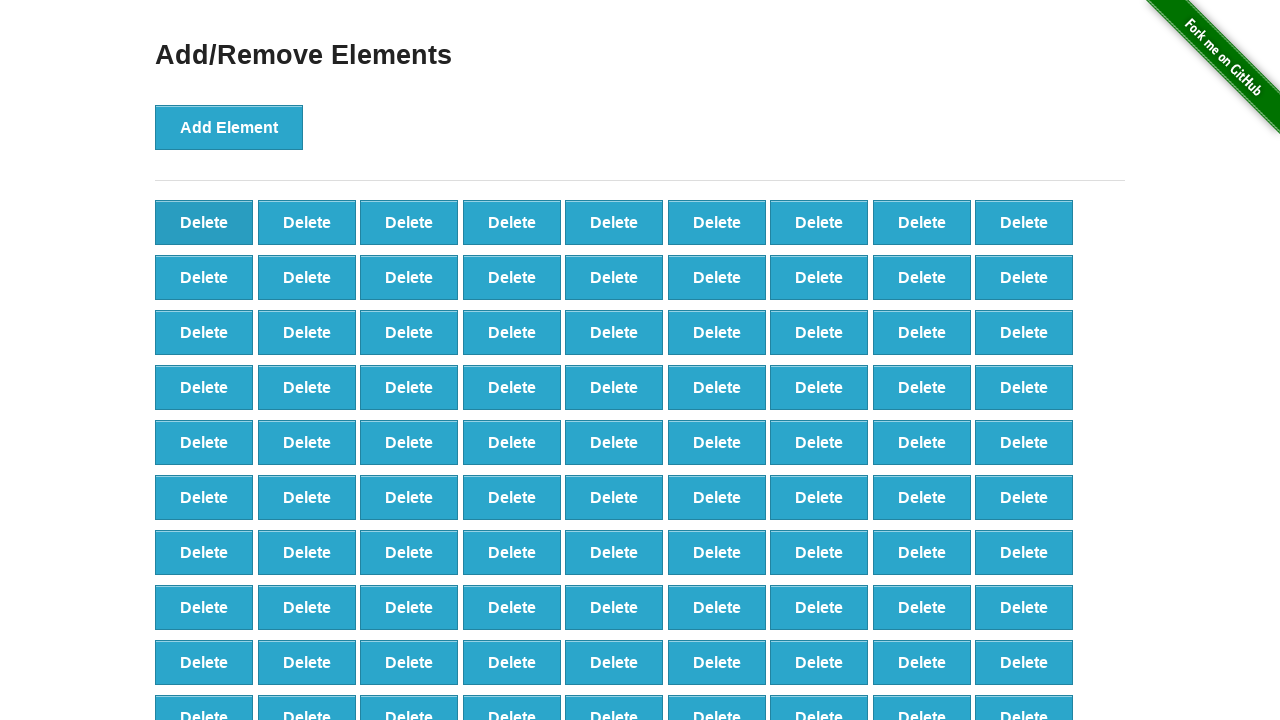

Clicked delete button (iteration 7/60) at (204, 222) on button[onclick='deleteElement()'] >> nth=0
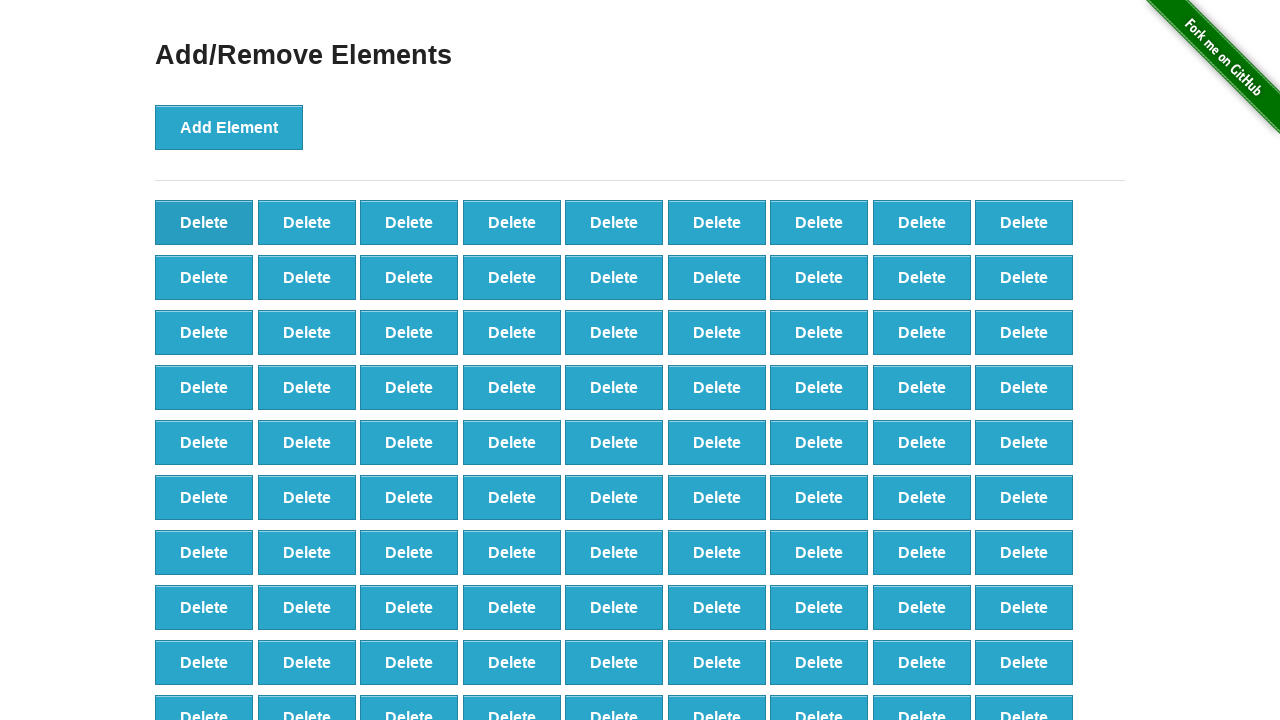

Clicked delete button (iteration 8/60) at (204, 222) on button[onclick='deleteElement()'] >> nth=0
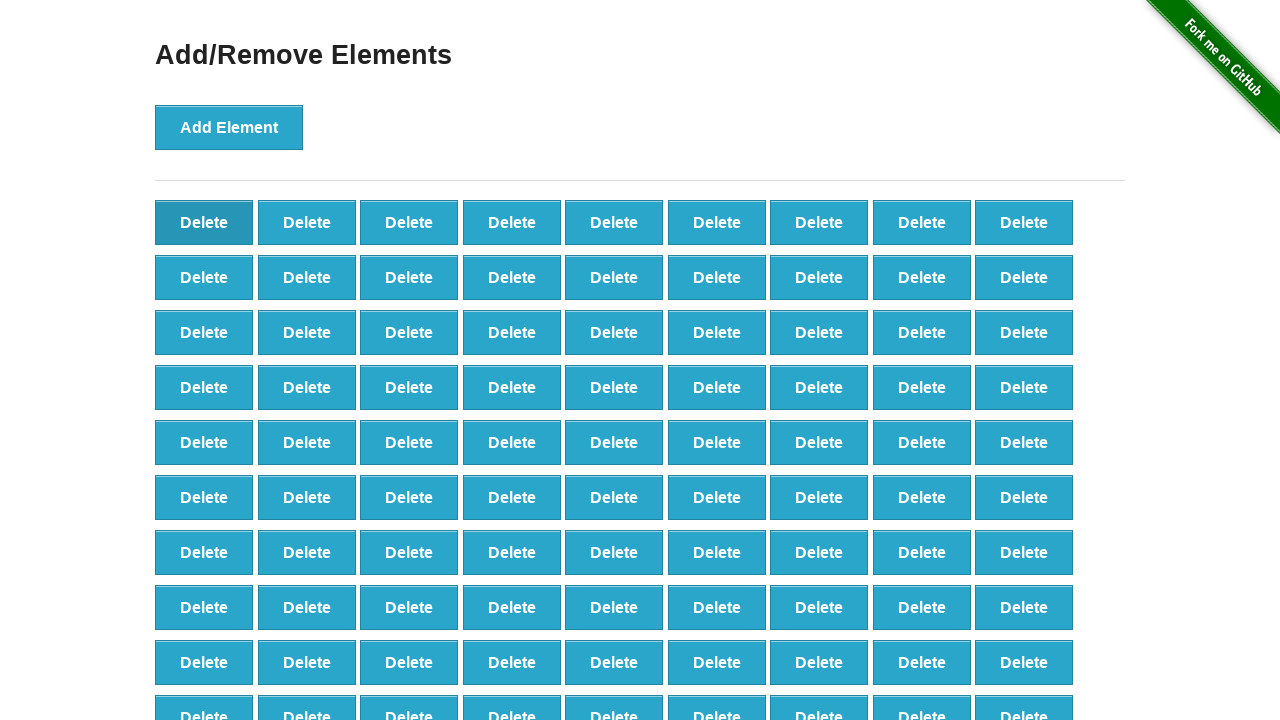

Clicked delete button (iteration 9/60) at (204, 222) on button[onclick='deleteElement()'] >> nth=0
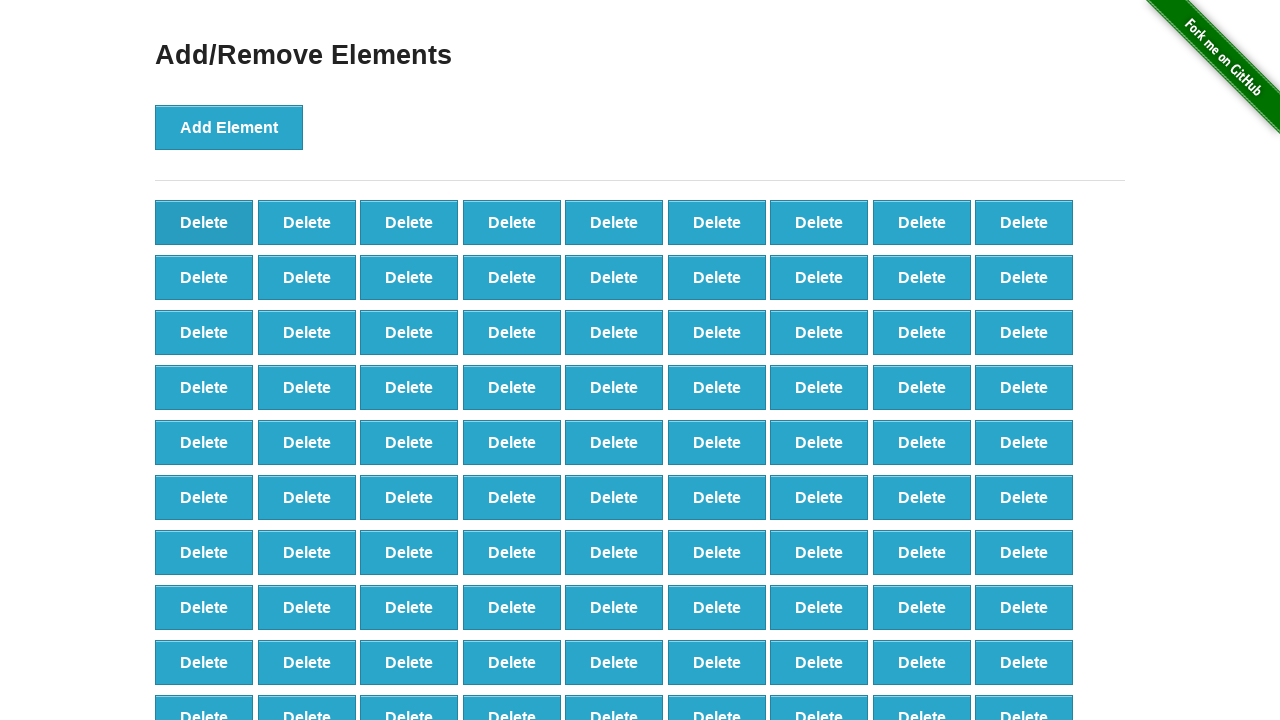

Clicked delete button (iteration 10/60) at (204, 222) on button[onclick='deleteElement()'] >> nth=0
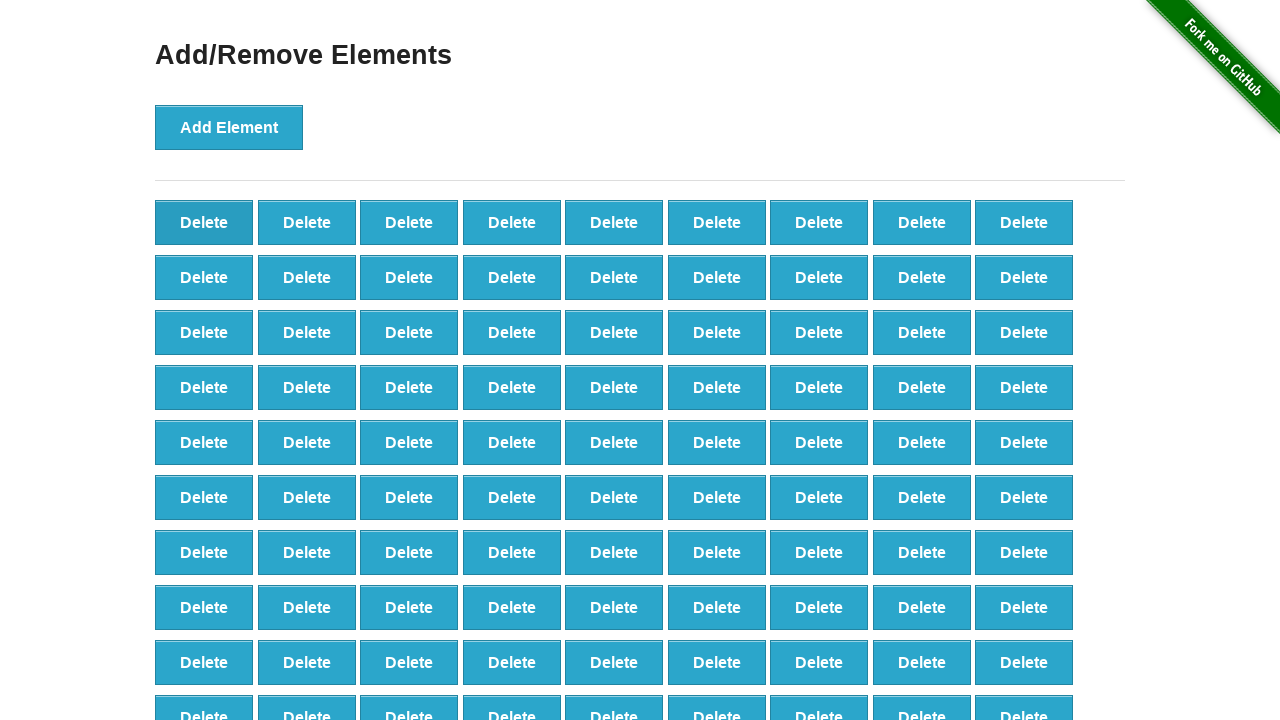

Clicked delete button (iteration 11/60) at (204, 222) on button[onclick='deleteElement()'] >> nth=0
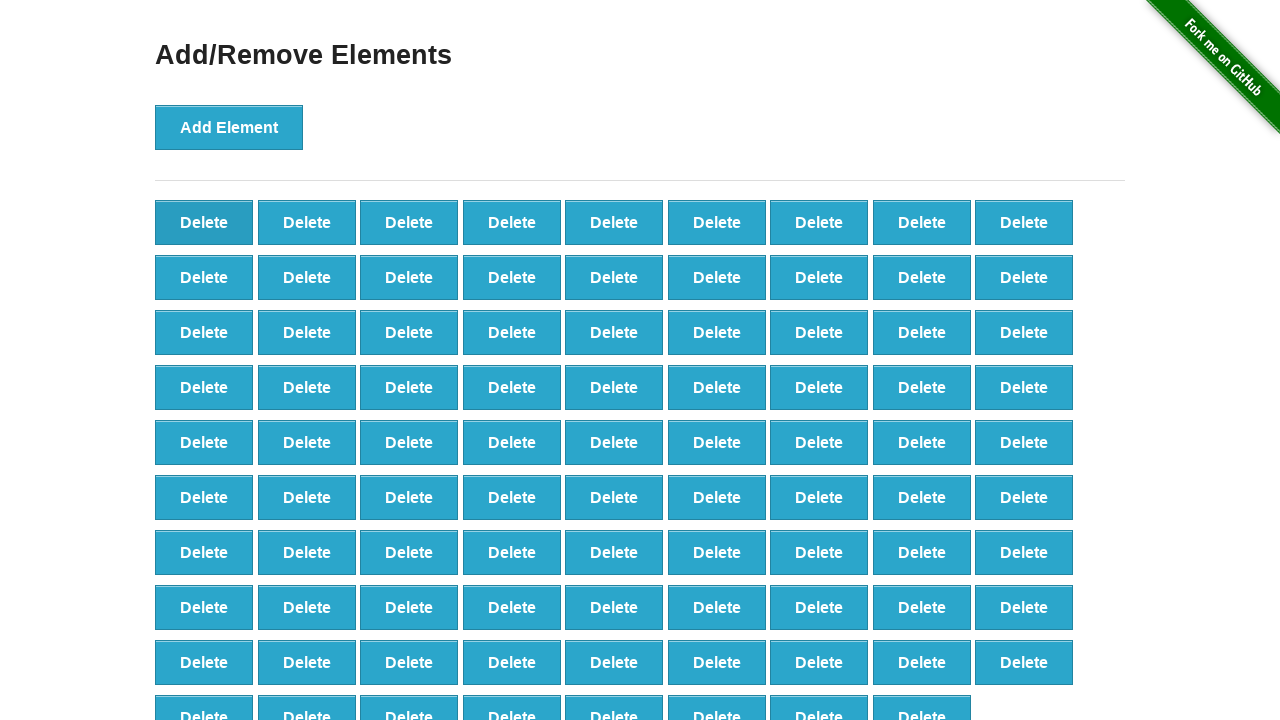

Clicked delete button (iteration 12/60) at (204, 222) on button[onclick='deleteElement()'] >> nth=0
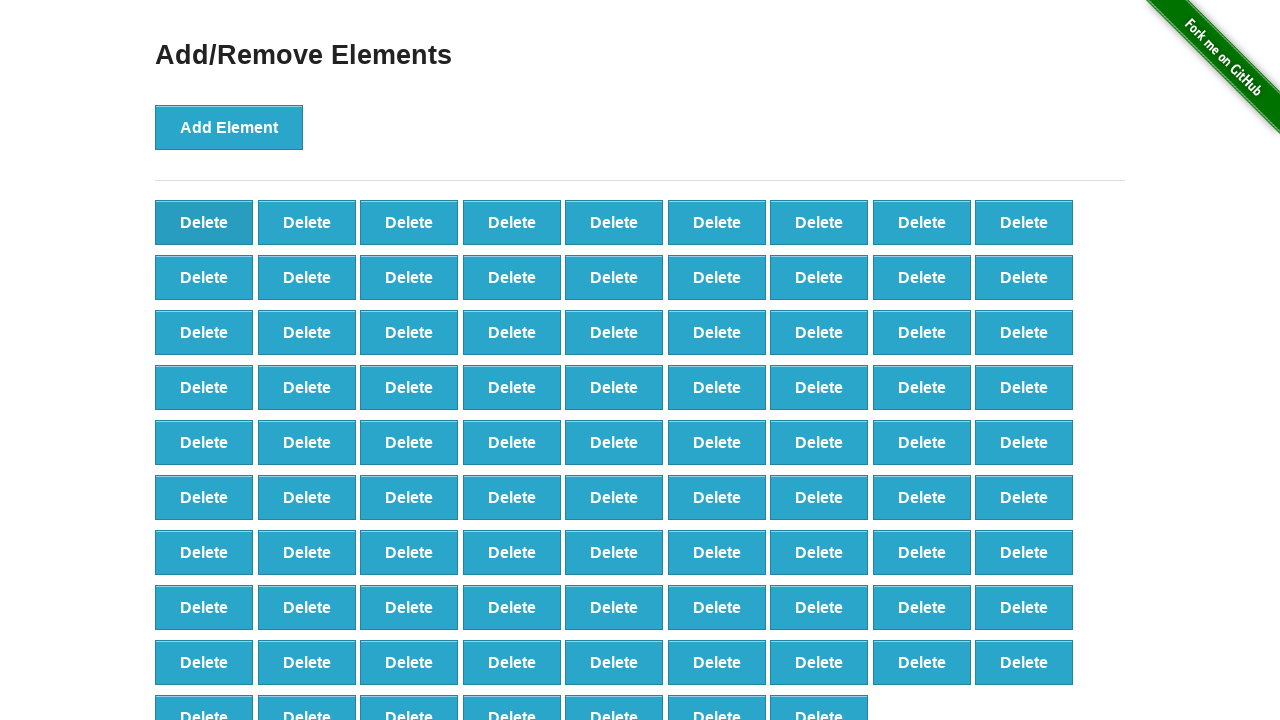

Clicked delete button (iteration 13/60) at (204, 222) on button[onclick='deleteElement()'] >> nth=0
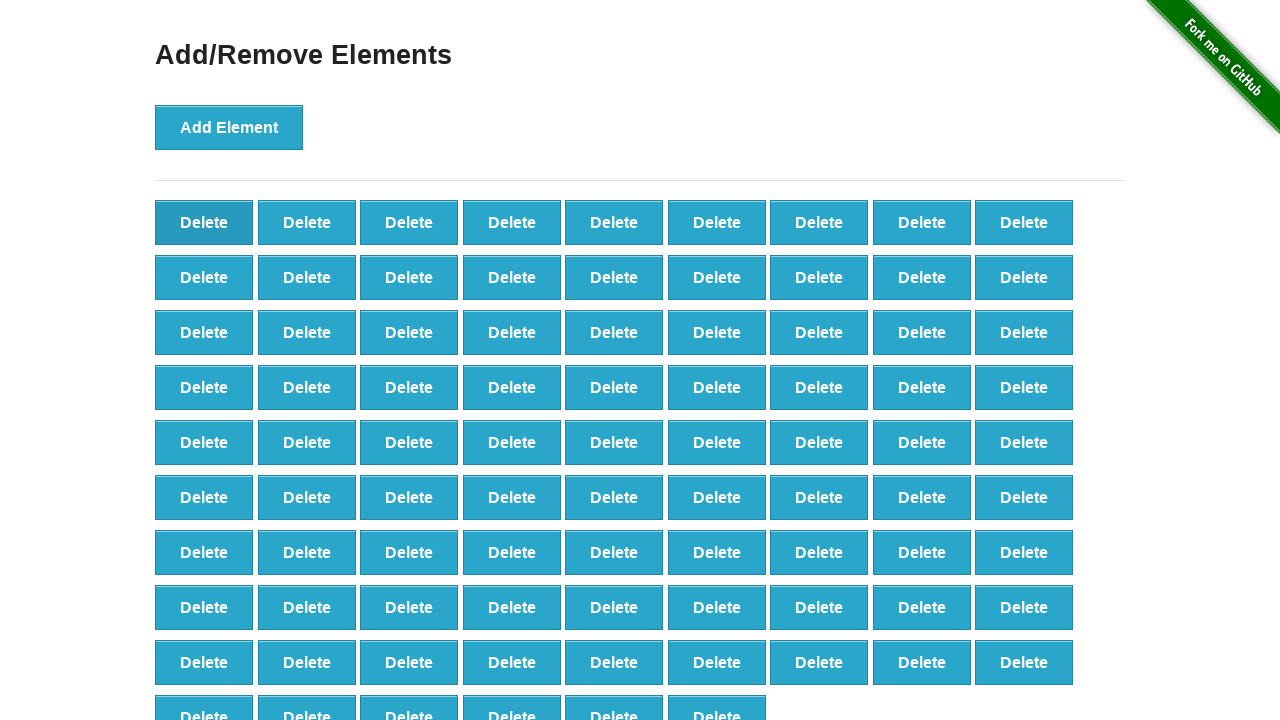

Clicked delete button (iteration 14/60) at (204, 222) on button[onclick='deleteElement()'] >> nth=0
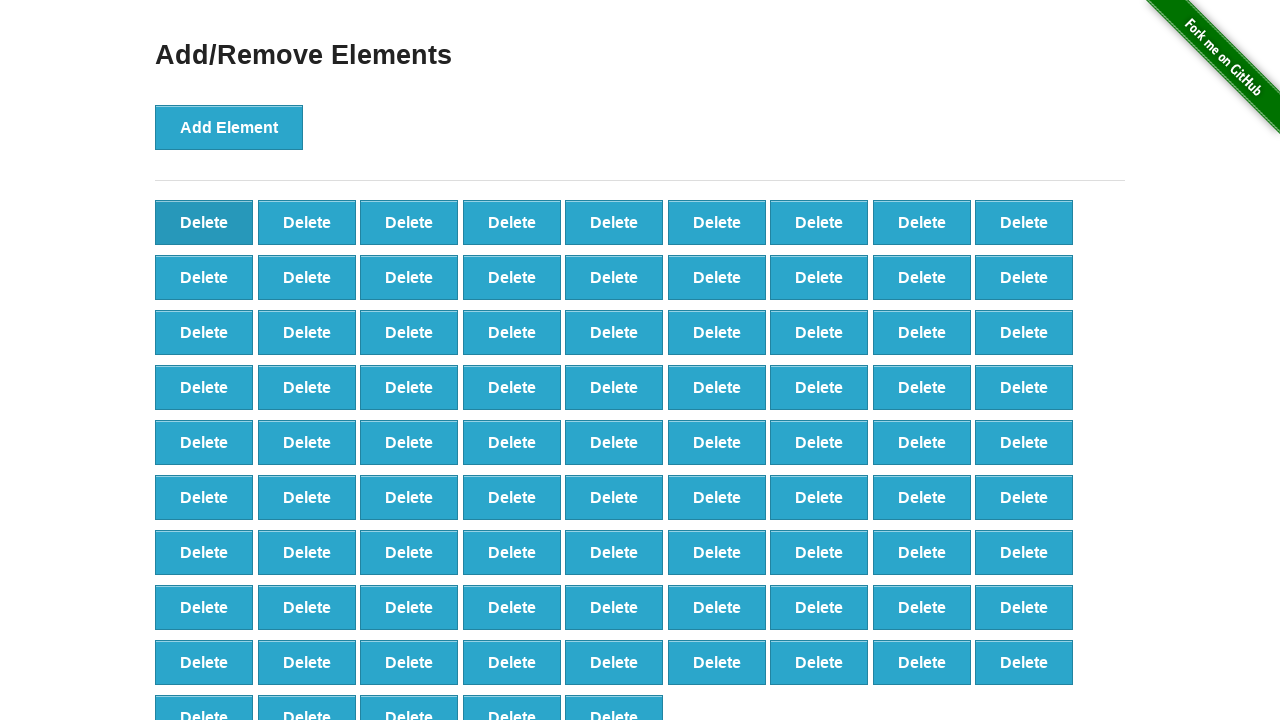

Clicked delete button (iteration 15/60) at (204, 222) on button[onclick='deleteElement()'] >> nth=0
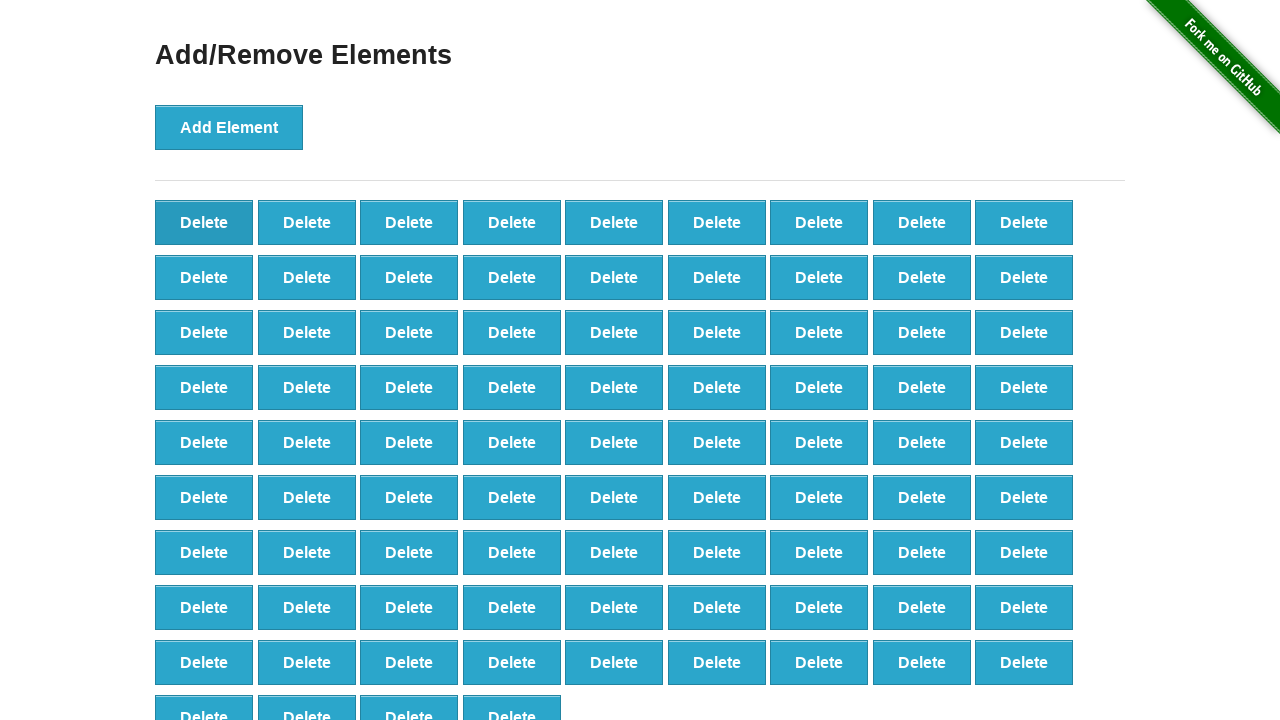

Clicked delete button (iteration 16/60) at (204, 222) on button[onclick='deleteElement()'] >> nth=0
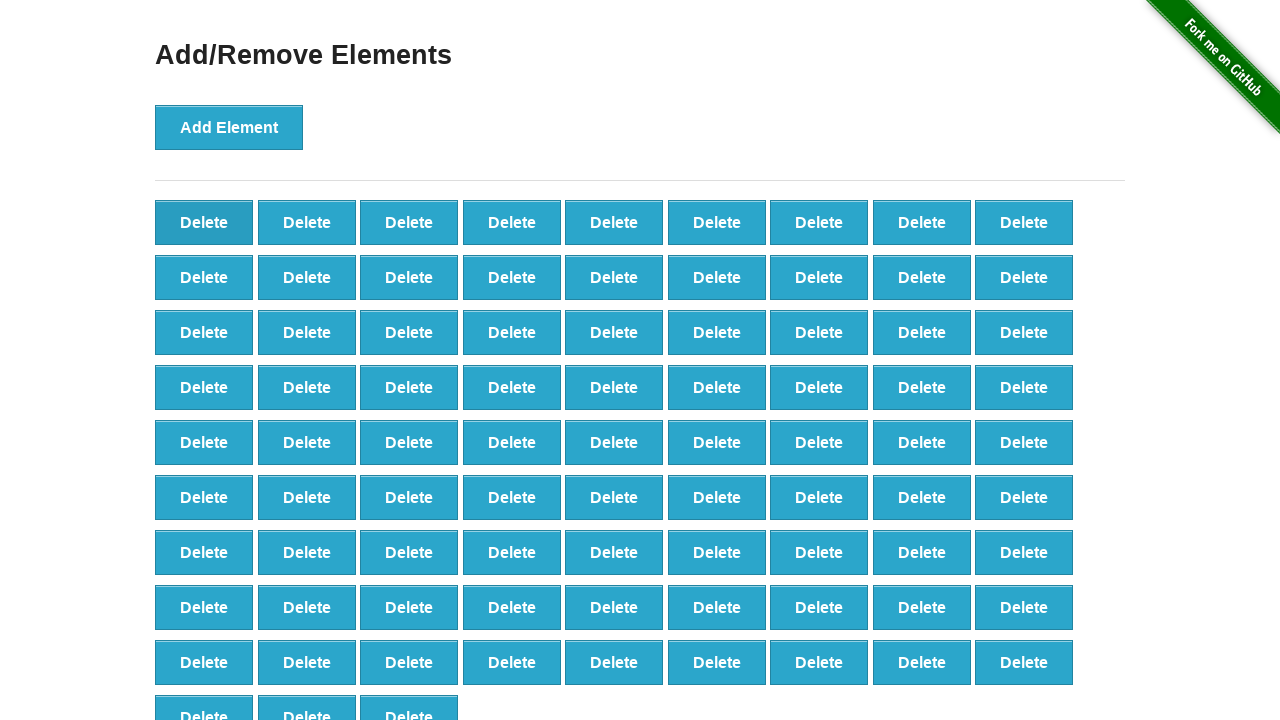

Clicked delete button (iteration 17/60) at (204, 222) on button[onclick='deleteElement()'] >> nth=0
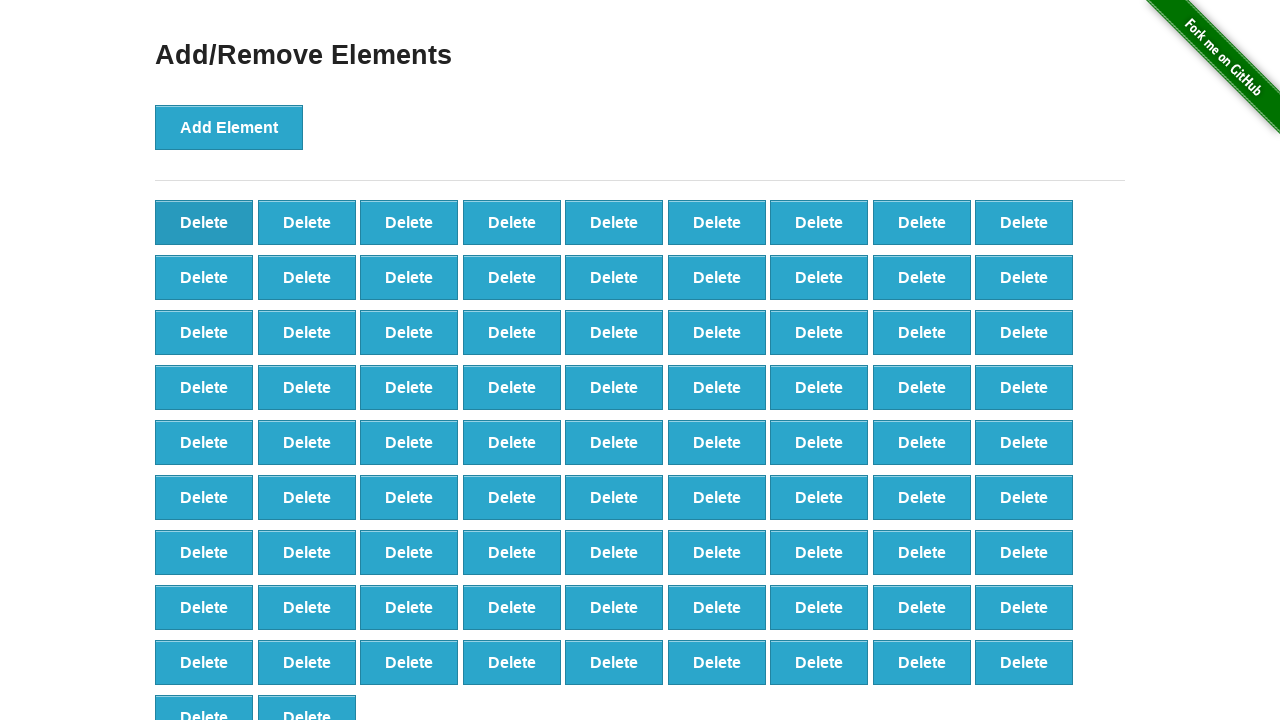

Clicked delete button (iteration 18/60) at (204, 222) on button[onclick='deleteElement()'] >> nth=0
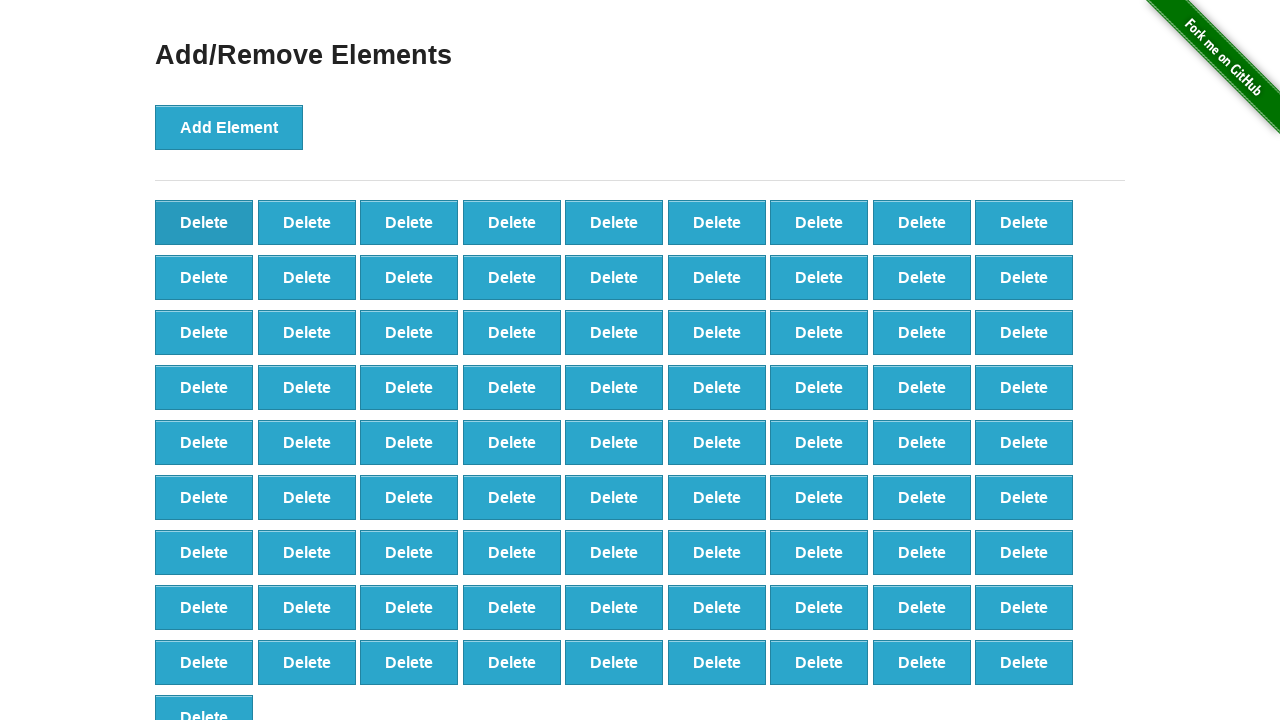

Clicked delete button (iteration 19/60) at (204, 222) on button[onclick='deleteElement()'] >> nth=0
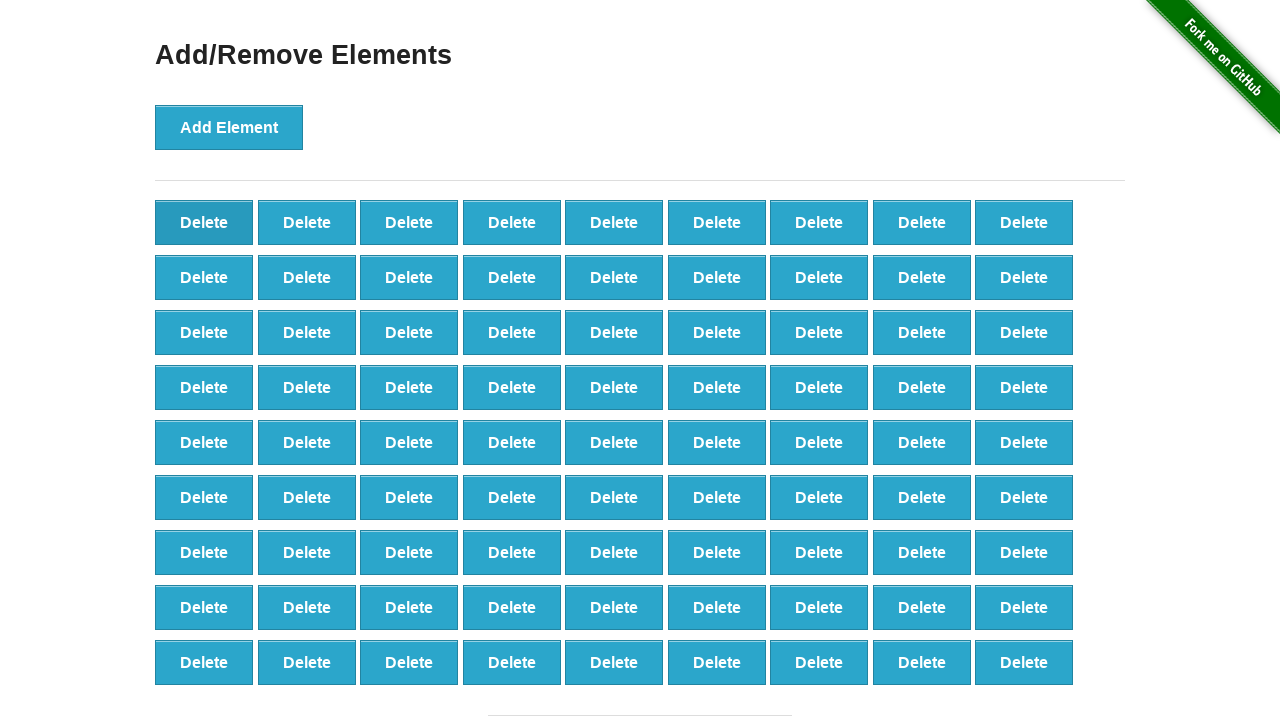

Clicked delete button (iteration 20/60) at (204, 222) on button[onclick='deleteElement()'] >> nth=0
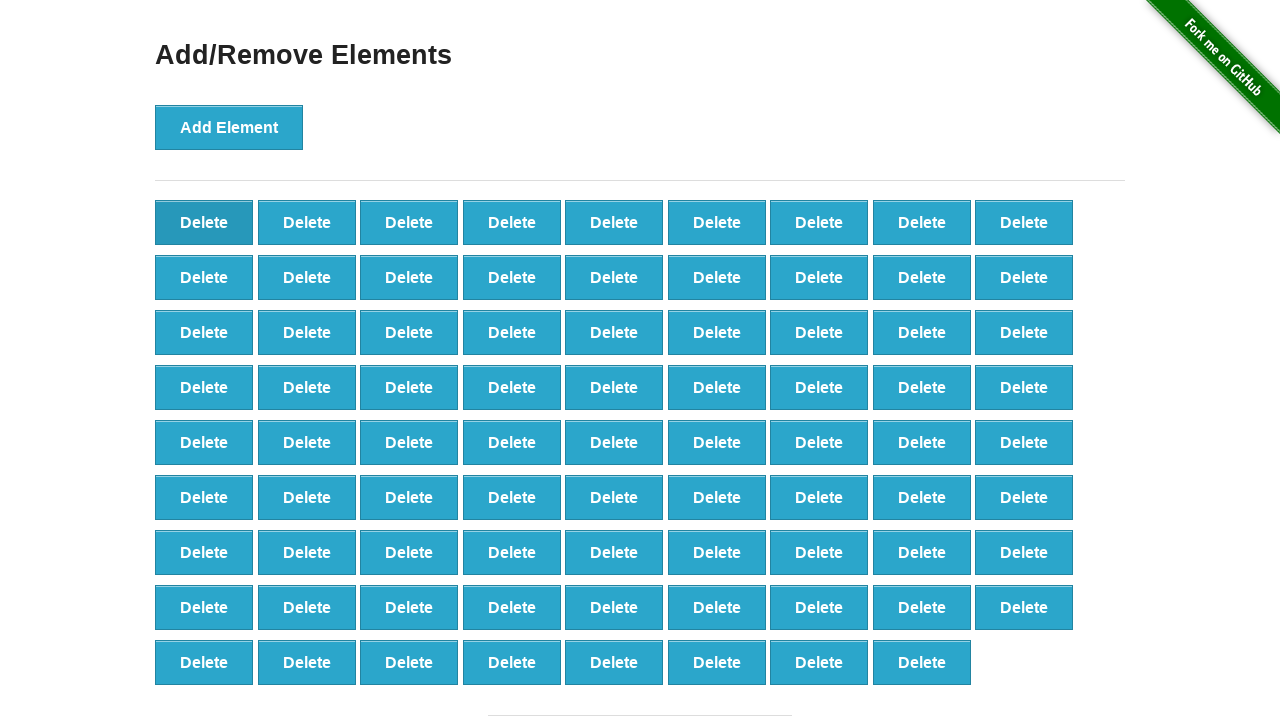

Clicked delete button (iteration 21/60) at (204, 222) on button[onclick='deleteElement()'] >> nth=0
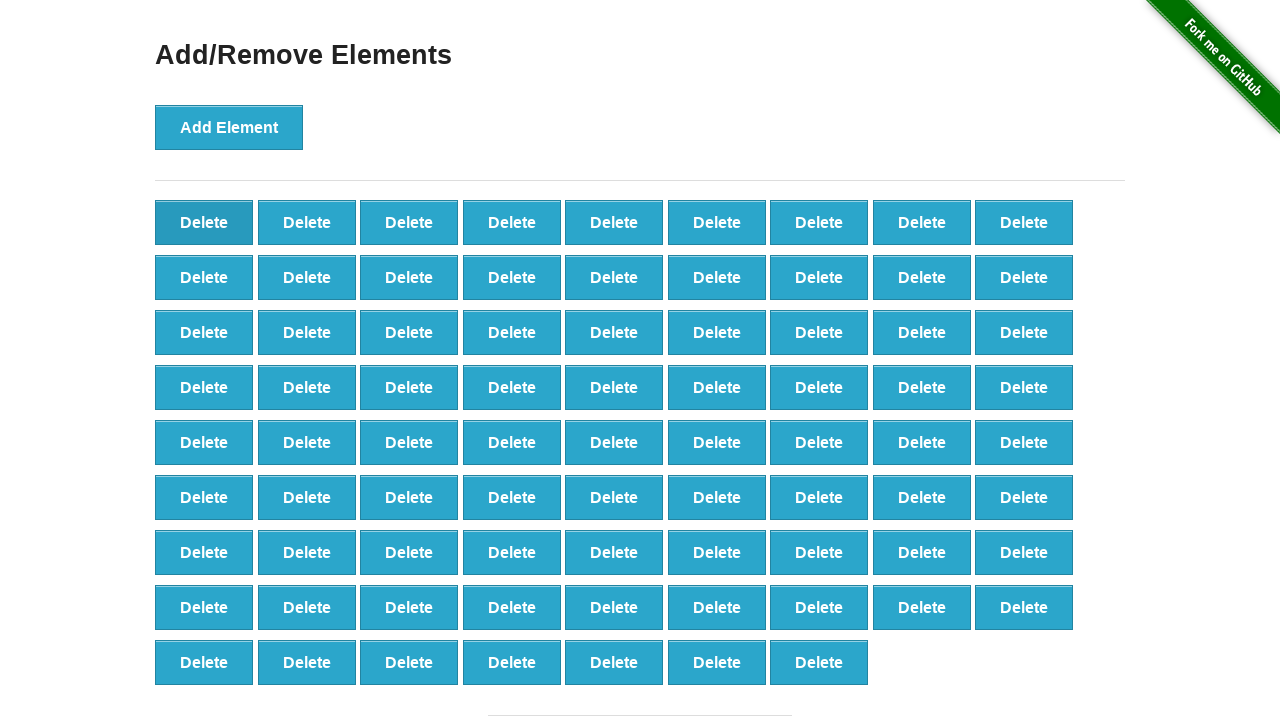

Clicked delete button (iteration 22/60) at (204, 222) on button[onclick='deleteElement()'] >> nth=0
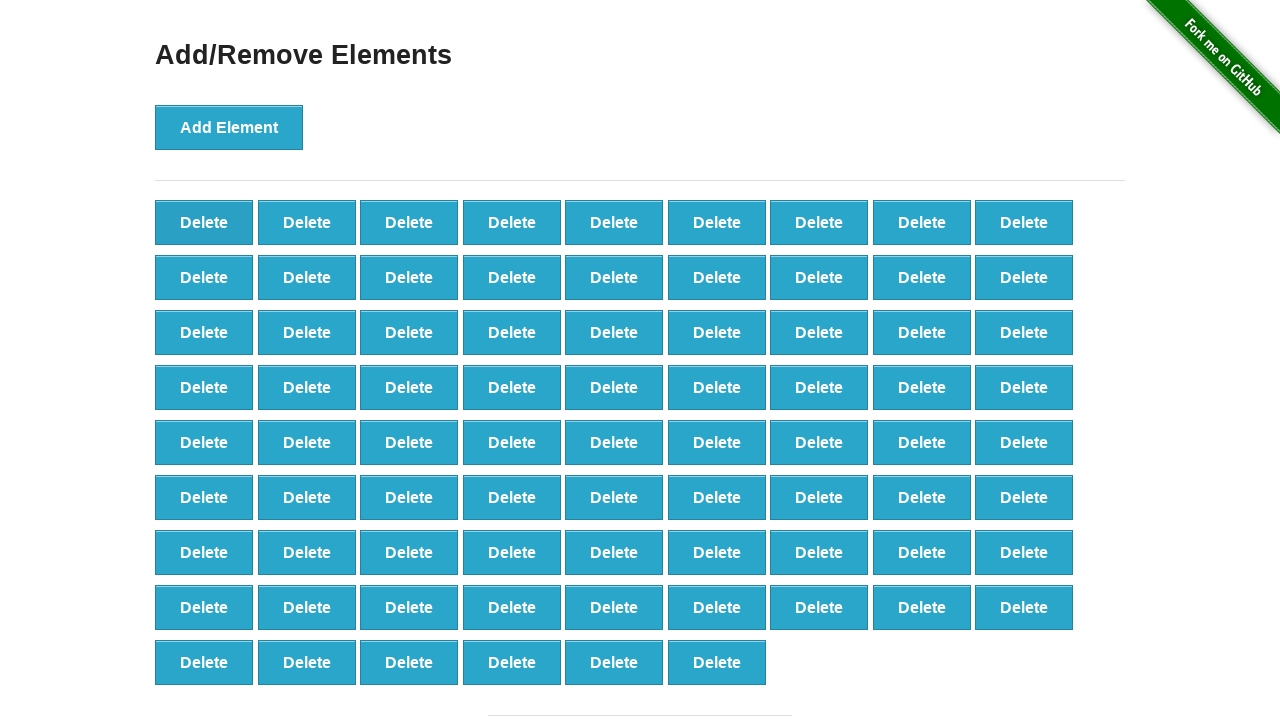

Clicked delete button (iteration 23/60) at (204, 222) on button[onclick='deleteElement()'] >> nth=0
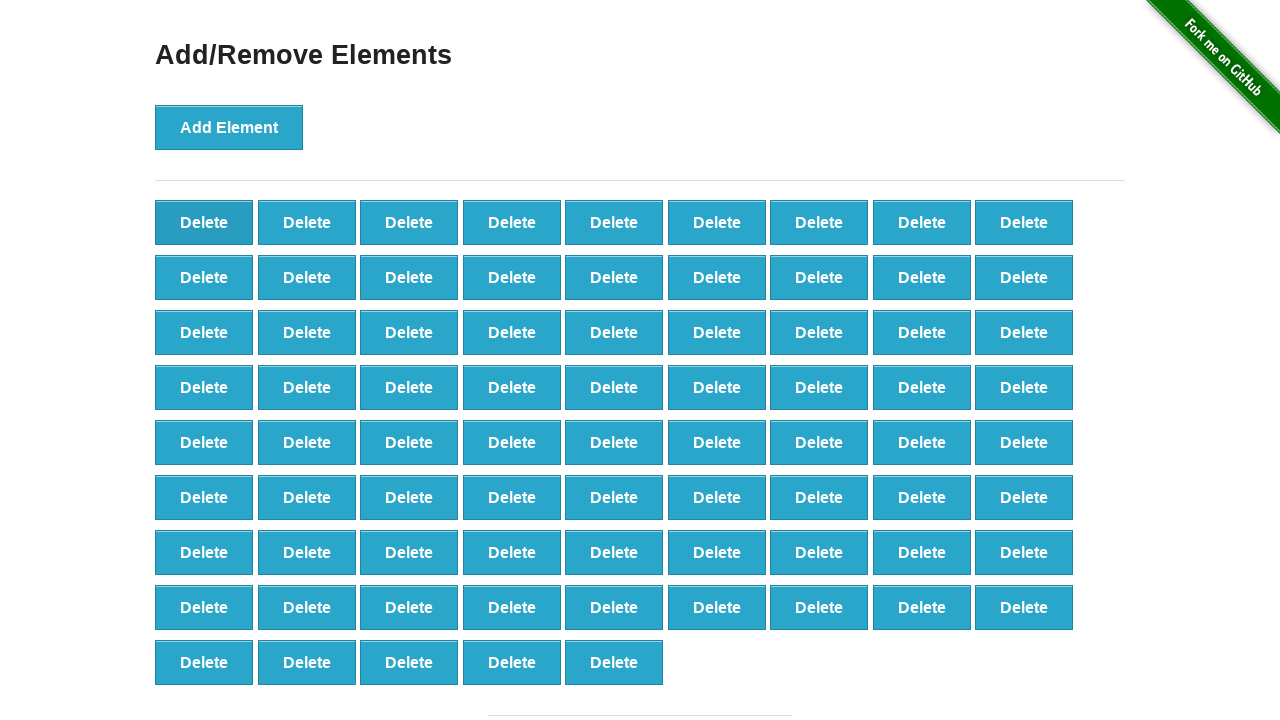

Clicked delete button (iteration 24/60) at (204, 222) on button[onclick='deleteElement()'] >> nth=0
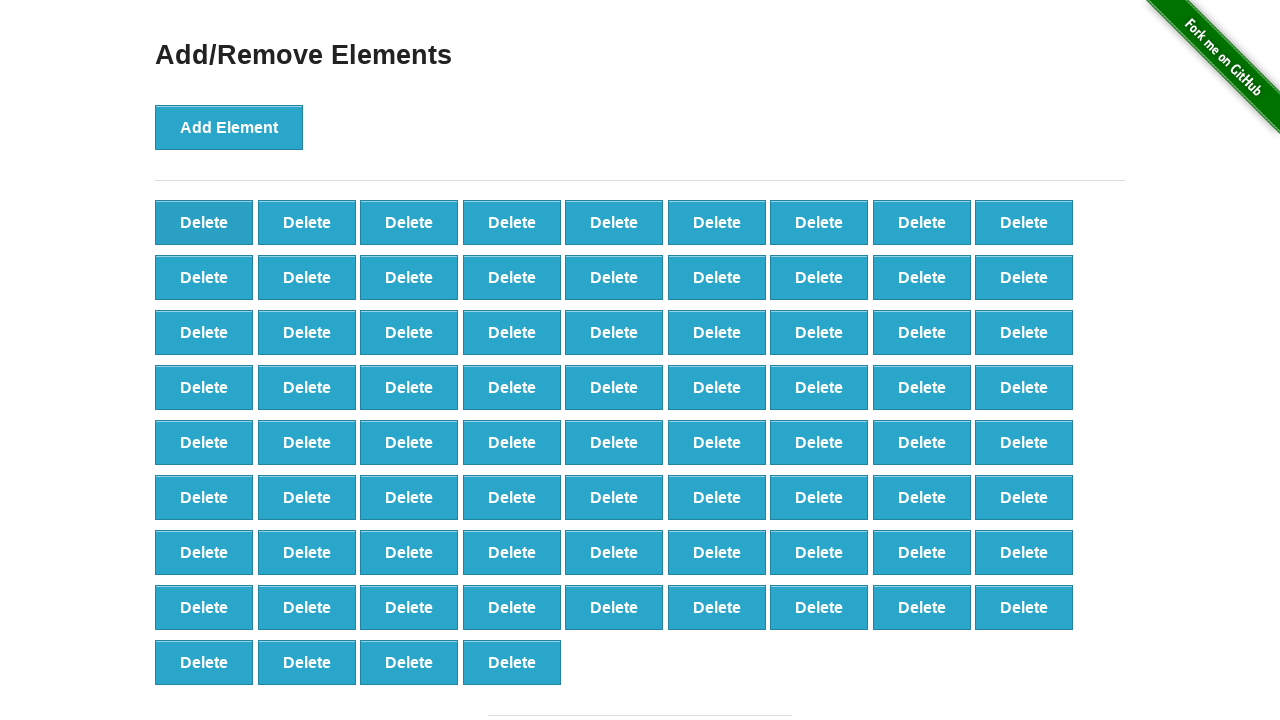

Clicked delete button (iteration 25/60) at (204, 222) on button[onclick='deleteElement()'] >> nth=0
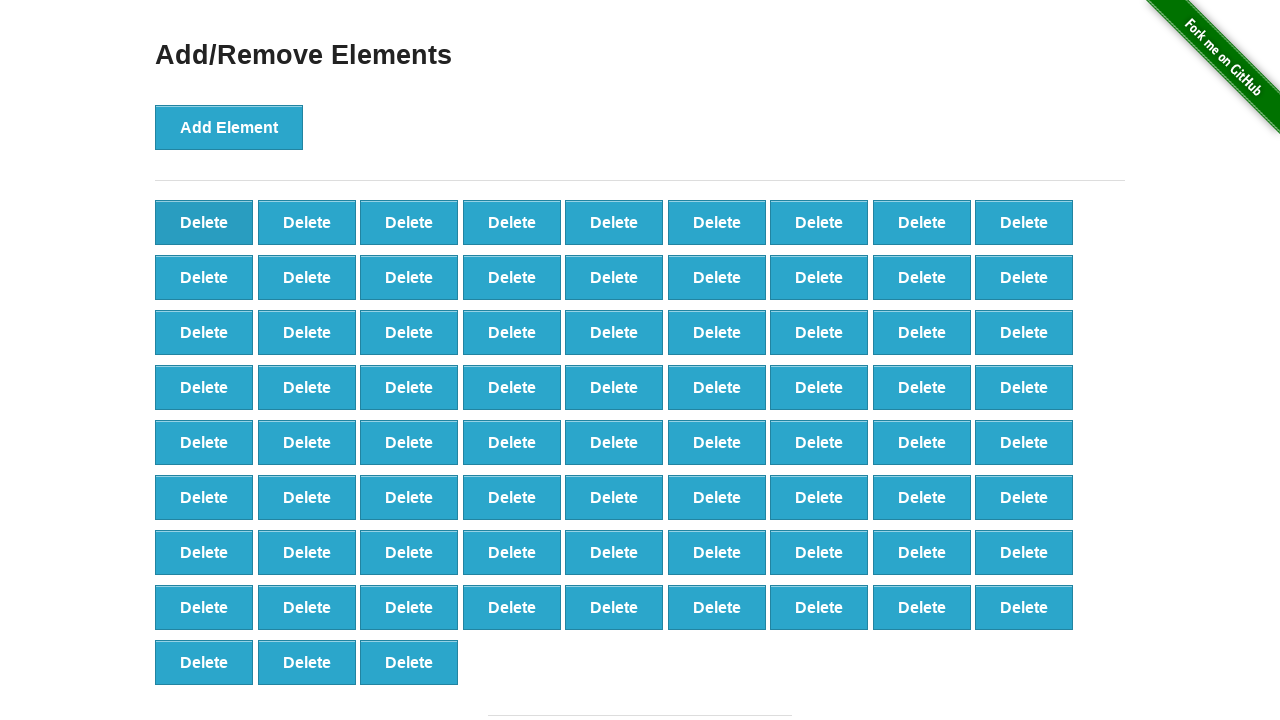

Clicked delete button (iteration 26/60) at (204, 222) on button[onclick='deleteElement()'] >> nth=0
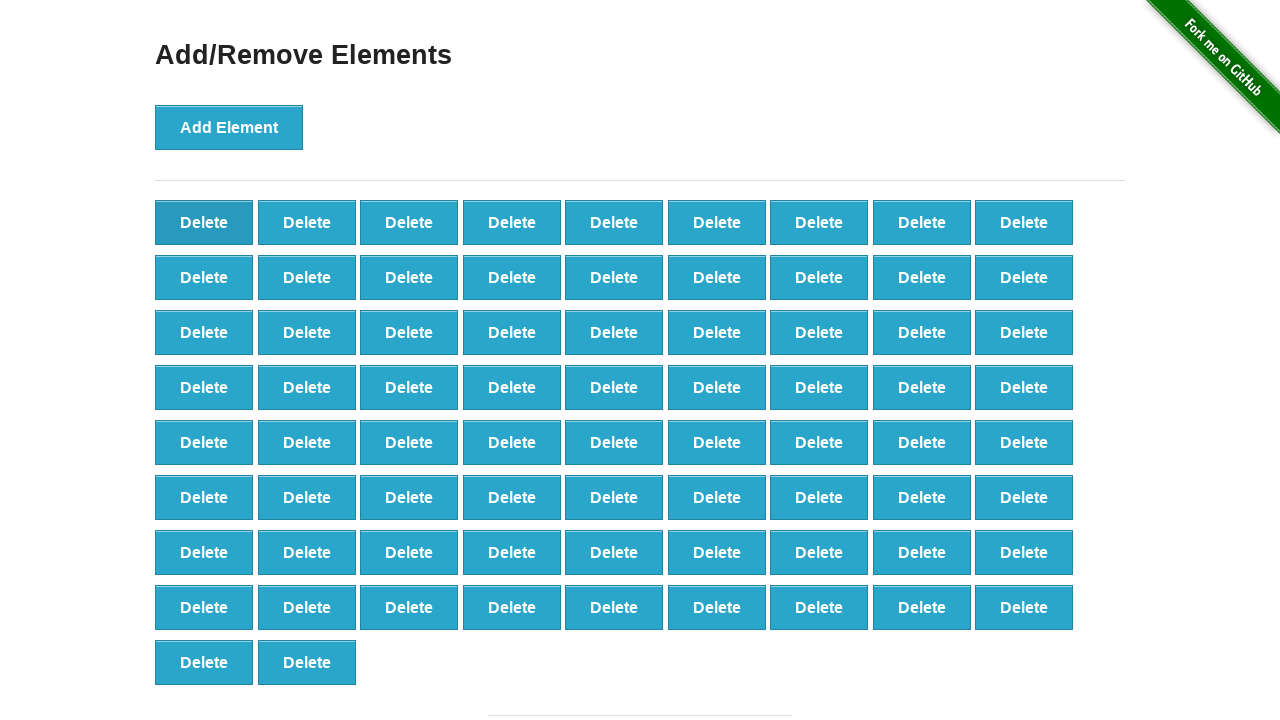

Clicked delete button (iteration 27/60) at (204, 222) on button[onclick='deleteElement()'] >> nth=0
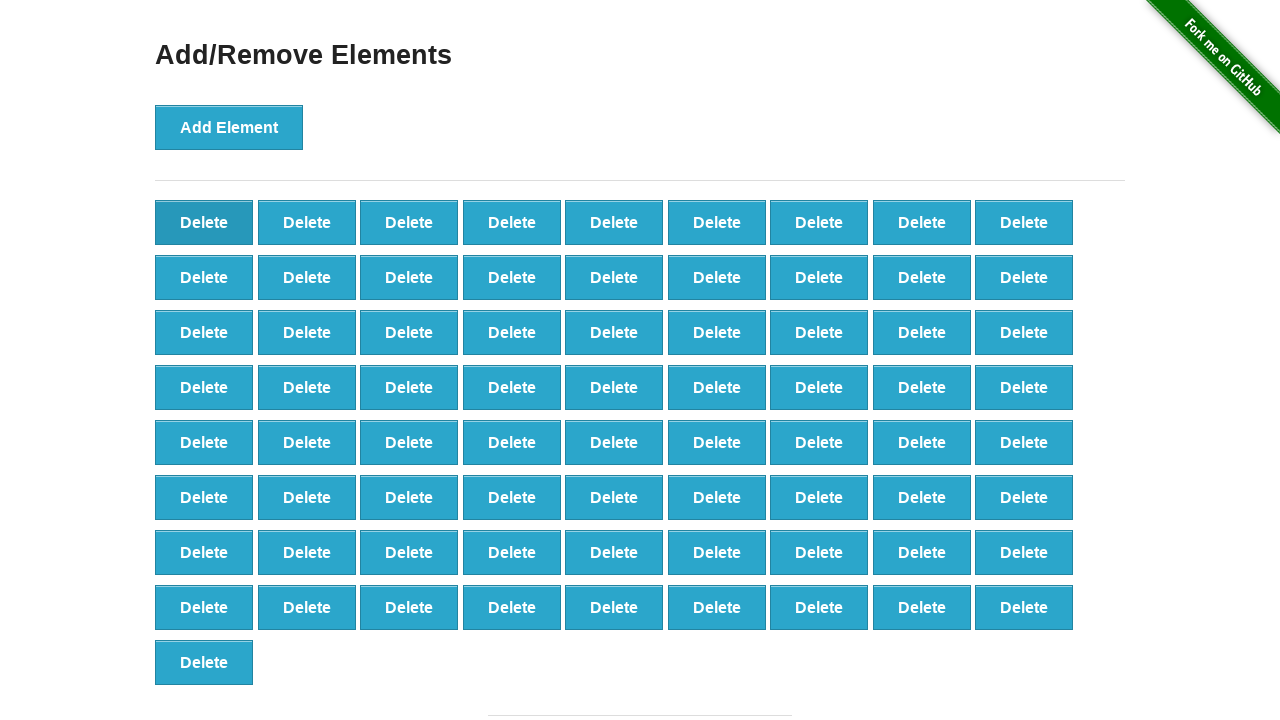

Clicked delete button (iteration 28/60) at (204, 222) on button[onclick='deleteElement()'] >> nth=0
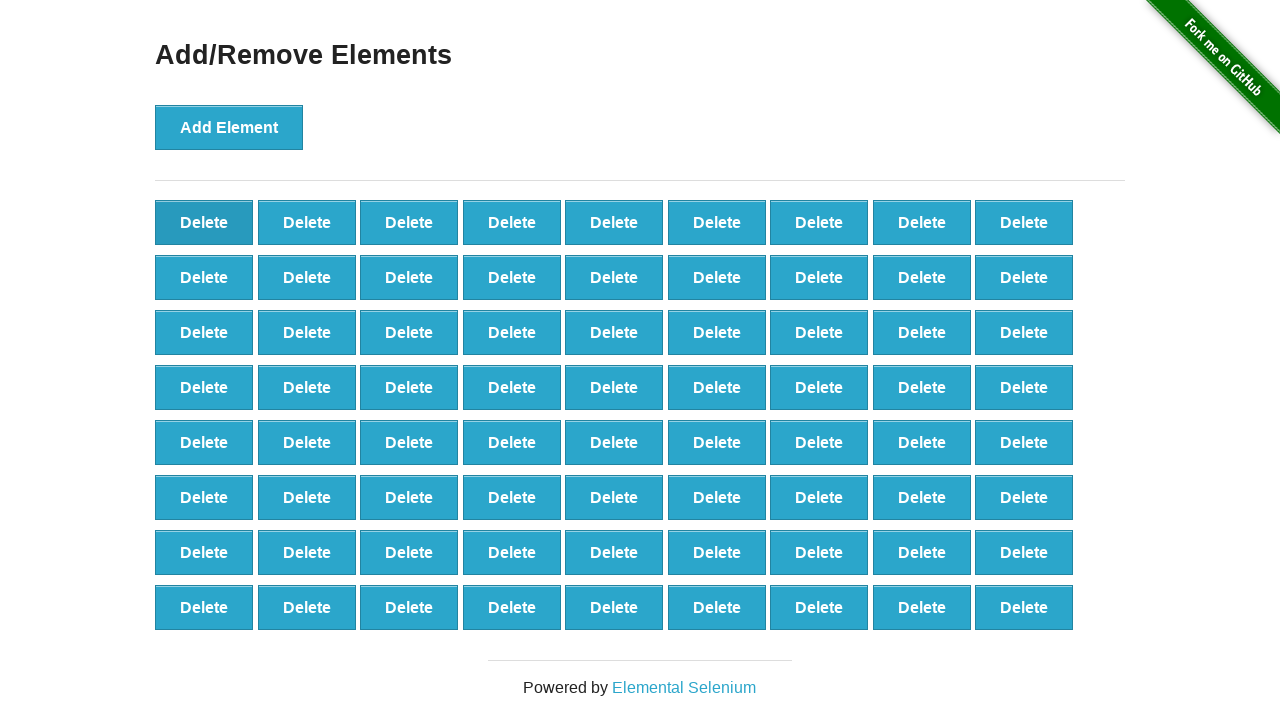

Clicked delete button (iteration 29/60) at (204, 222) on button[onclick='deleteElement()'] >> nth=0
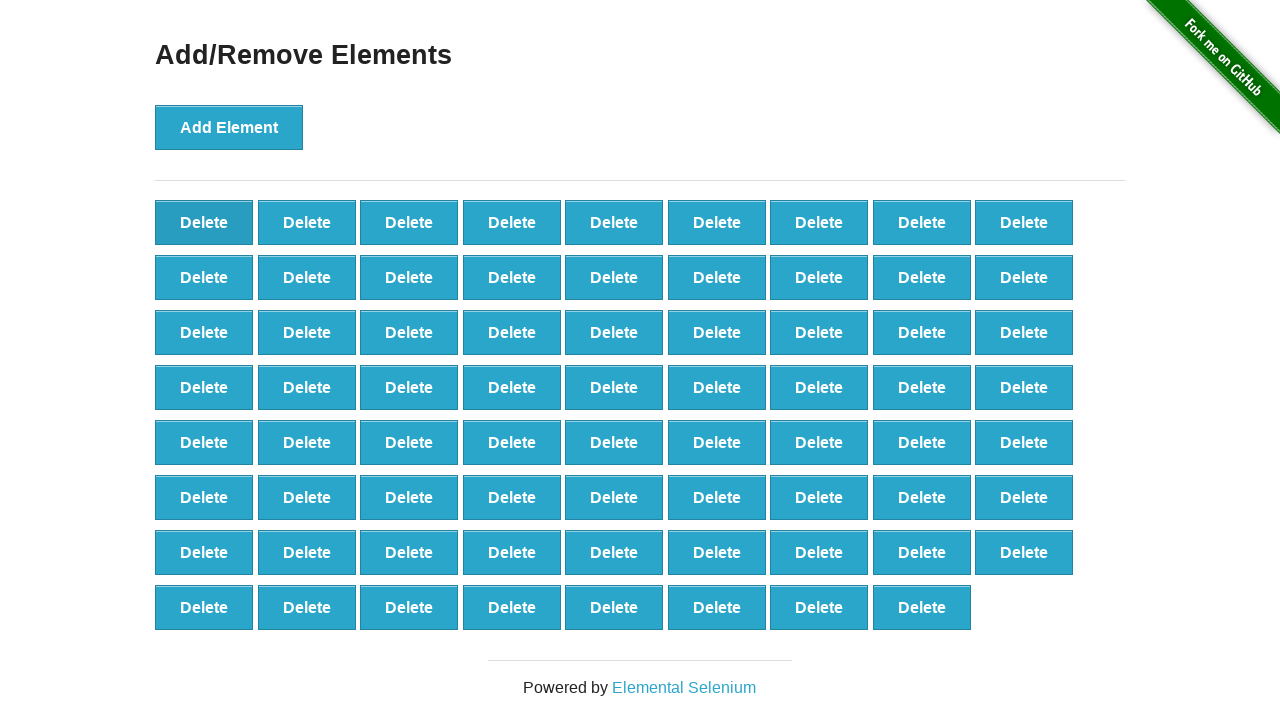

Clicked delete button (iteration 30/60) at (204, 222) on button[onclick='deleteElement()'] >> nth=0
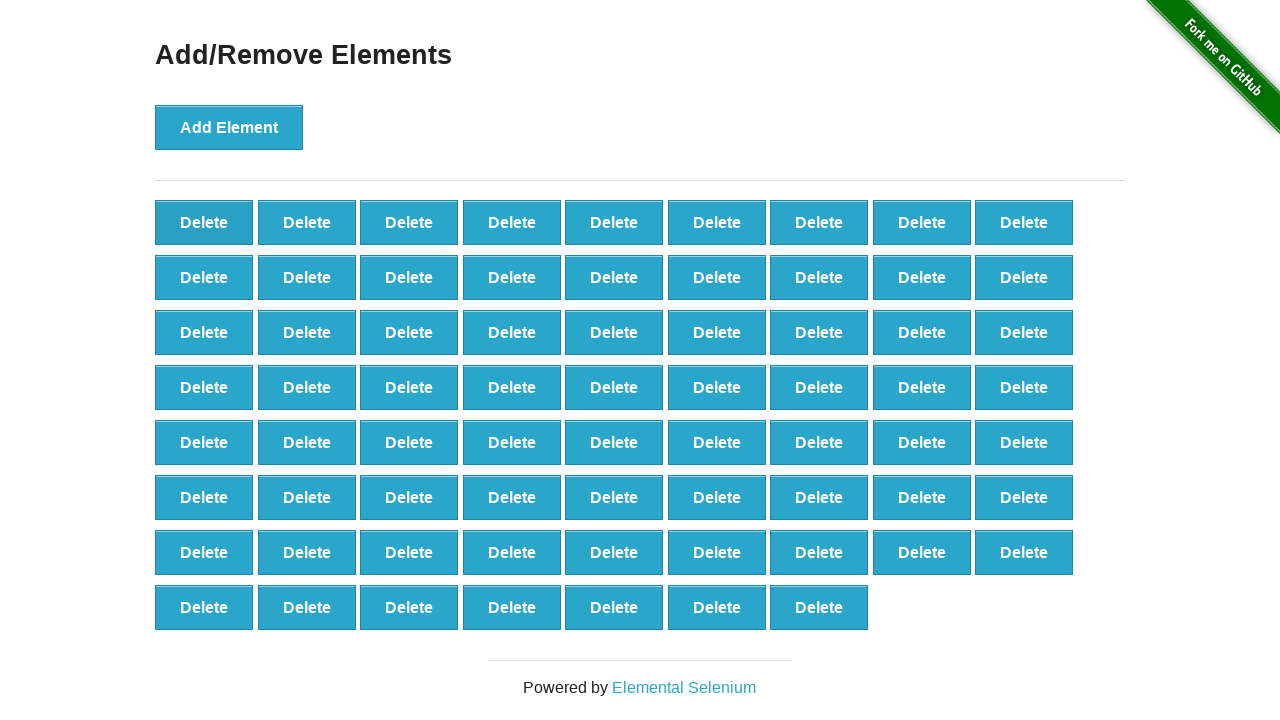

Clicked delete button (iteration 31/60) at (204, 222) on button[onclick='deleteElement()'] >> nth=0
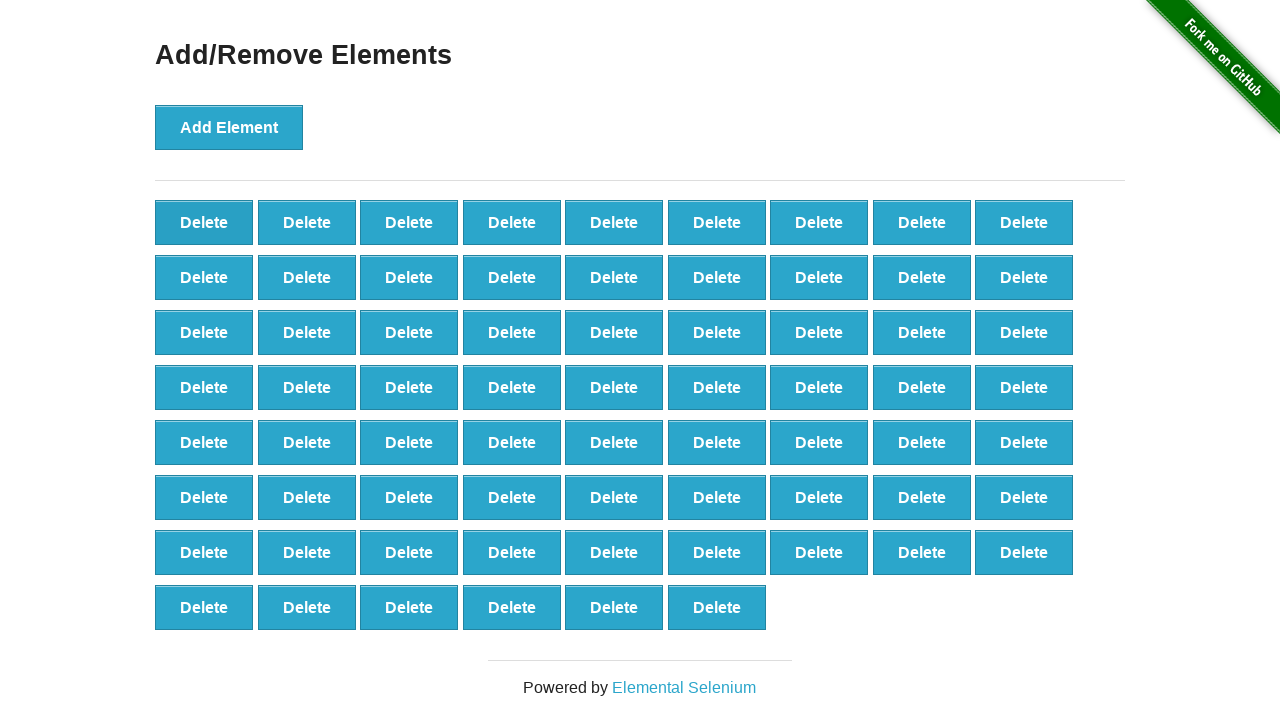

Clicked delete button (iteration 32/60) at (204, 222) on button[onclick='deleteElement()'] >> nth=0
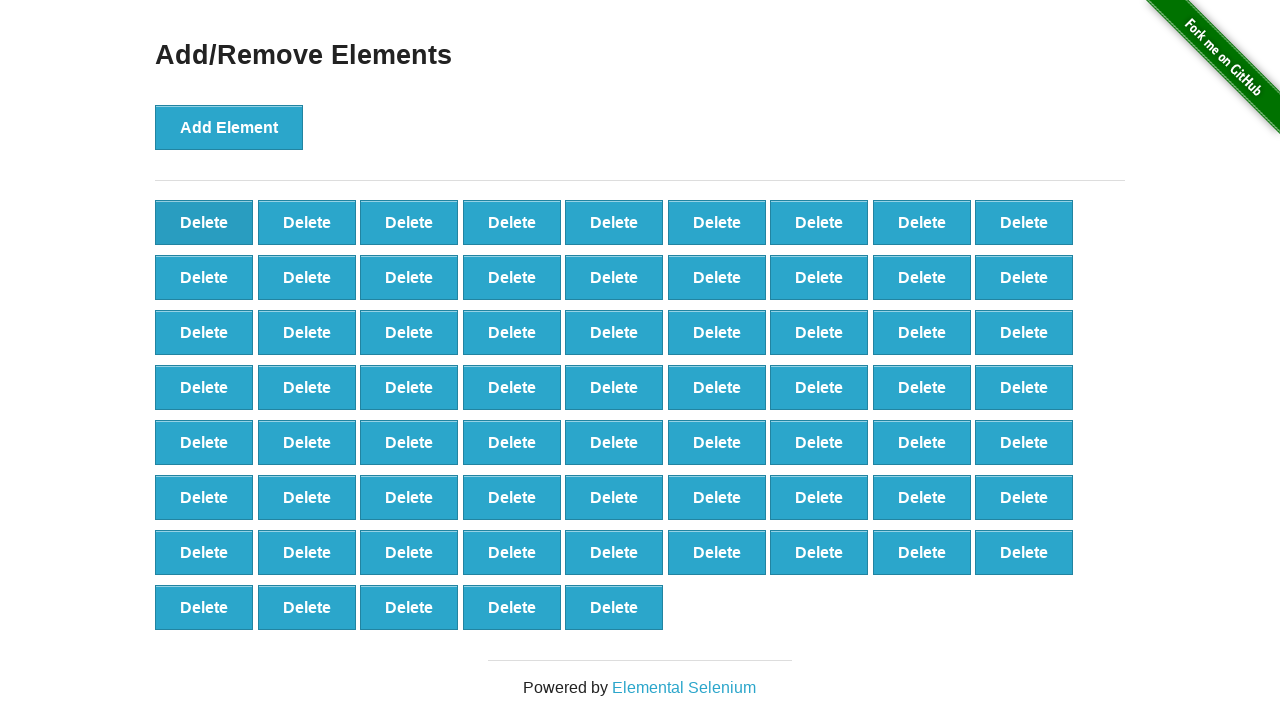

Clicked delete button (iteration 33/60) at (204, 222) on button[onclick='deleteElement()'] >> nth=0
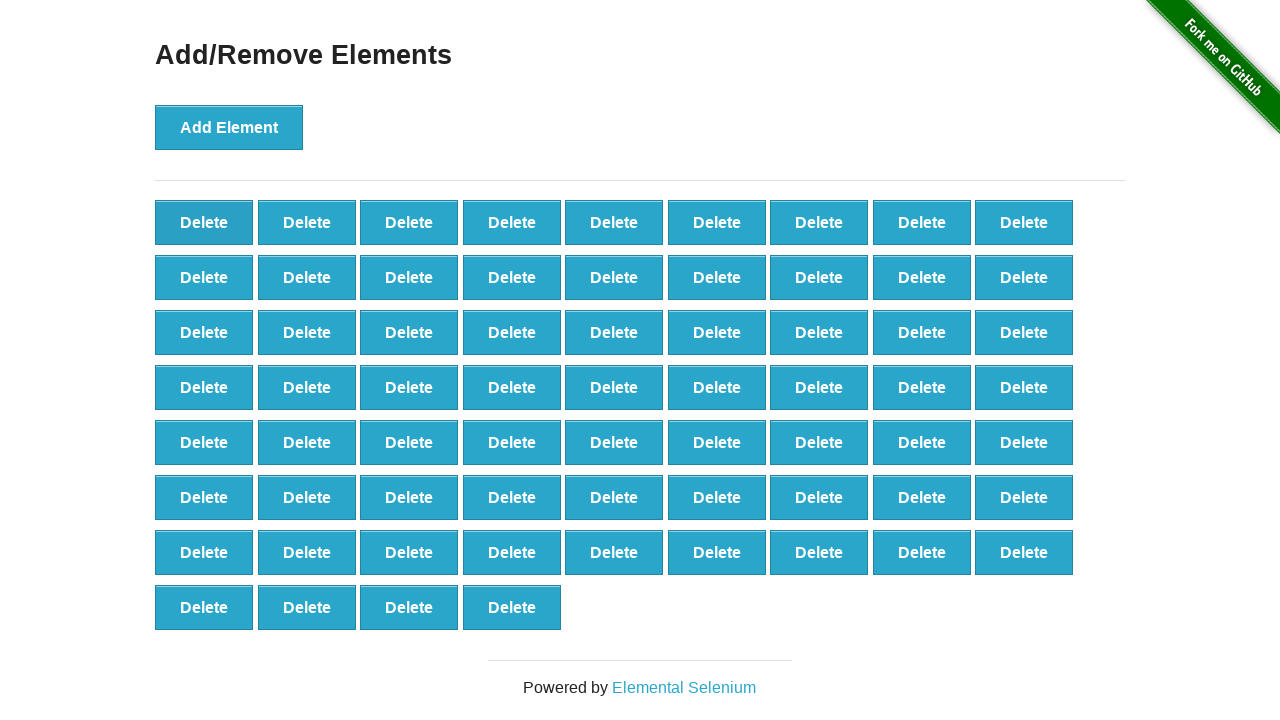

Clicked delete button (iteration 34/60) at (204, 222) on button[onclick='deleteElement()'] >> nth=0
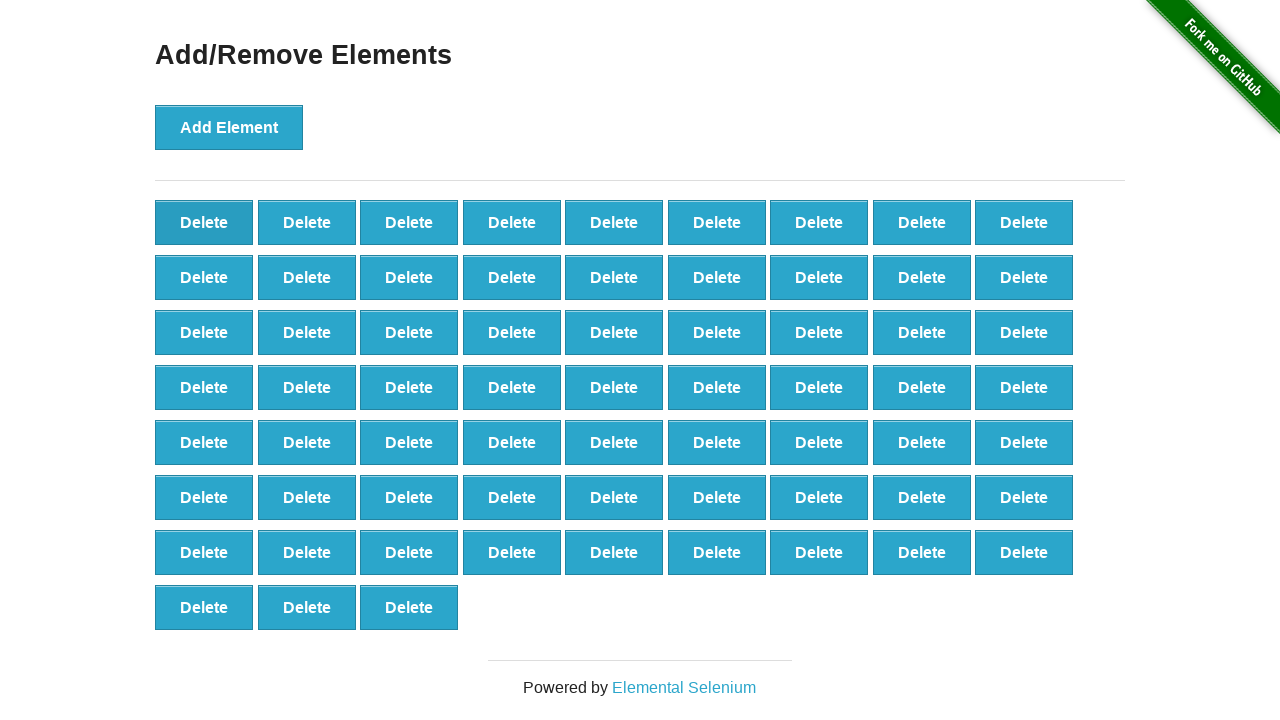

Clicked delete button (iteration 35/60) at (204, 222) on button[onclick='deleteElement()'] >> nth=0
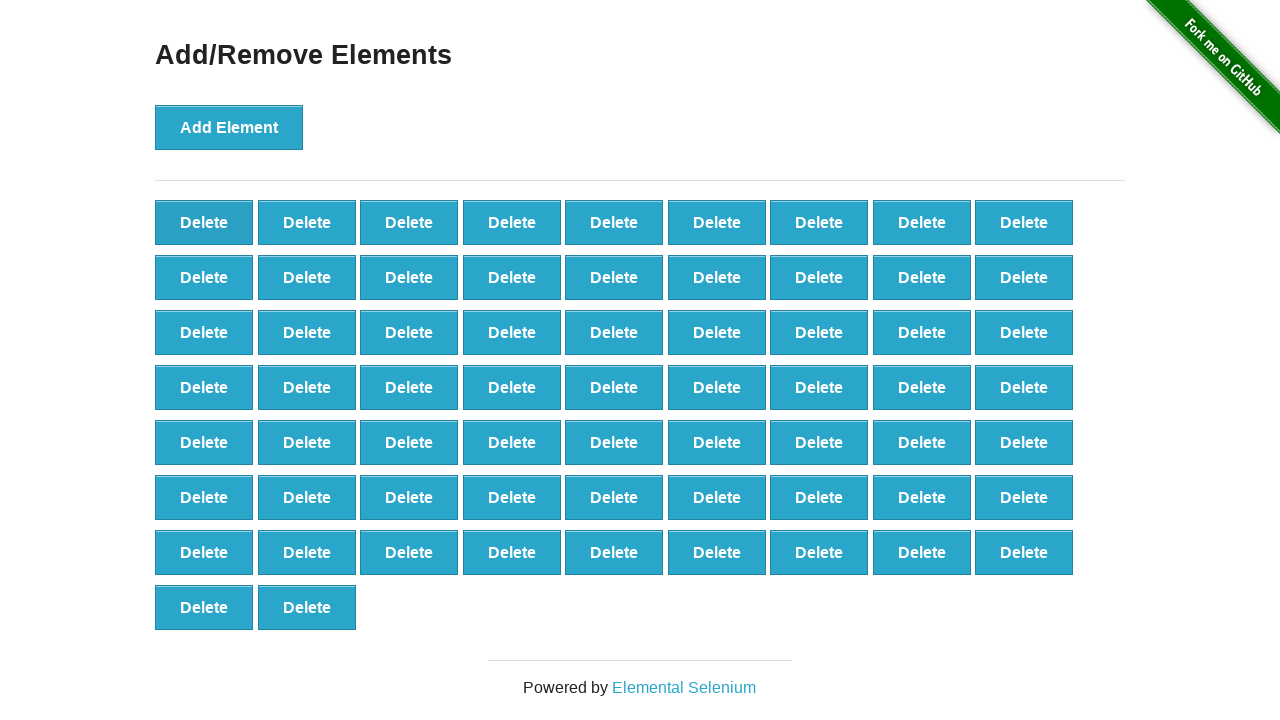

Clicked delete button (iteration 36/60) at (204, 222) on button[onclick='deleteElement()'] >> nth=0
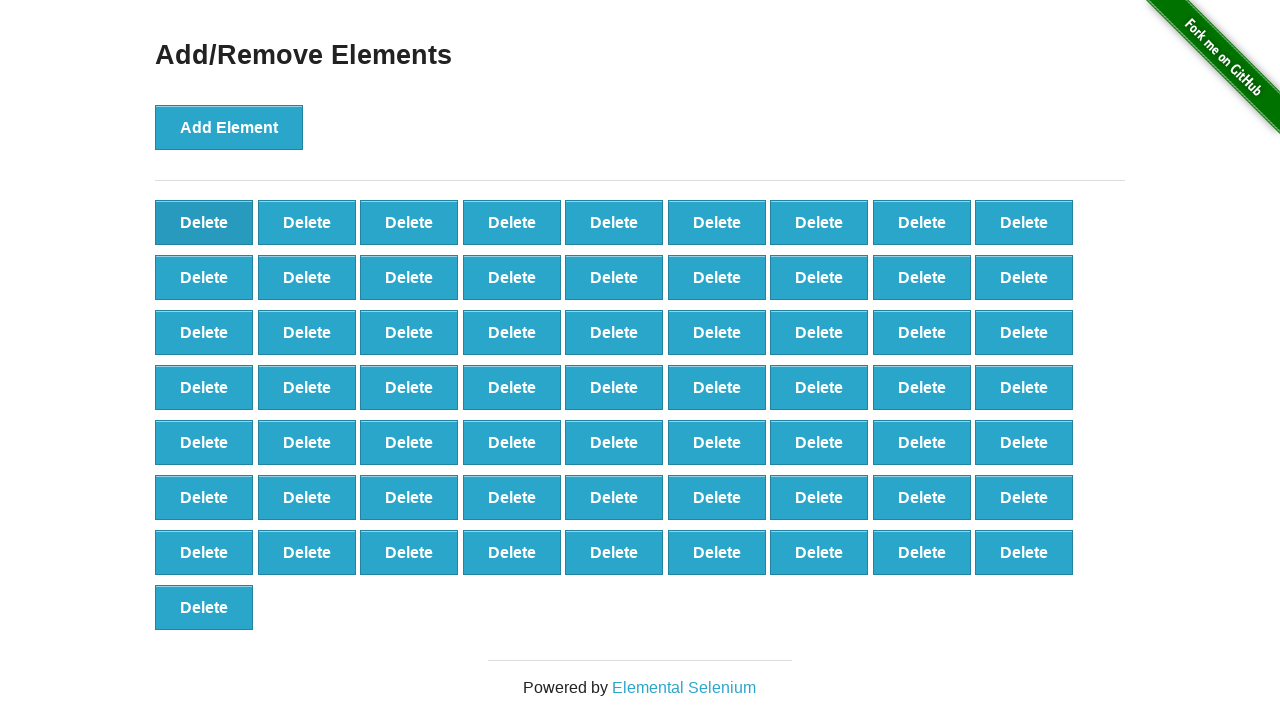

Clicked delete button (iteration 37/60) at (204, 222) on button[onclick='deleteElement()'] >> nth=0
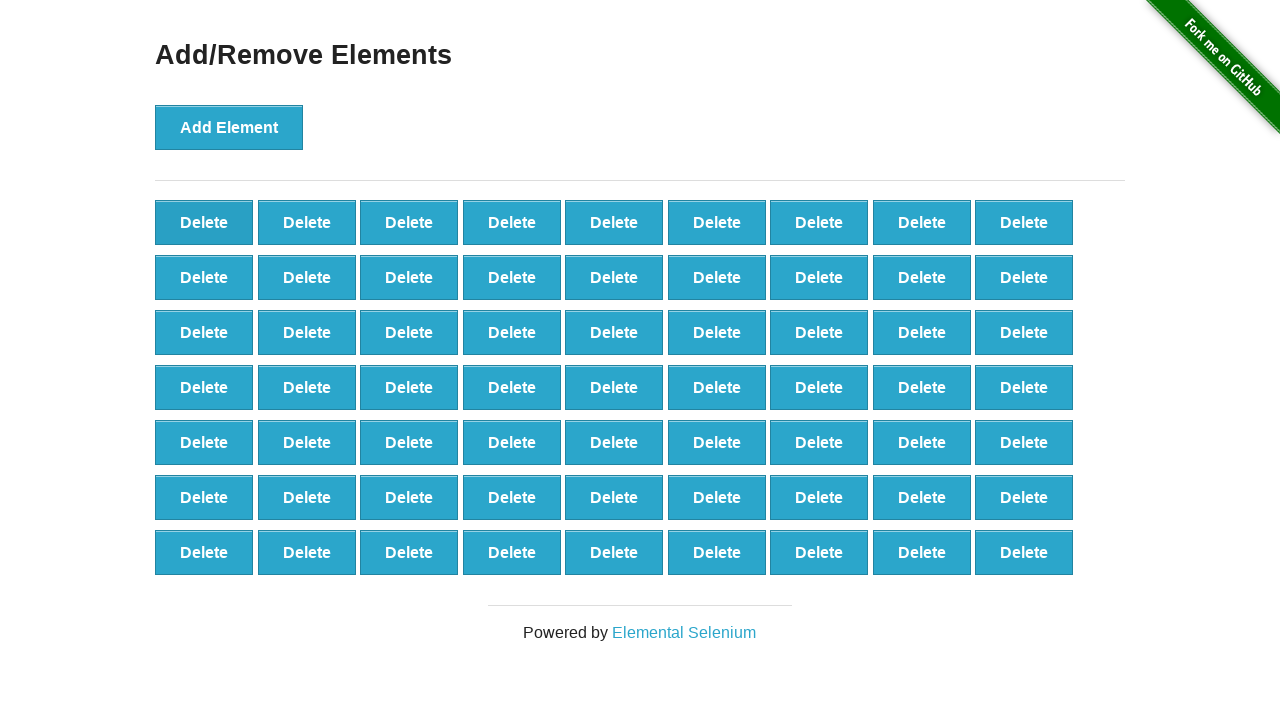

Clicked delete button (iteration 38/60) at (204, 222) on button[onclick='deleteElement()'] >> nth=0
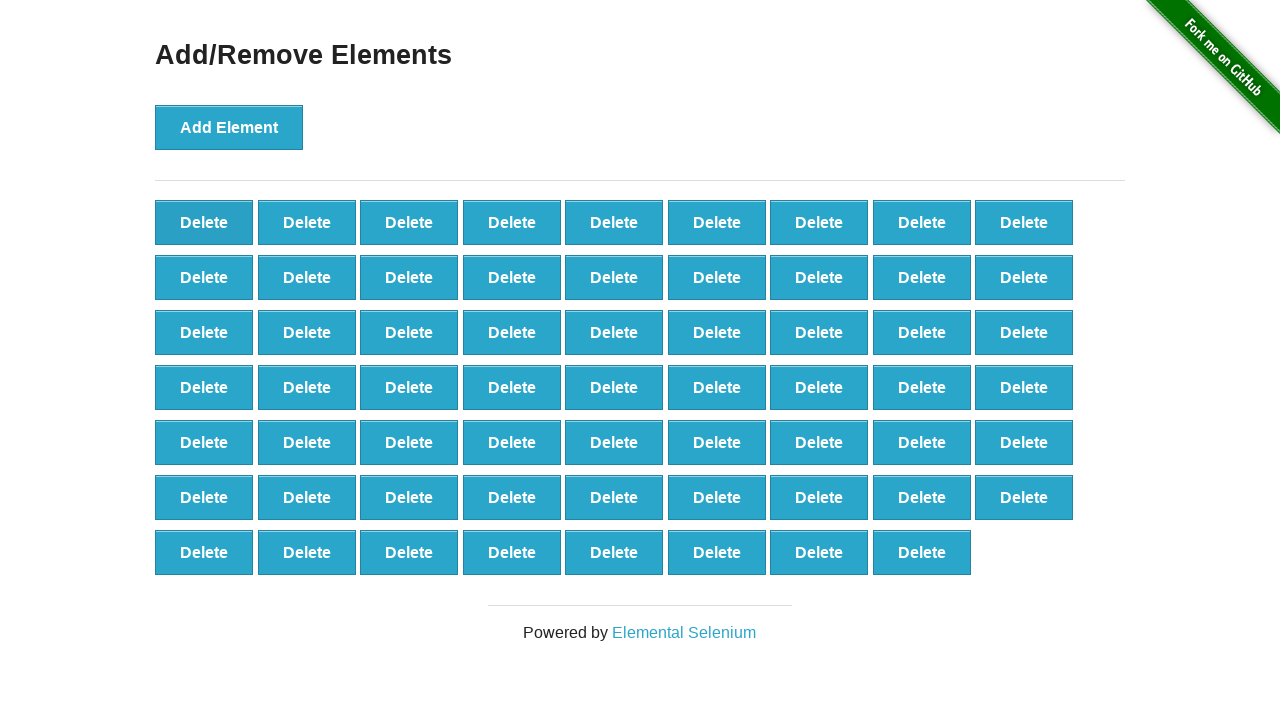

Clicked delete button (iteration 39/60) at (204, 222) on button[onclick='deleteElement()'] >> nth=0
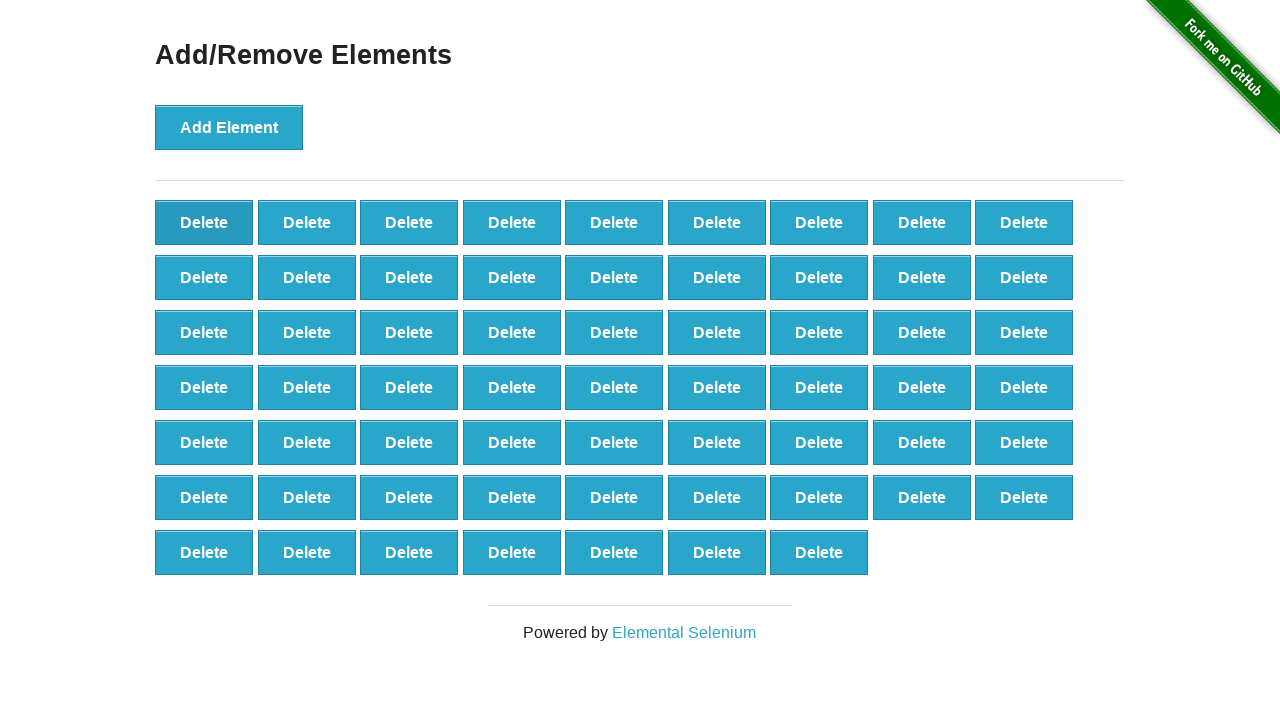

Clicked delete button (iteration 40/60) at (204, 222) on button[onclick='deleteElement()'] >> nth=0
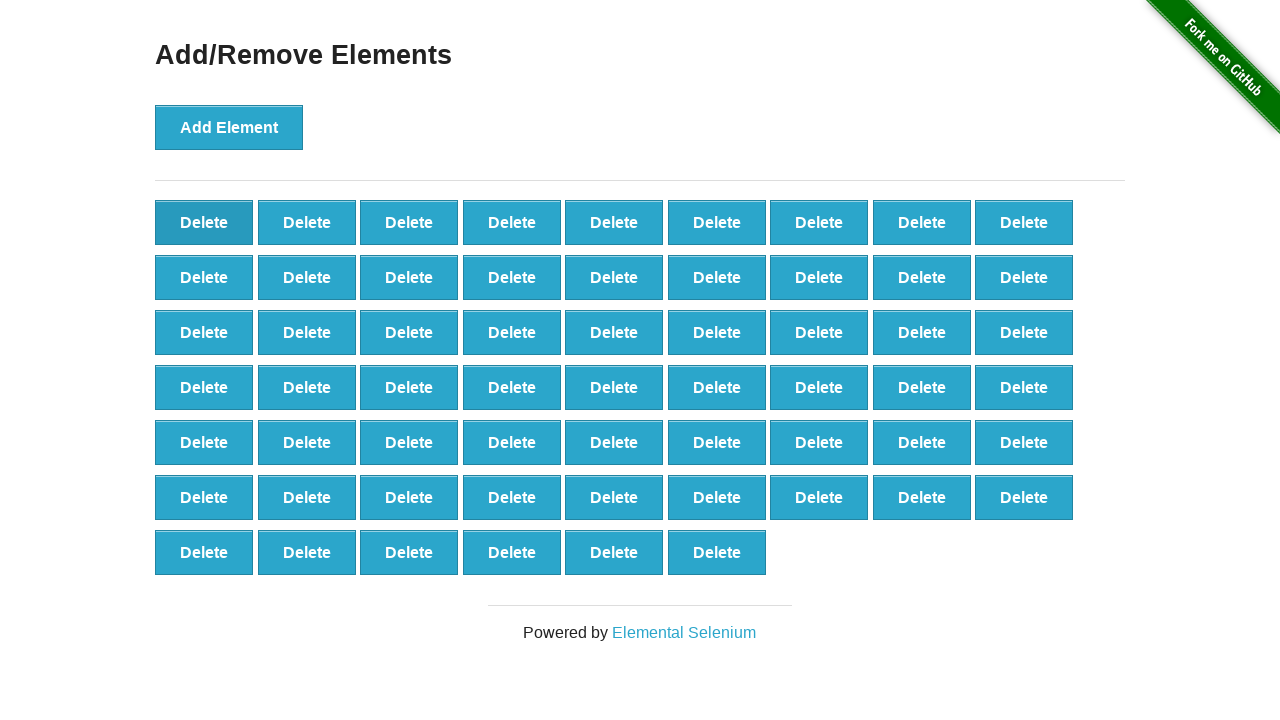

Clicked delete button (iteration 41/60) at (204, 222) on button[onclick='deleteElement()'] >> nth=0
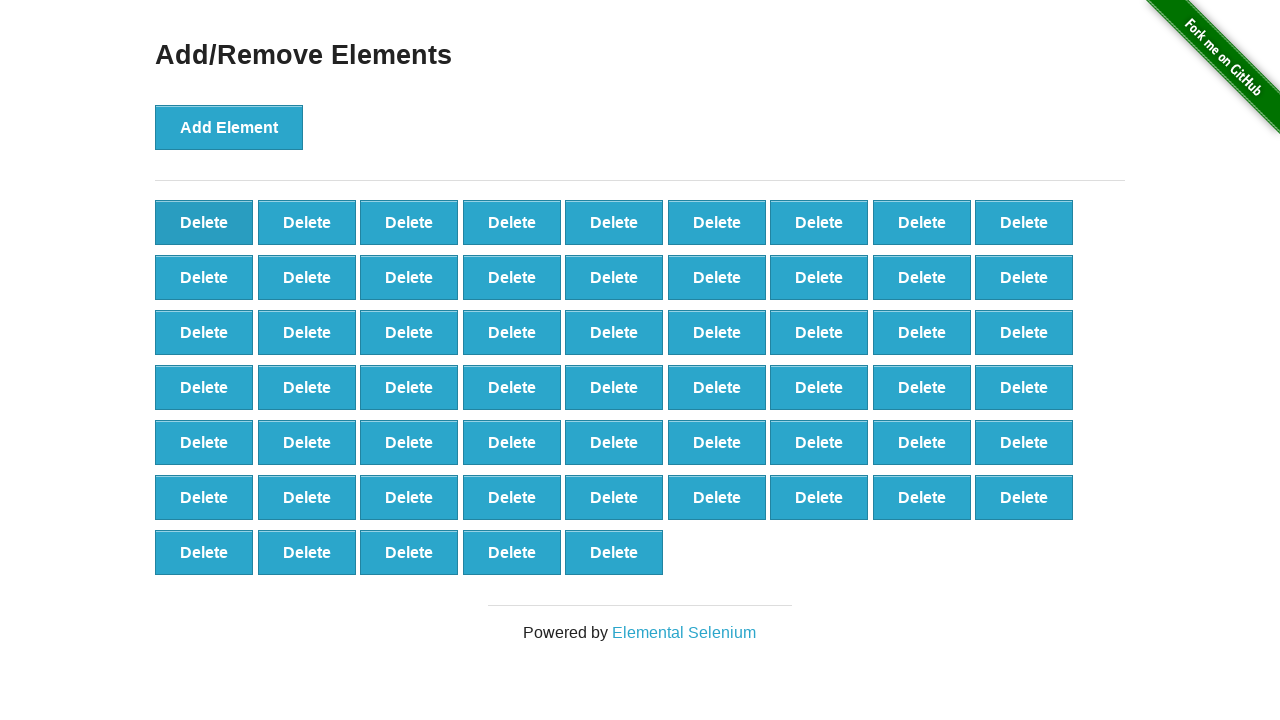

Clicked delete button (iteration 42/60) at (204, 222) on button[onclick='deleteElement()'] >> nth=0
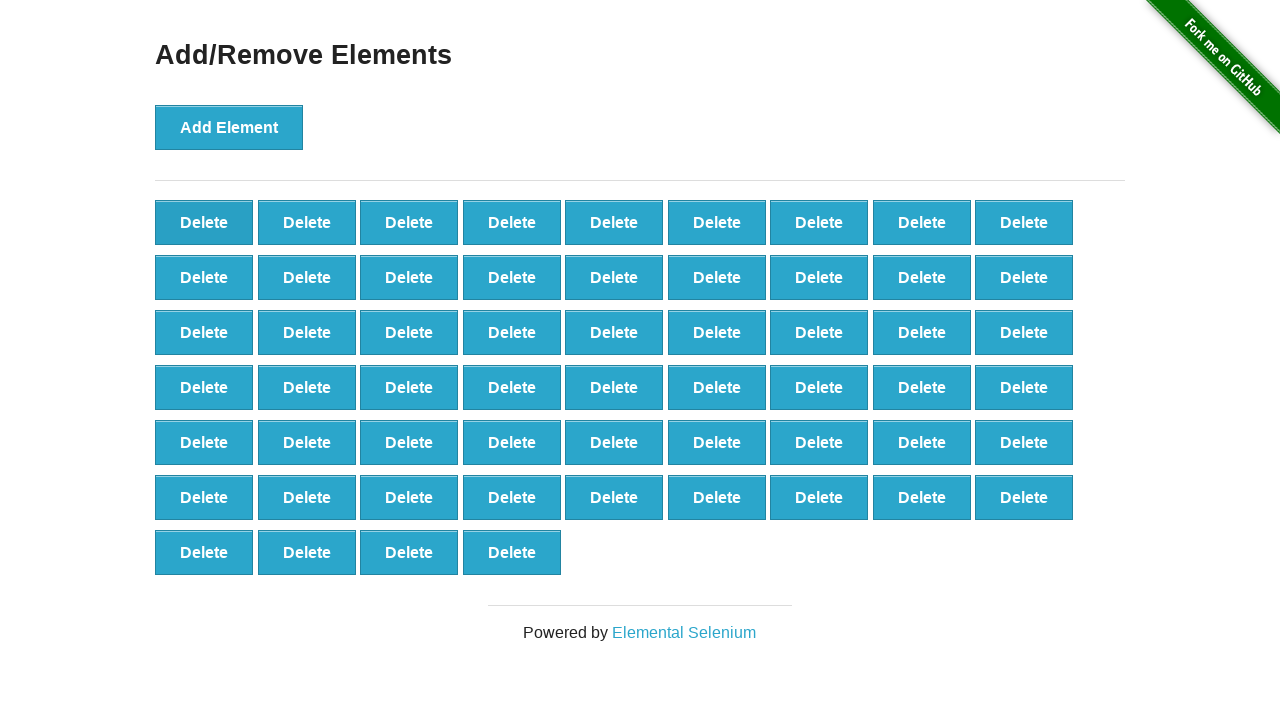

Clicked delete button (iteration 43/60) at (204, 222) on button[onclick='deleteElement()'] >> nth=0
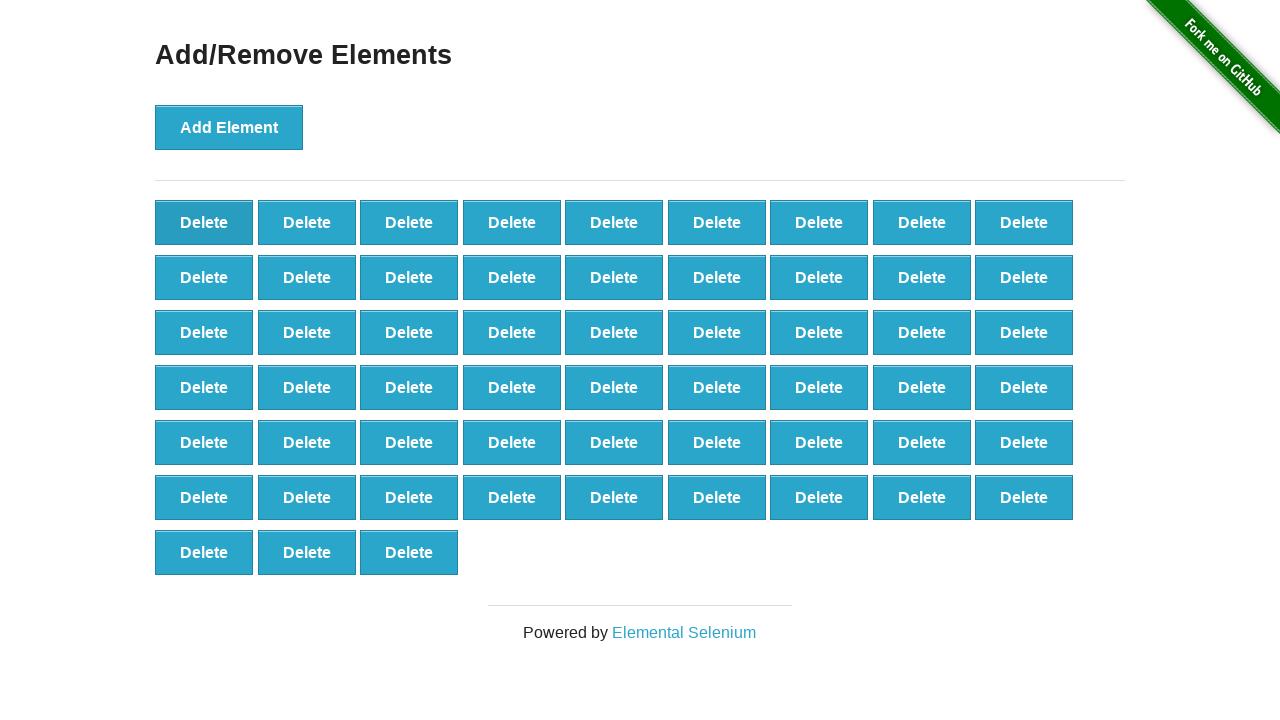

Clicked delete button (iteration 44/60) at (204, 222) on button[onclick='deleteElement()'] >> nth=0
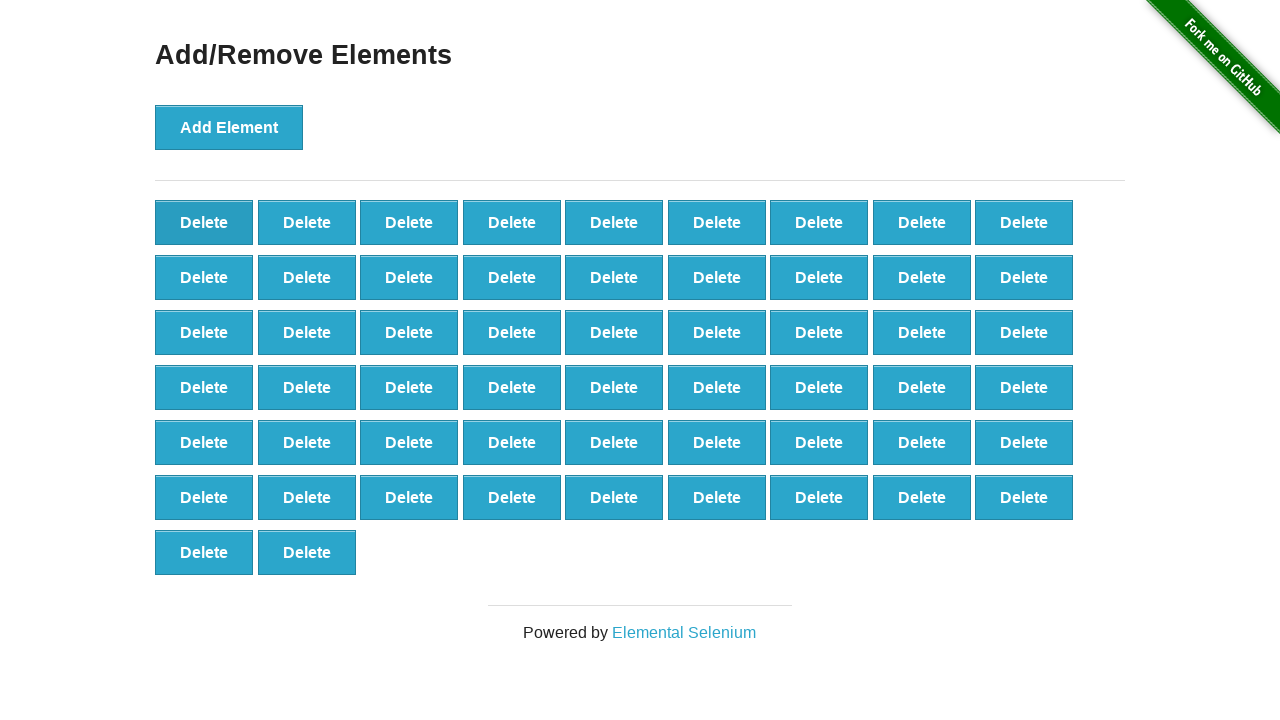

Clicked delete button (iteration 45/60) at (204, 222) on button[onclick='deleteElement()'] >> nth=0
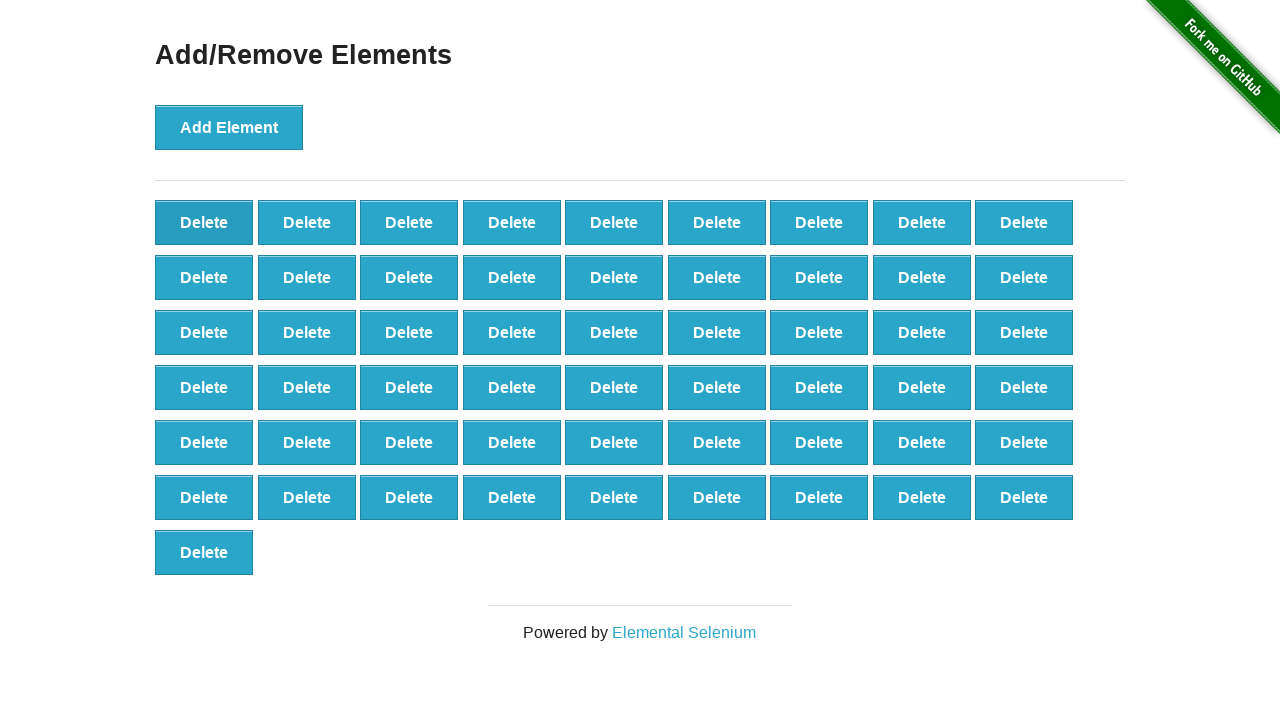

Clicked delete button (iteration 46/60) at (204, 222) on button[onclick='deleteElement()'] >> nth=0
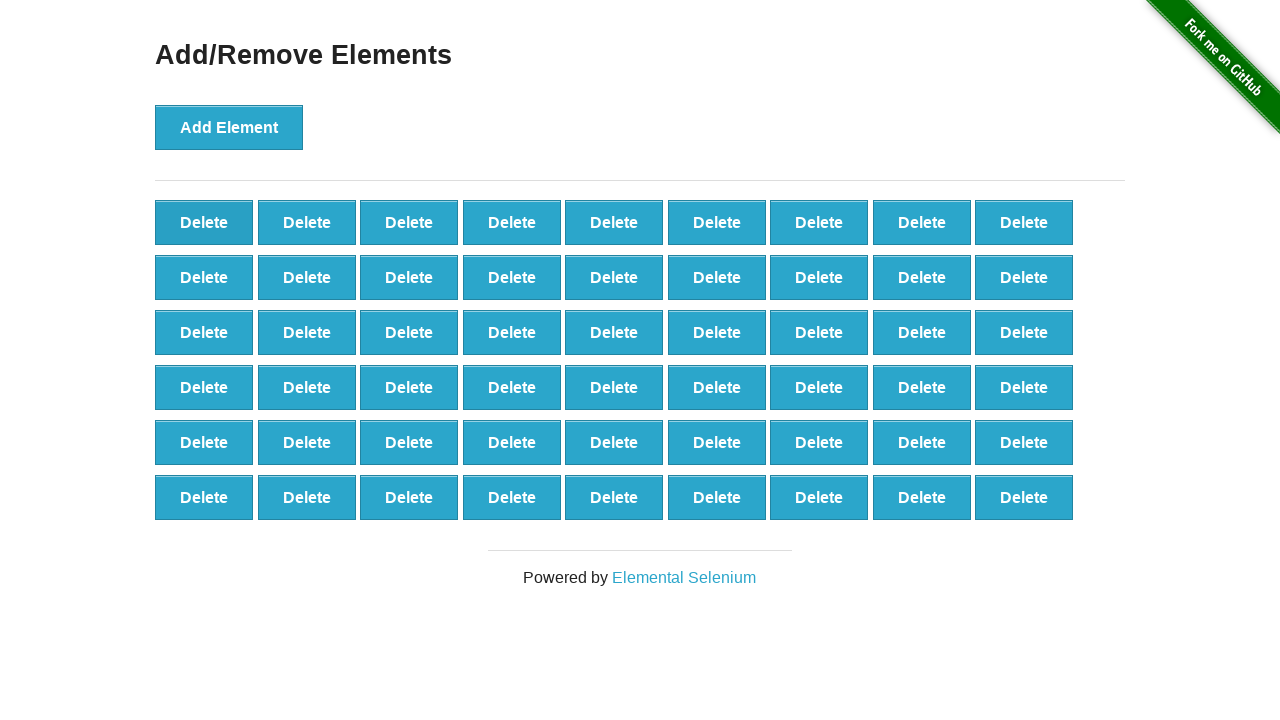

Clicked delete button (iteration 47/60) at (204, 222) on button[onclick='deleteElement()'] >> nth=0
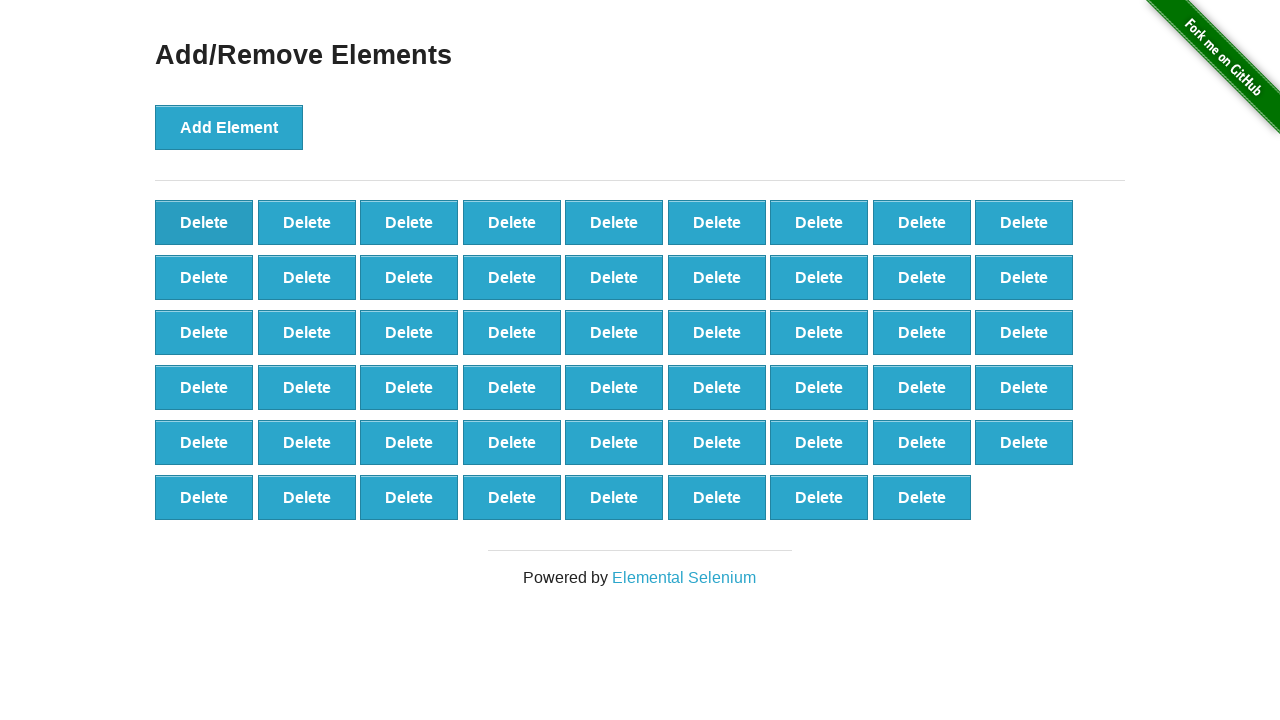

Clicked delete button (iteration 48/60) at (204, 222) on button[onclick='deleteElement()'] >> nth=0
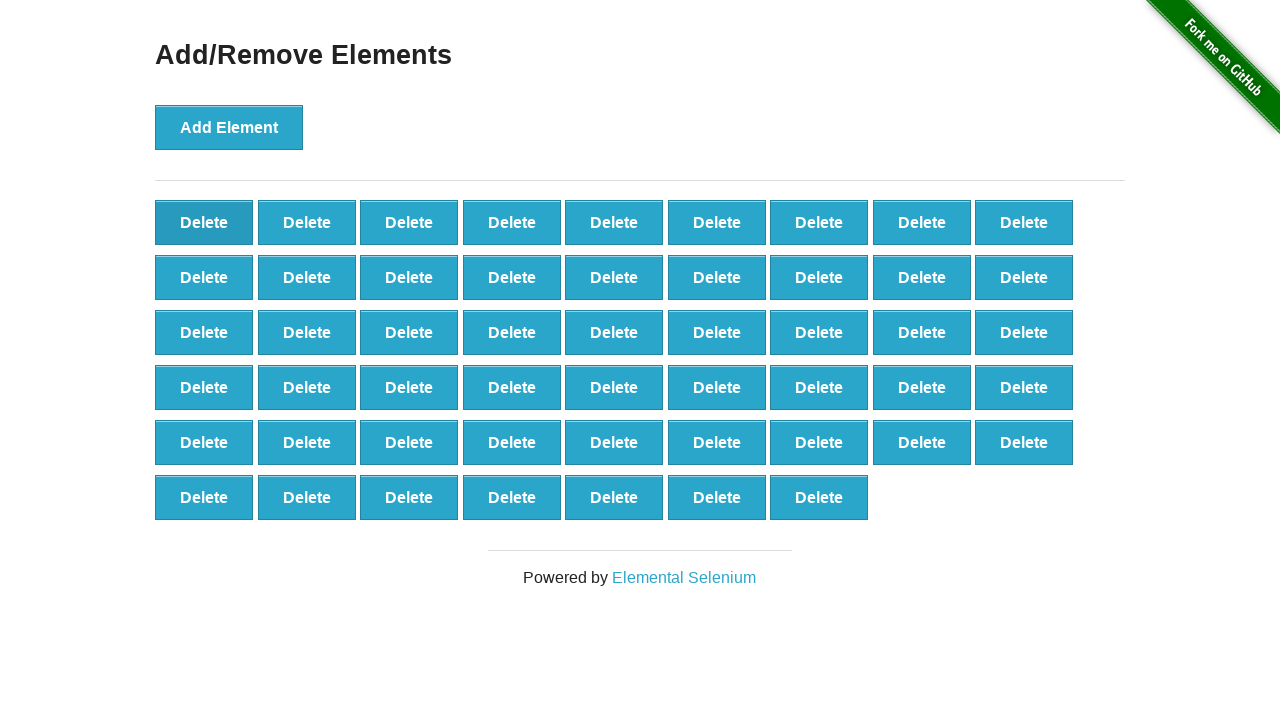

Clicked delete button (iteration 49/60) at (204, 222) on button[onclick='deleteElement()'] >> nth=0
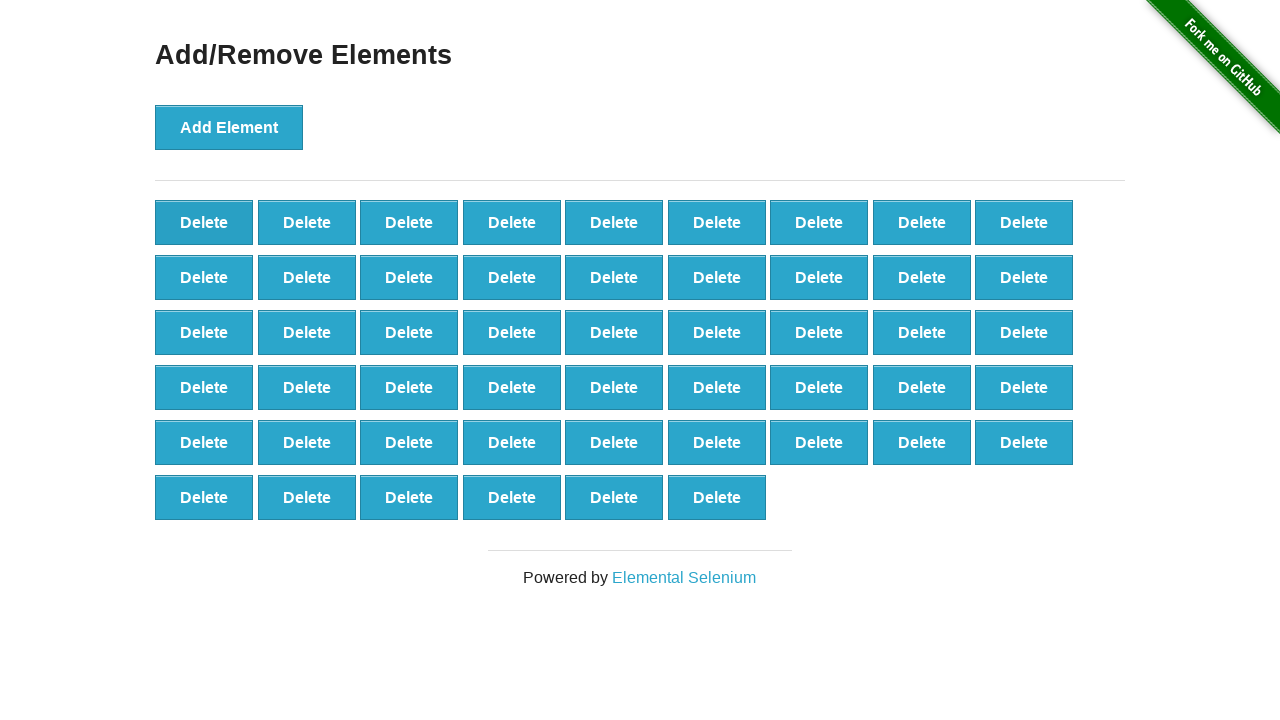

Clicked delete button (iteration 50/60) at (204, 222) on button[onclick='deleteElement()'] >> nth=0
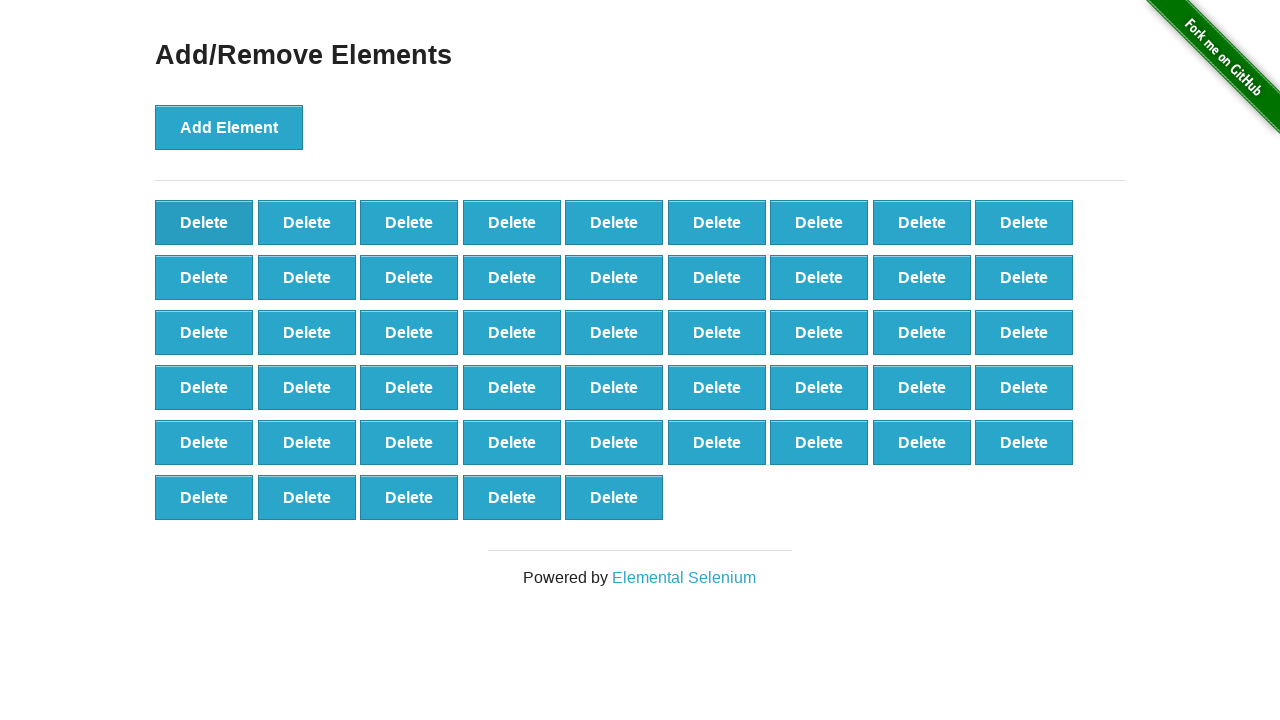

Clicked delete button (iteration 51/60) at (204, 222) on button[onclick='deleteElement()'] >> nth=0
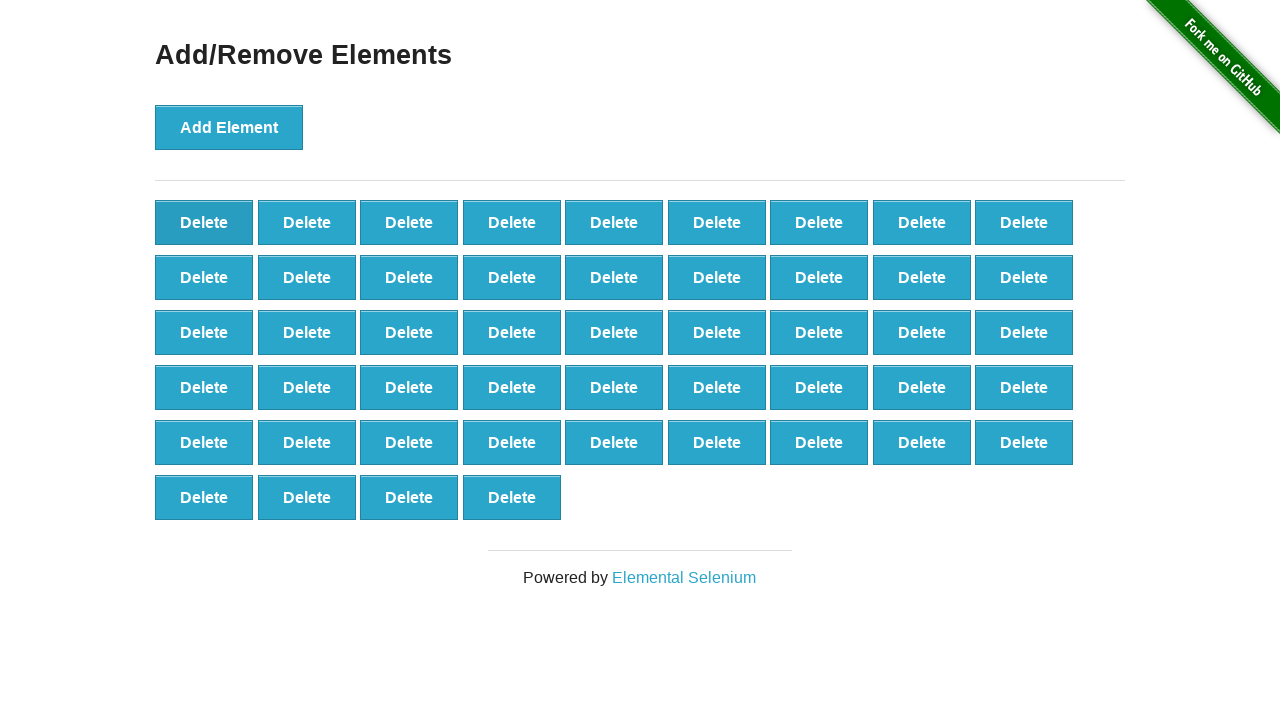

Clicked delete button (iteration 52/60) at (204, 222) on button[onclick='deleteElement()'] >> nth=0
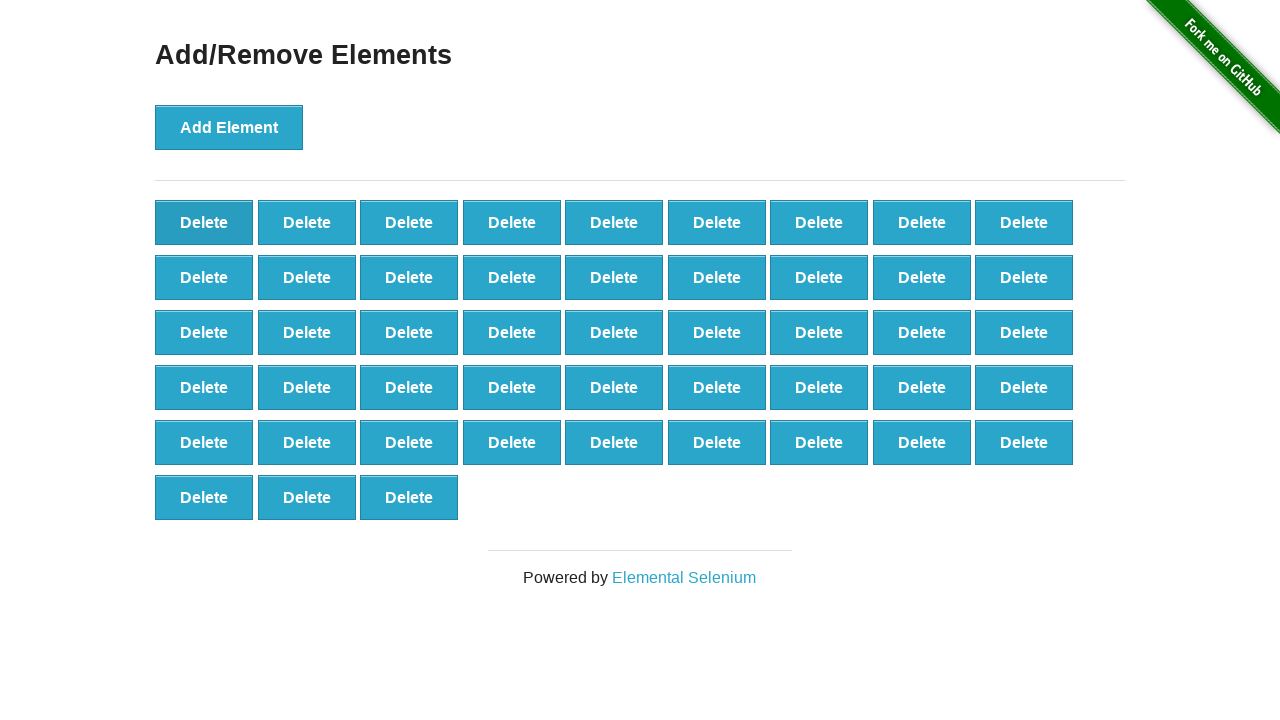

Clicked delete button (iteration 53/60) at (204, 222) on button[onclick='deleteElement()'] >> nth=0
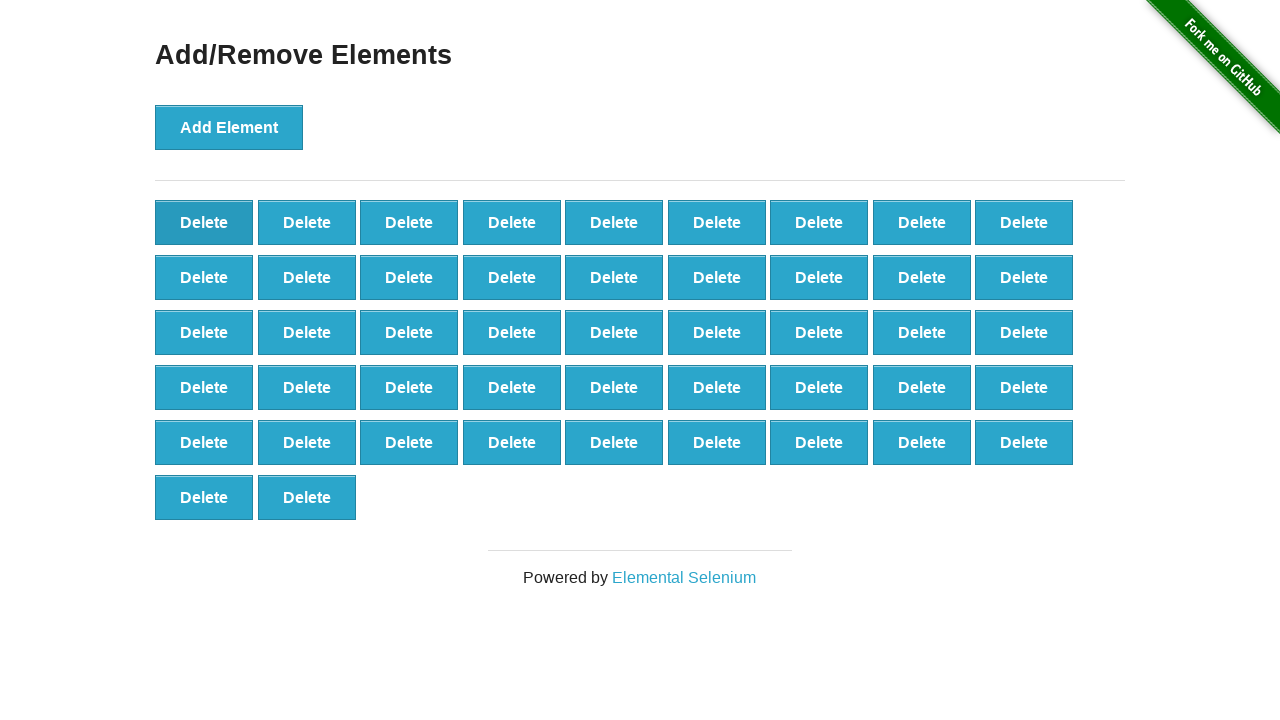

Clicked delete button (iteration 54/60) at (204, 222) on button[onclick='deleteElement()'] >> nth=0
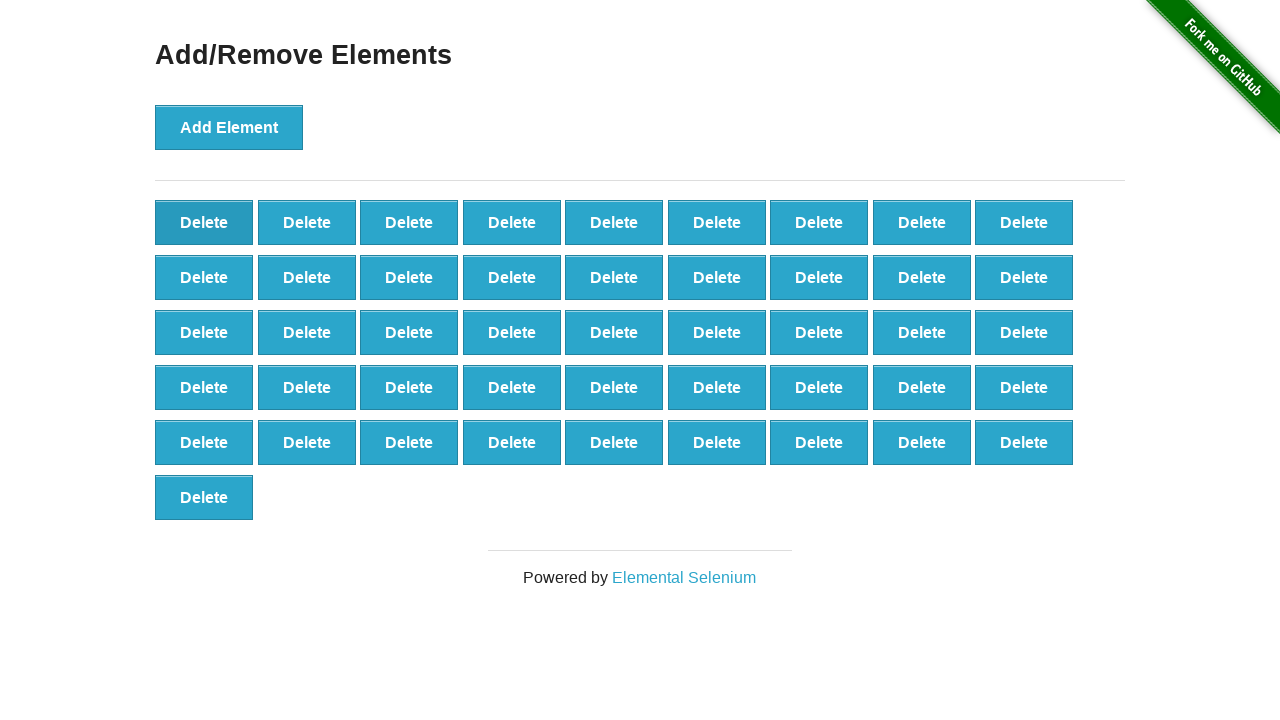

Clicked delete button (iteration 55/60) at (204, 222) on button[onclick='deleteElement()'] >> nth=0
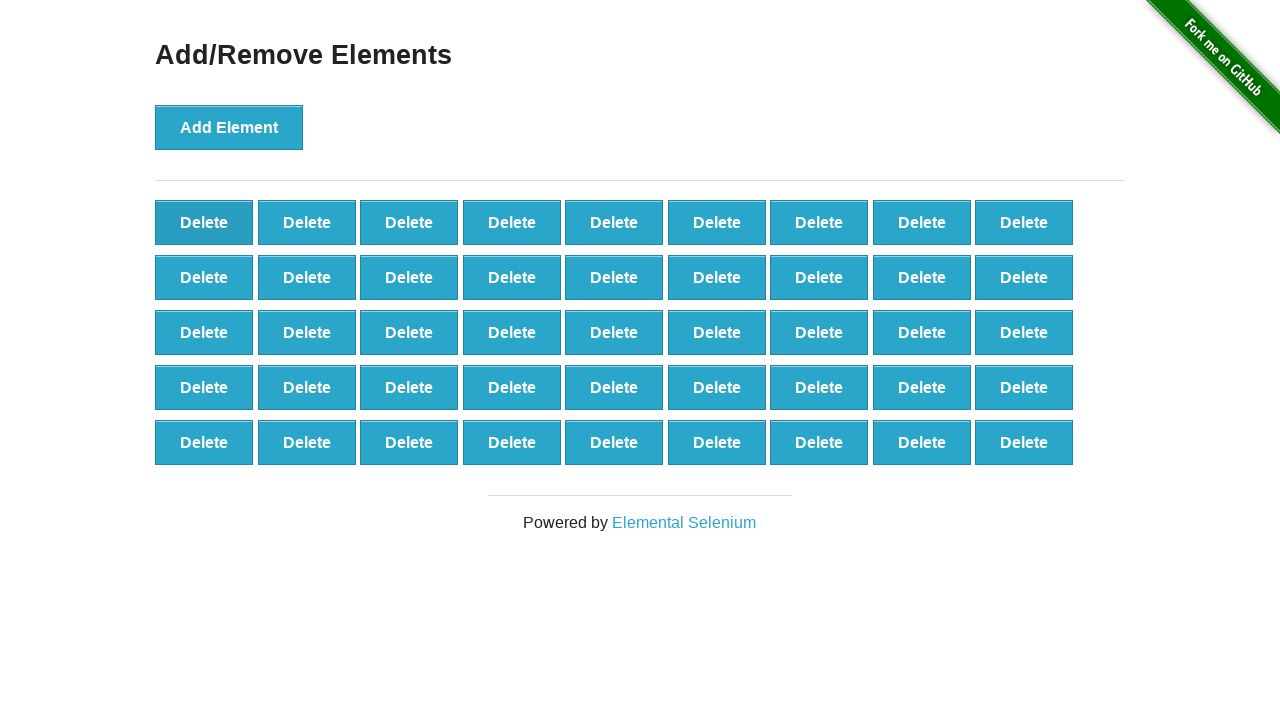

Clicked delete button (iteration 56/60) at (204, 222) on button[onclick='deleteElement()'] >> nth=0
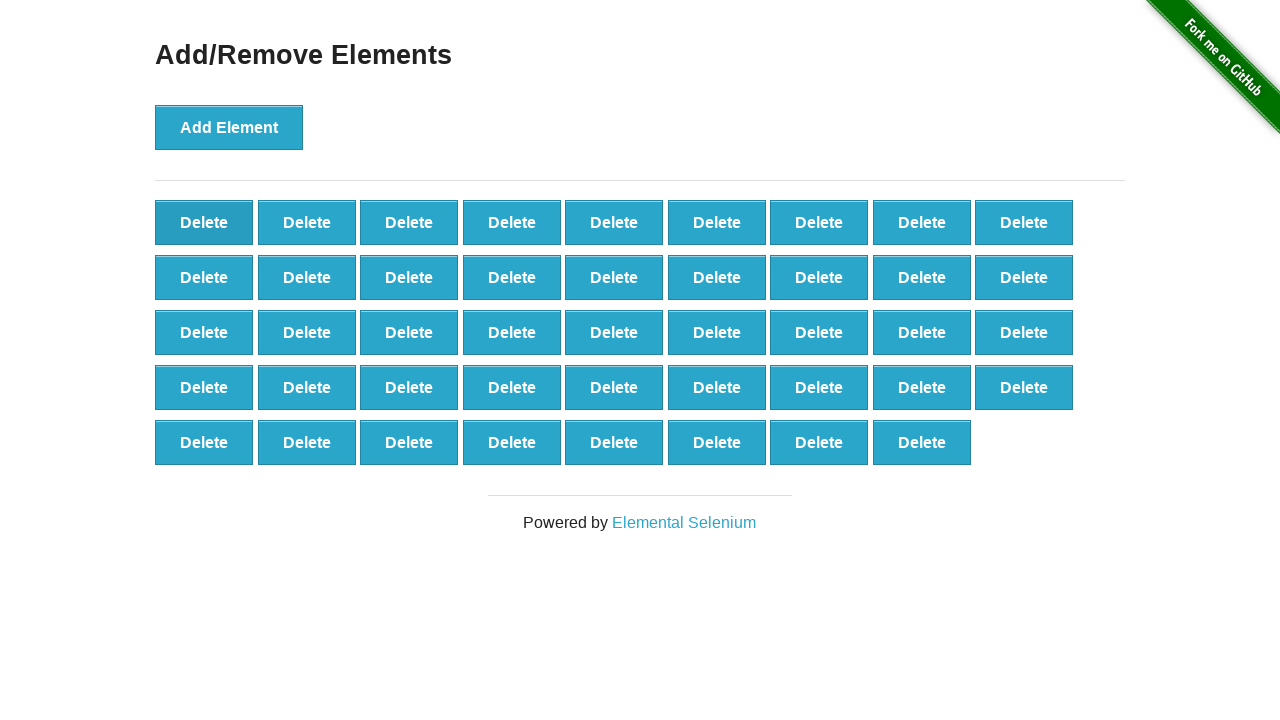

Clicked delete button (iteration 57/60) at (204, 222) on button[onclick='deleteElement()'] >> nth=0
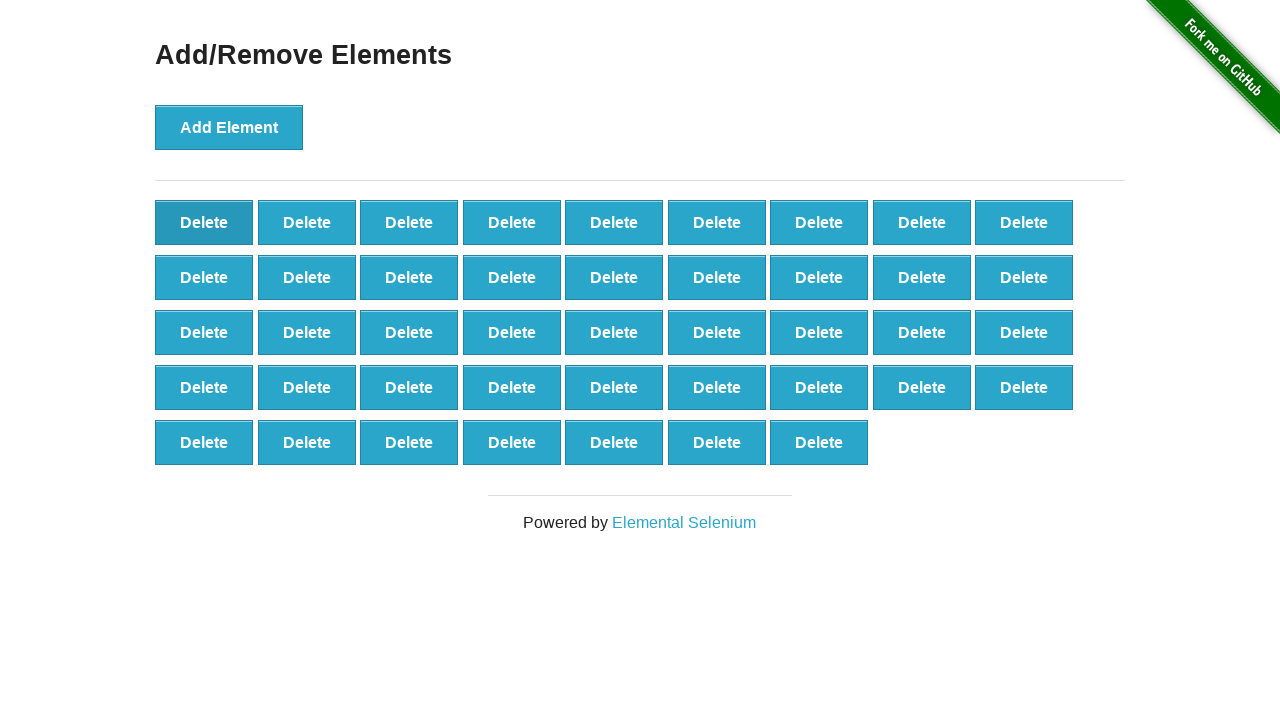

Clicked delete button (iteration 58/60) at (204, 222) on button[onclick='deleteElement()'] >> nth=0
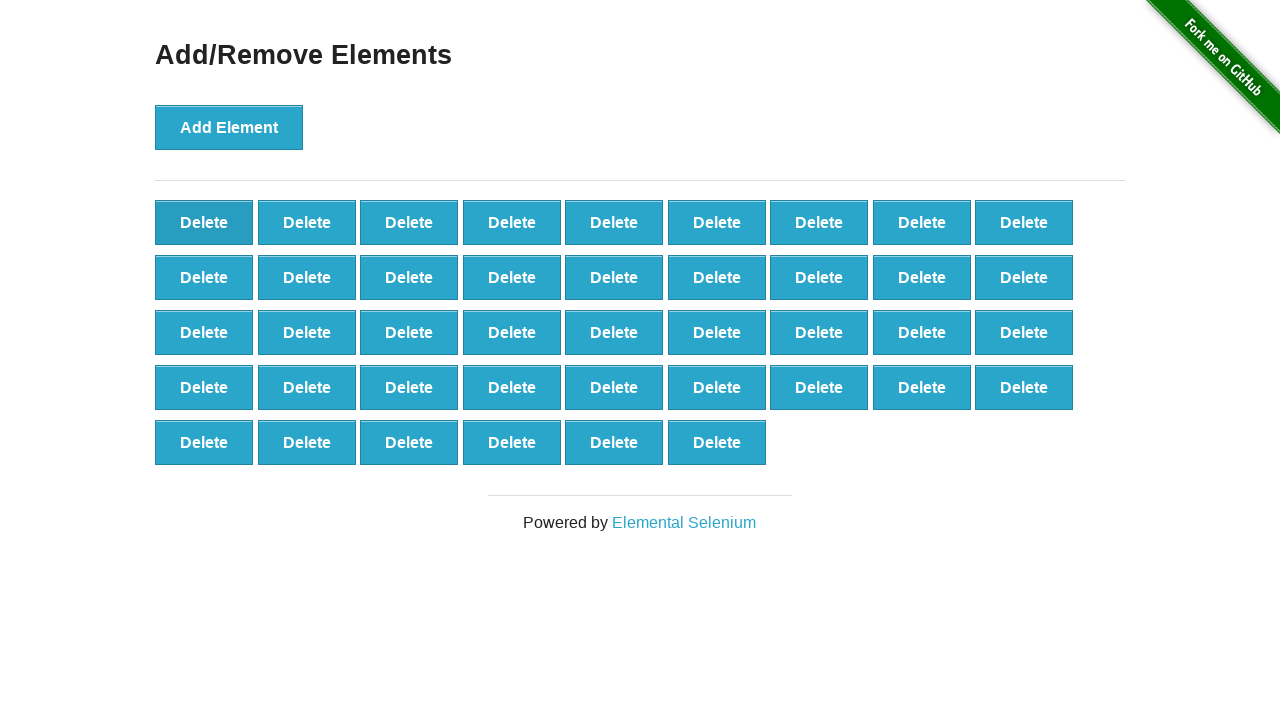

Clicked delete button (iteration 59/60) at (204, 222) on button[onclick='deleteElement()'] >> nth=0
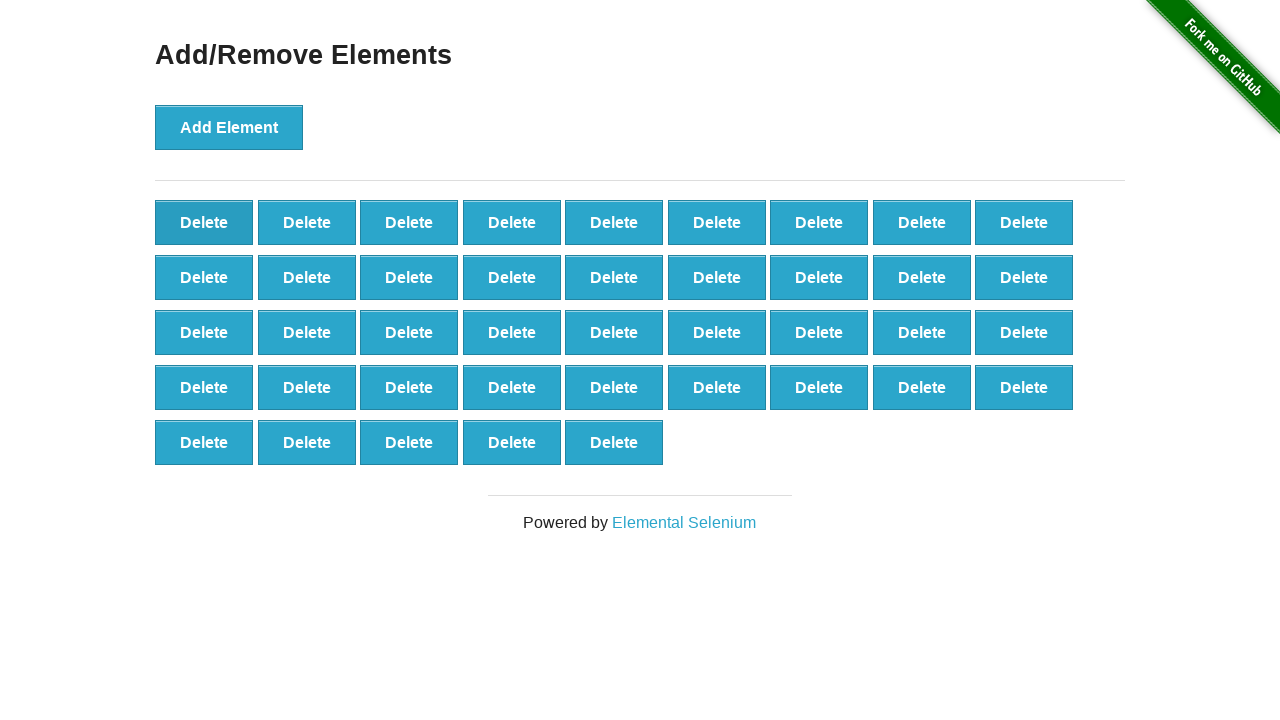

Clicked delete button (iteration 60/60) at (204, 222) on button[onclick='deleteElement()'] >> nth=0
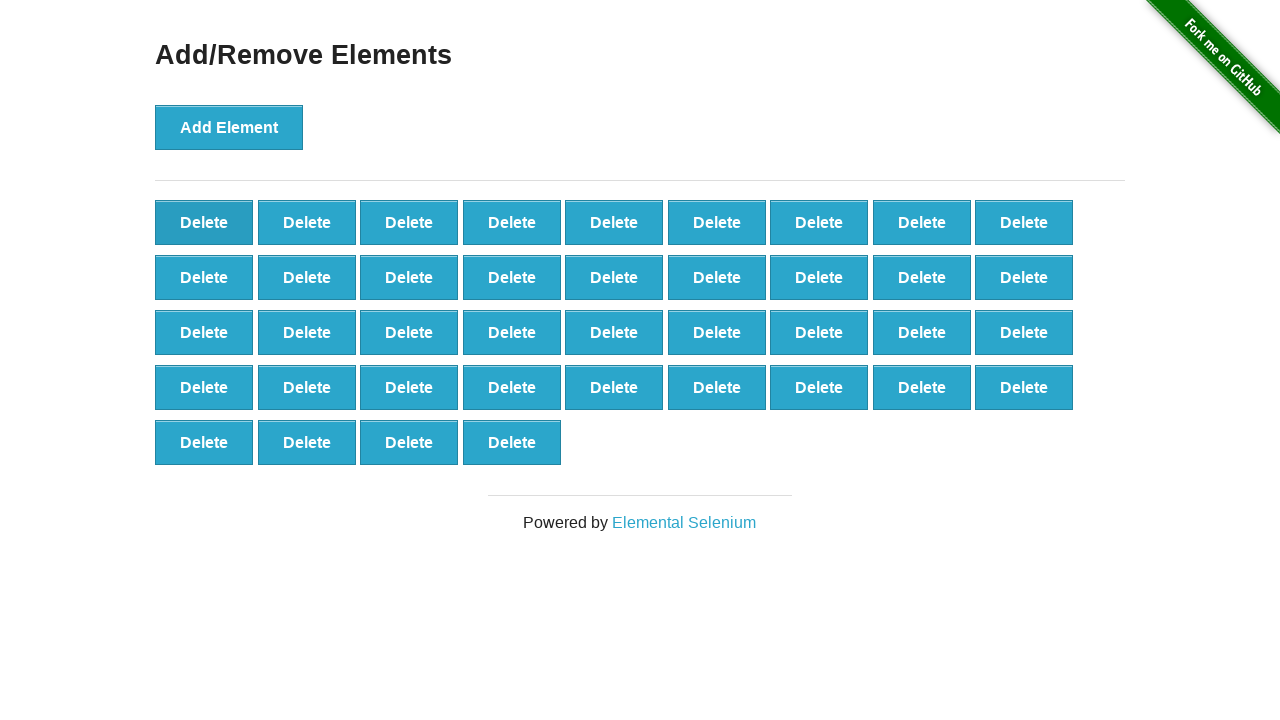

Retrieved all remaining delete buttons after deletion
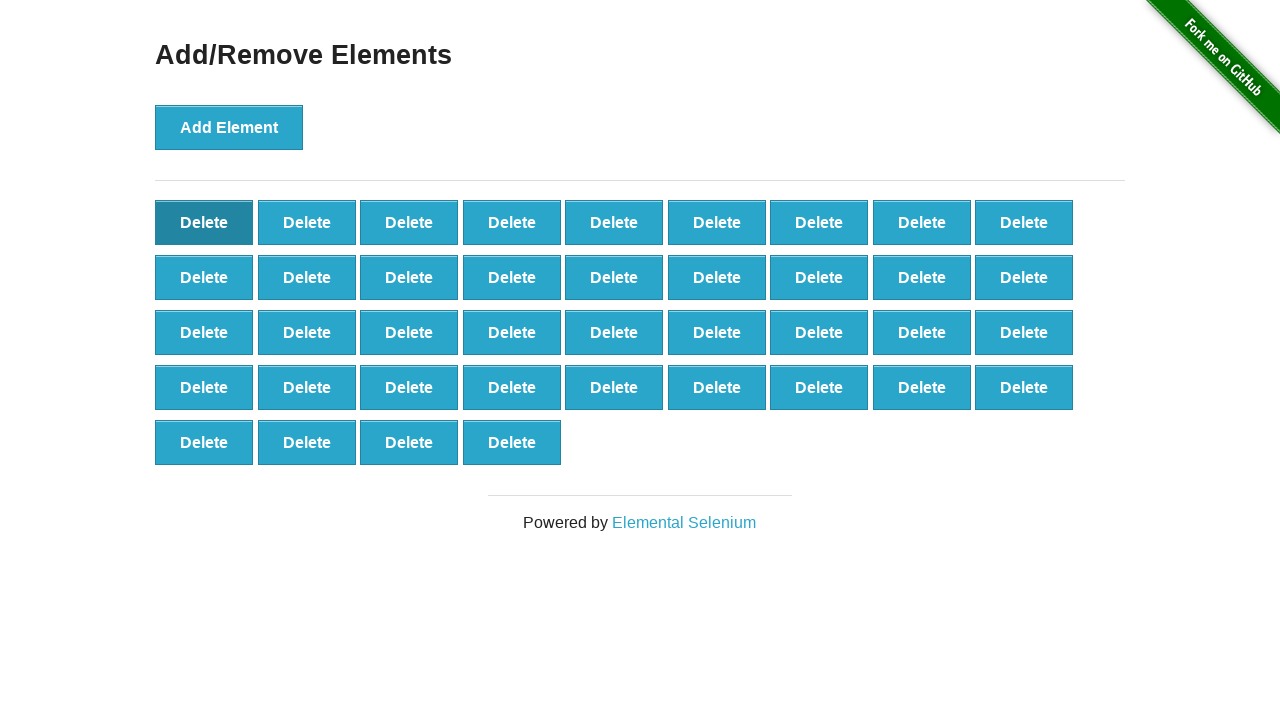

Counted 40 delete buttons after deletion
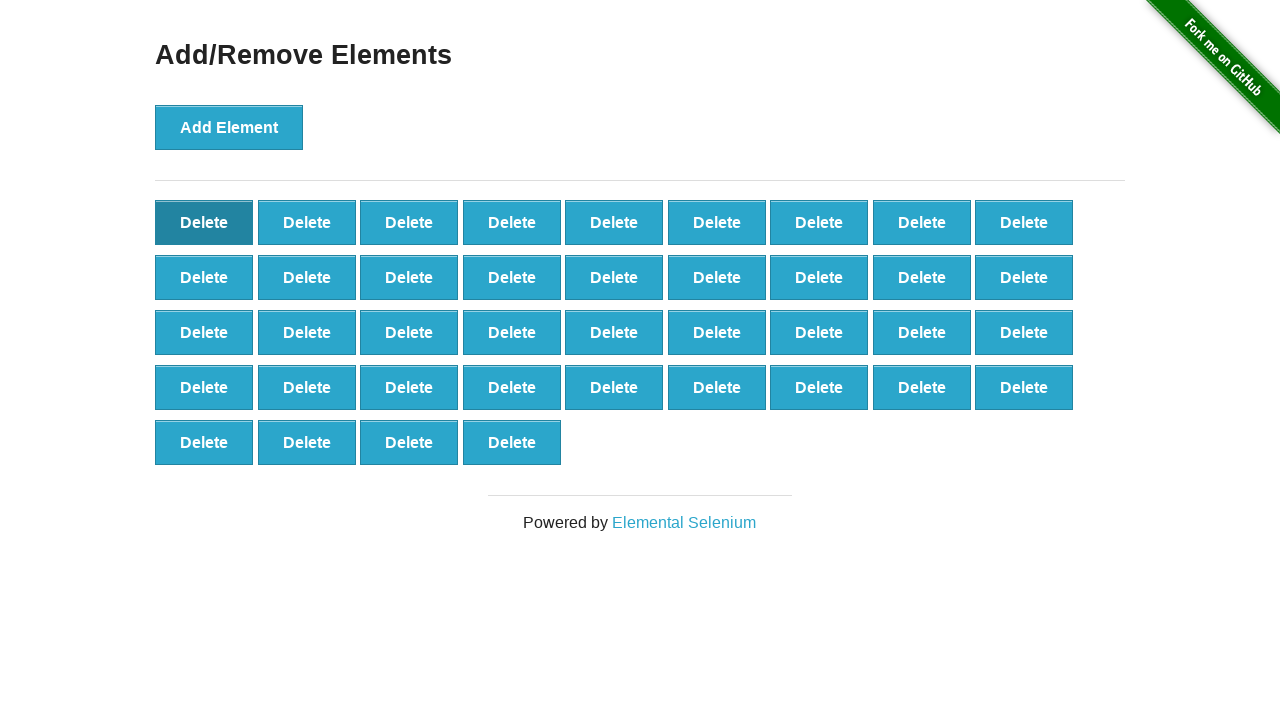

Validated that 60 elements were deleted: 100 - 60 = 40
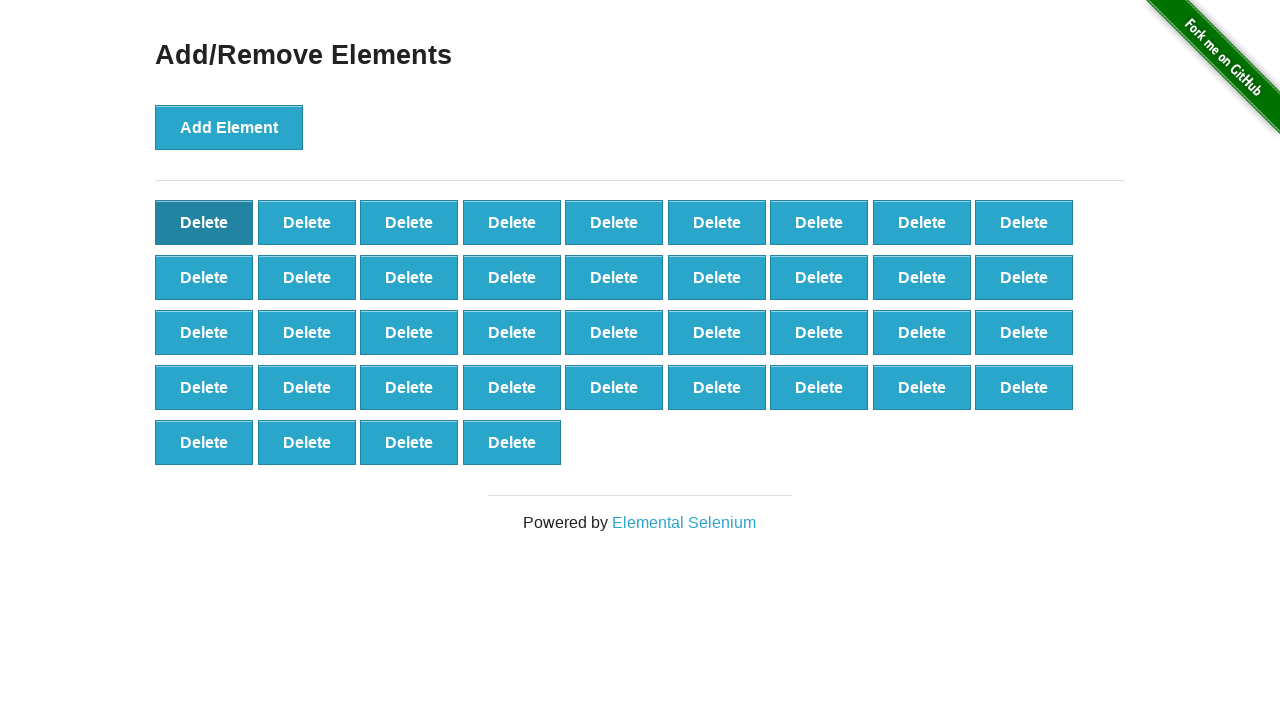

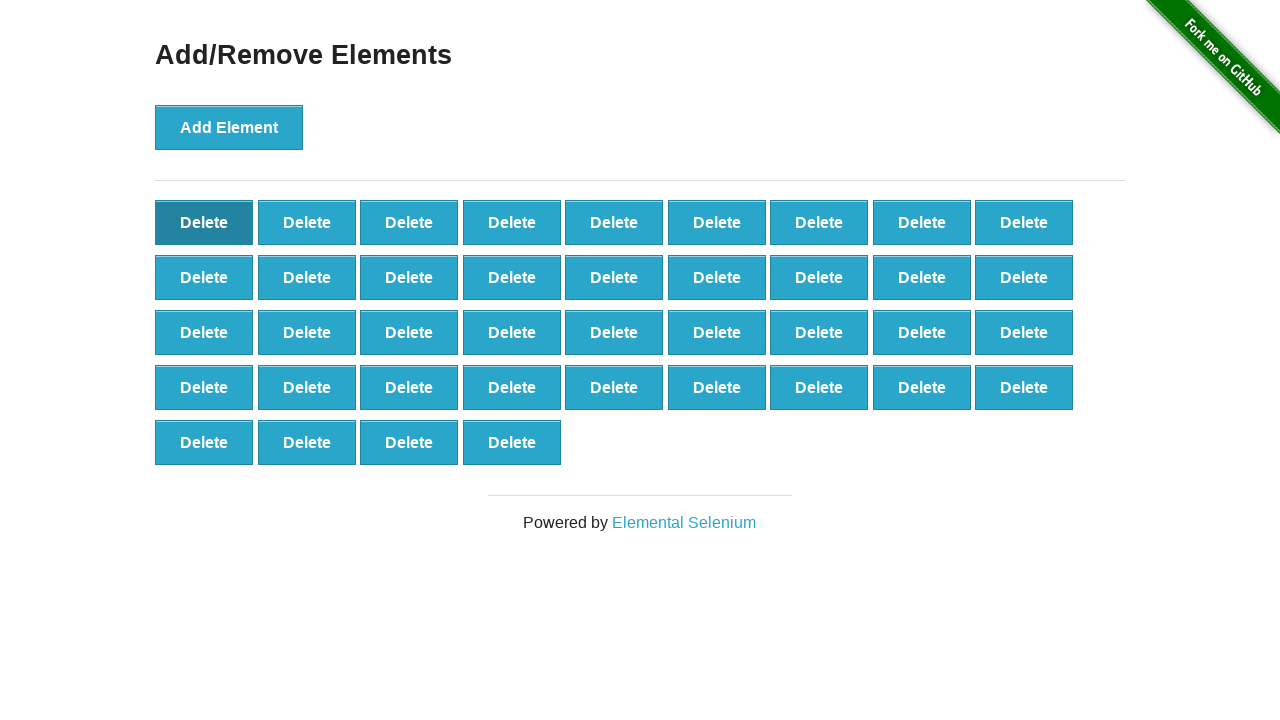